Tests calendar date picker functionality by navigating to a specific past date (April 3, 2003) and selecting it

Starting URL: https://testautomationpractice.blogspot.com/

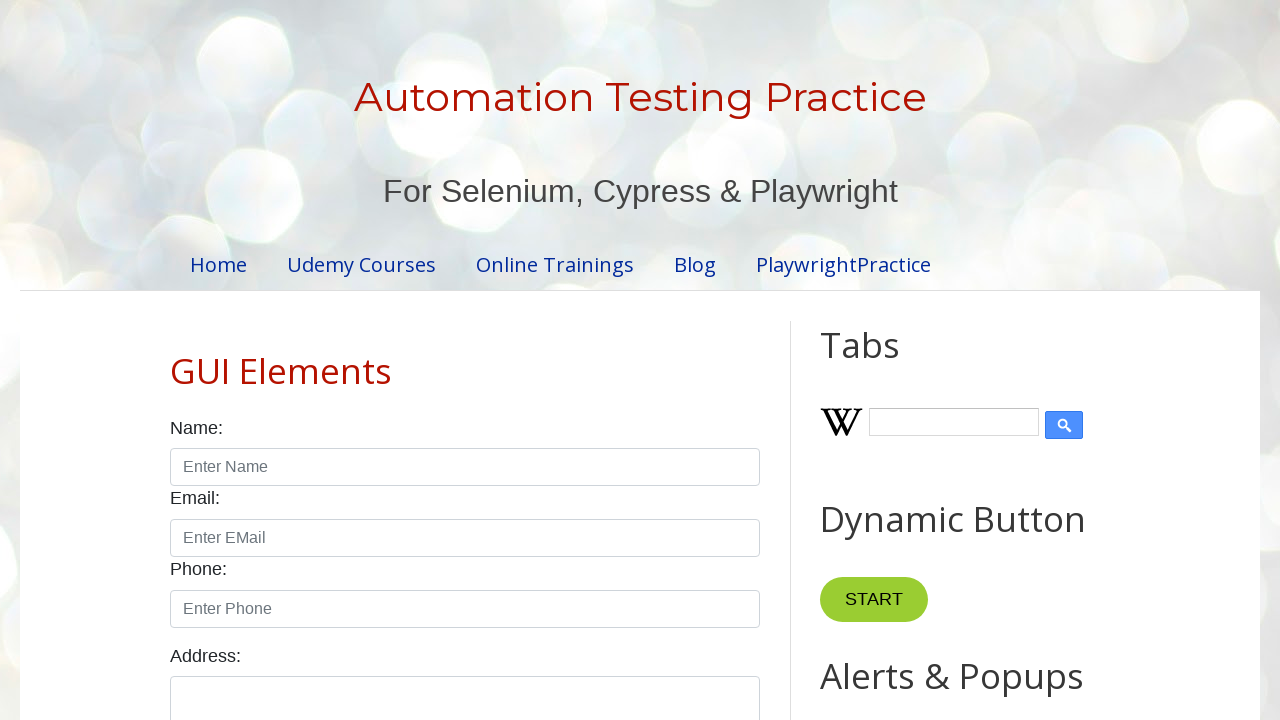

Clicked on date picker field to open calendar at (515, 360) on #datepicker
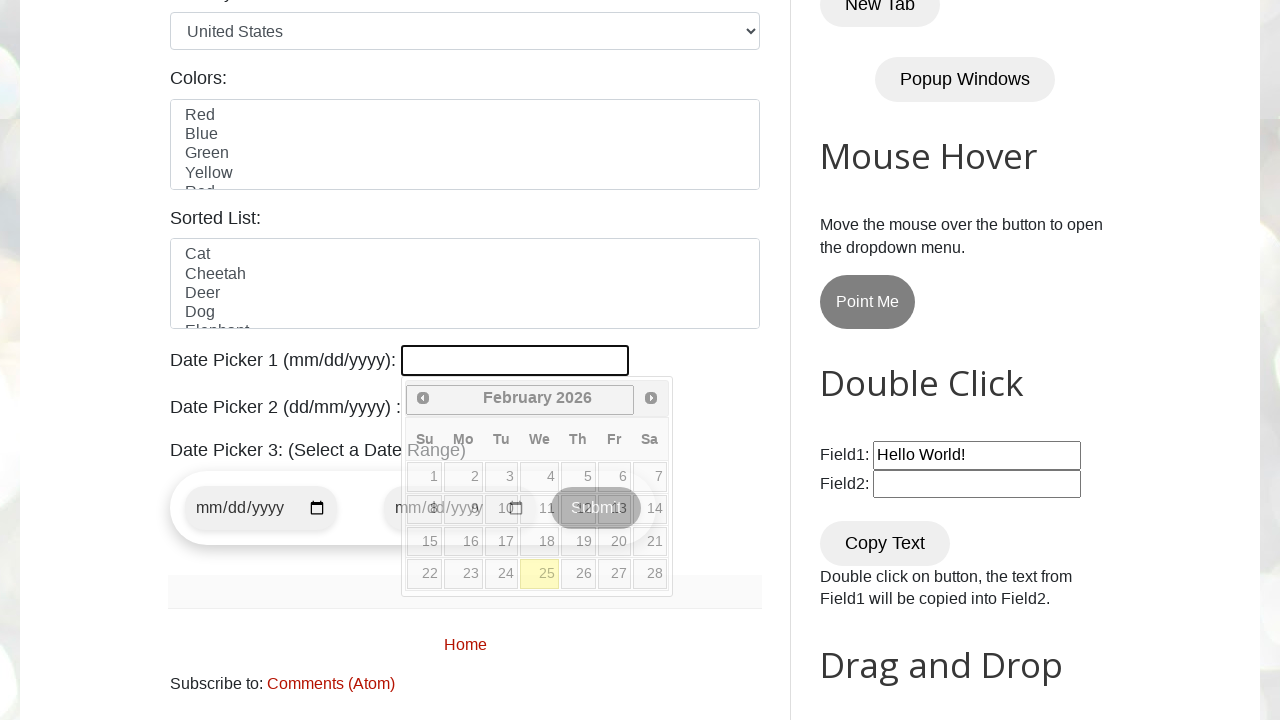

Calendar widget became visible
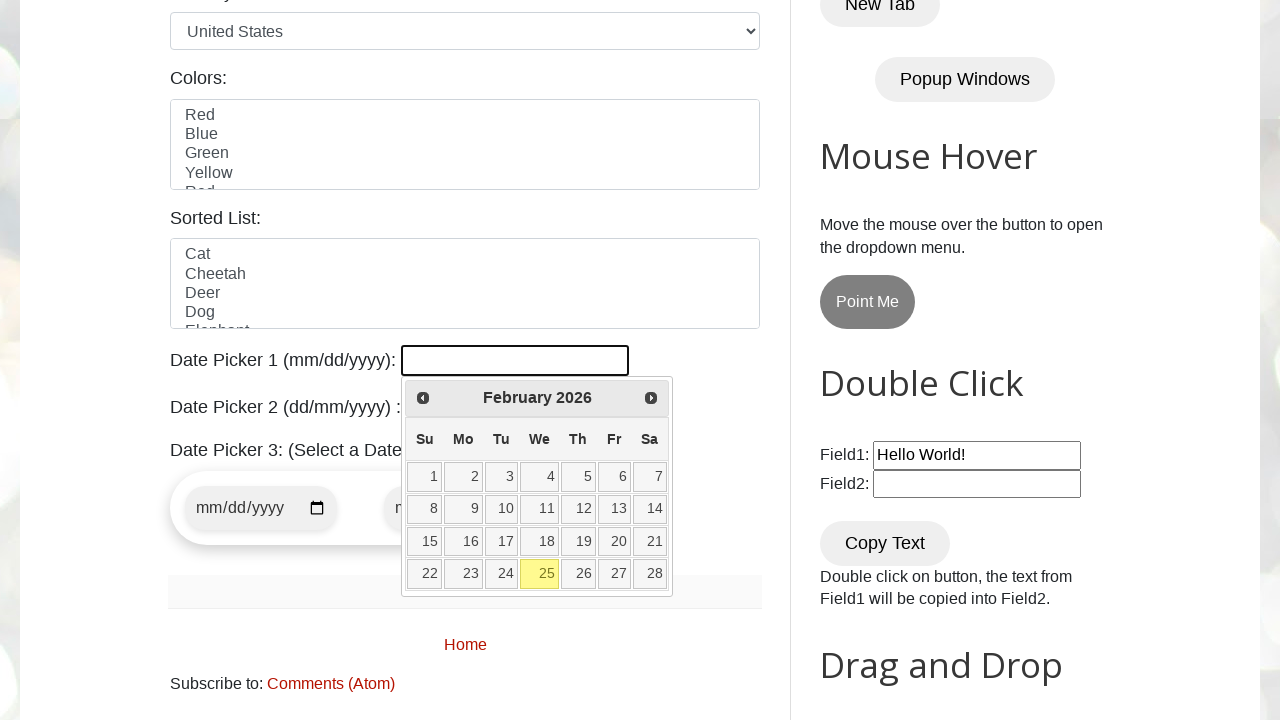

Navigated to previous month (currently at February 2026) at (423, 398) on a[data-handler='prev']
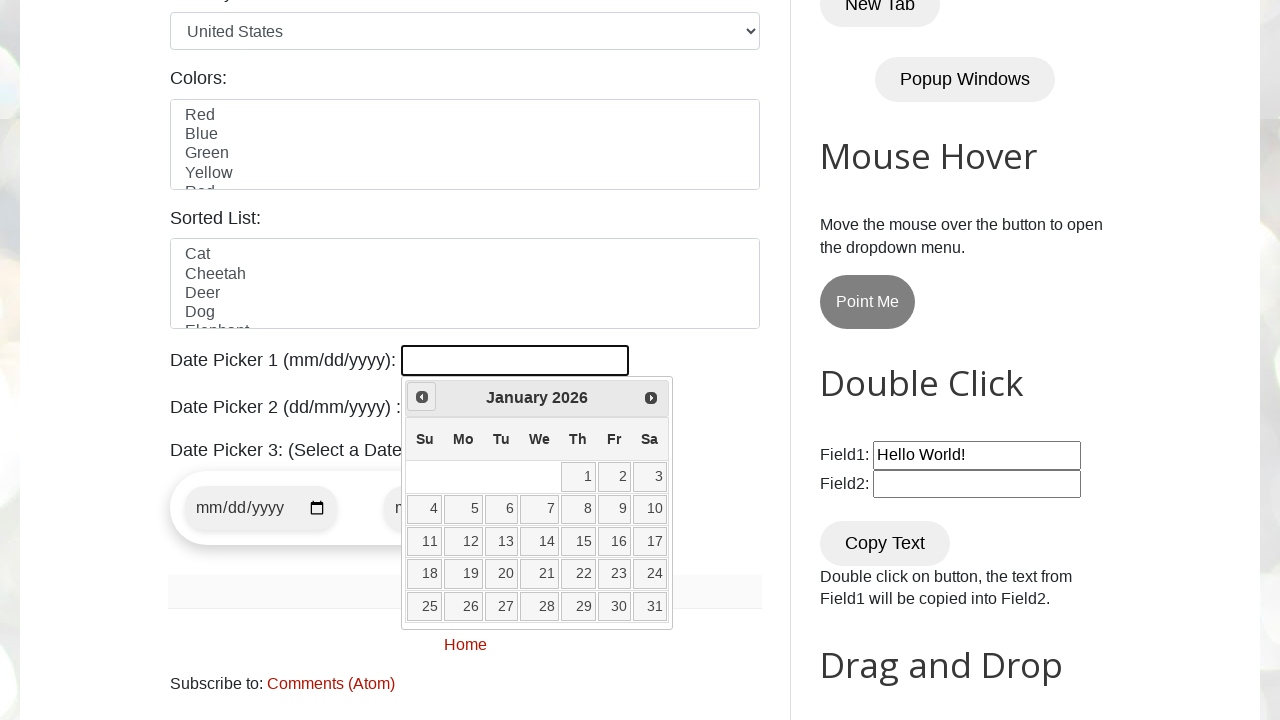

Navigated to previous month (currently at January 2026) at (422, 397) on a[data-handler='prev']
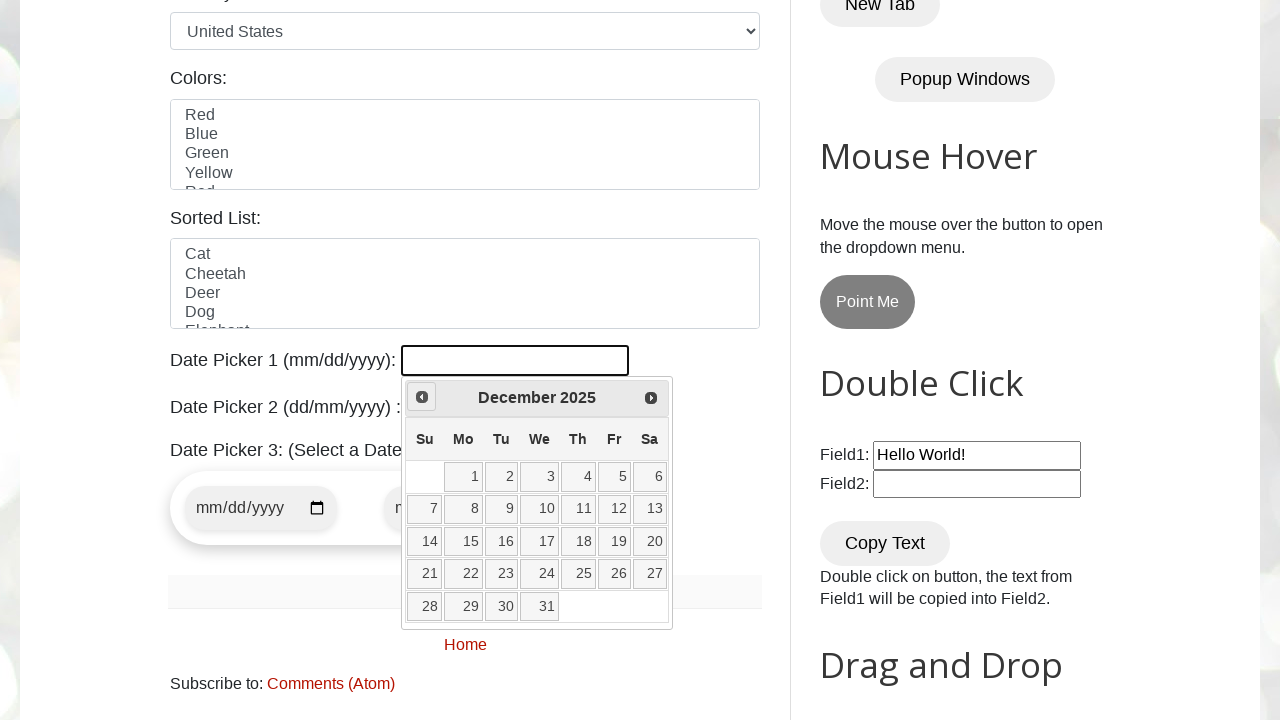

Navigated to previous month (currently at December 2025) at (422, 397) on a[data-handler='prev']
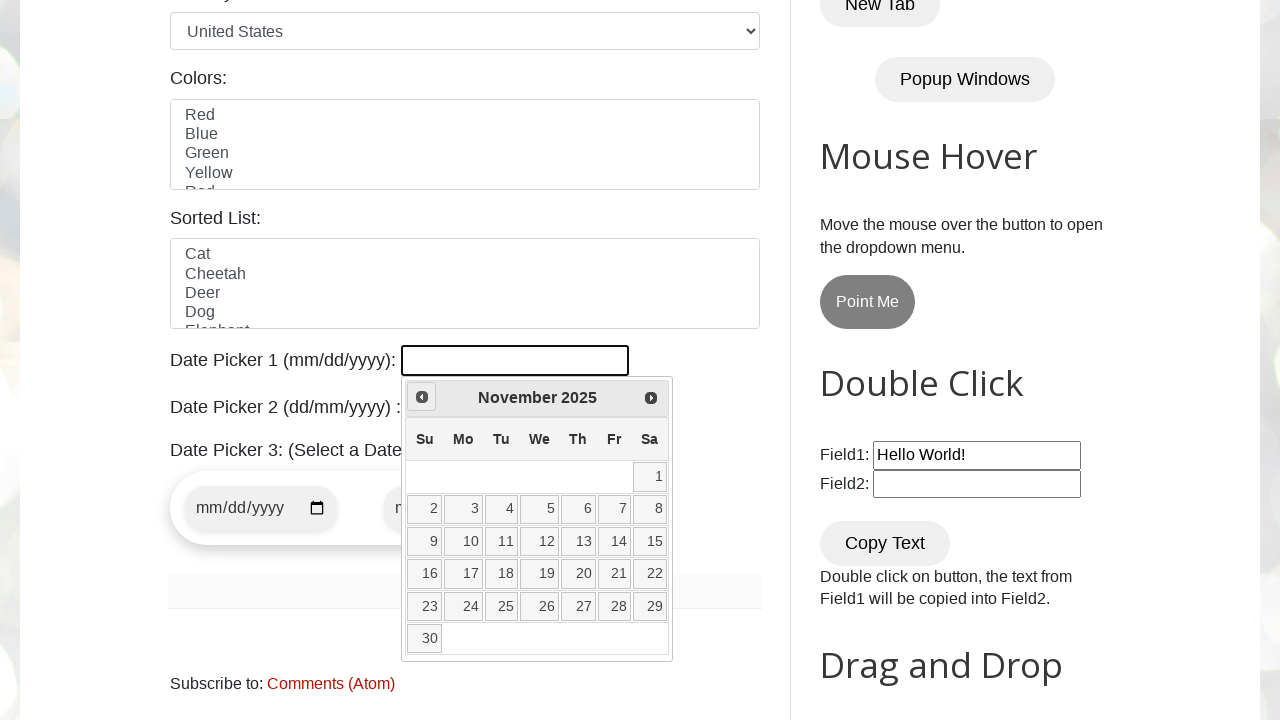

Navigated to previous month (currently at November 2025) at (422, 397) on a[data-handler='prev']
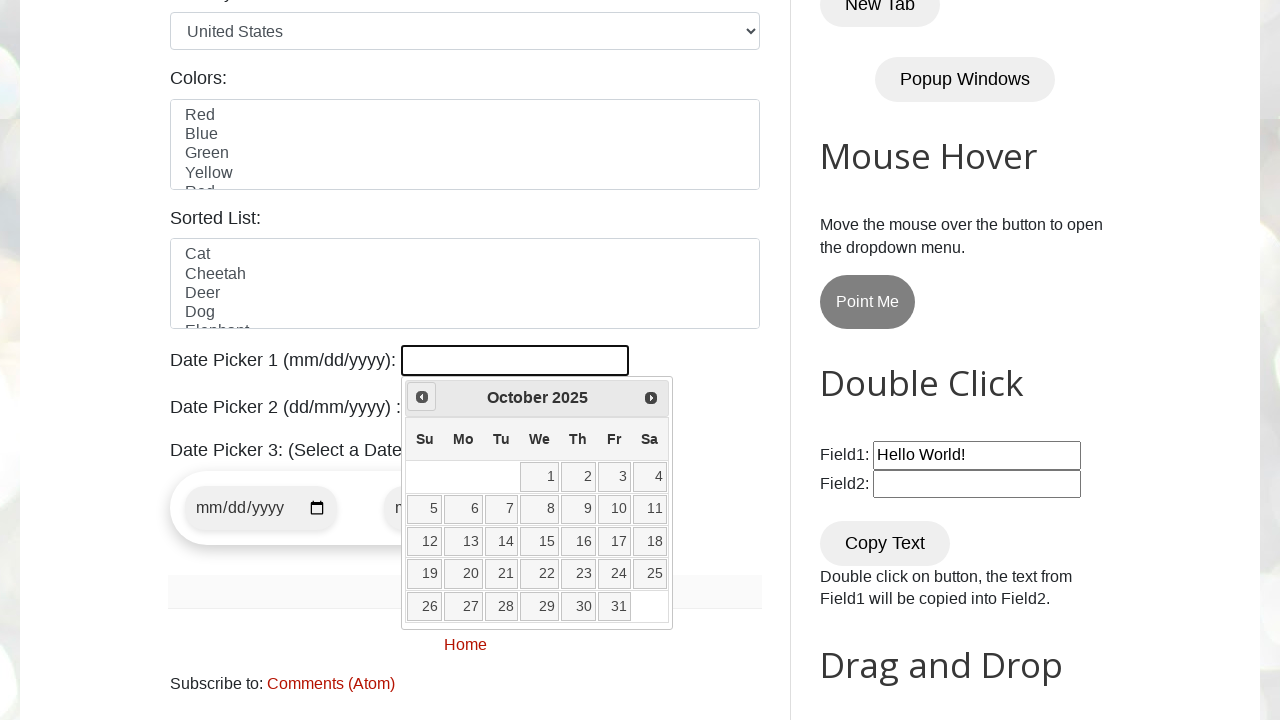

Navigated to previous month (currently at October 2025) at (422, 397) on a[data-handler='prev']
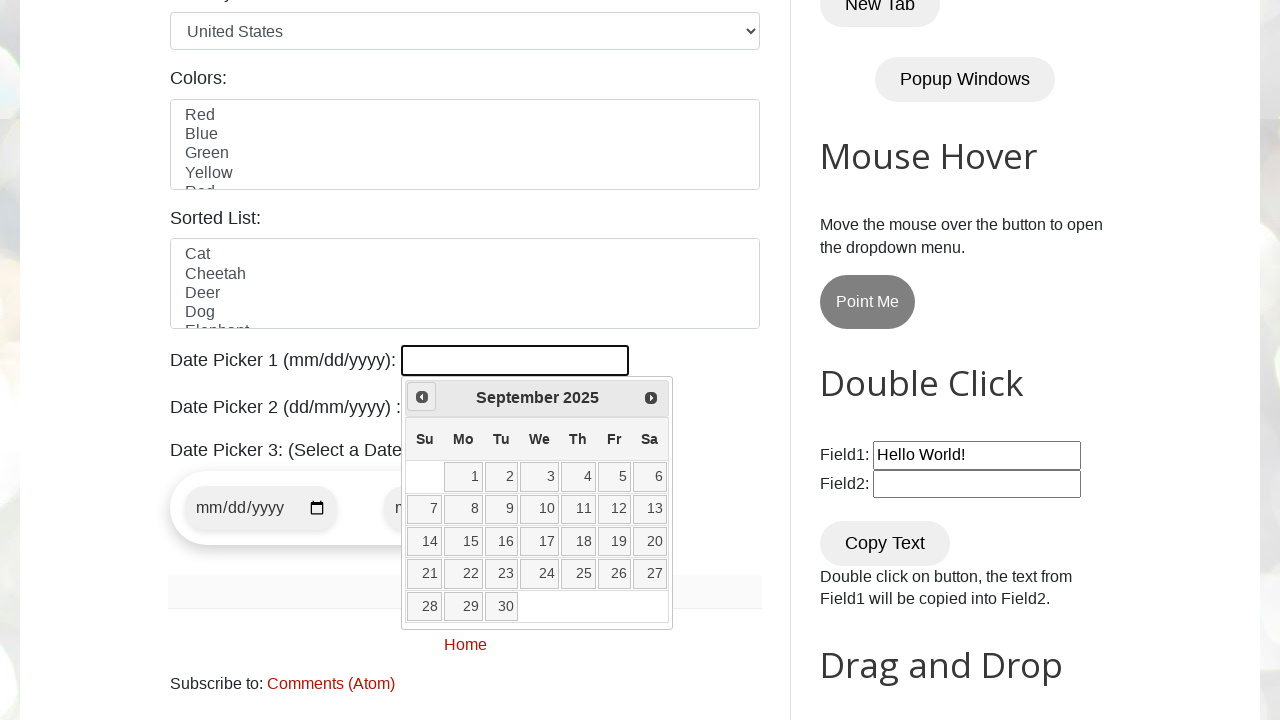

Navigated to previous month (currently at September 2025) at (422, 397) on a[data-handler='prev']
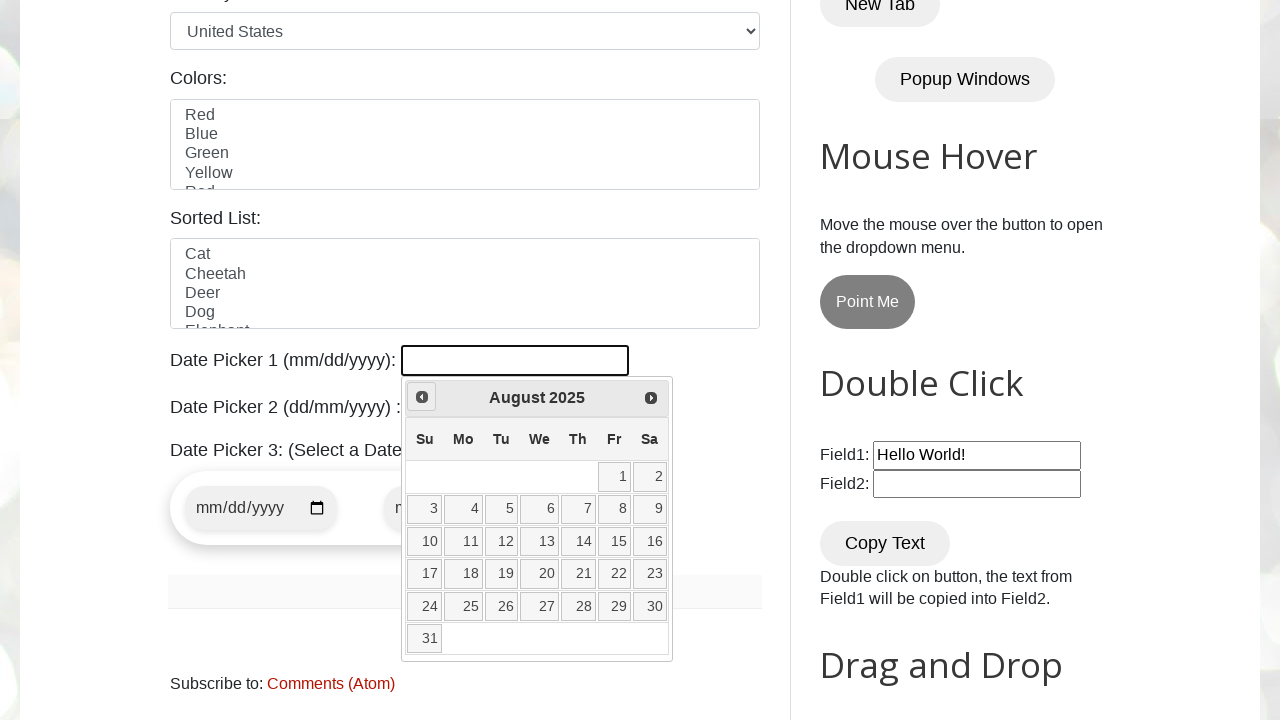

Navigated to previous month (currently at August 2025) at (422, 397) on a[data-handler='prev']
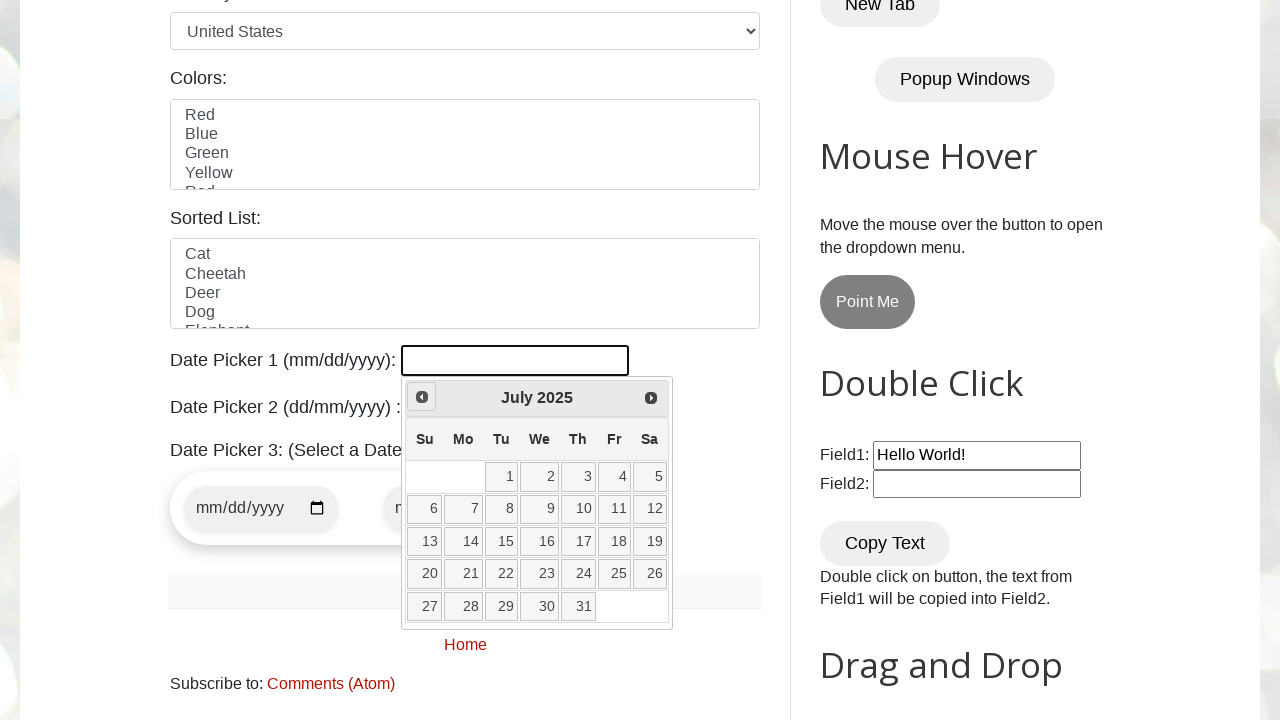

Navigated to previous month (currently at July 2025) at (422, 397) on a[data-handler='prev']
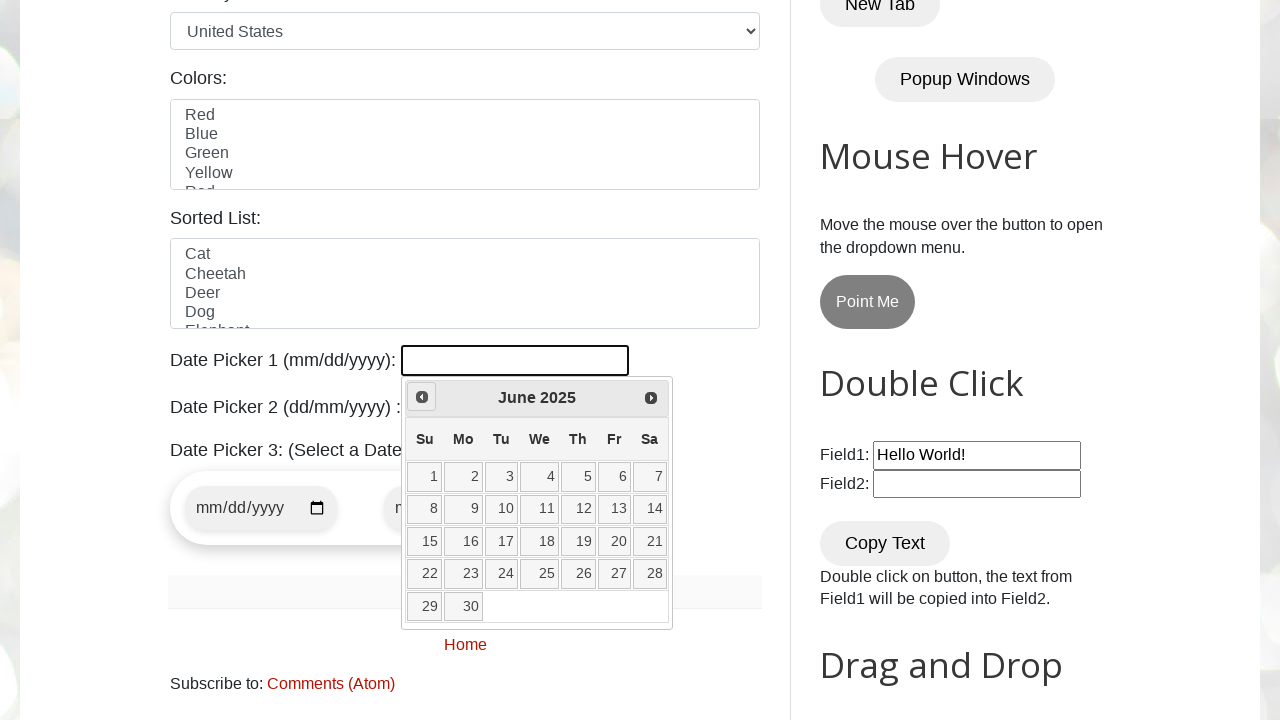

Navigated to previous month (currently at June 2025) at (422, 397) on a[data-handler='prev']
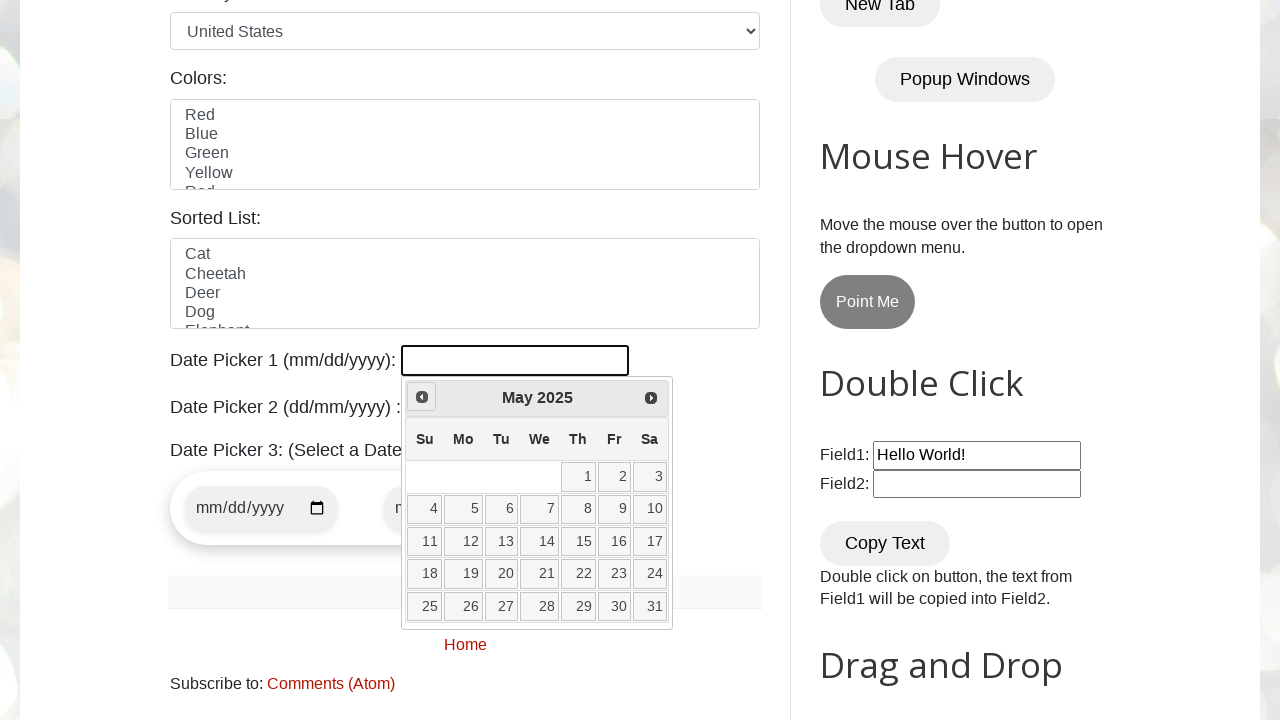

Navigated to previous month (currently at May 2025) at (422, 397) on a[data-handler='prev']
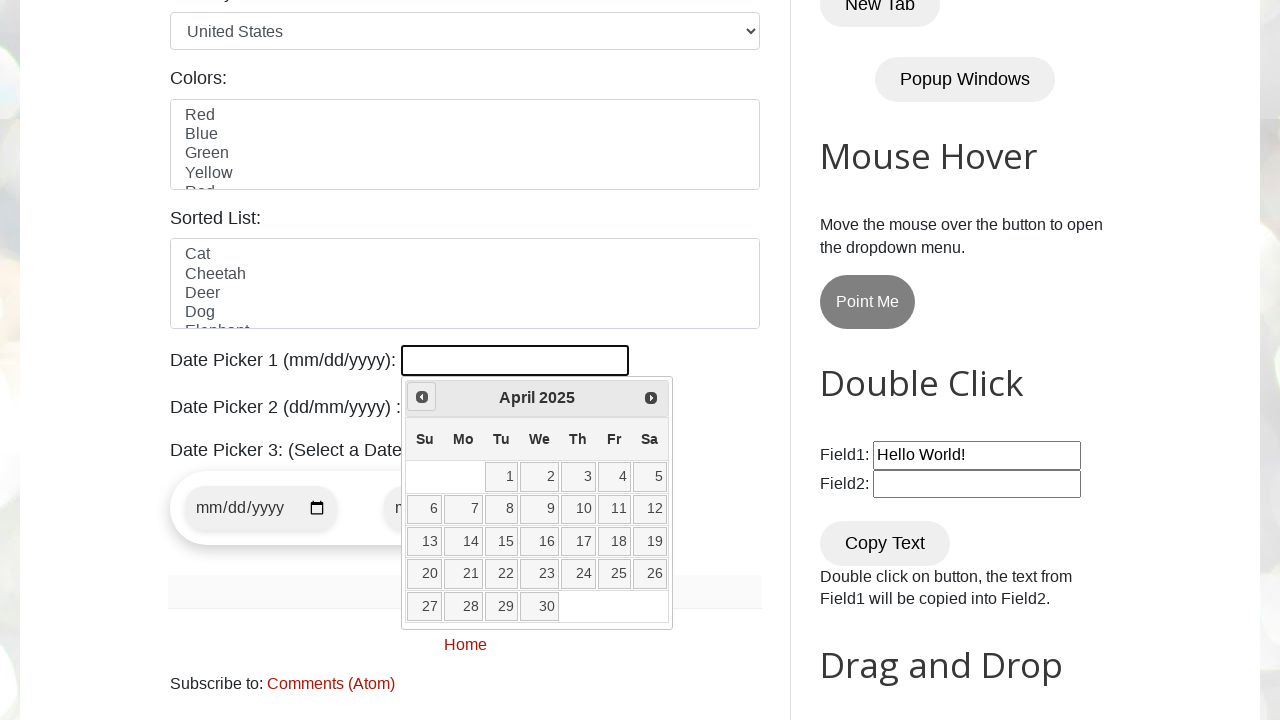

Navigated to previous month (currently at April 2025) at (422, 397) on a[data-handler='prev']
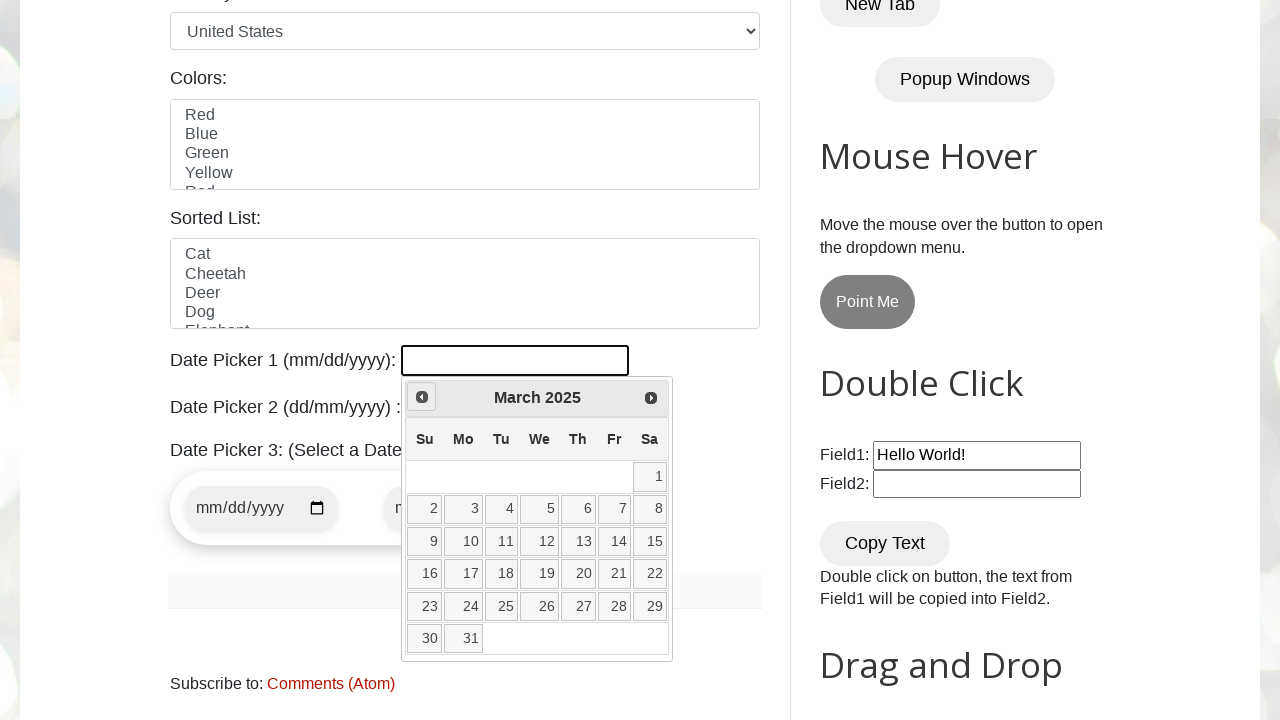

Navigated to previous month (currently at March 2025) at (422, 397) on a[data-handler='prev']
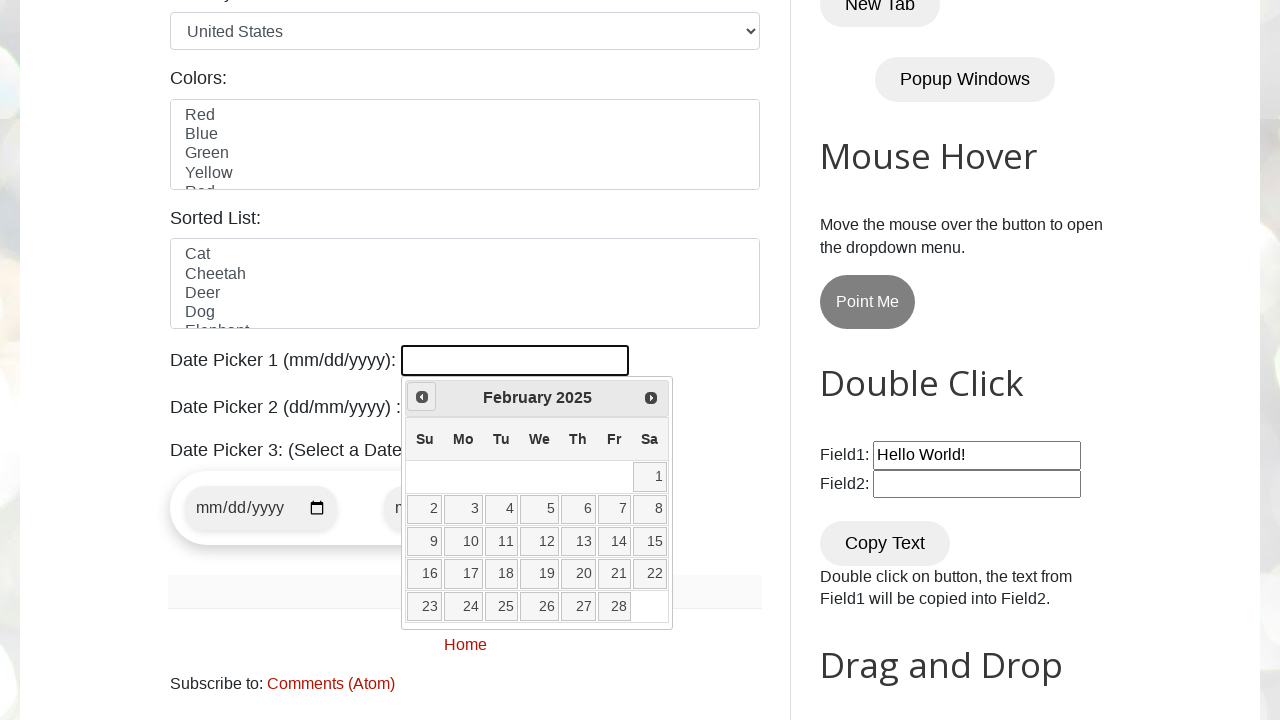

Navigated to previous month (currently at February 2025) at (422, 397) on a[data-handler='prev']
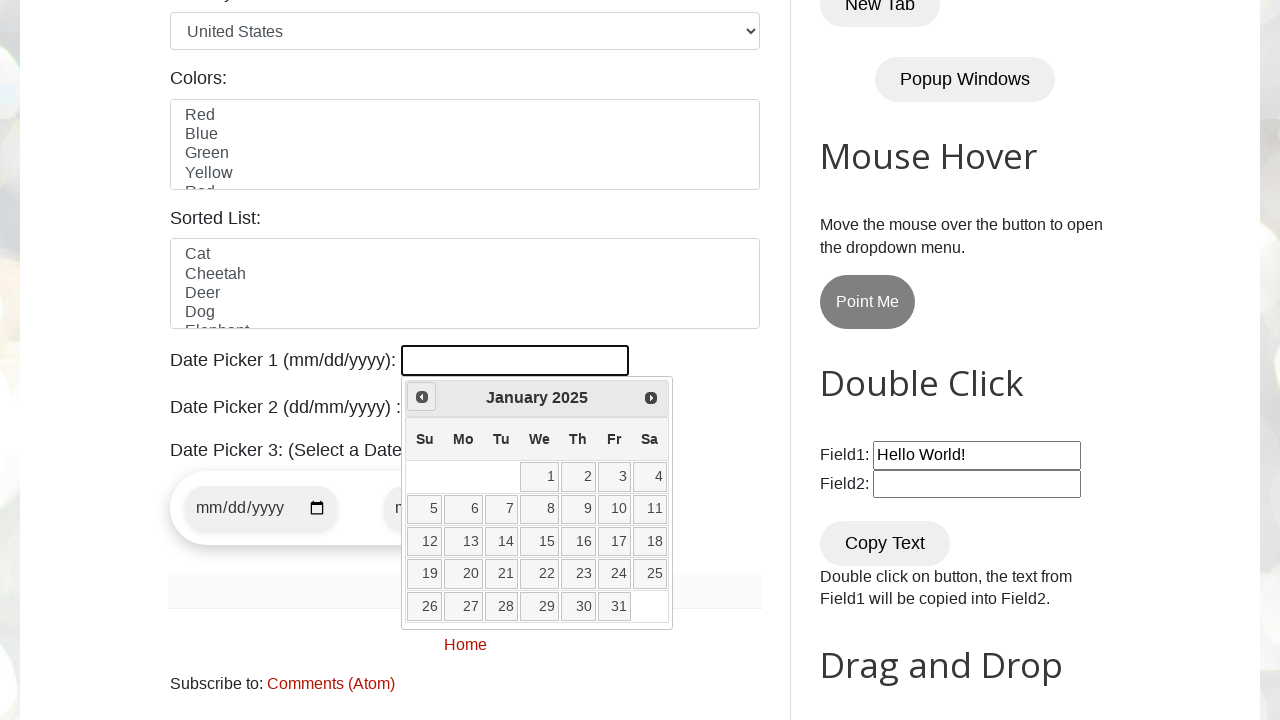

Navigated to previous month (currently at January 2025) at (422, 397) on a[data-handler='prev']
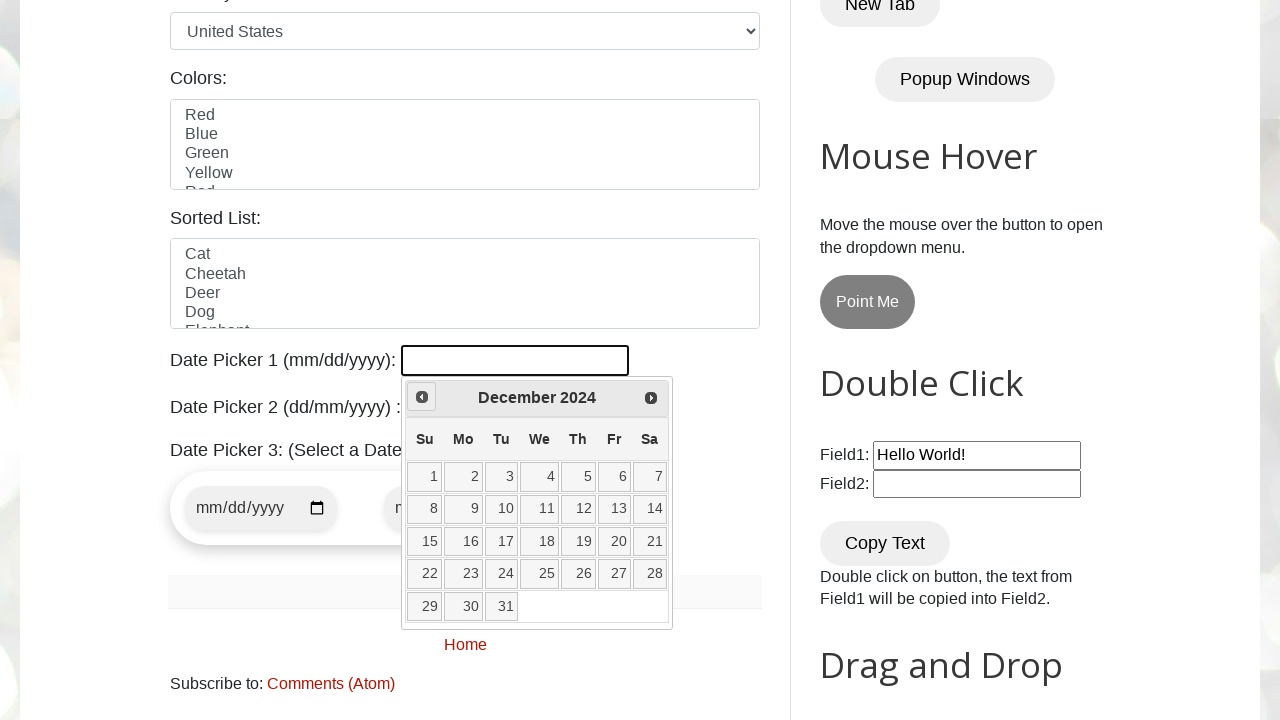

Navigated to previous month (currently at December 2024) at (422, 397) on a[data-handler='prev']
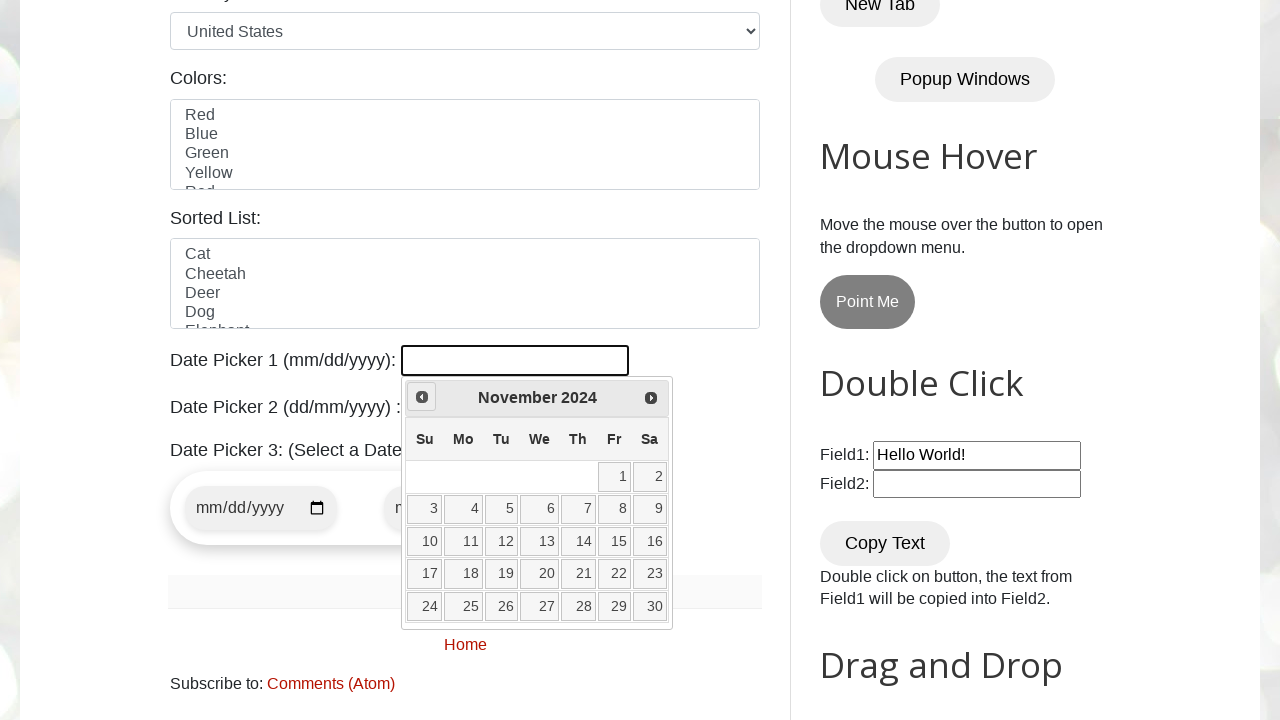

Navigated to previous month (currently at November 2024) at (422, 397) on a[data-handler='prev']
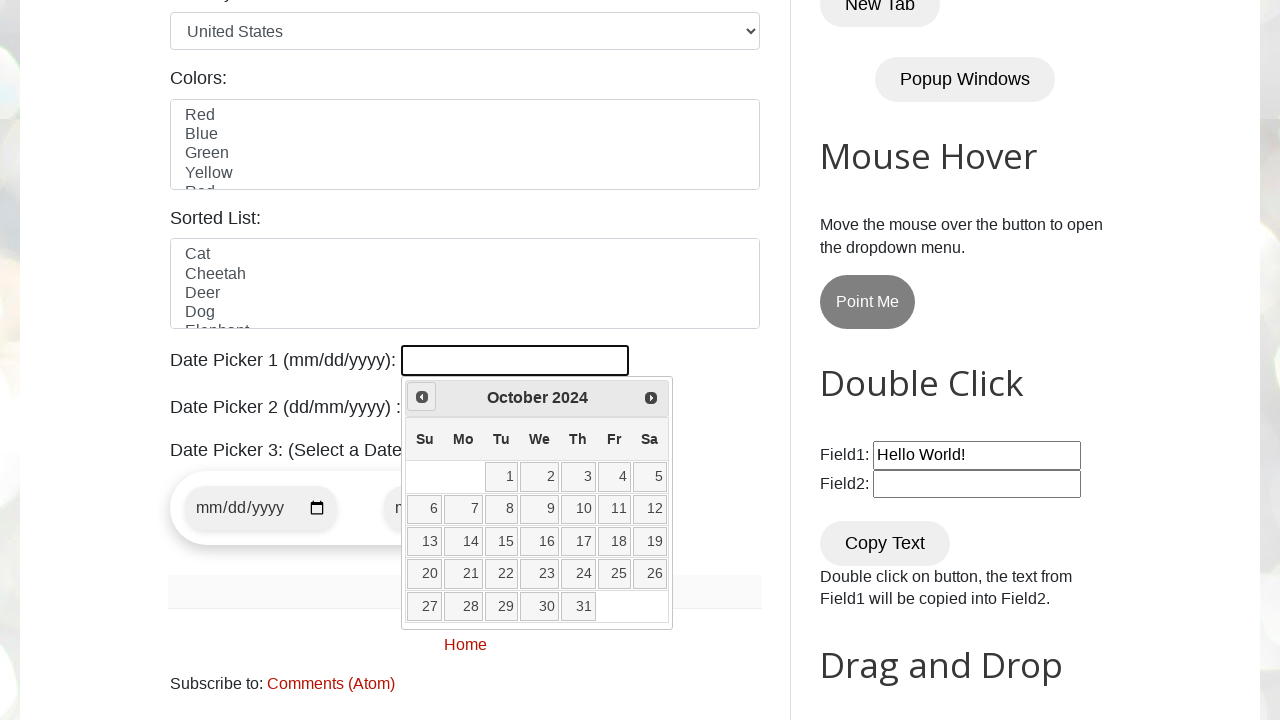

Navigated to previous month (currently at October 2024) at (422, 397) on a[data-handler='prev']
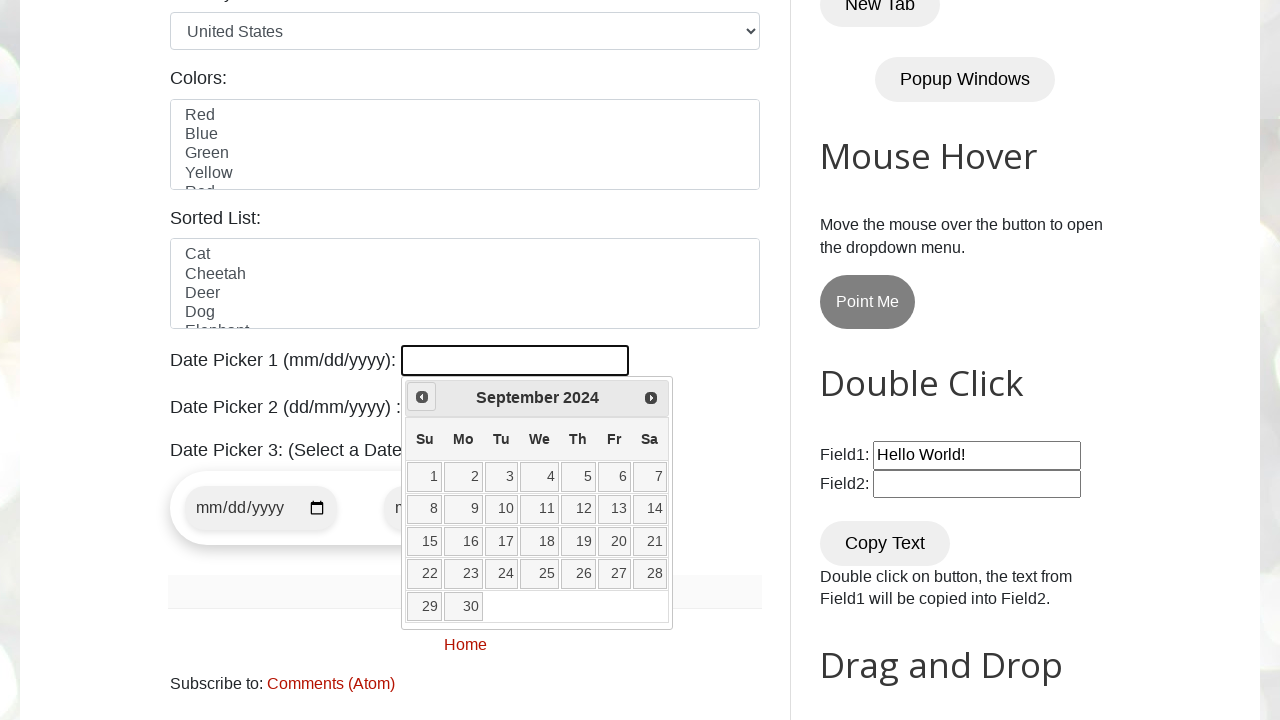

Navigated to previous month (currently at September 2024) at (422, 397) on a[data-handler='prev']
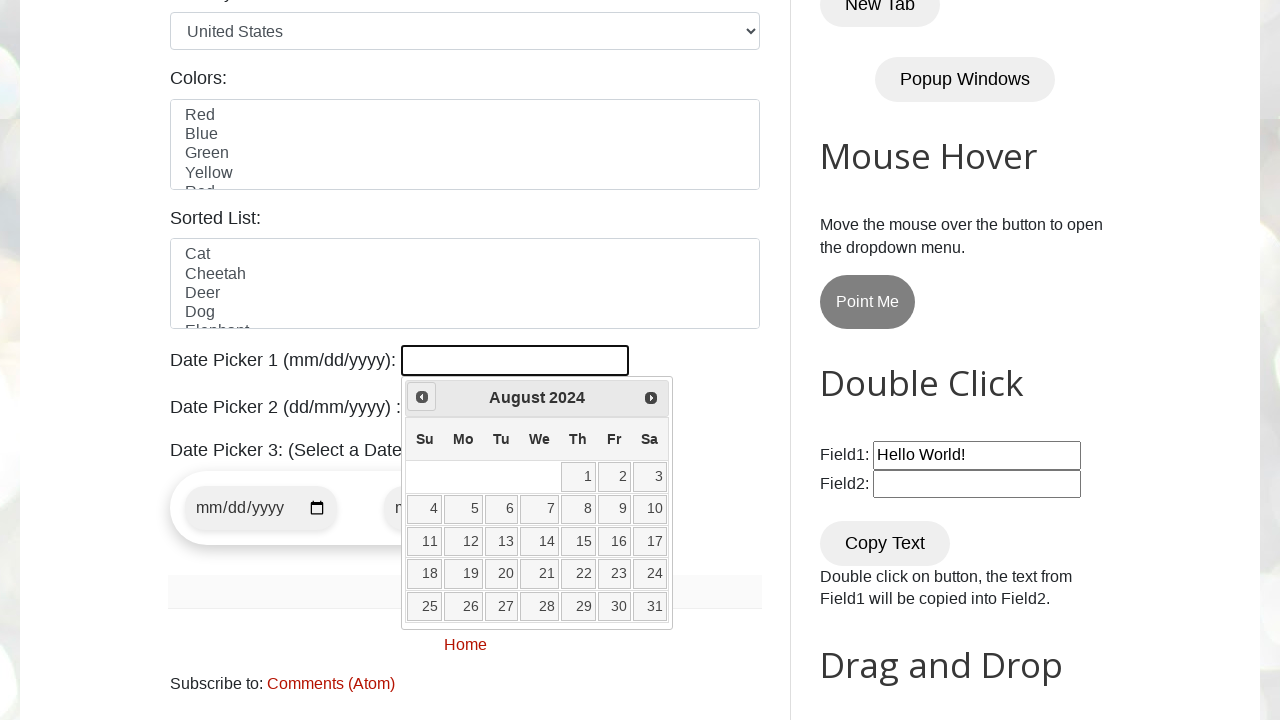

Navigated to previous month (currently at August 2024) at (422, 397) on a[data-handler='prev']
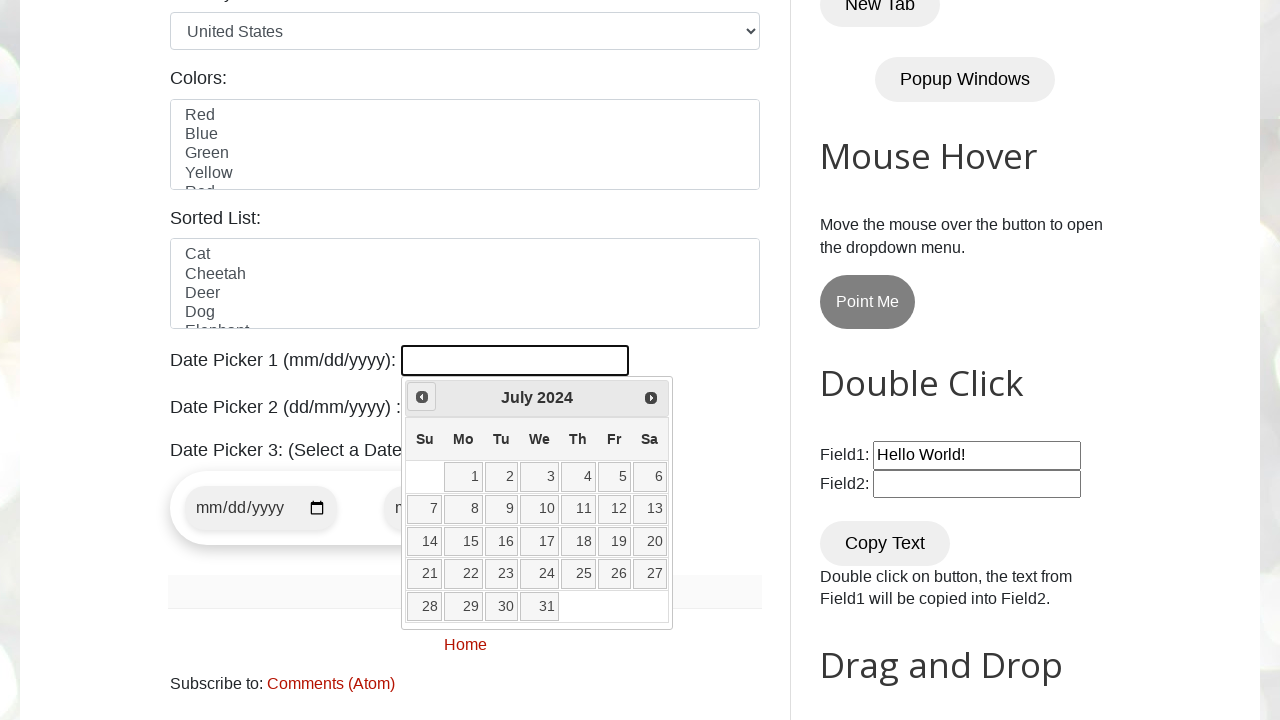

Navigated to previous month (currently at July 2024) at (422, 397) on a[data-handler='prev']
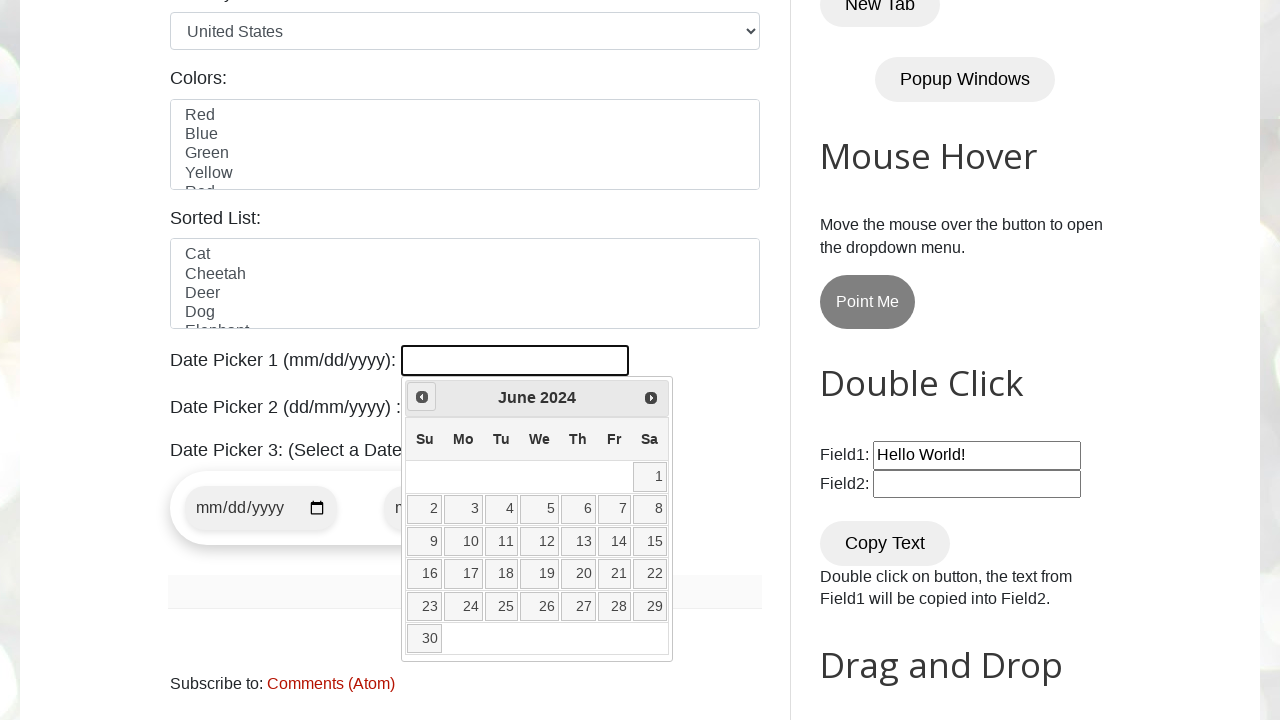

Navigated to previous month (currently at June 2024) at (422, 397) on a[data-handler='prev']
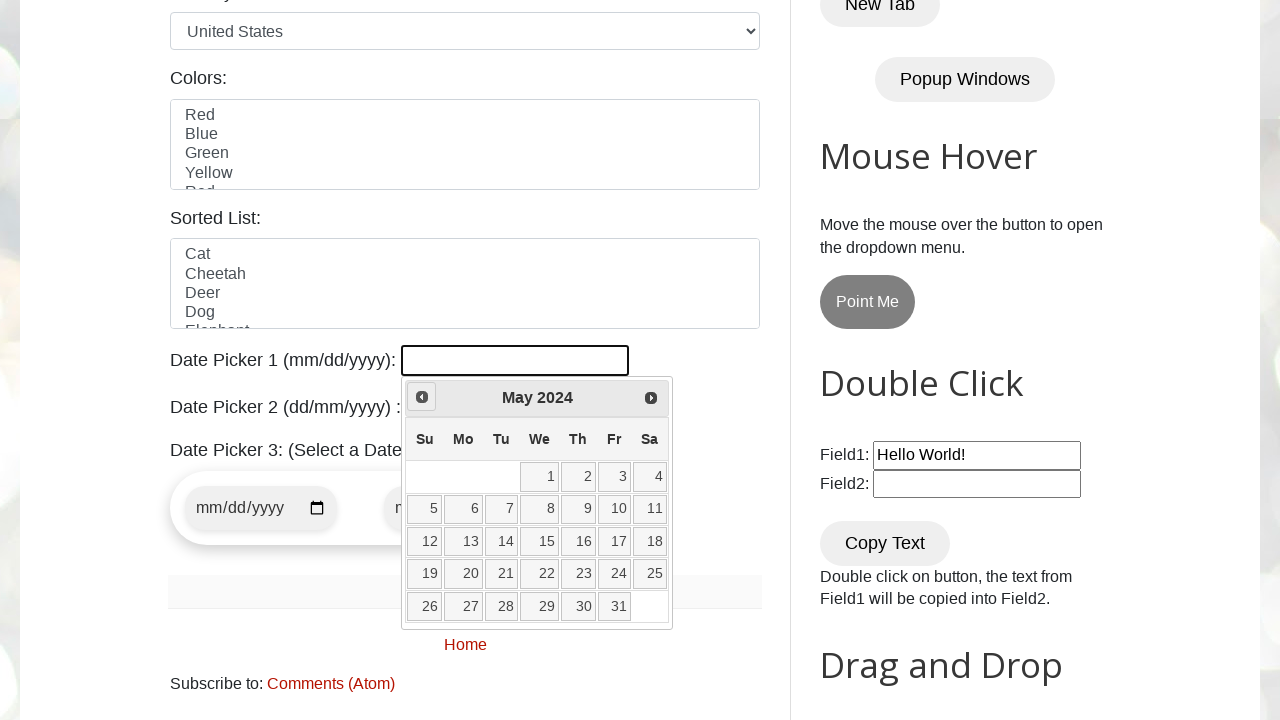

Navigated to previous month (currently at May 2024) at (422, 397) on a[data-handler='prev']
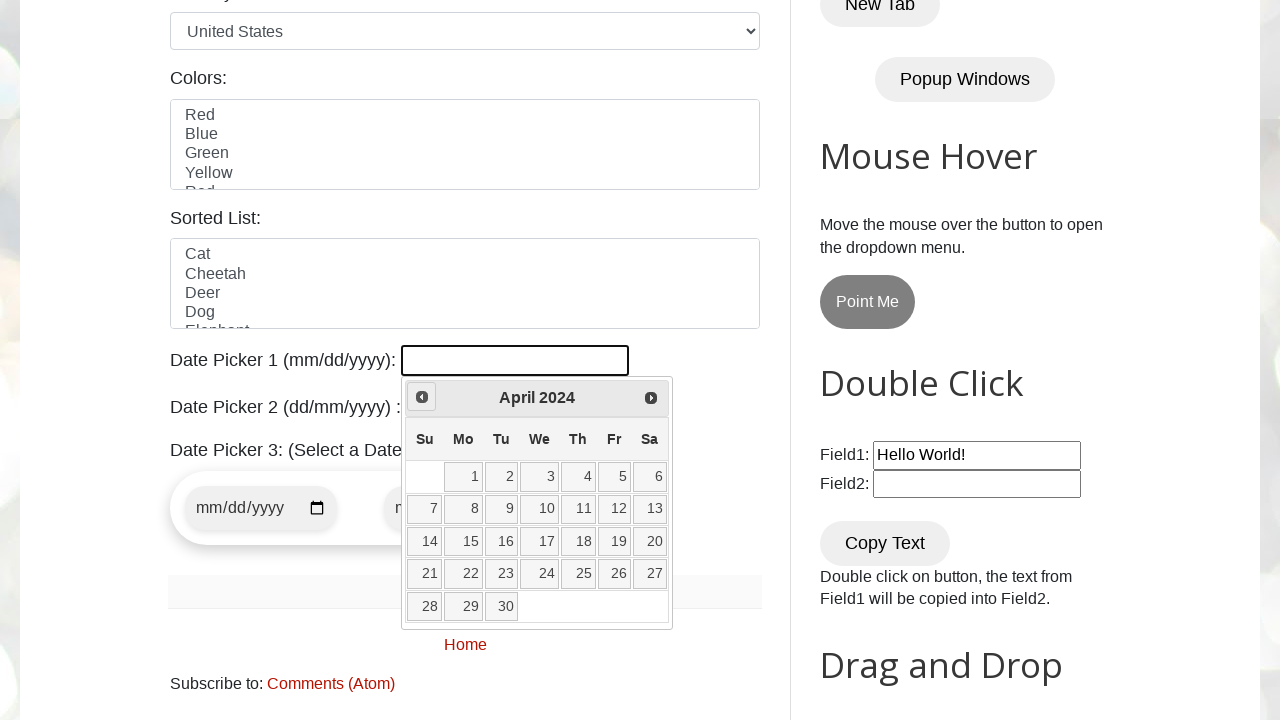

Navigated to previous month (currently at April 2024) at (422, 397) on a[data-handler='prev']
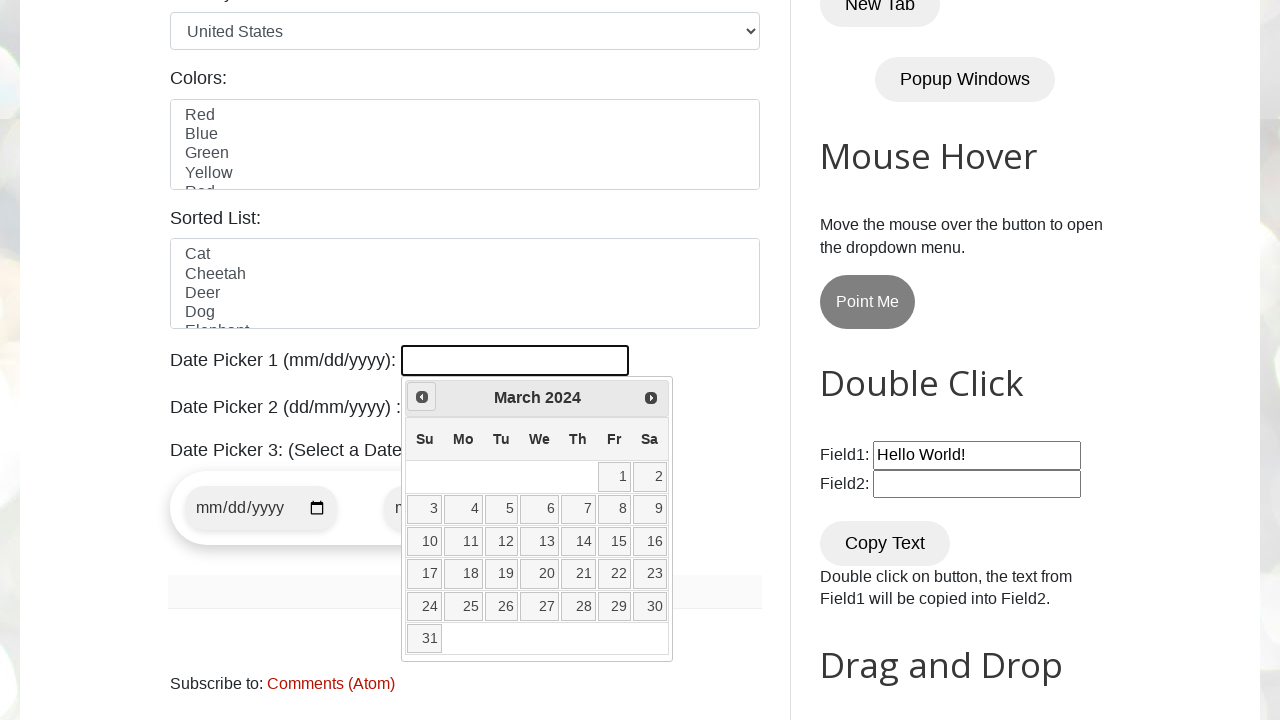

Navigated to previous month (currently at March 2024) at (422, 397) on a[data-handler='prev']
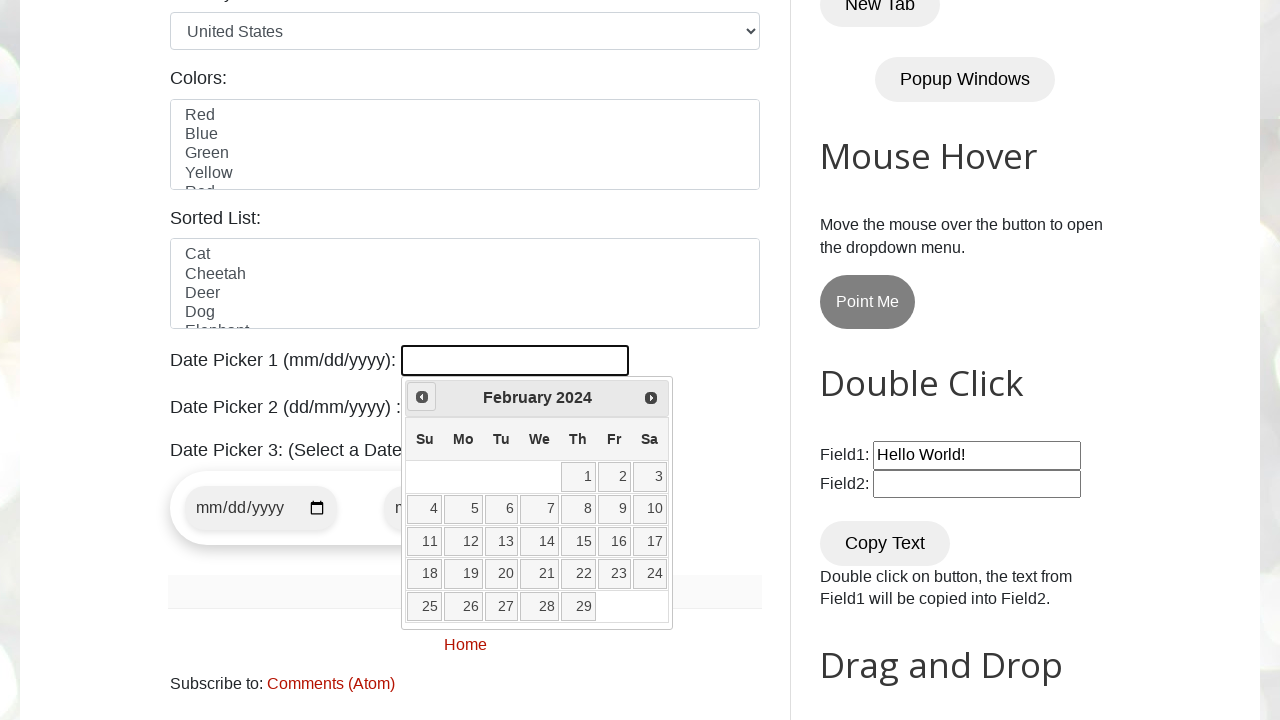

Navigated to previous month (currently at February 2024) at (422, 397) on a[data-handler='prev']
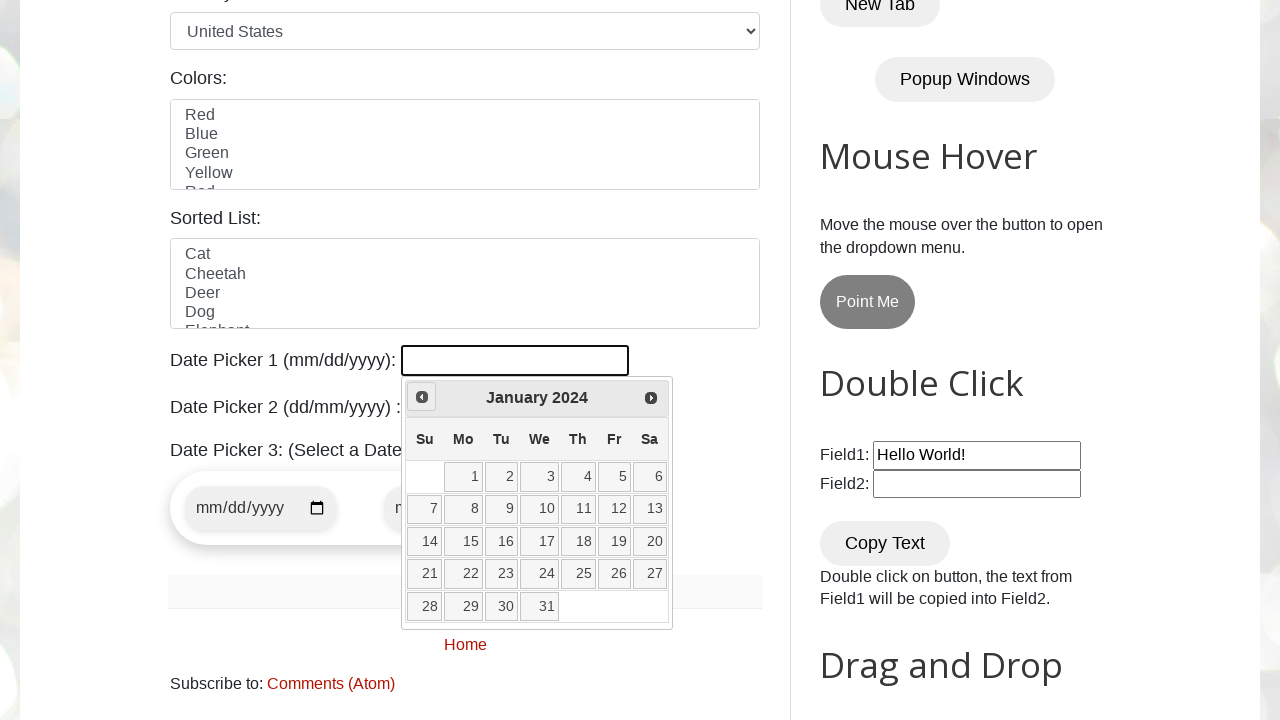

Navigated to previous month (currently at January 2024) at (422, 397) on a[data-handler='prev']
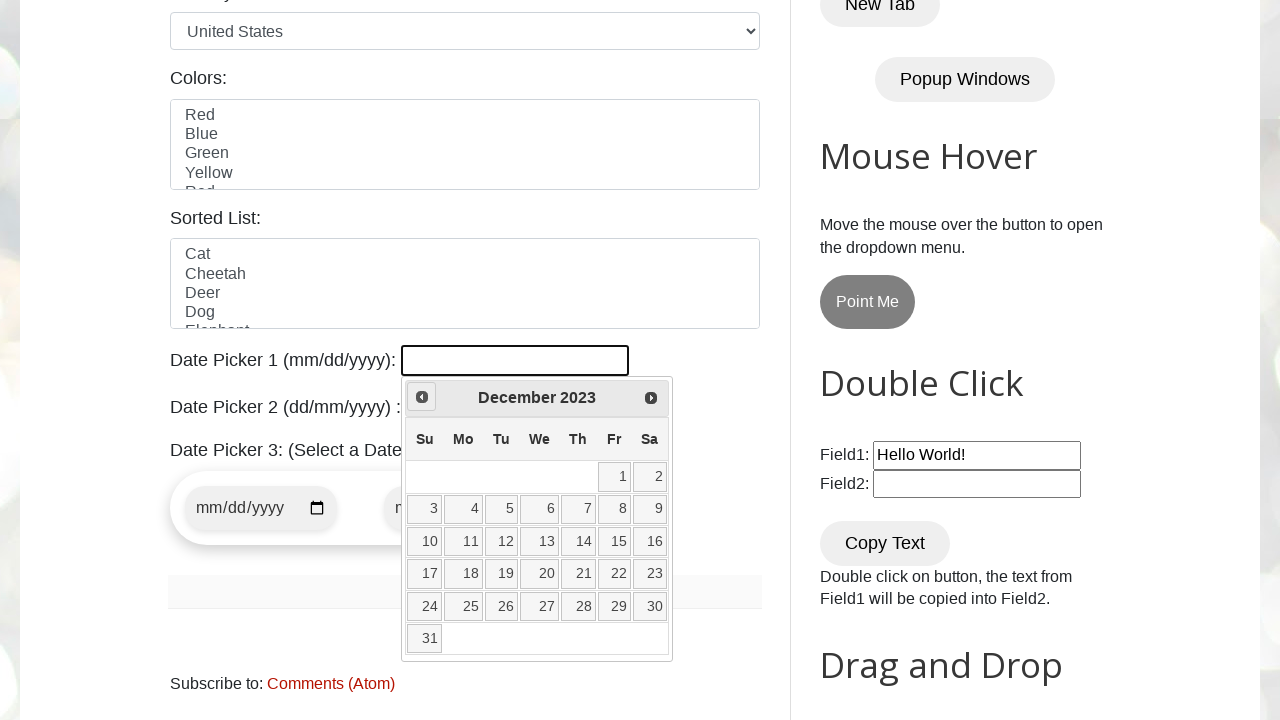

Navigated to previous month (currently at December 2023) at (422, 397) on a[data-handler='prev']
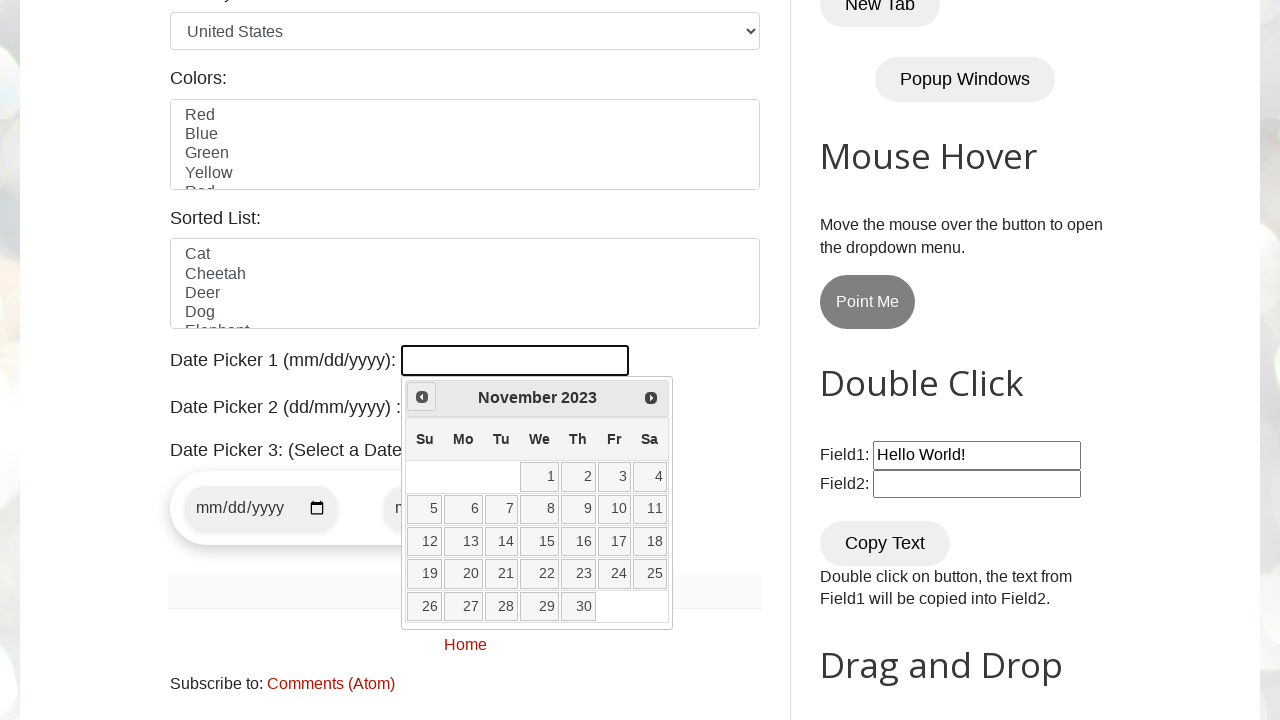

Navigated to previous month (currently at November 2023) at (422, 397) on a[data-handler='prev']
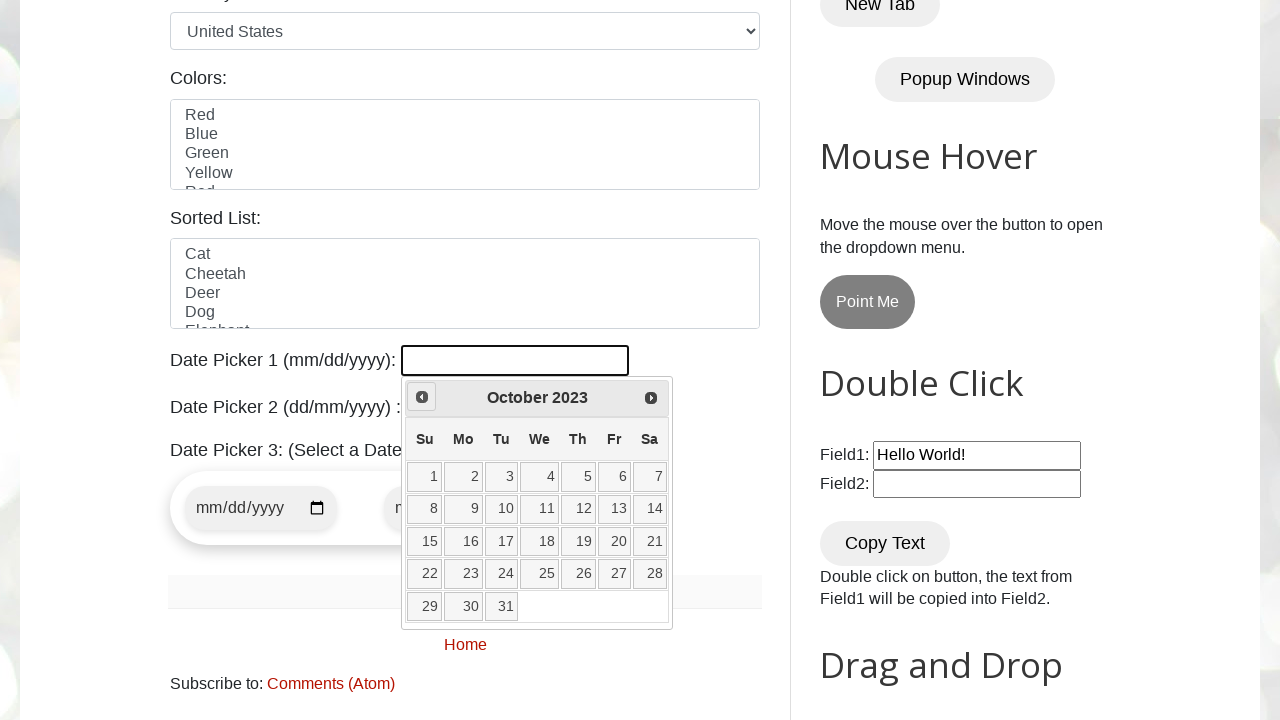

Navigated to previous month (currently at October 2023) at (422, 397) on a[data-handler='prev']
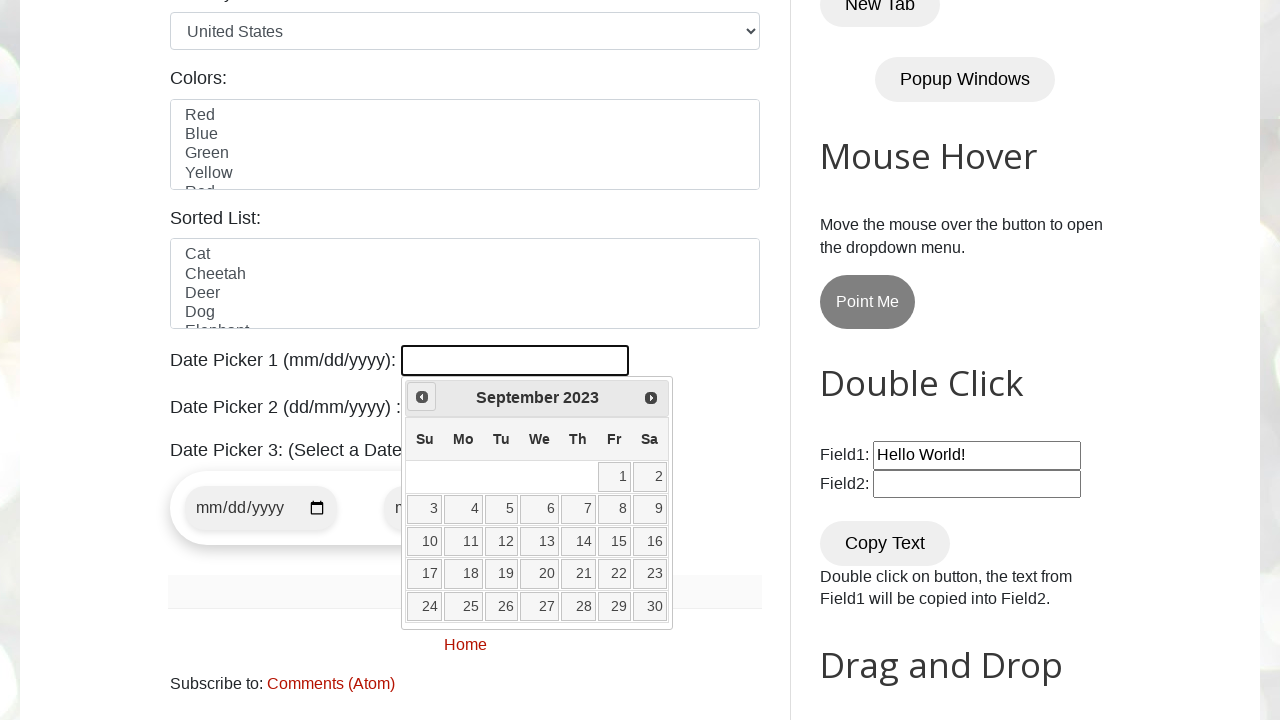

Navigated to previous month (currently at September 2023) at (422, 397) on a[data-handler='prev']
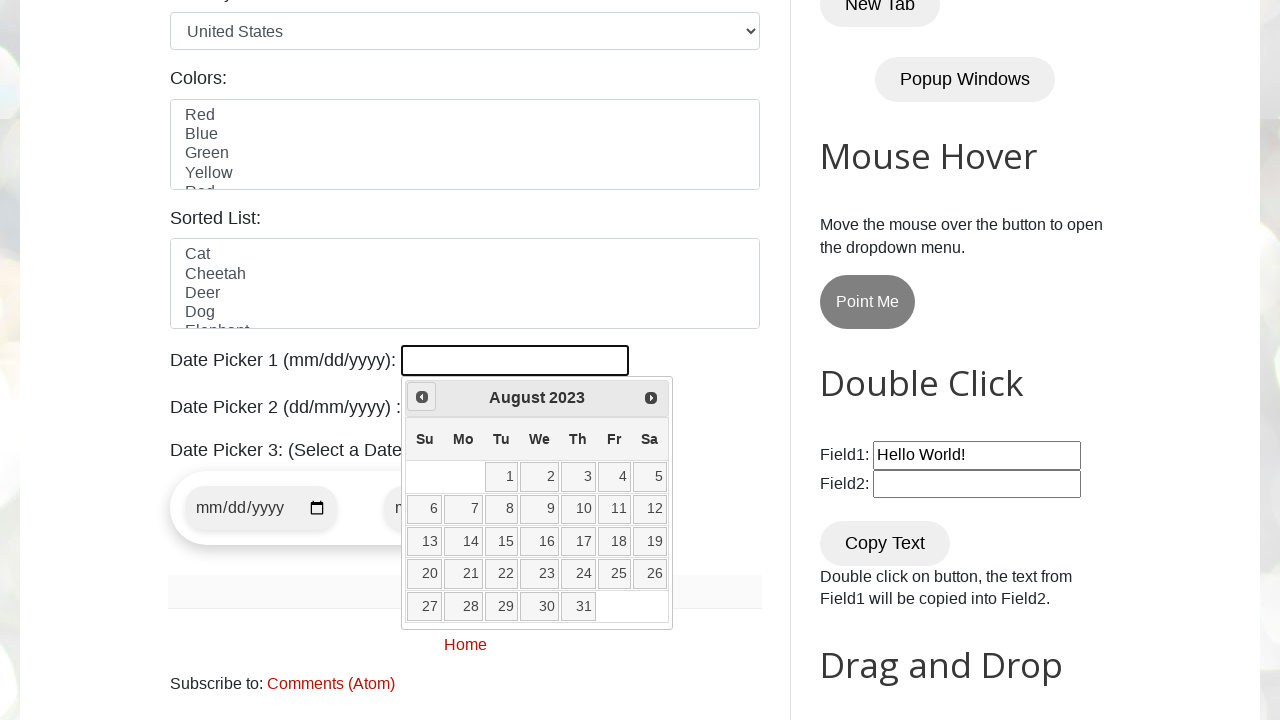

Navigated to previous month (currently at August 2023) at (422, 397) on a[data-handler='prev']
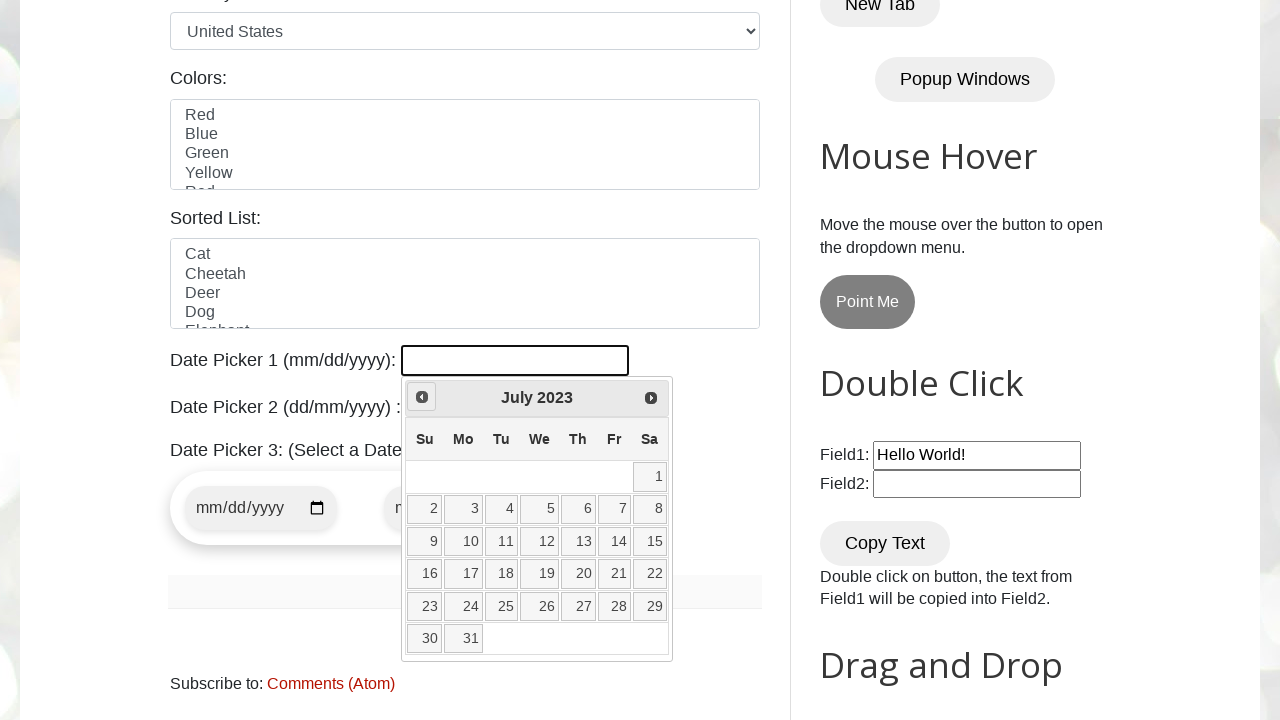

Navigated to previous month (currently at July 2023) at (422, 397) on a[data-handler='prev']
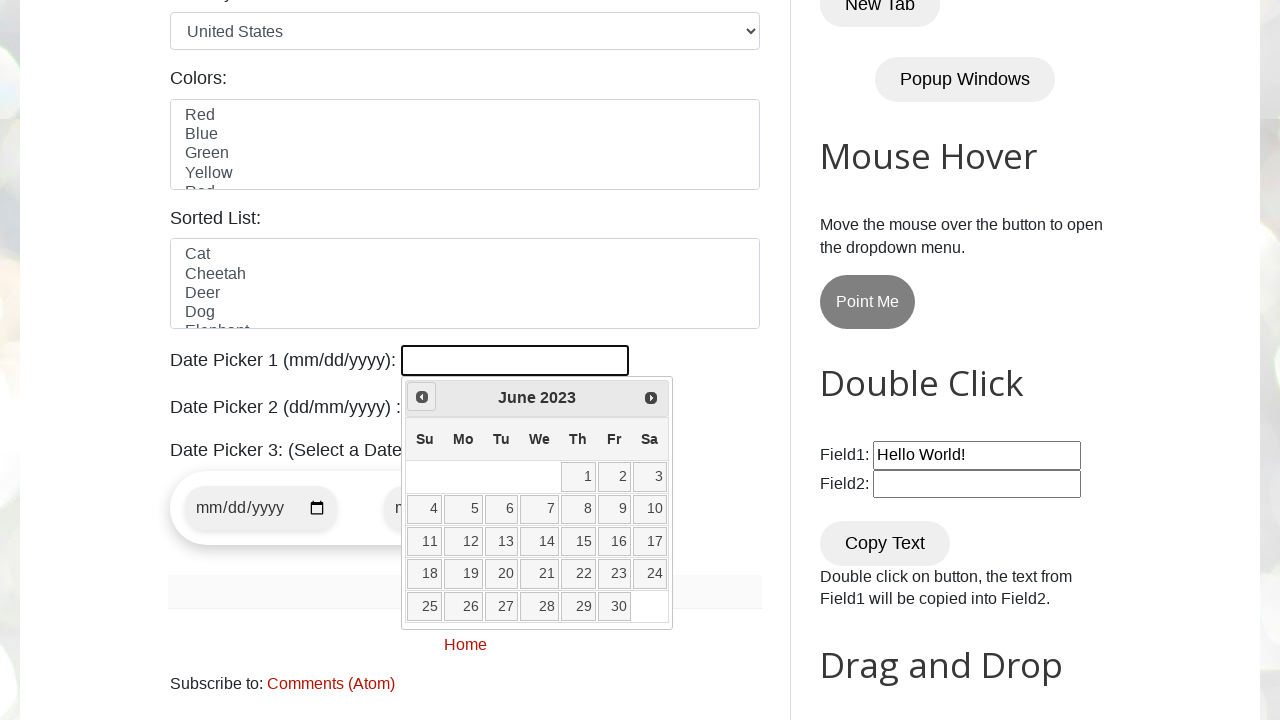

Navigated to previous month (currently at June 2023) at (422, 397) on a[data-handler='prev']
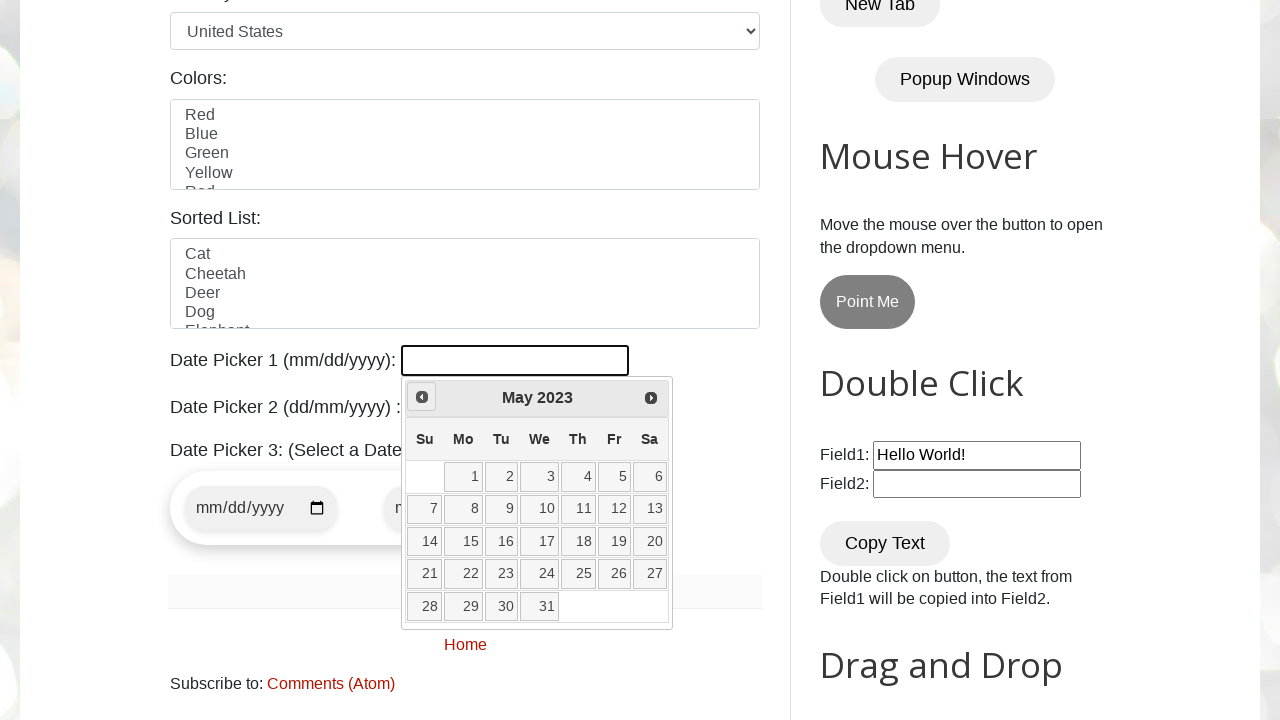

Navigated to previous month (currently at May 2023) at (422, 397) on a[data-handler='prev']
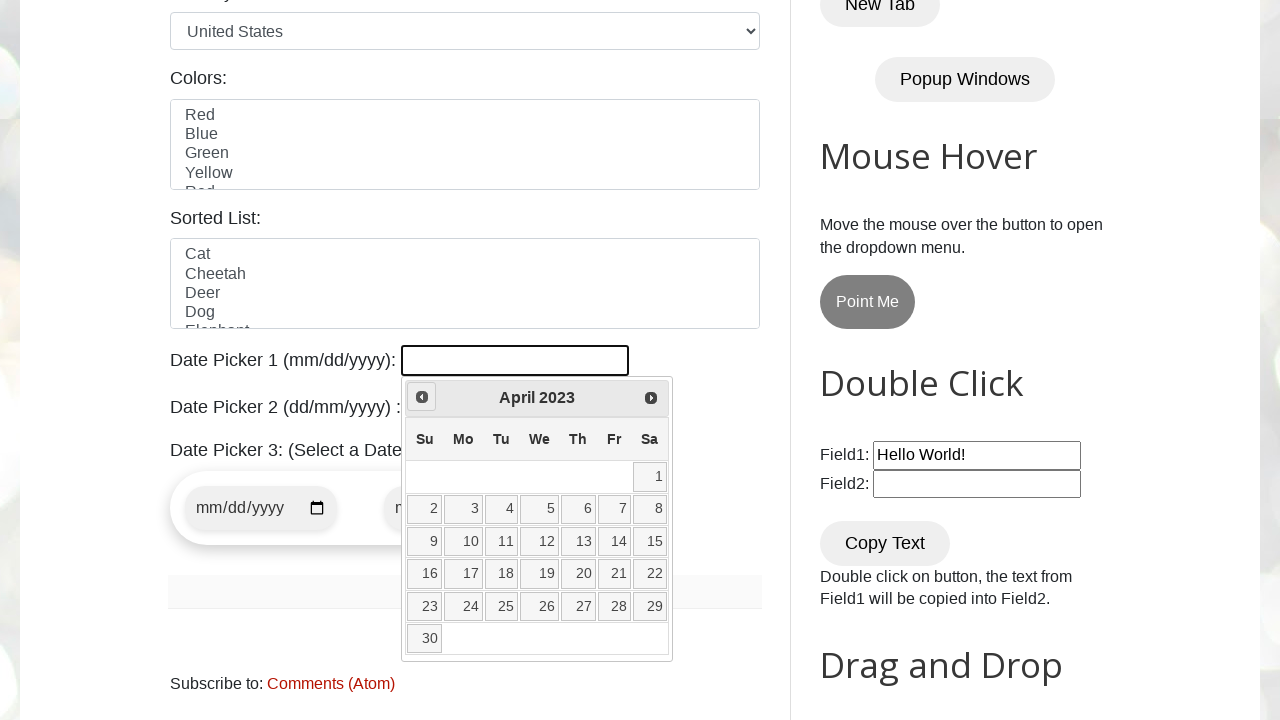

Navigated to previous month (currently at April 2023) at (422, 397) on a[data-handler='prev']
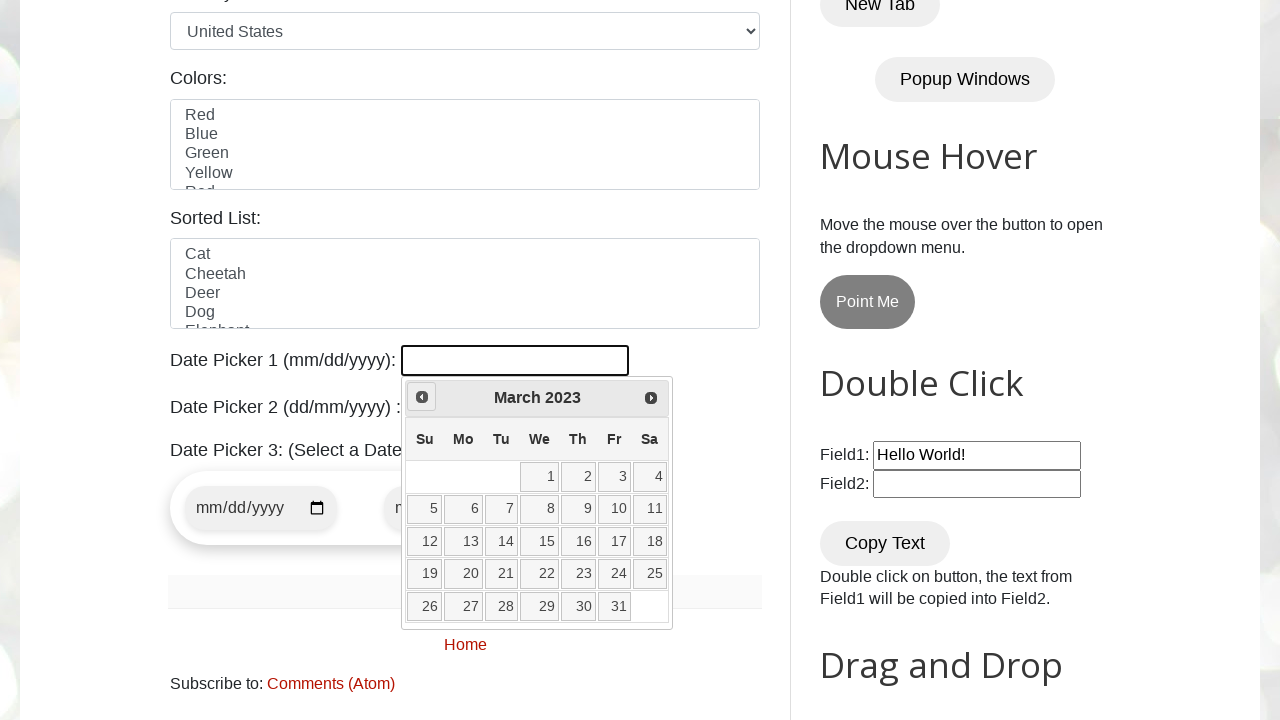

Navigated to previous month (currently at March 2023) at (422, 397) on a[data-handler='prev']
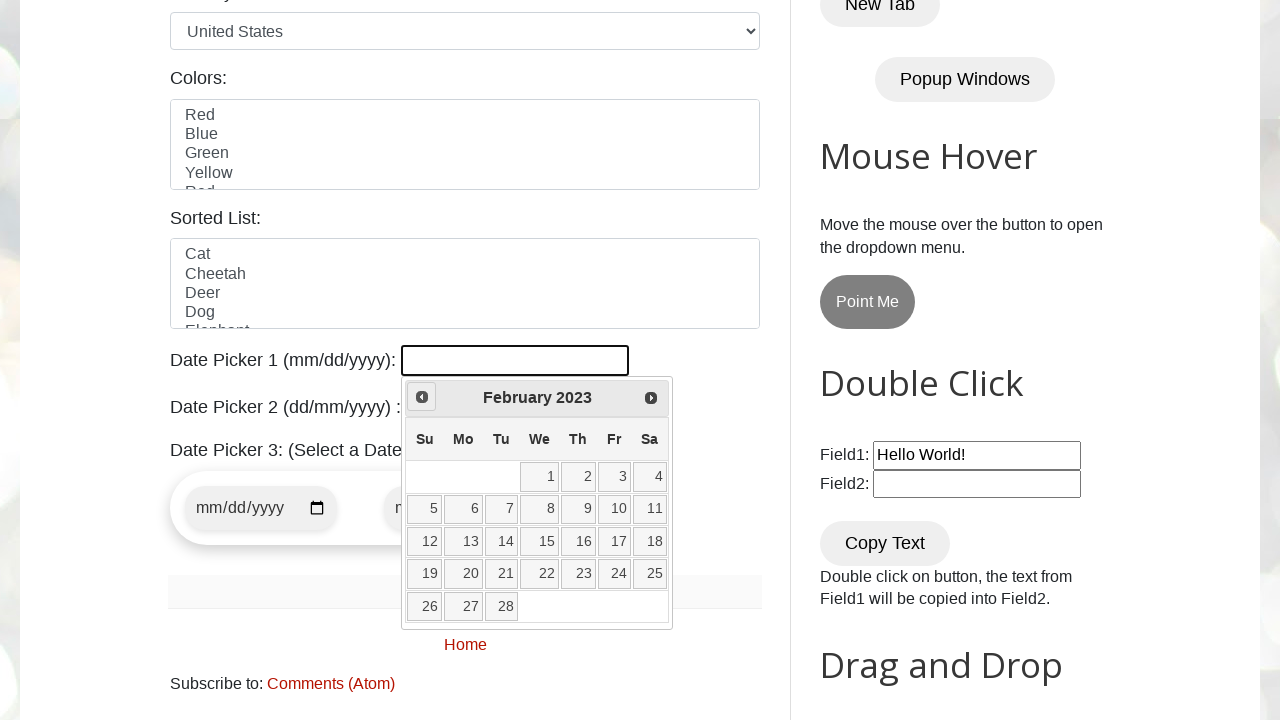

Navigated to previous month (currently at February 2023) at (422, 397) on a[data-handler='prev']
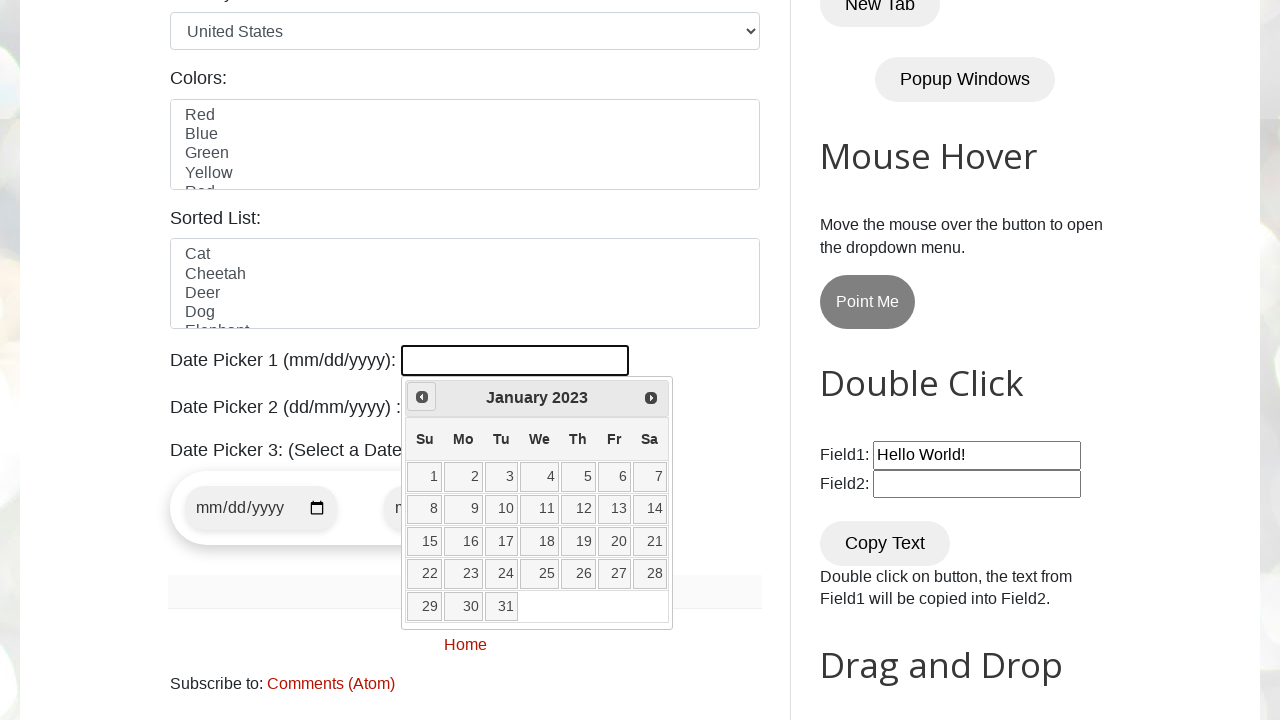

Navigated to previous month (currently at January 2023) at (422, 397) on a[data-handler='prev']
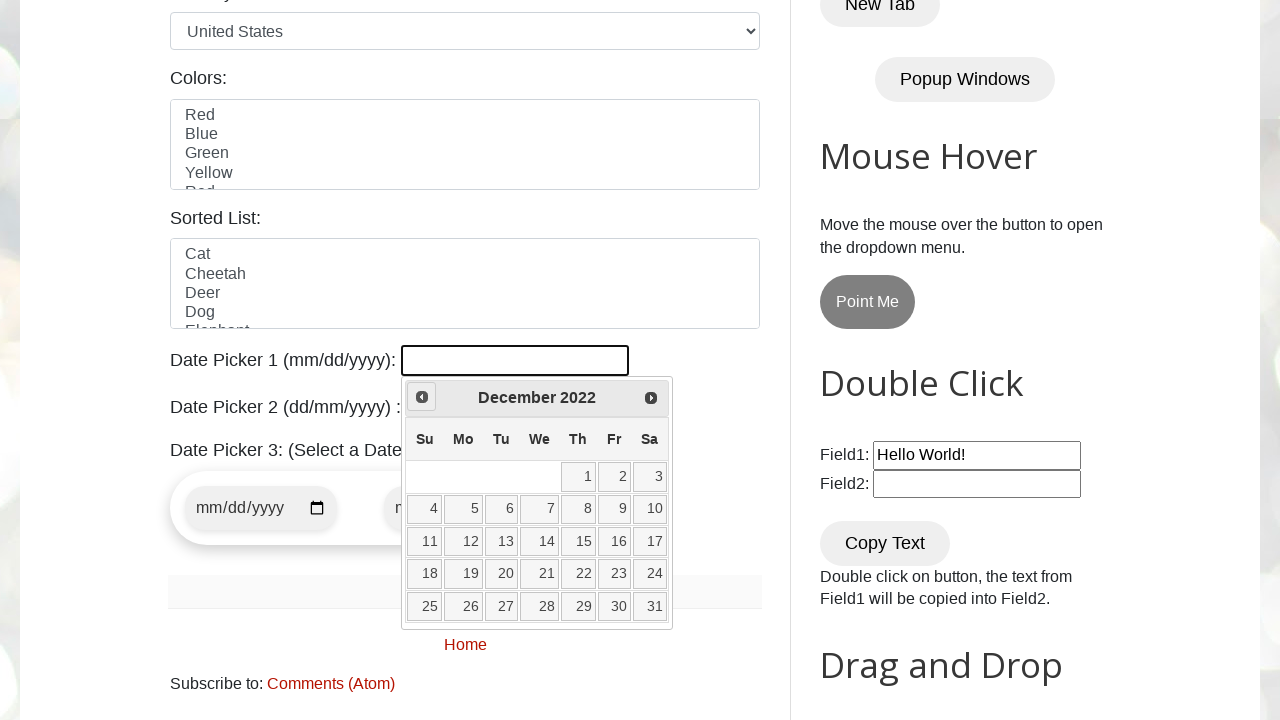

Navigated to previous month (currently at December 2022) at (422, 397) on a[data-handler='prev']
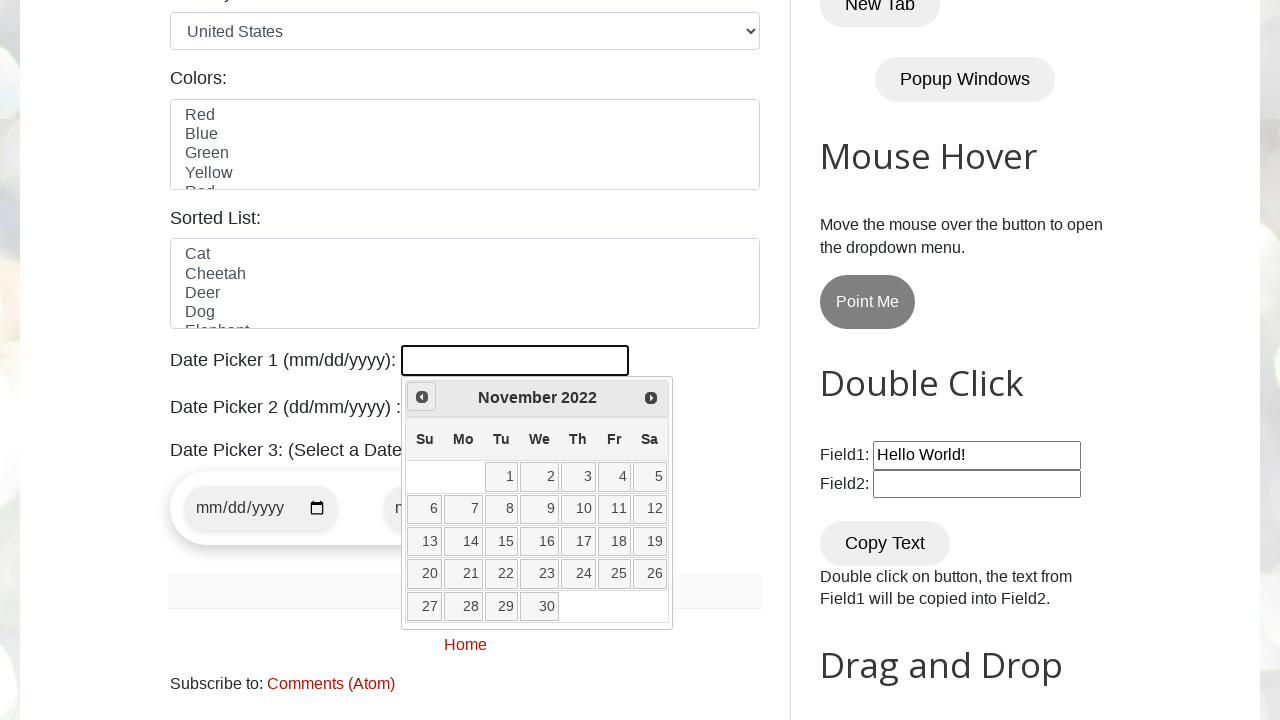

Navigated to previous month (currently at November 2022) at (422, 397) on a[data-handler='prev']
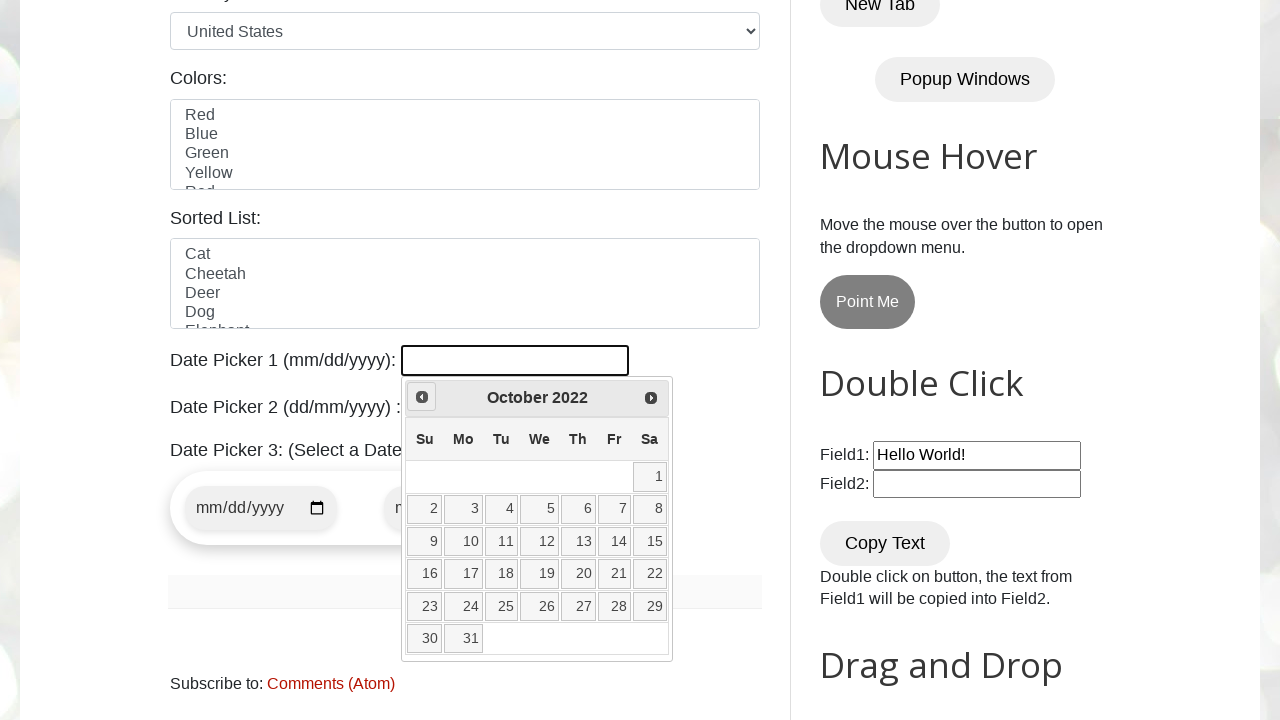

Navigated to previous month (currently at October 2022) at (422, 397) on a[data-handler='prev']
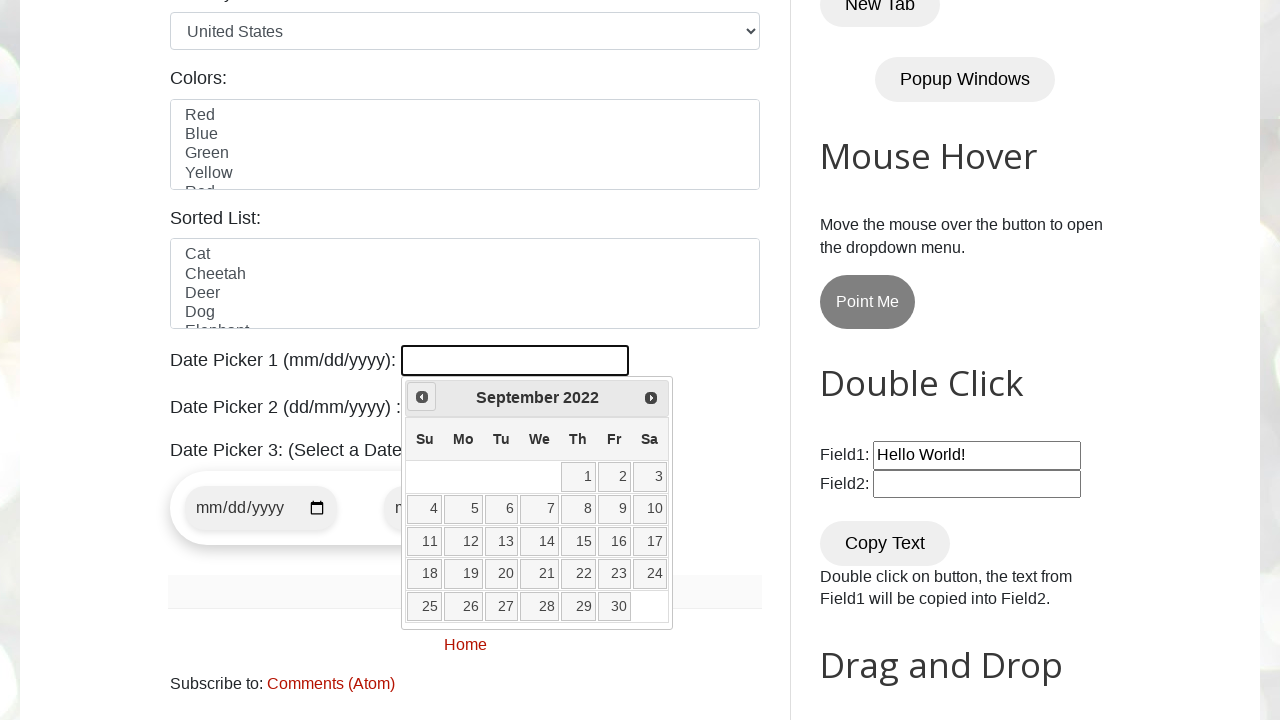

Navigated to previous month (currently at September 2022) at (422, 397) on a[data-handler='prev']
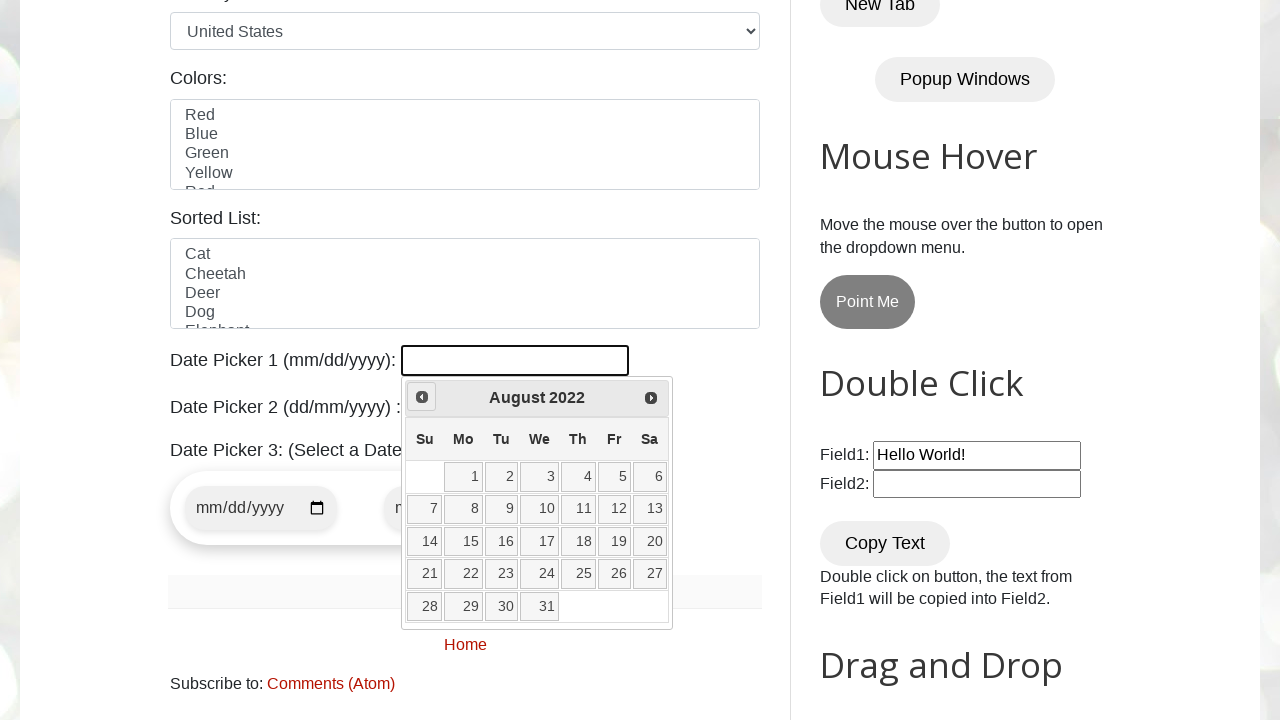

Navigated to previous month (currently at August 2022) at (422, 397) on a[data-handler='prev']
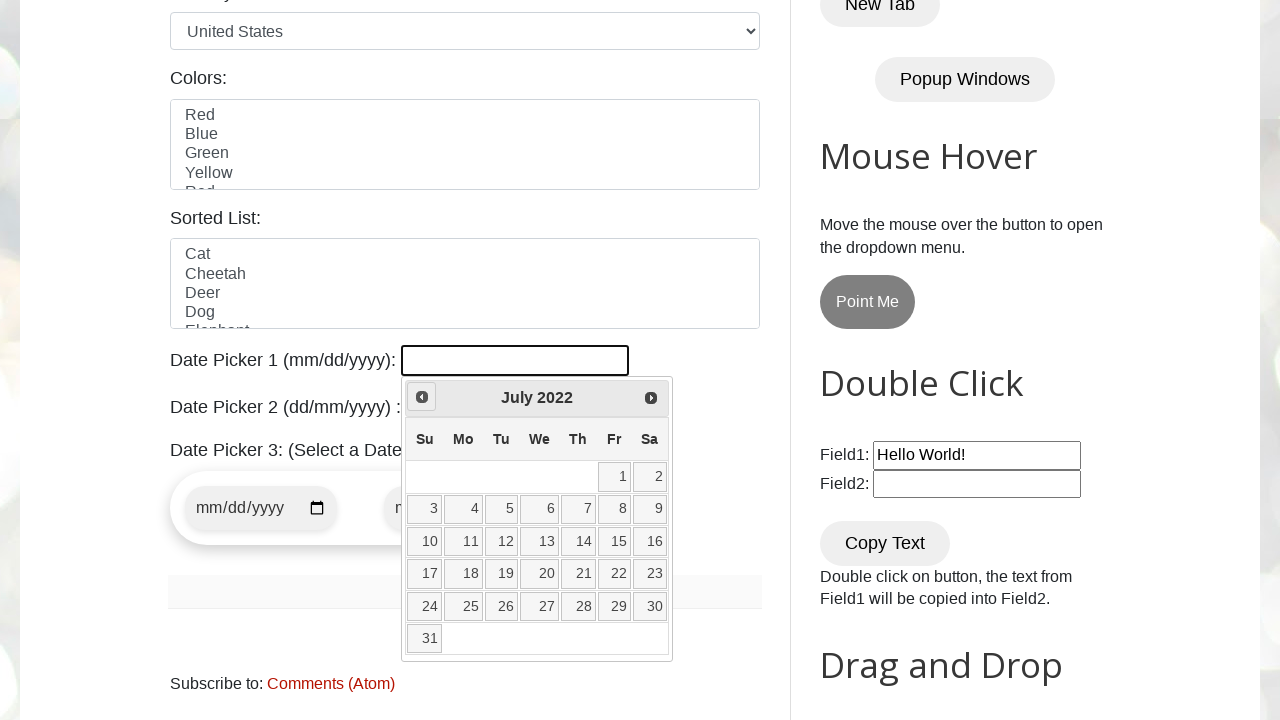

Navigated to previous month (currently at July 2022) at (422, 397) on a[data-handler='prev']
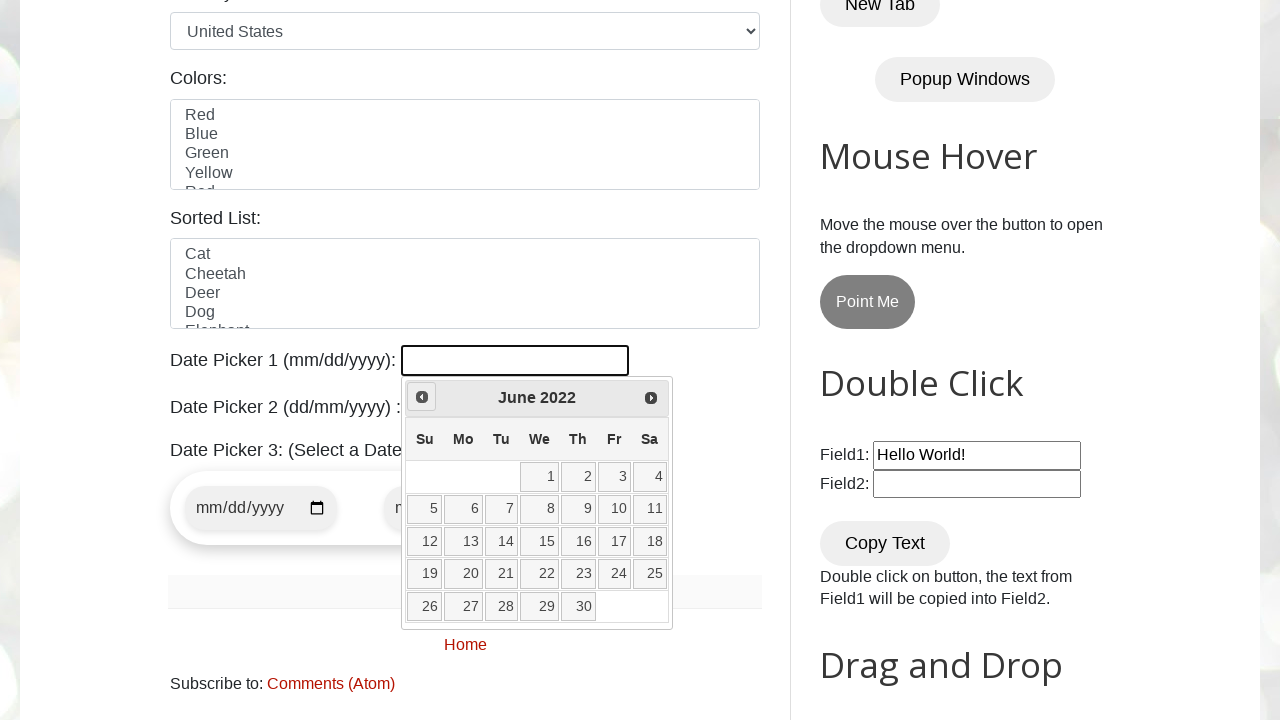

Navigated to previous month (currently at June 2022) at (422, 397) on a[data-handler='prev']
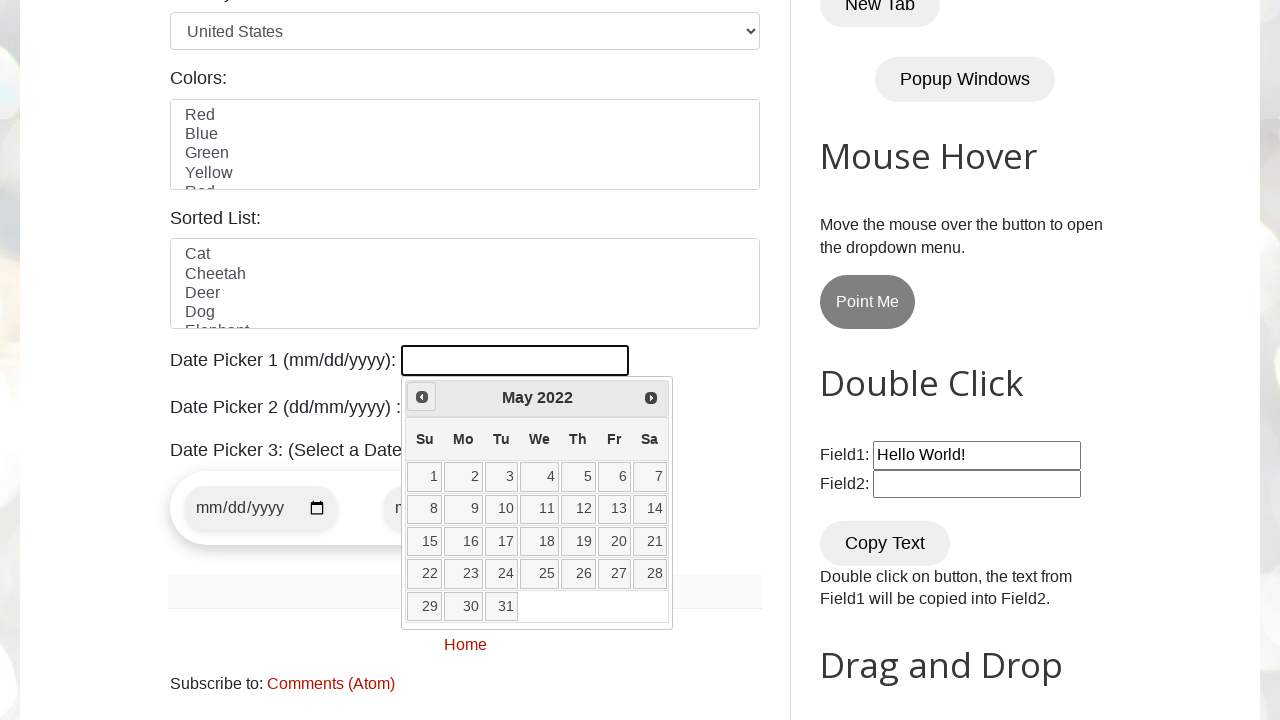

Navigated to previous month (currently at May 2022) at (422, 397) on a[data-handler='prev']
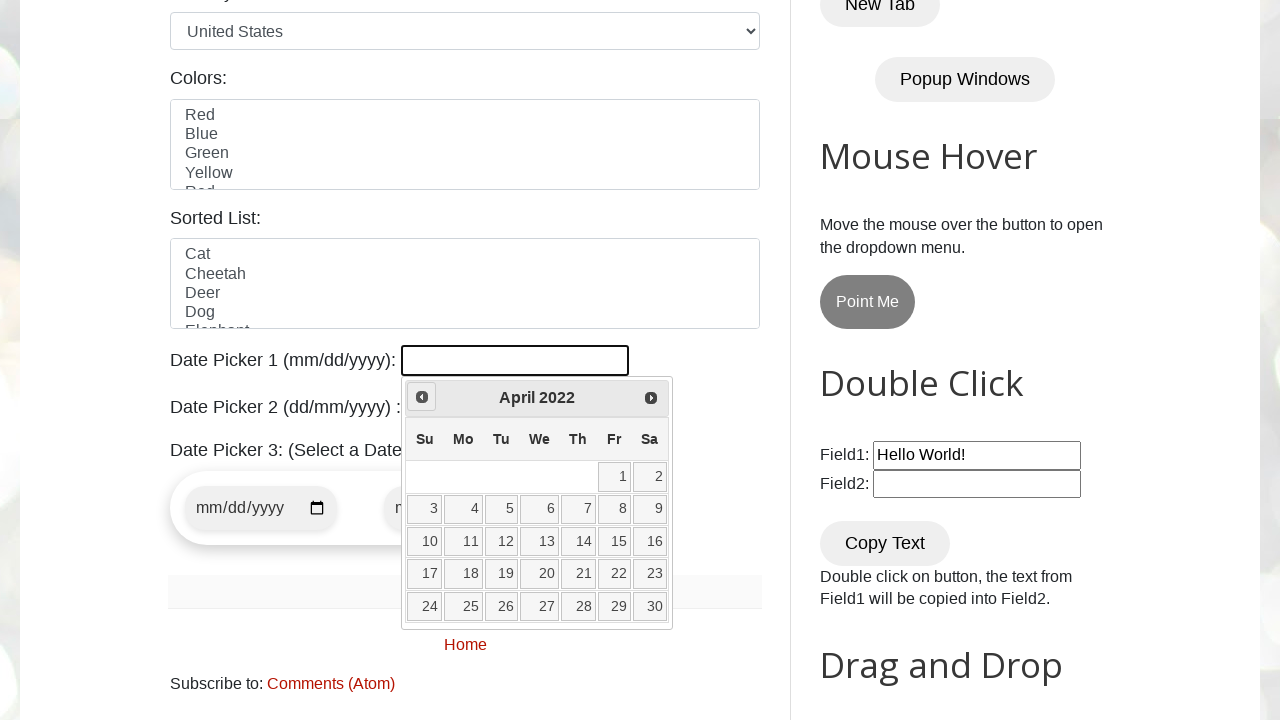

Navigated to previous month (currently at April 2022) at (422, 397) on a[data-handler='prev']
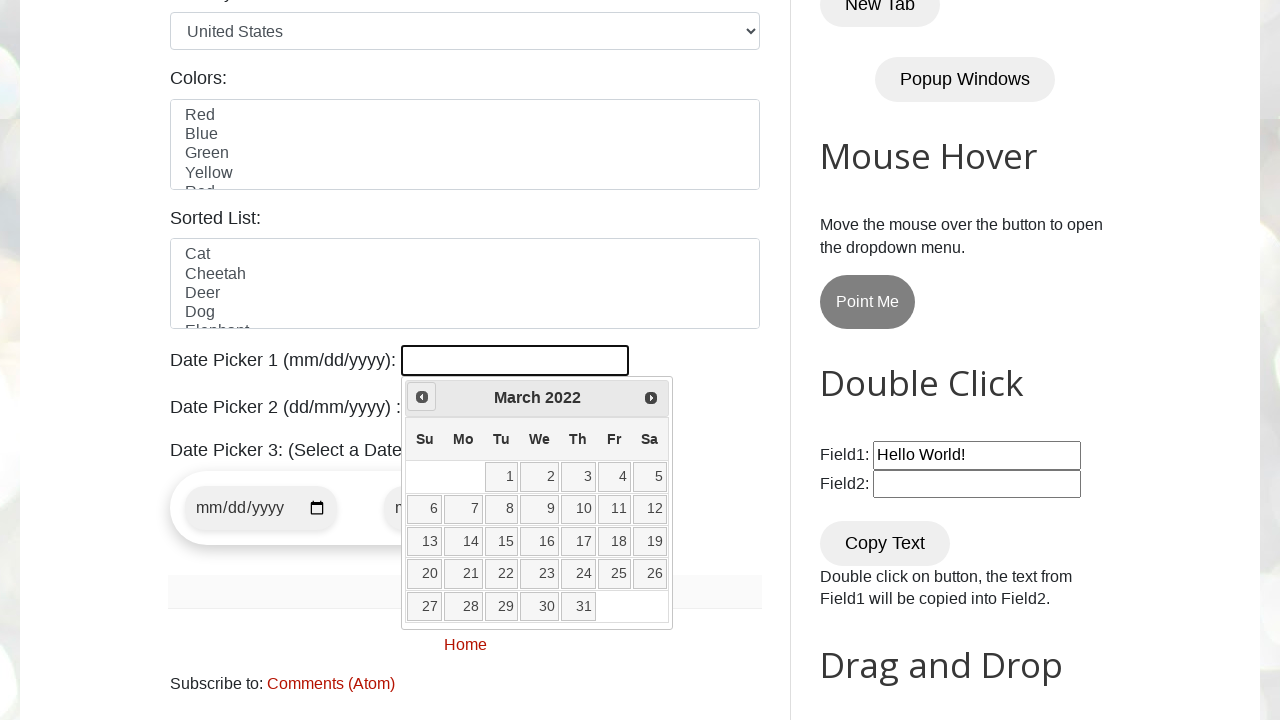

Navigated to previous month (currently at March 2022) at (422, 397) on a[data-handler='prev']
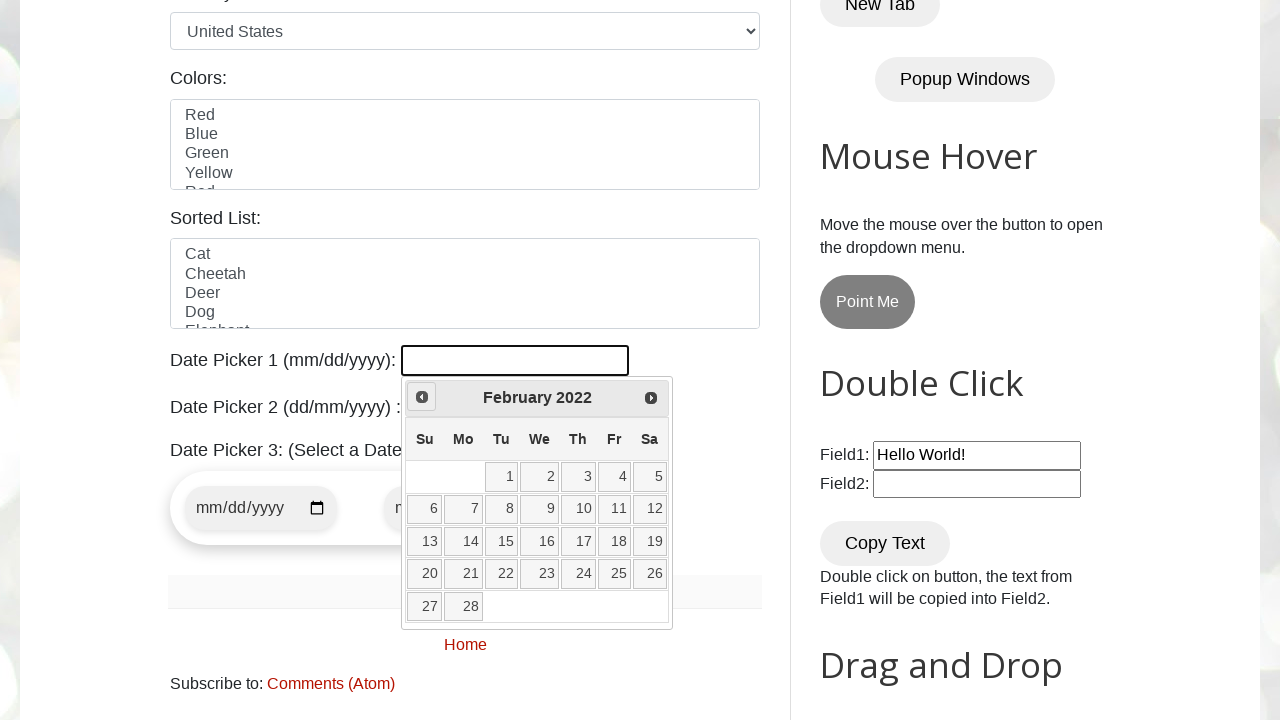

Navigated to previous month (currently at February 2022) at (422, 397) on a[data-handler='prev']
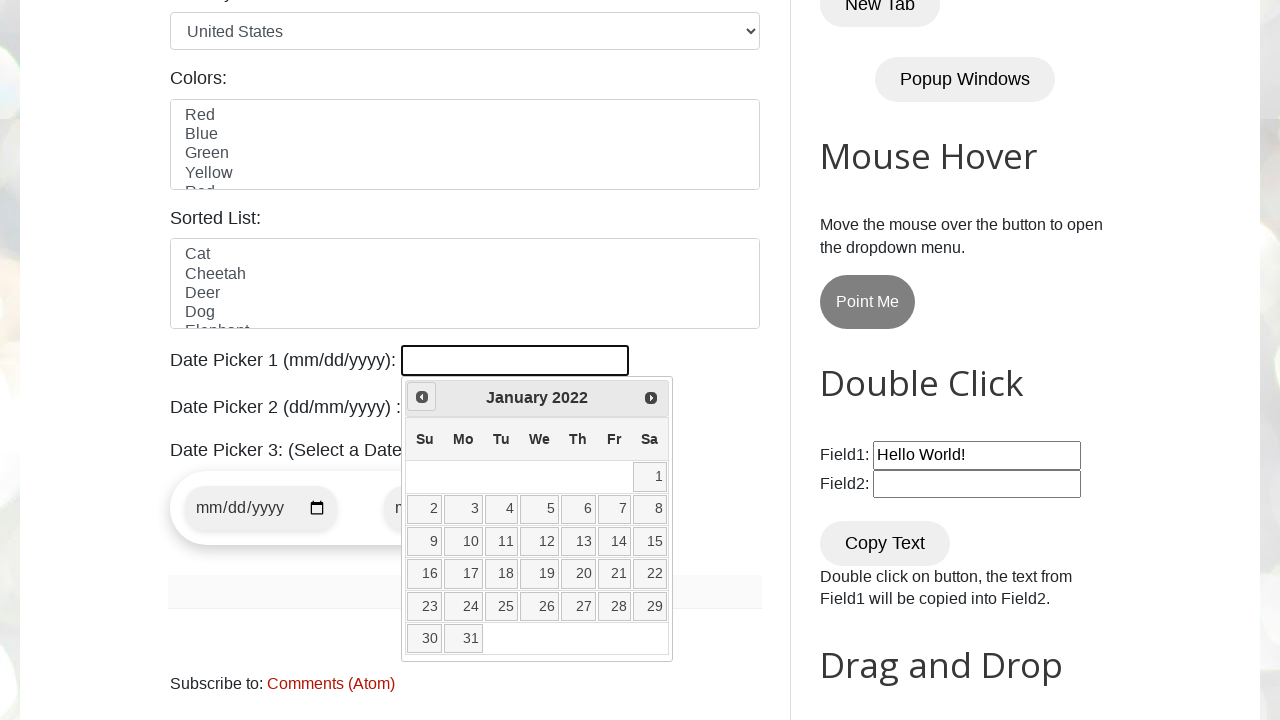

Navigated to previous month (currently at January 2022) at (422, 397) on a[data-handler='prev']
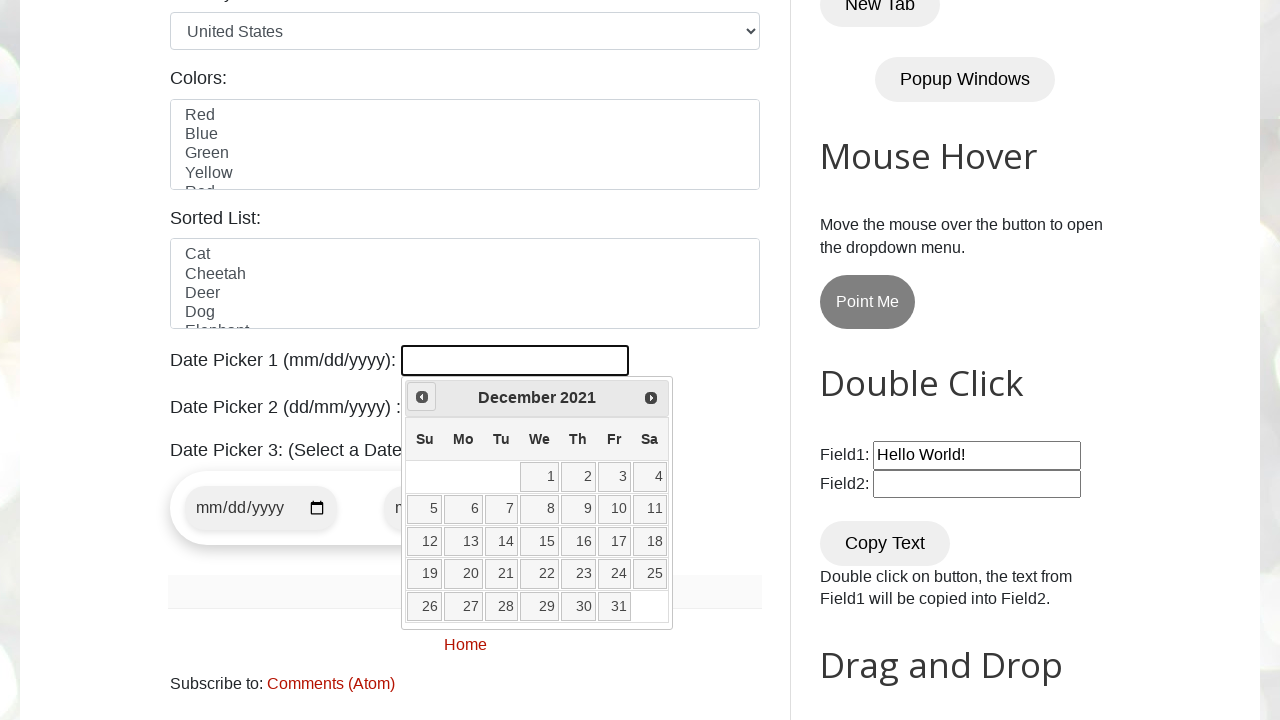

Navigated to previous month (currently at December 2021) at (422, 397) on a[data-handler='prev']
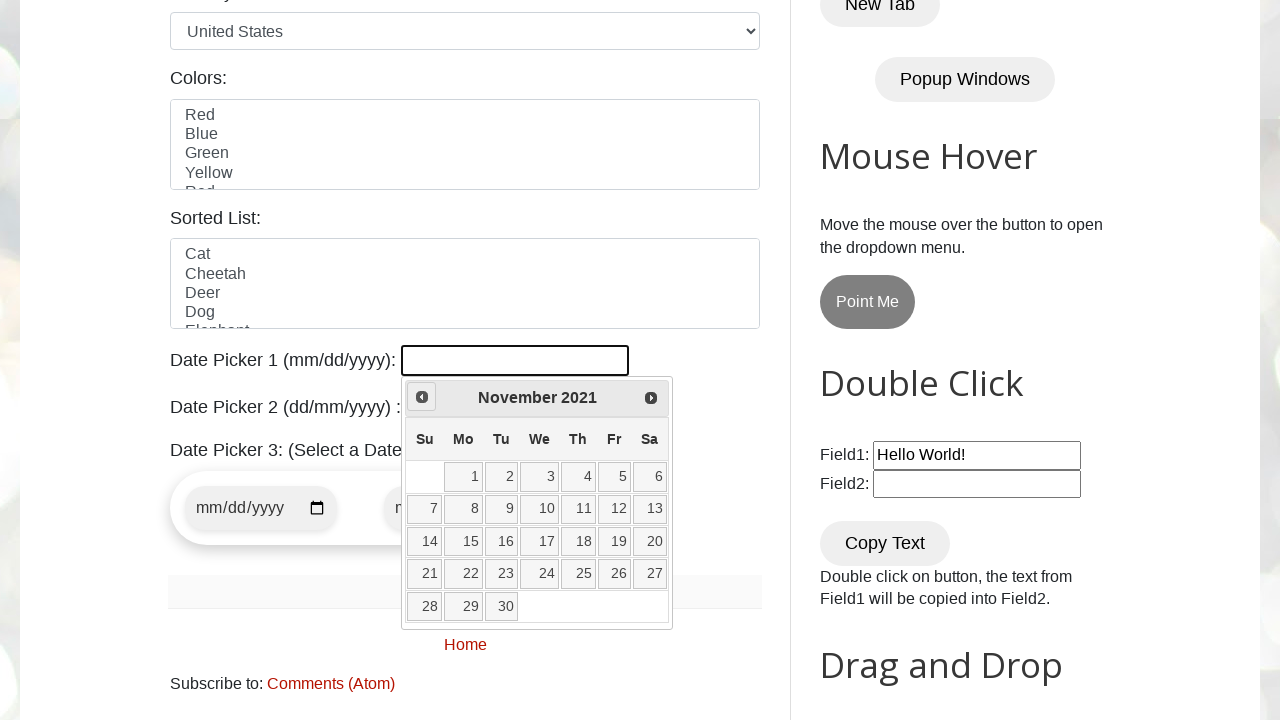

Navigated to previous month (currently at November 2021) at (422, 397) on a[data-handler='prev']
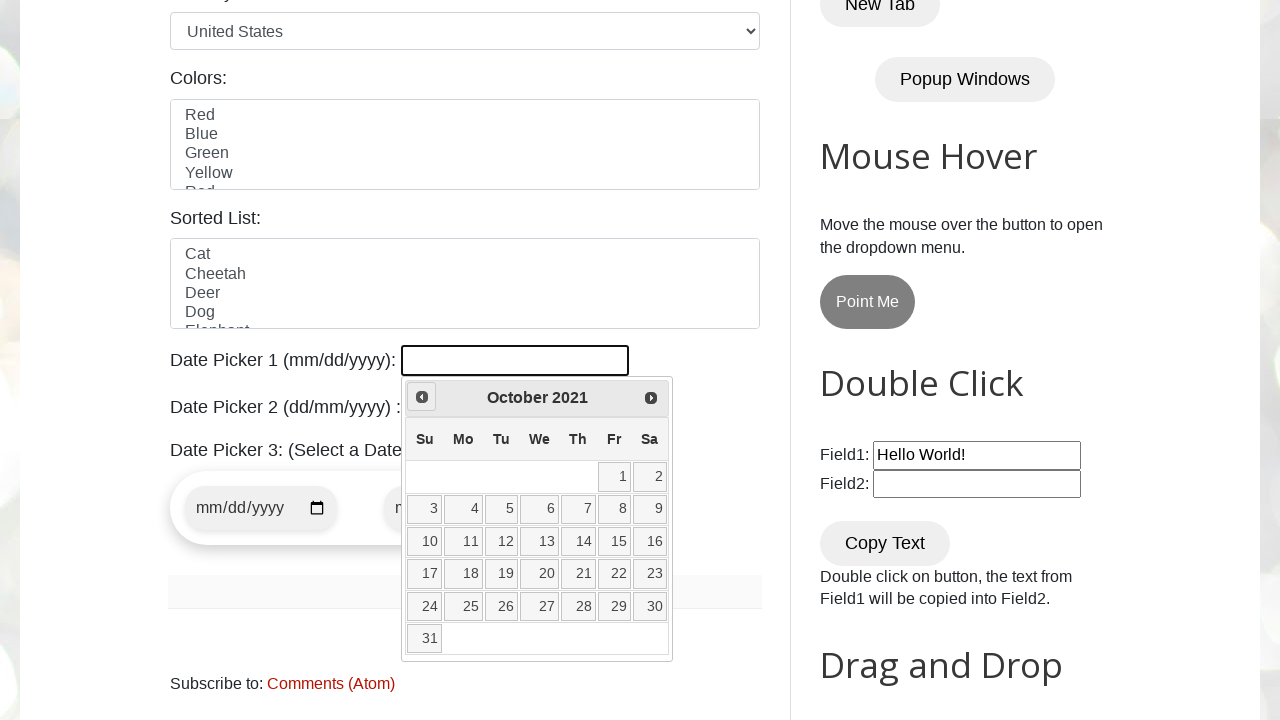

Navigated to previous month (currently at October 2021) at (422, 397) on a[data-handler='prev']
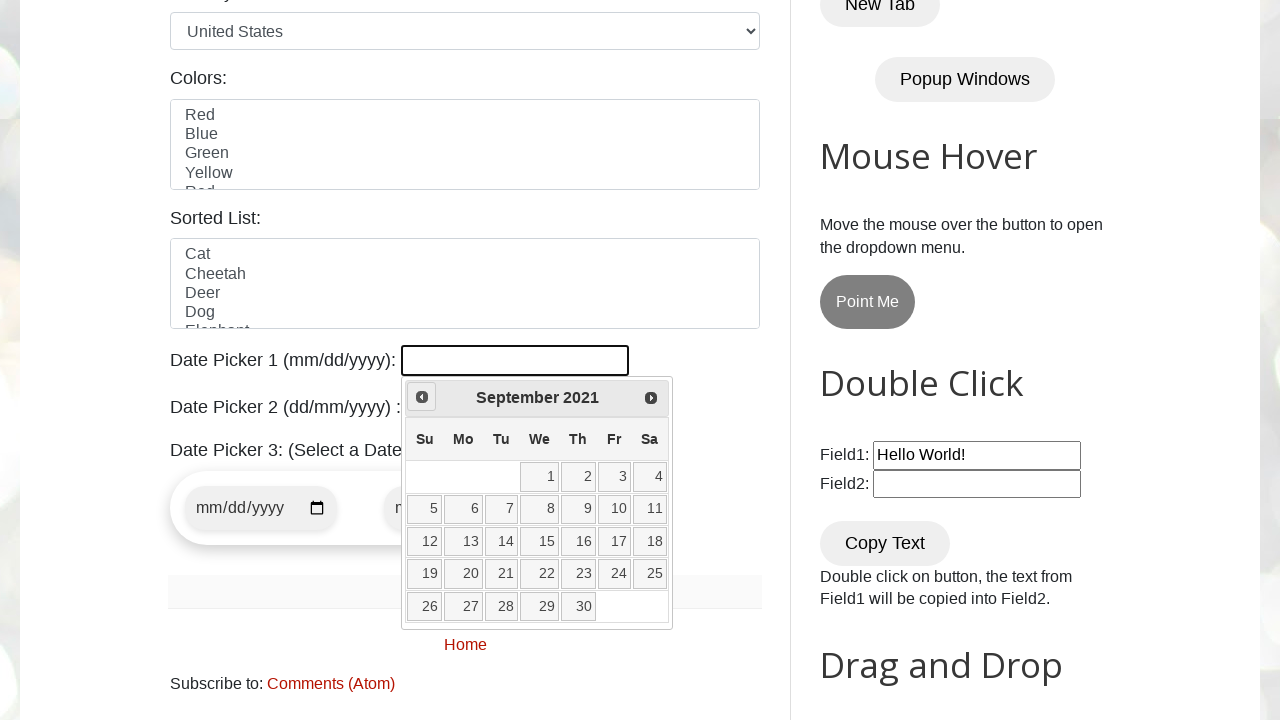

Navigated to previous month (currently at September 2021) at (422, 397) on a[data-handler='prev']
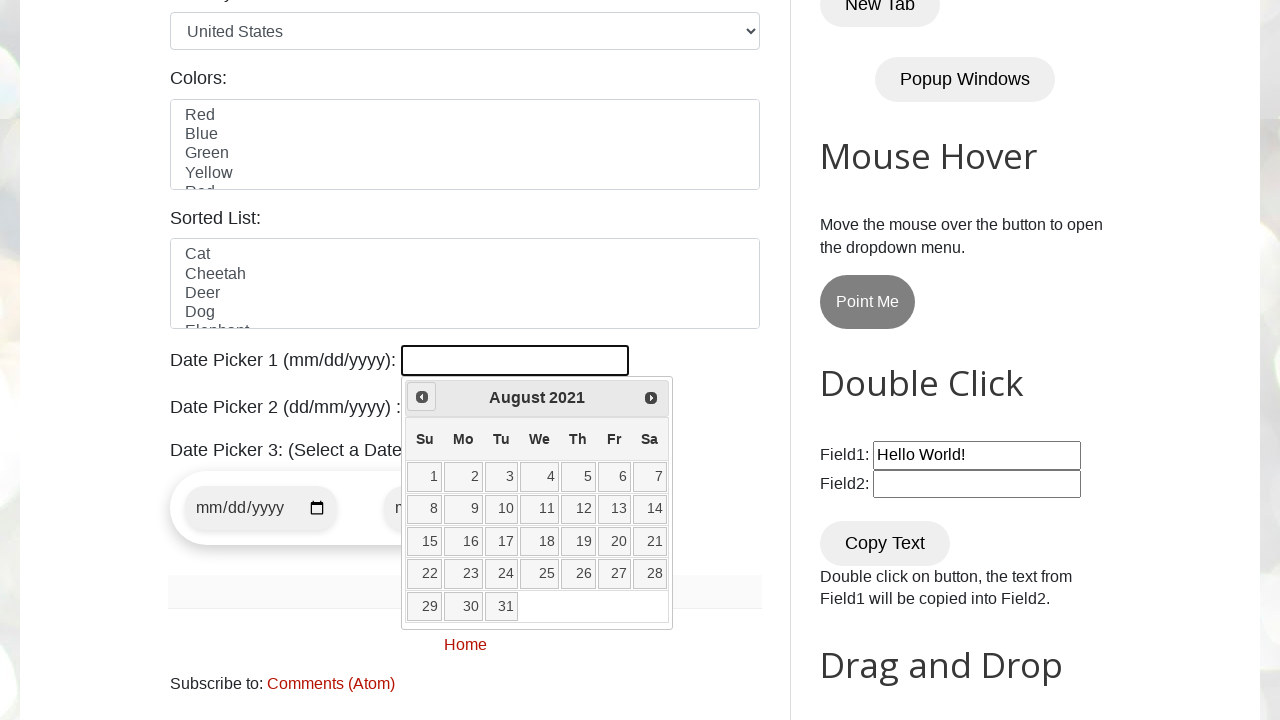

Navigated to previous month (currently at August 2021) at (422, 397) on a[data-handler='prev']
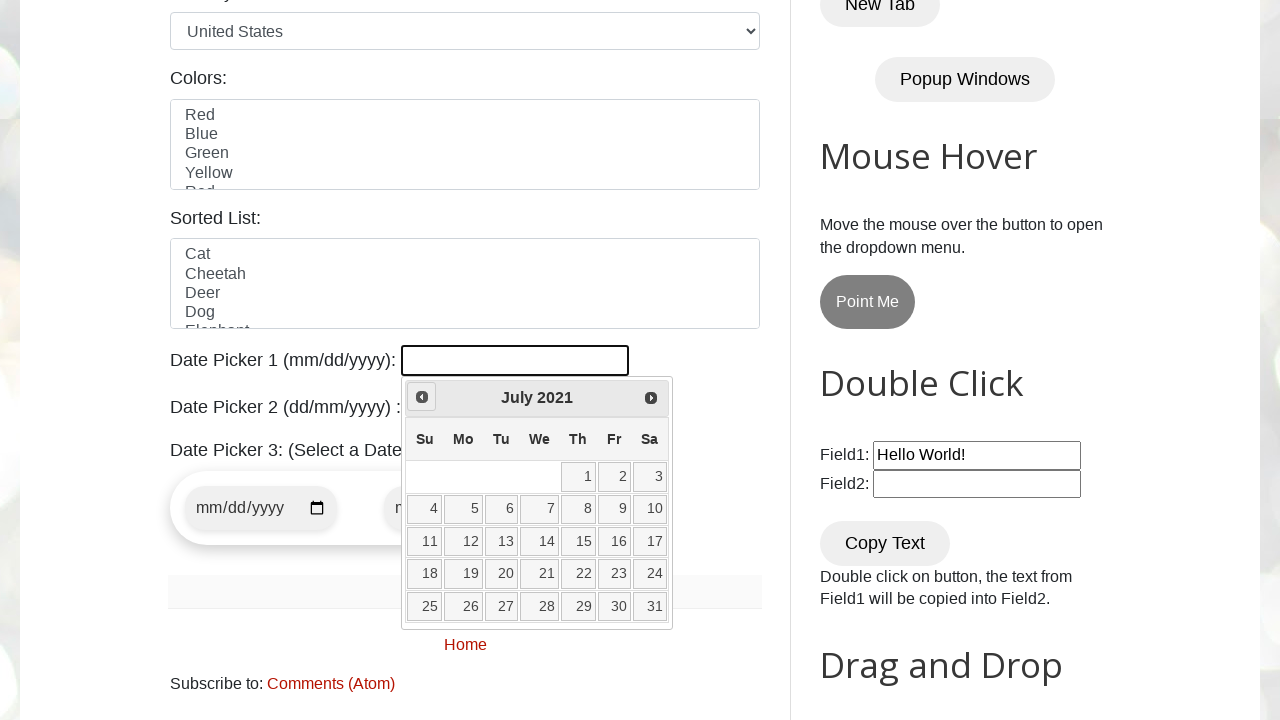

Navigated to previous month (currently at July 2021) at (422, 397) on a[data-handler='prev']
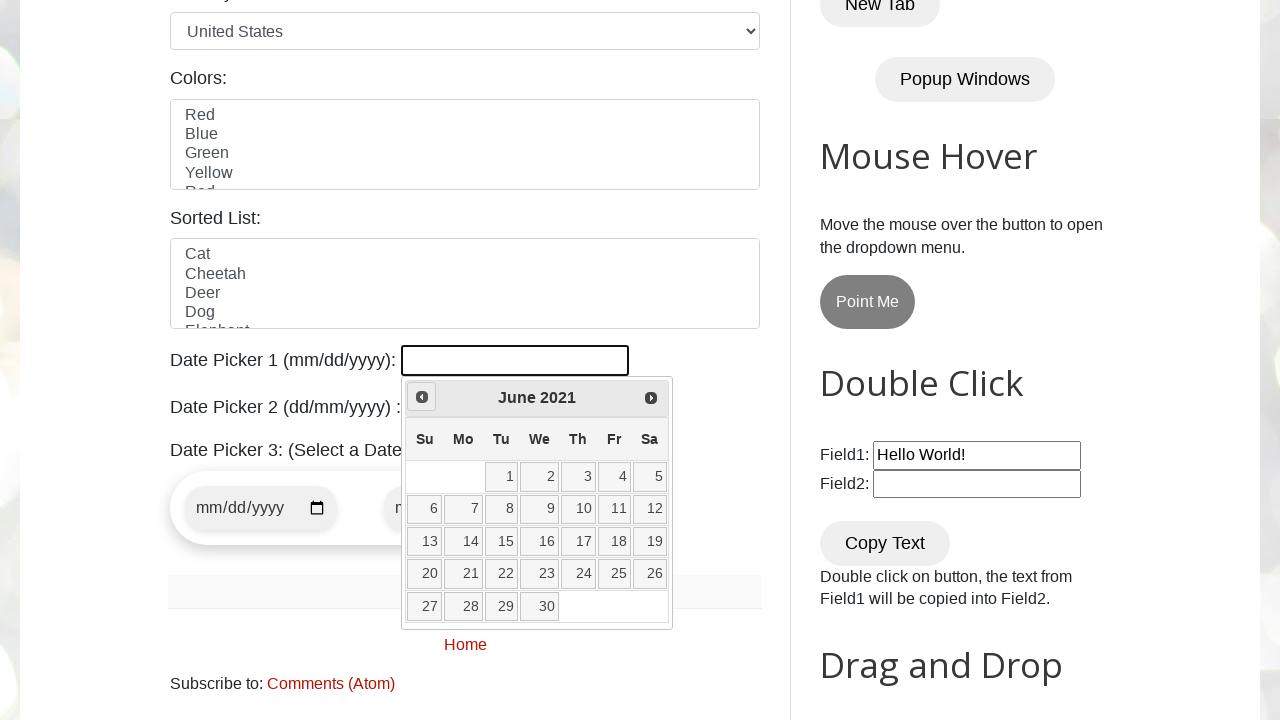

Navigated to previous month (currently at June 2021) at (422, 397) on a[data-handler='prev']
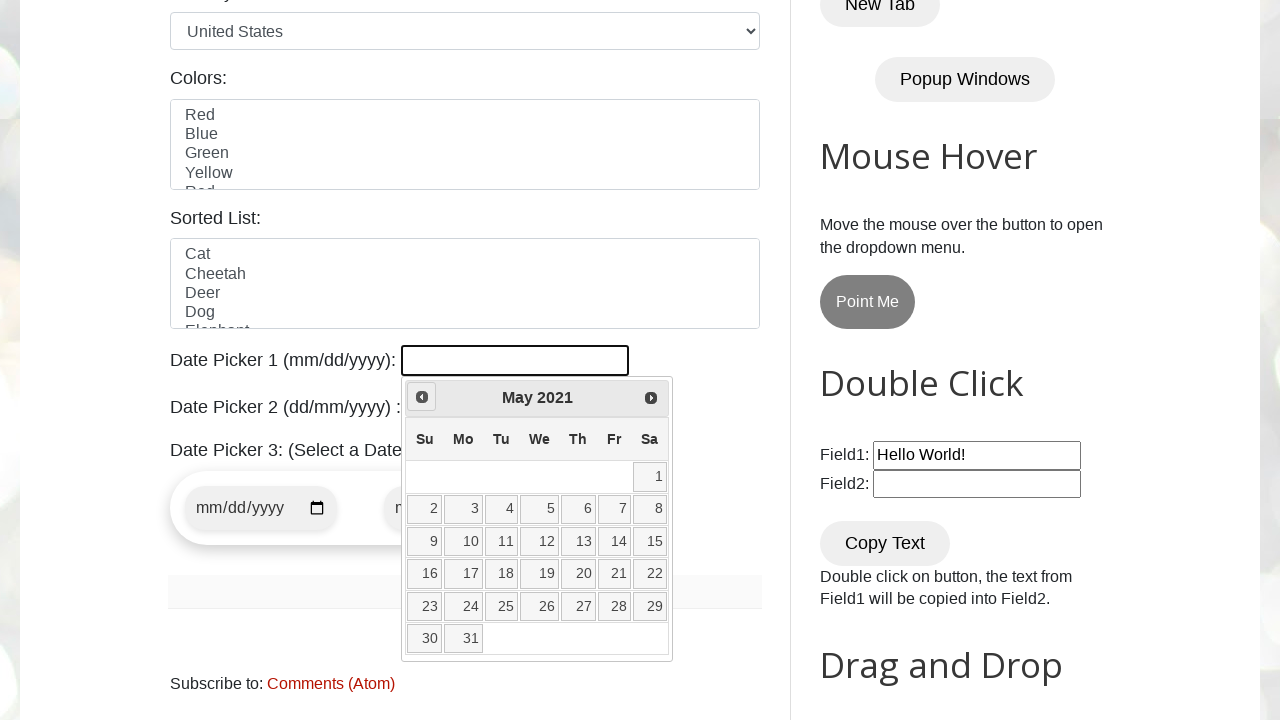

Navigated to previous month (currently at May 2021) at (422, 397) on a[data-handler='prev']
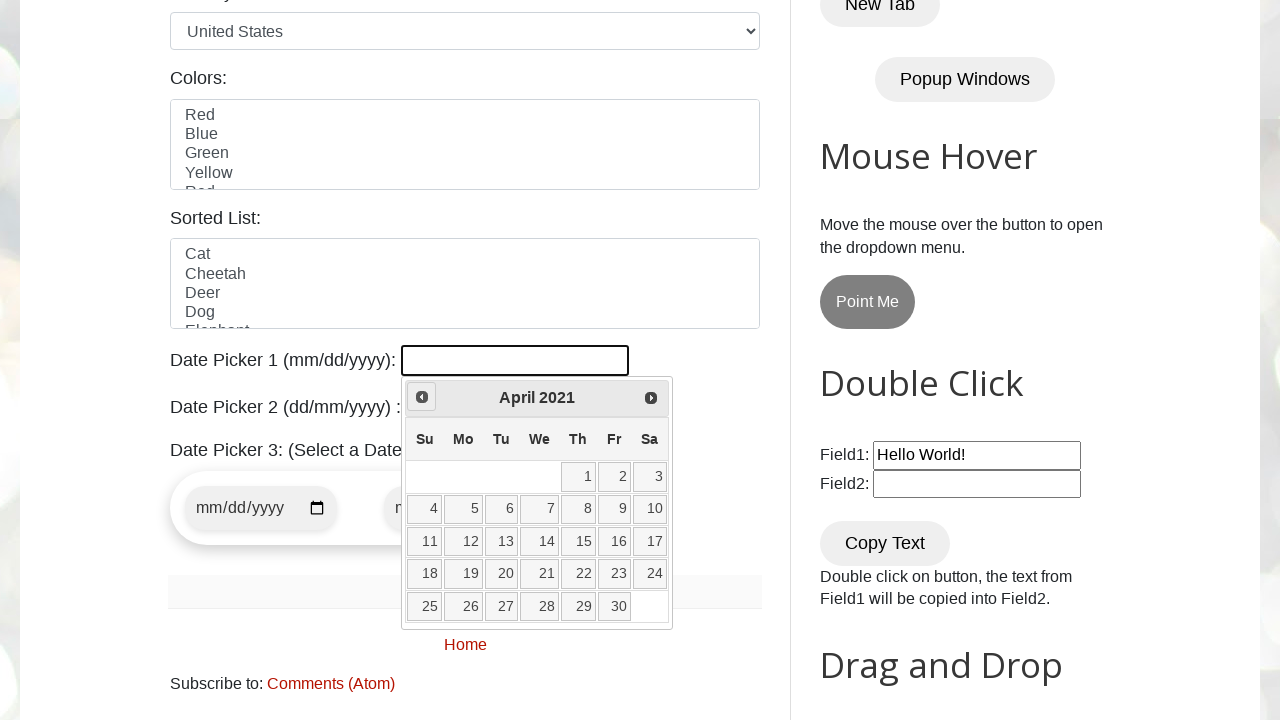

Navigated to previous month (currently at April 2021) at (422, 397) on a[data-handler='prev']
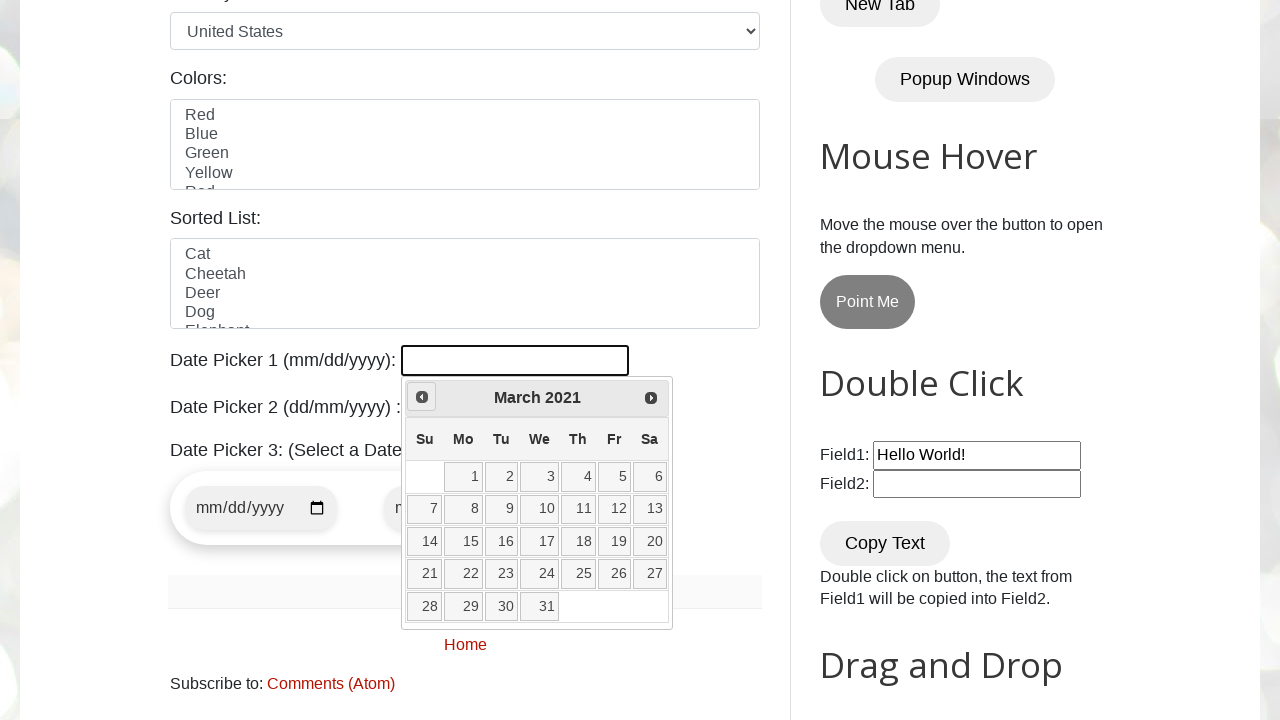

Navigated to previous month (currently at March 2021) at (422, 397) on a[data-handler='prev']
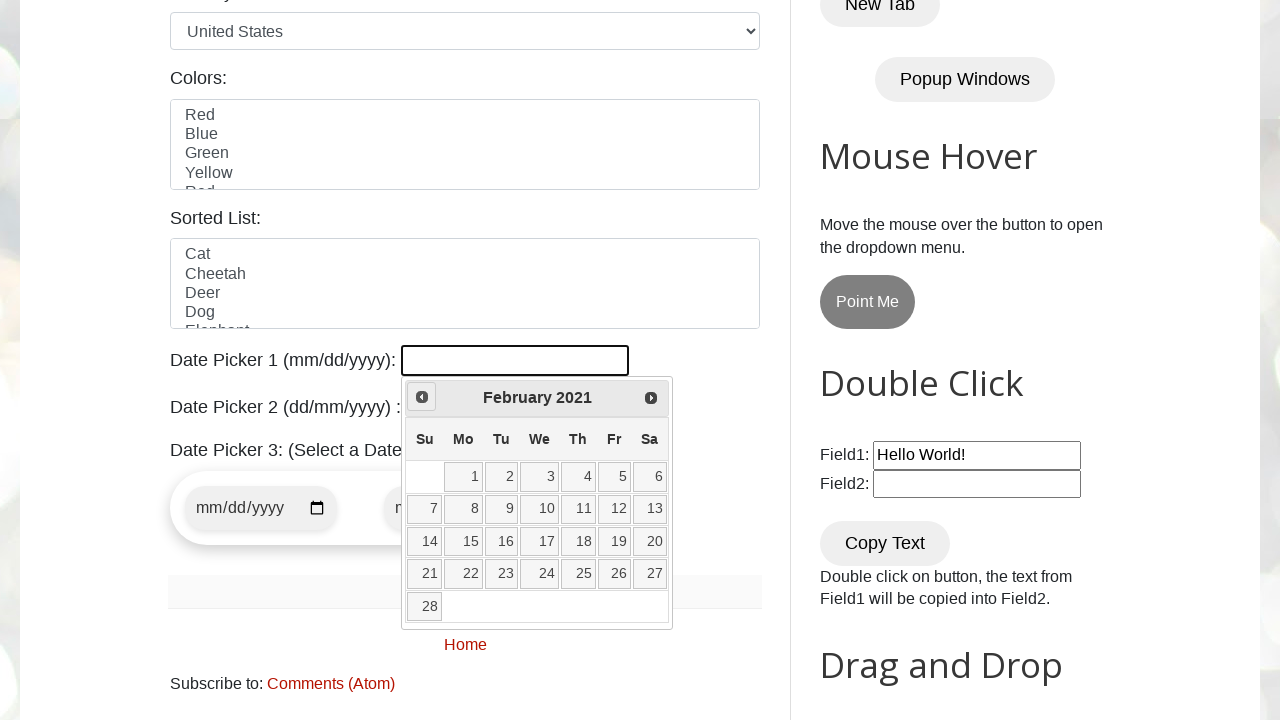

Navigated to previous month (currently at February 2021) at (422, 397) on a[data-handler='prev']
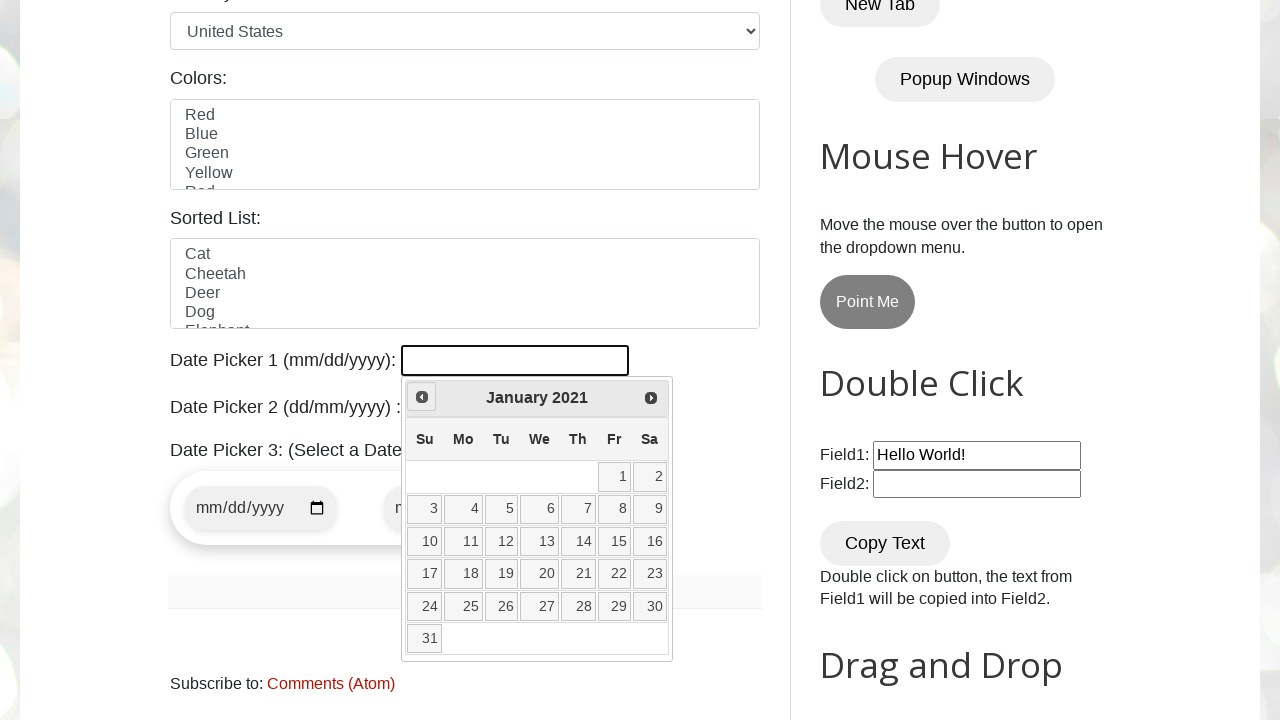

Navigated to previous month (currently at January 2021) at (422, 397) on a[data-handler='prev']
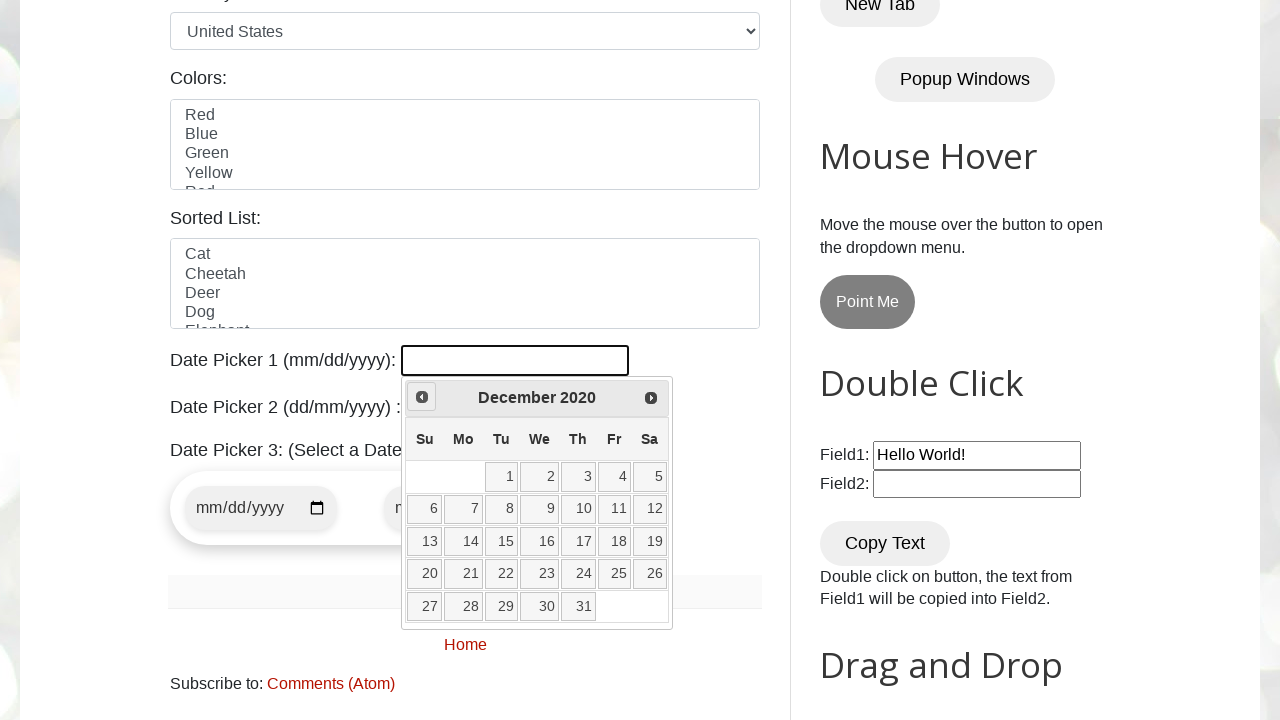

Navigated to previous month (currently at December 2020) at (422, 397) on a[data-handler='prev']
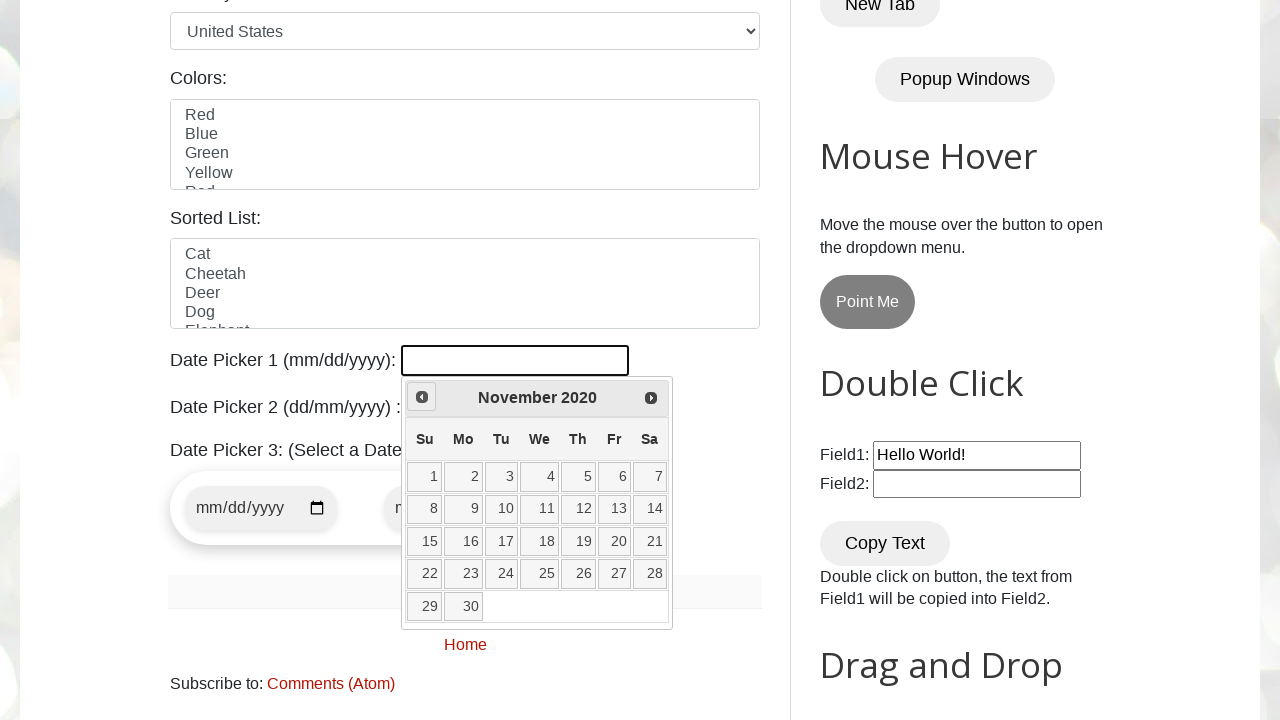

Navigated to previous month (currently at November 2020) at (422, 397) on a[data-handler='prev']
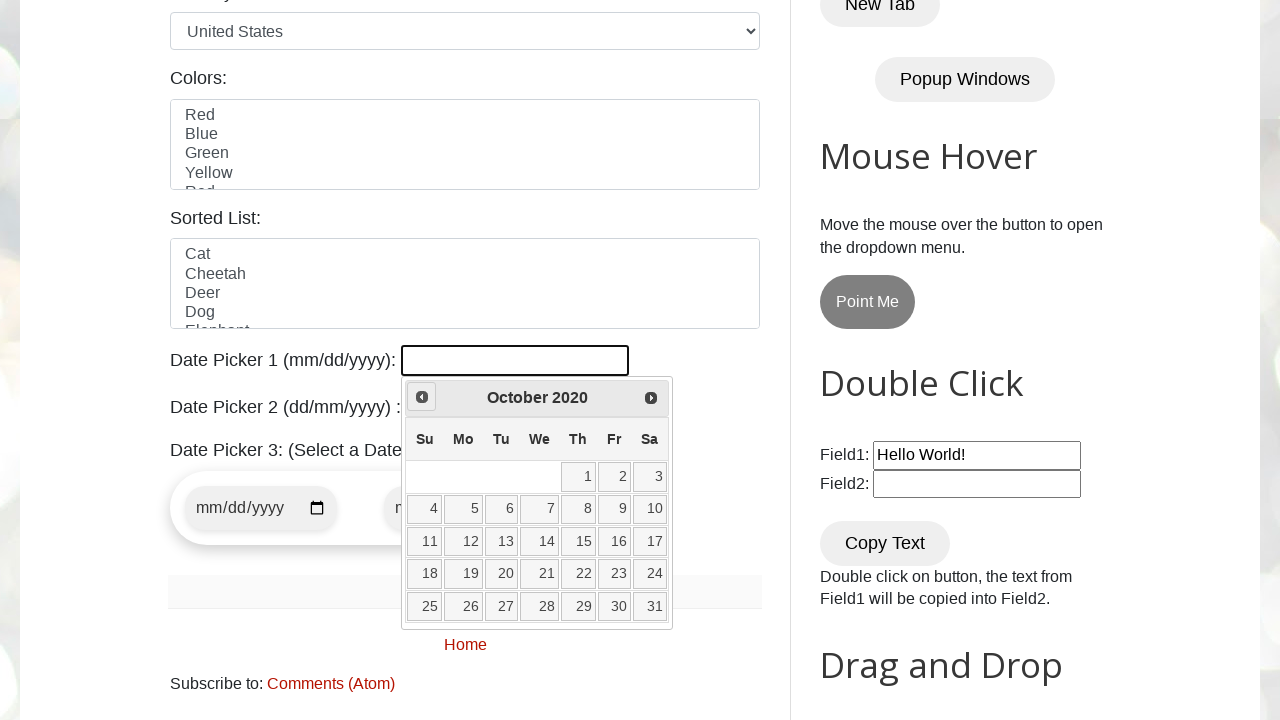

Navigated to previous month (currently at October 2020) at (422, 397) on a[data-handler='prev']
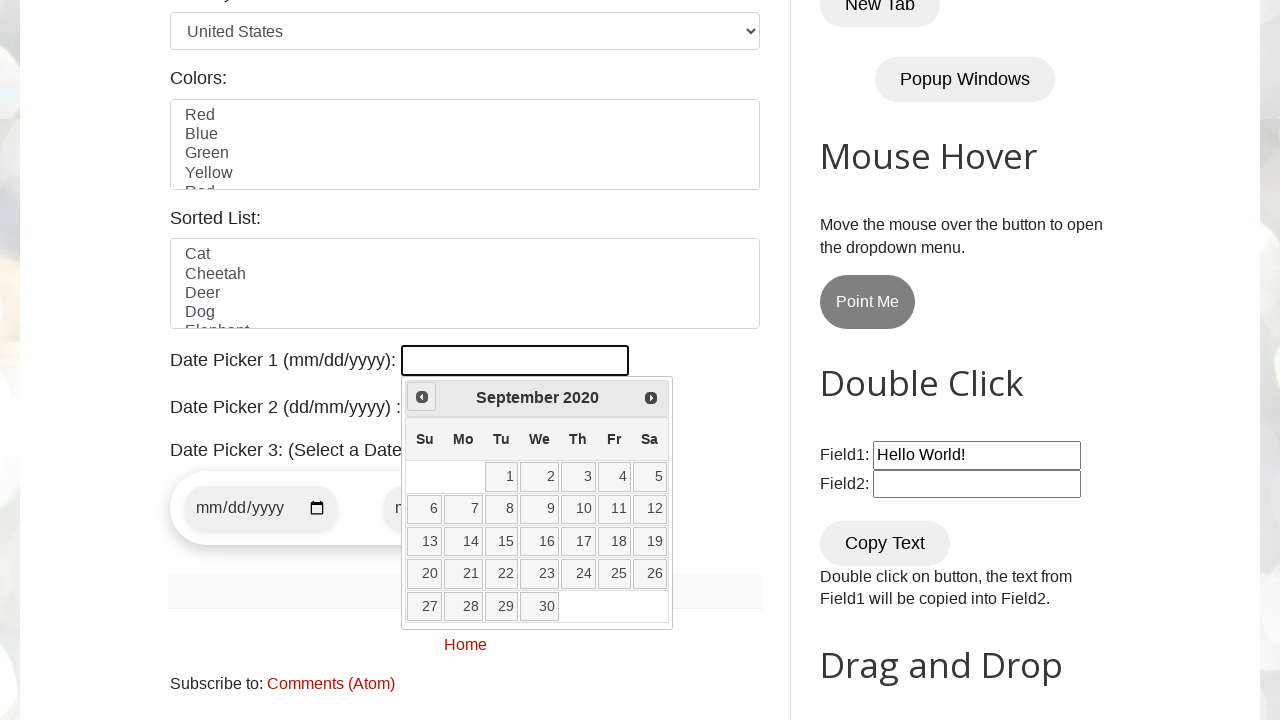

Navigated to previous month (currently at September 2020) at (422, 397) on a[data-handler='prev']
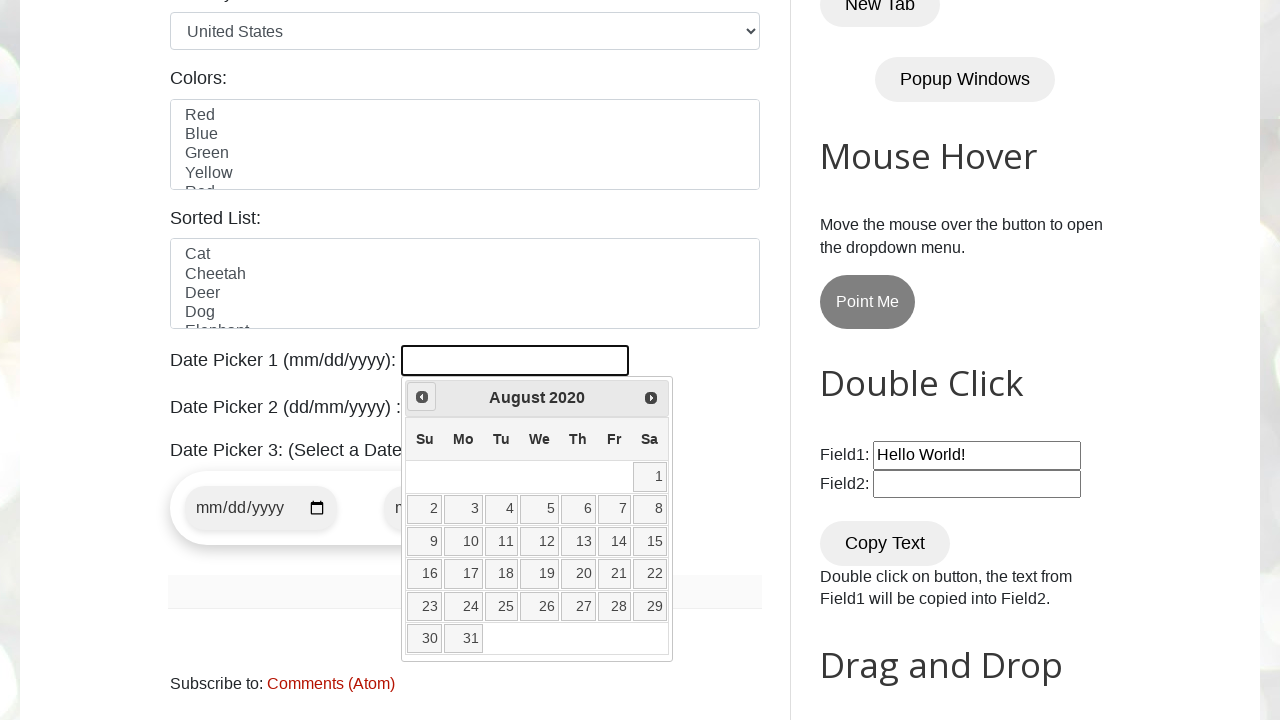

Navigated to previous month (currently at August 2020) at (422, 397) on a[data-handler='prev']
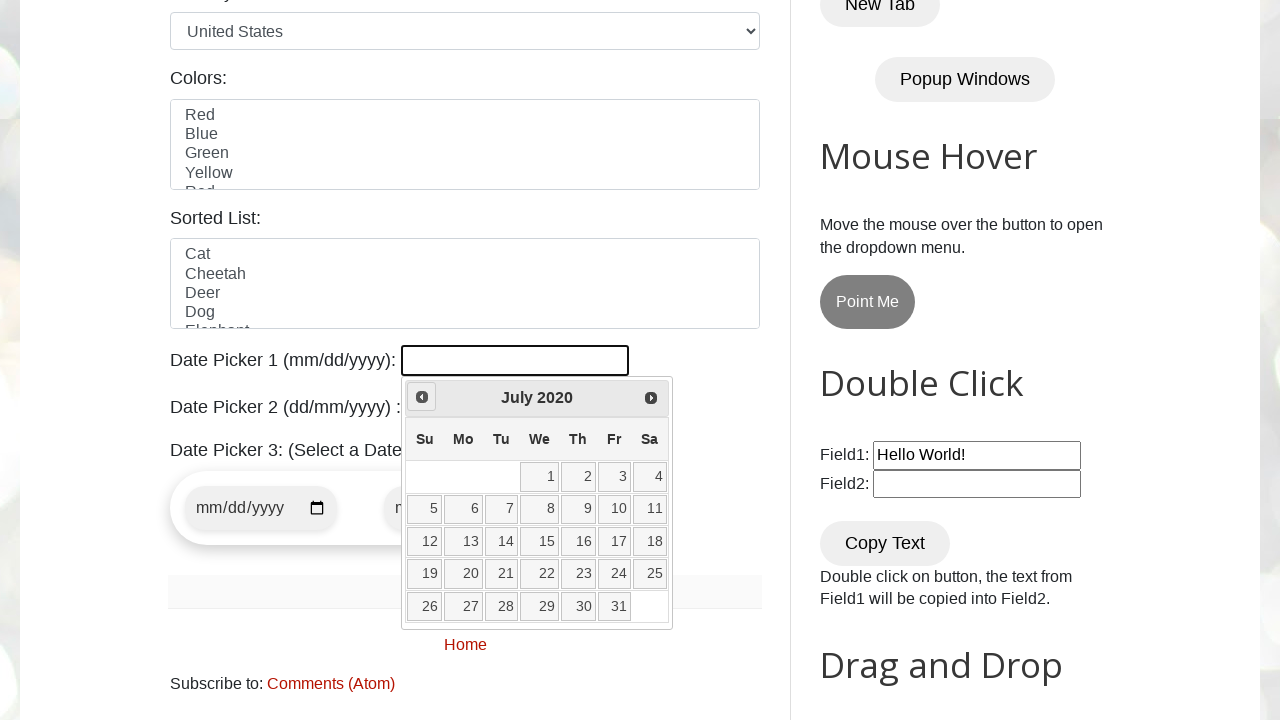

Navigated to previous month (currently at July 2020) at (422, 397) on a[data-handler='prev']
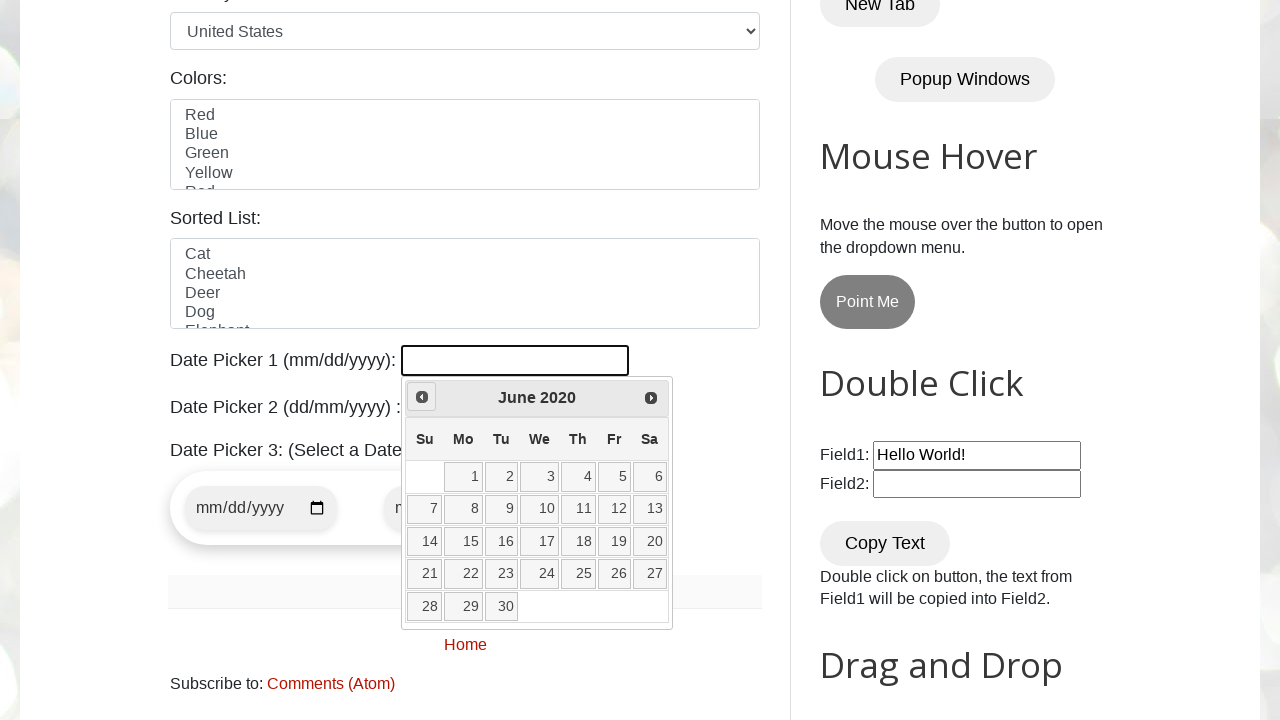

Navigated to previous month (currently at June 2020) at (422, 397) on a[data-handler='prev']
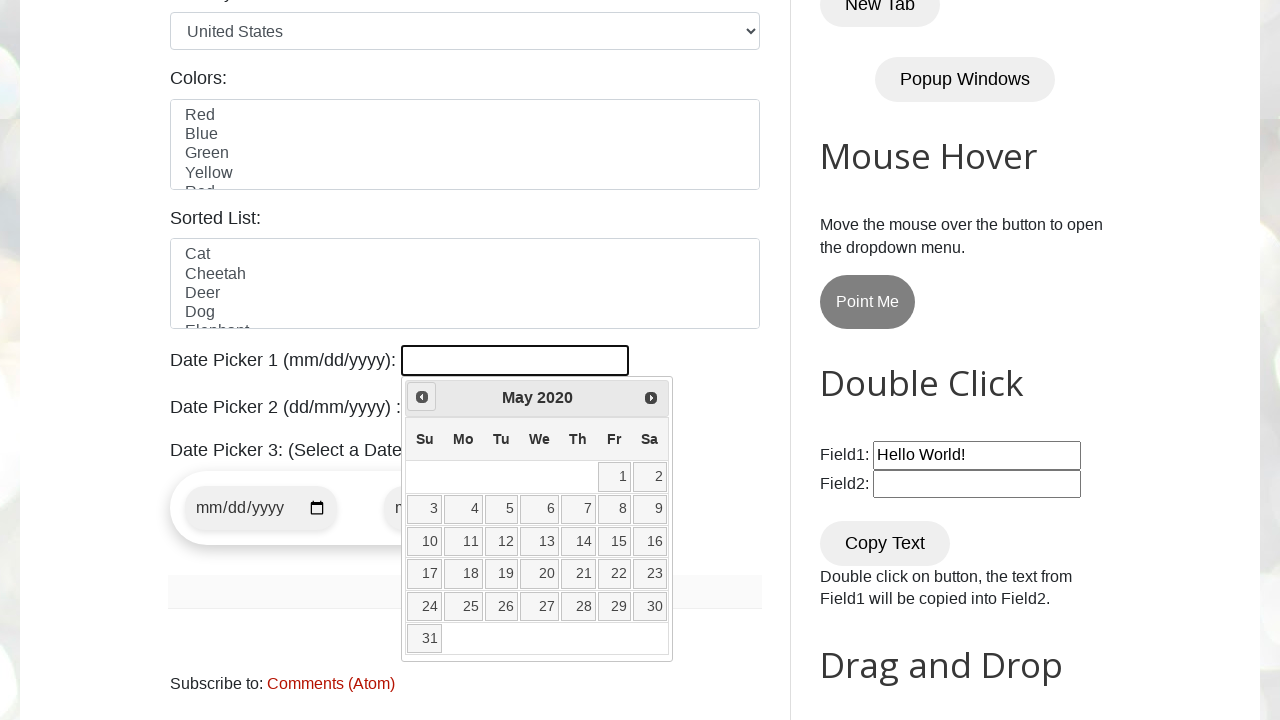

Navigated to previous month (currently at May 2020) at (422, 397) on a[data-handler='prev']
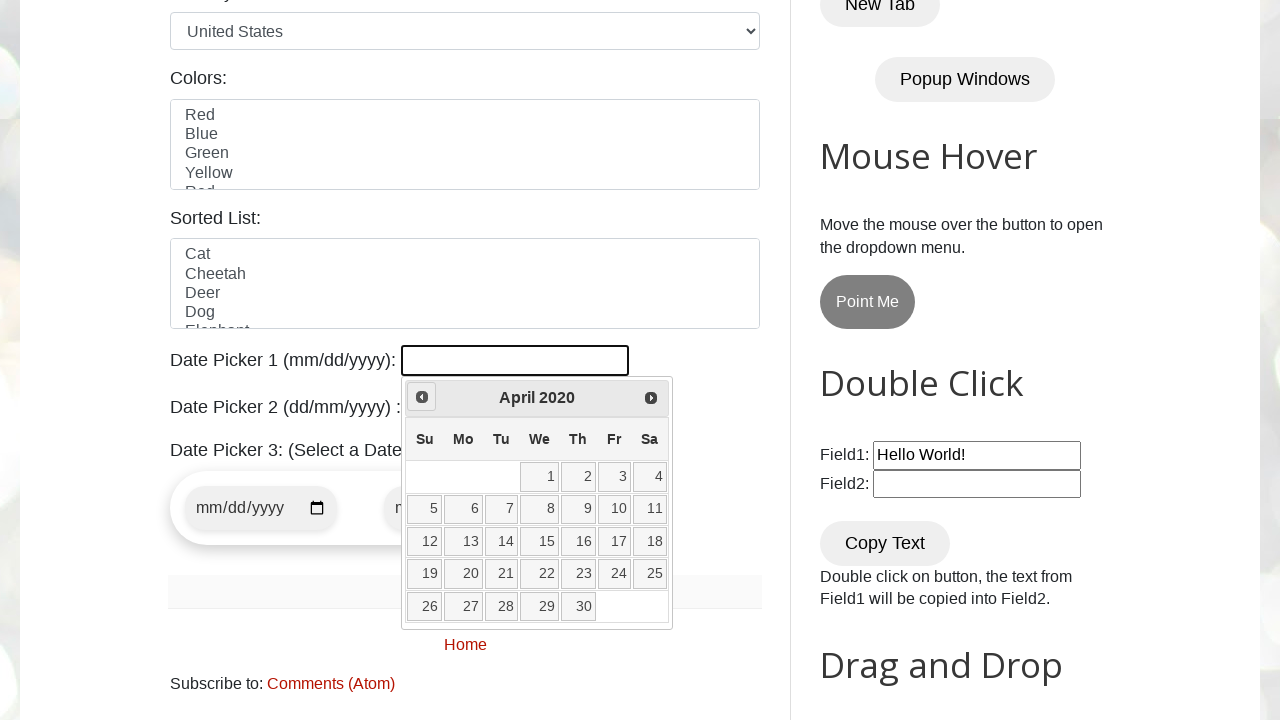

Navigated to previous month (currently at April 2020) at (422, 397) on a[data-handler='prev']
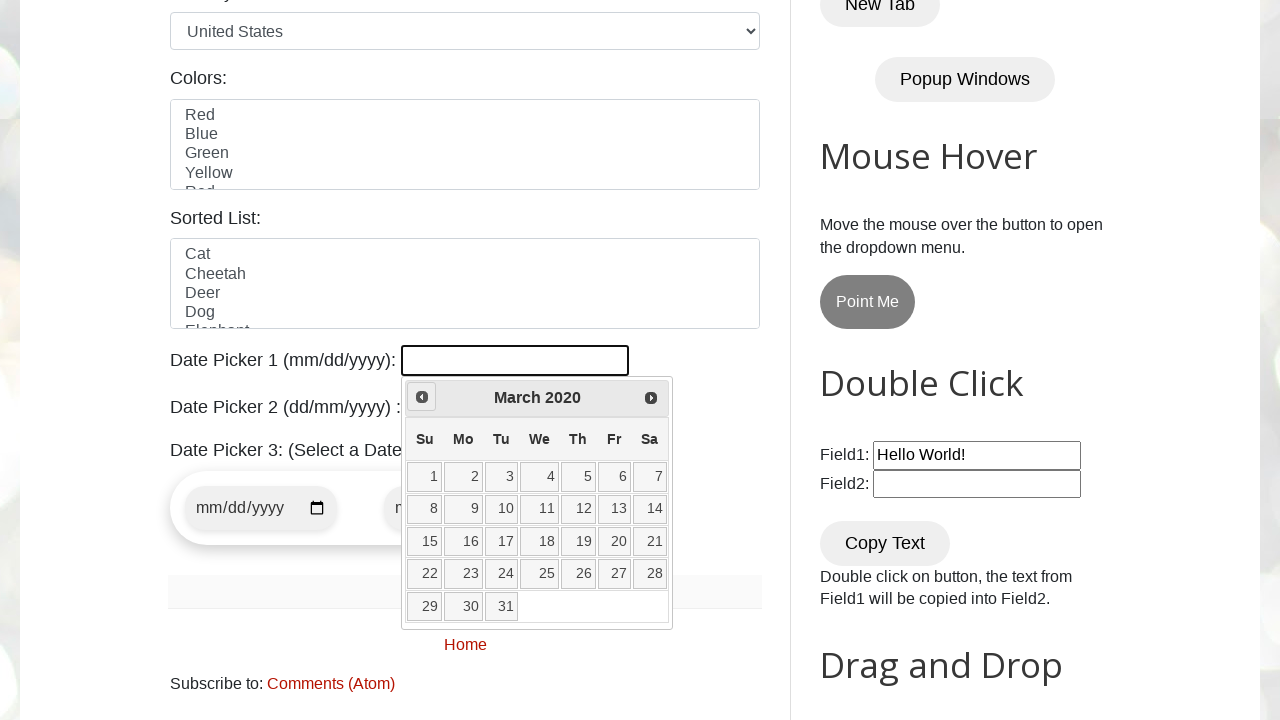

Navigated to previous month (currently at March 2020) at (422, 397) on a[data-handler='prev']
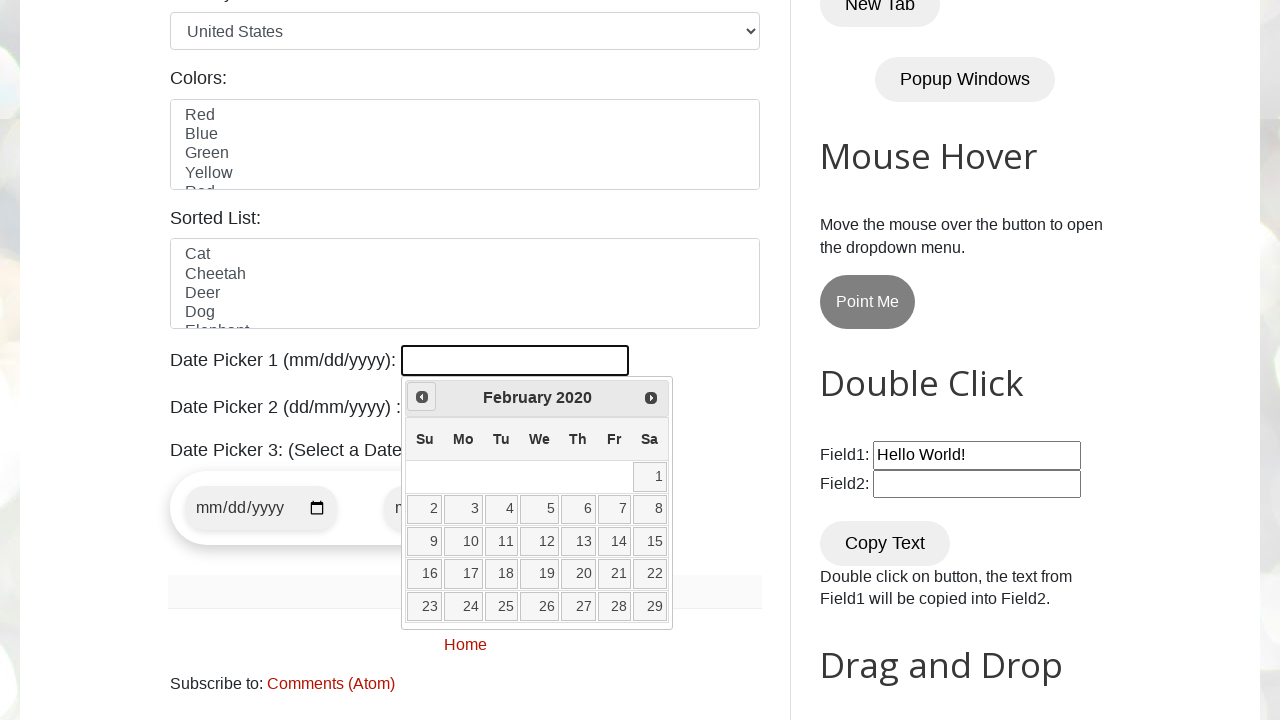

Navigated to previous month (currently at February 2020) at (422, 397) on a[data-handler='prev']
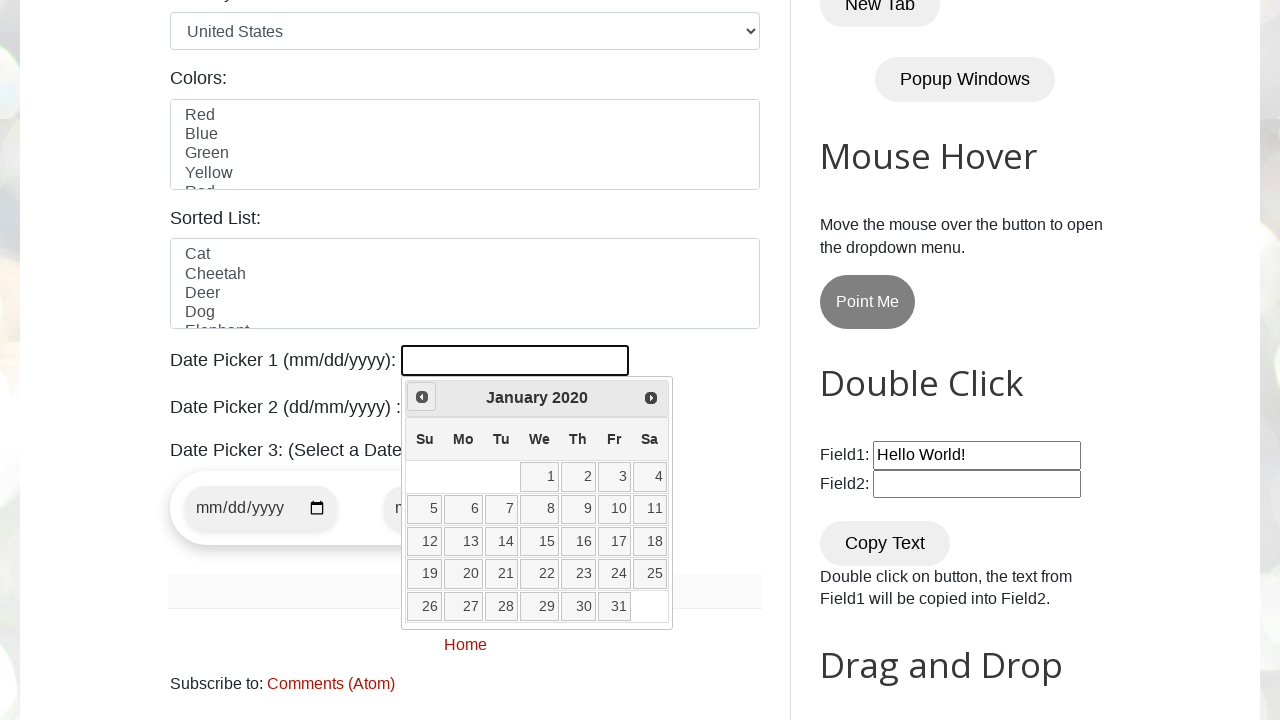

Navigated to previous month (currently at January 2020) at (422, 397) on a[data-handler='prev']
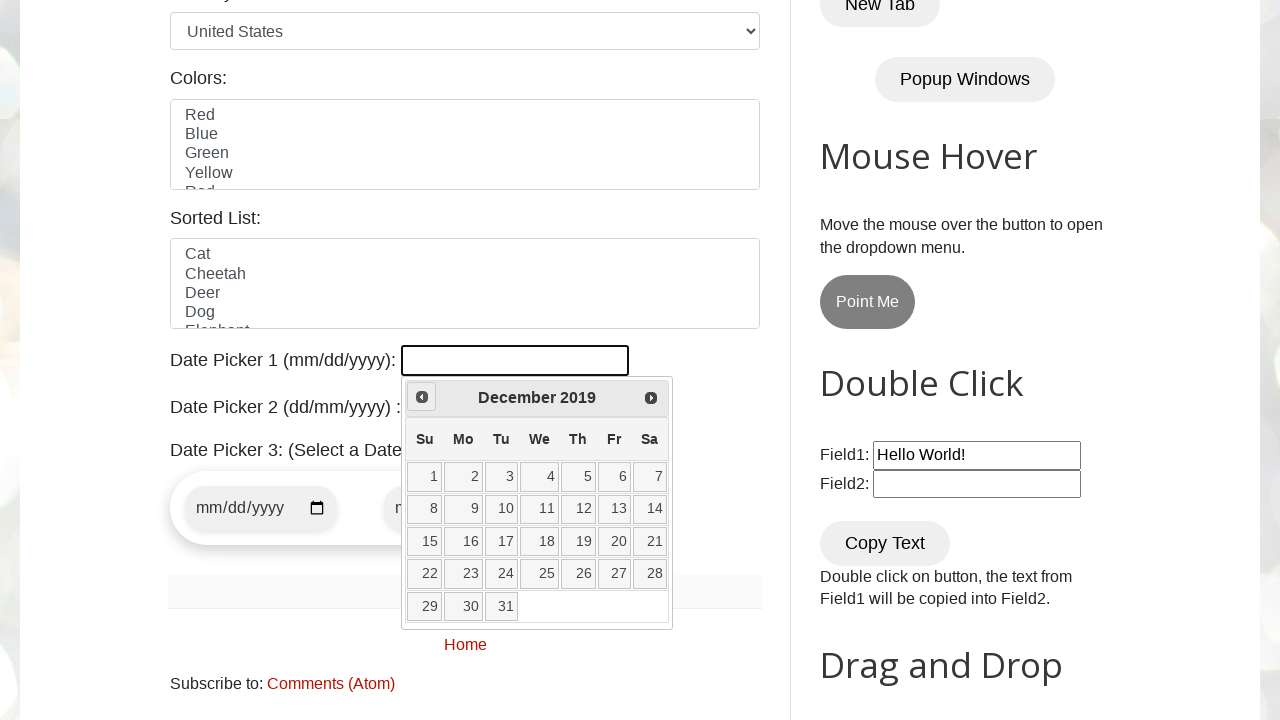

Navigated to previous month (currently at December 2019) at (422, 397) on a[data-handler='prev']
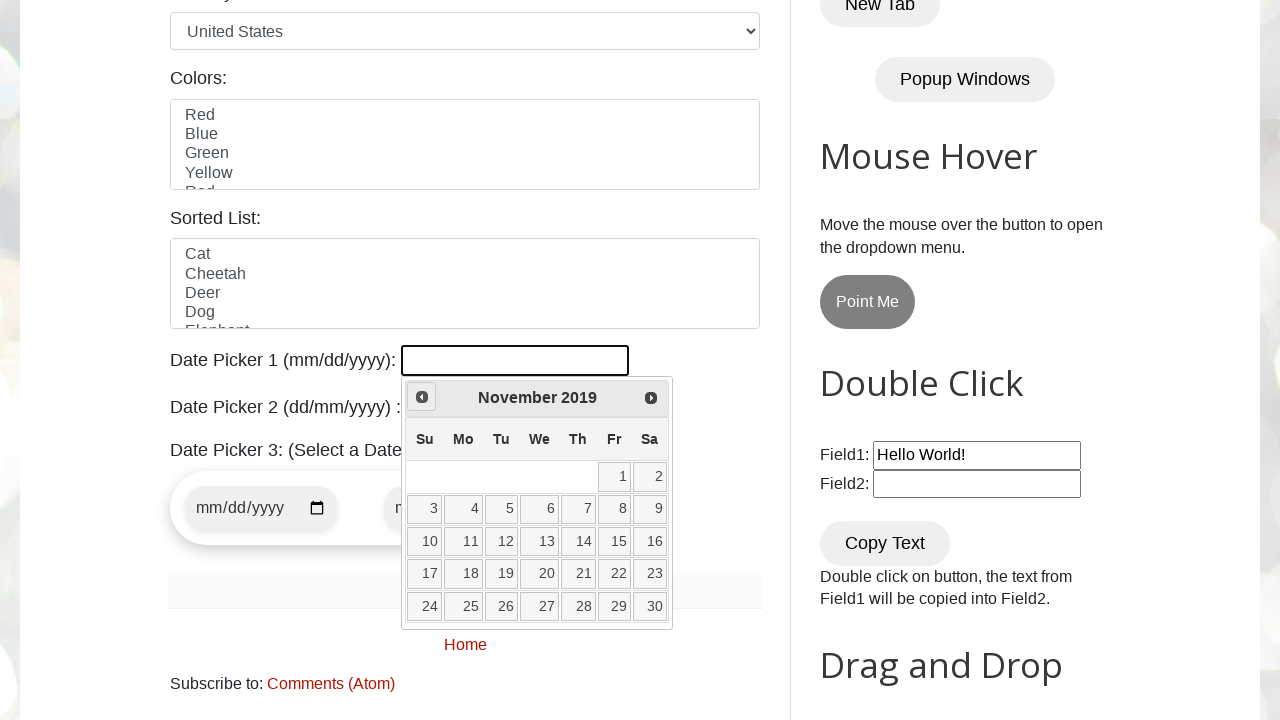

Navigated to previous month (currently at November 2019) at (422, 397) on a[data-handler='prev']
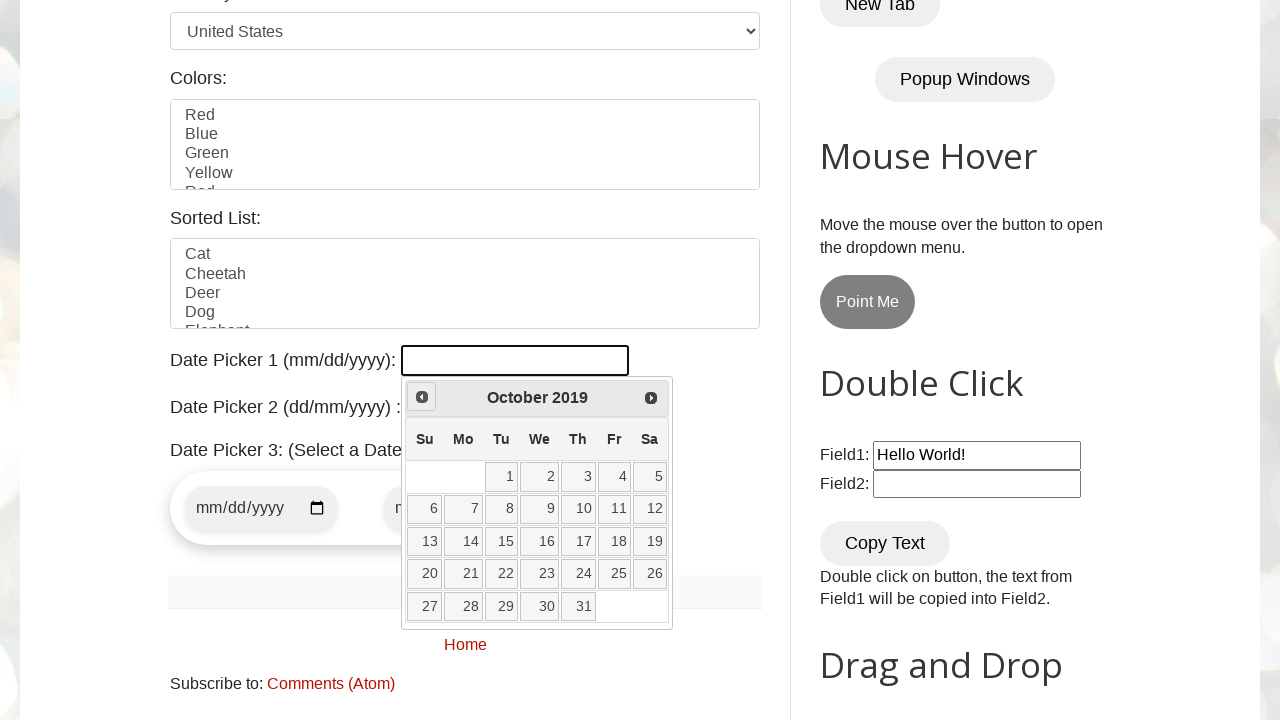

Navigated to previous month (currently at October 2019) at (422, 397) on a[data-handler='prev']
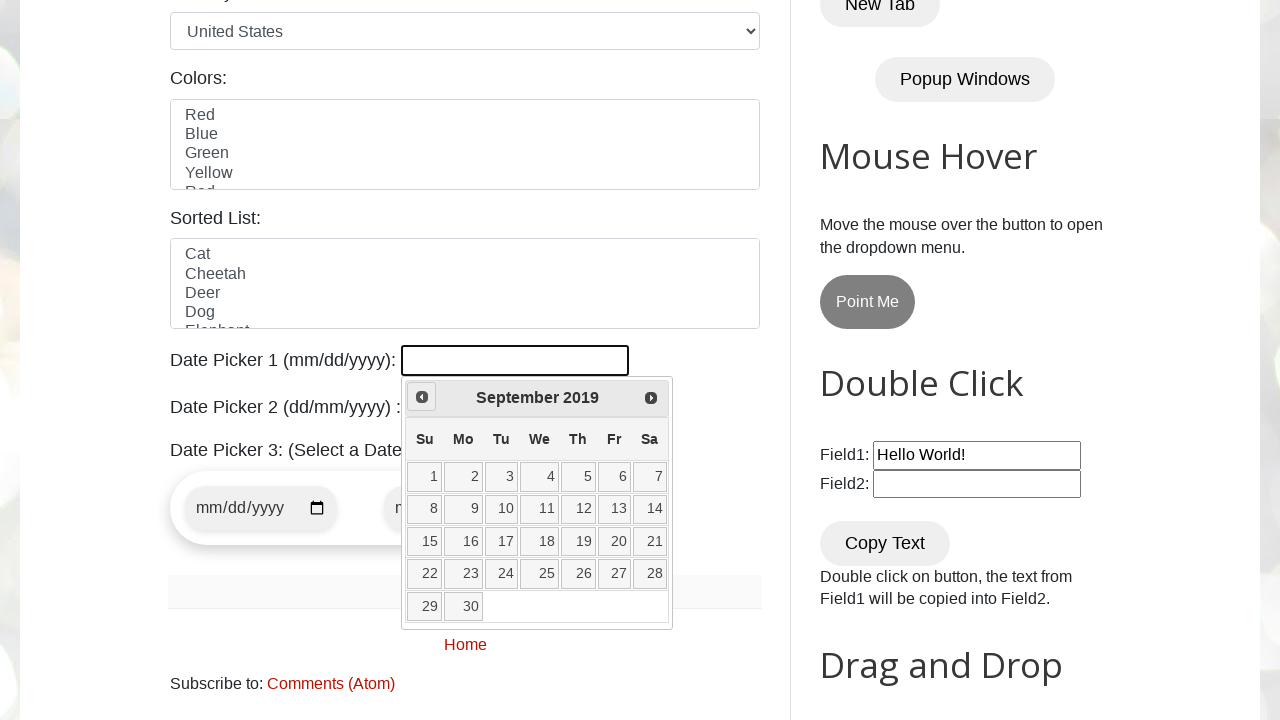

Navigated to previous month (currently at September 2019) at (422, 397) on a[data-handler='prev']
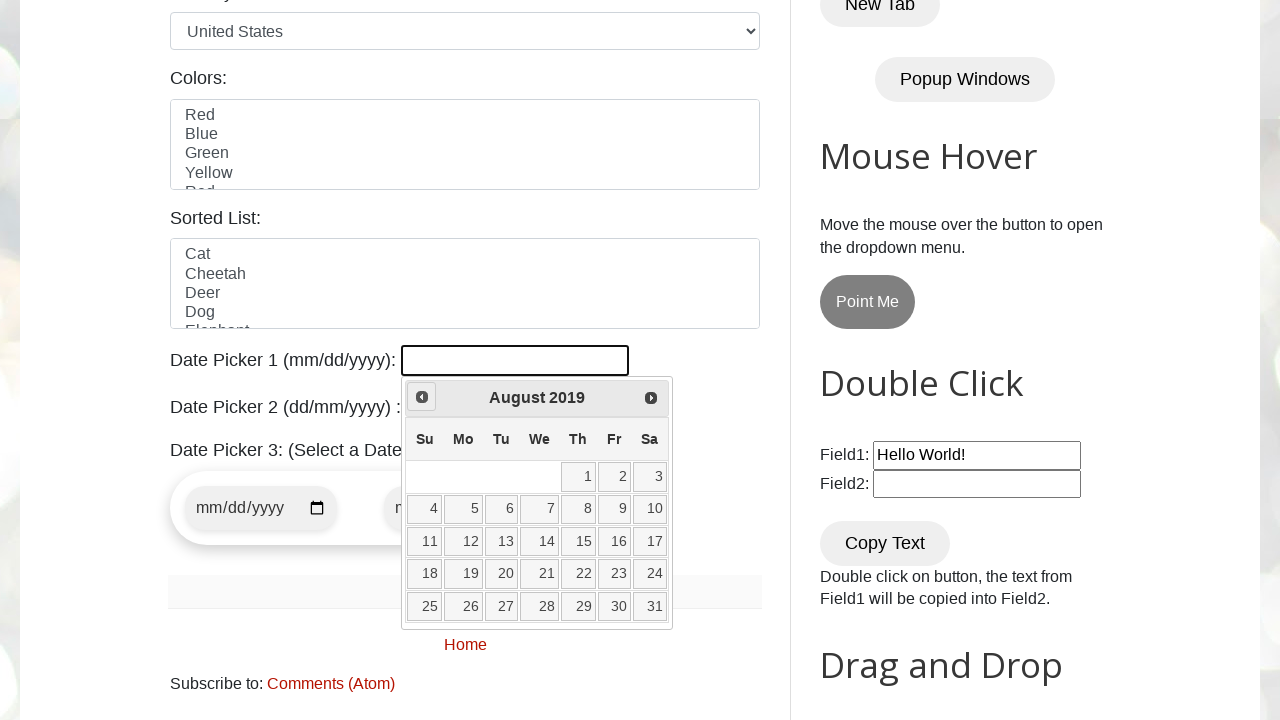

Navigated to previous month (currently at August 2019) at (422, 397) on a[data-handler='prev']
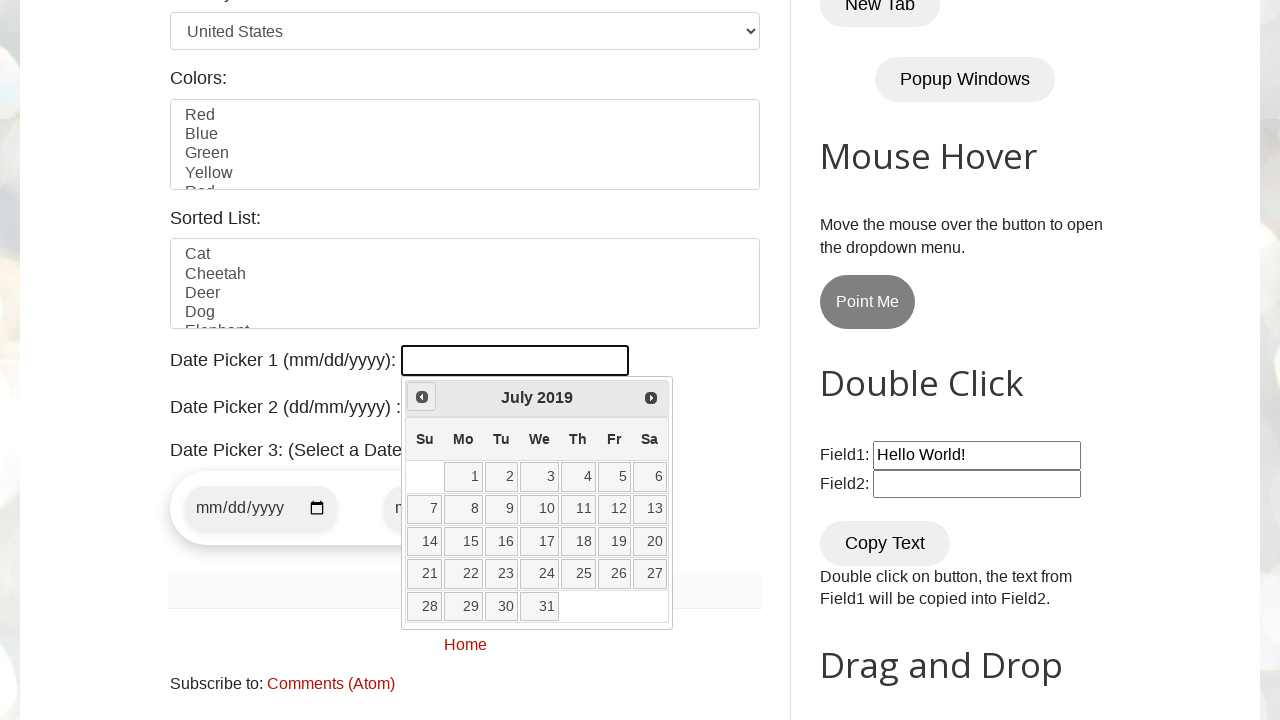

Navigated to previous month (currently at July 2019) at (422, 397) on a[data-handler='prev']
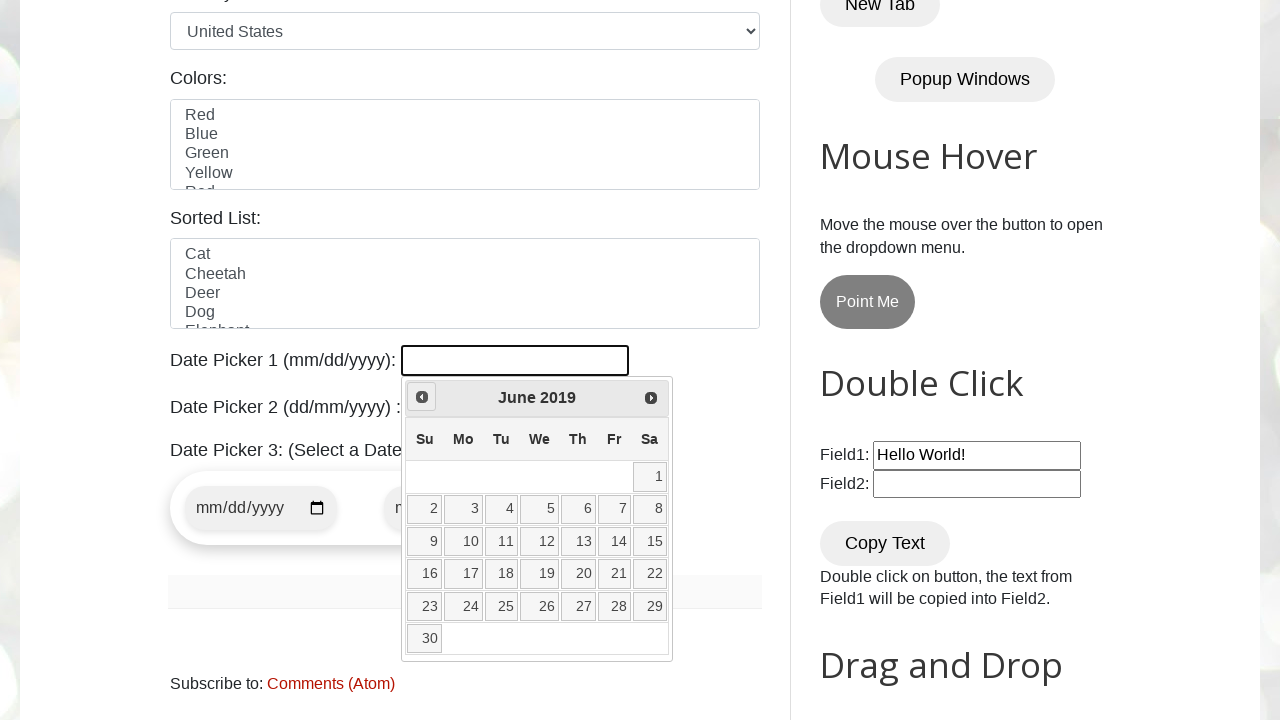

Navigated to previous month (currently at June 2019) at (422, 397) on a[data-handler='prev']
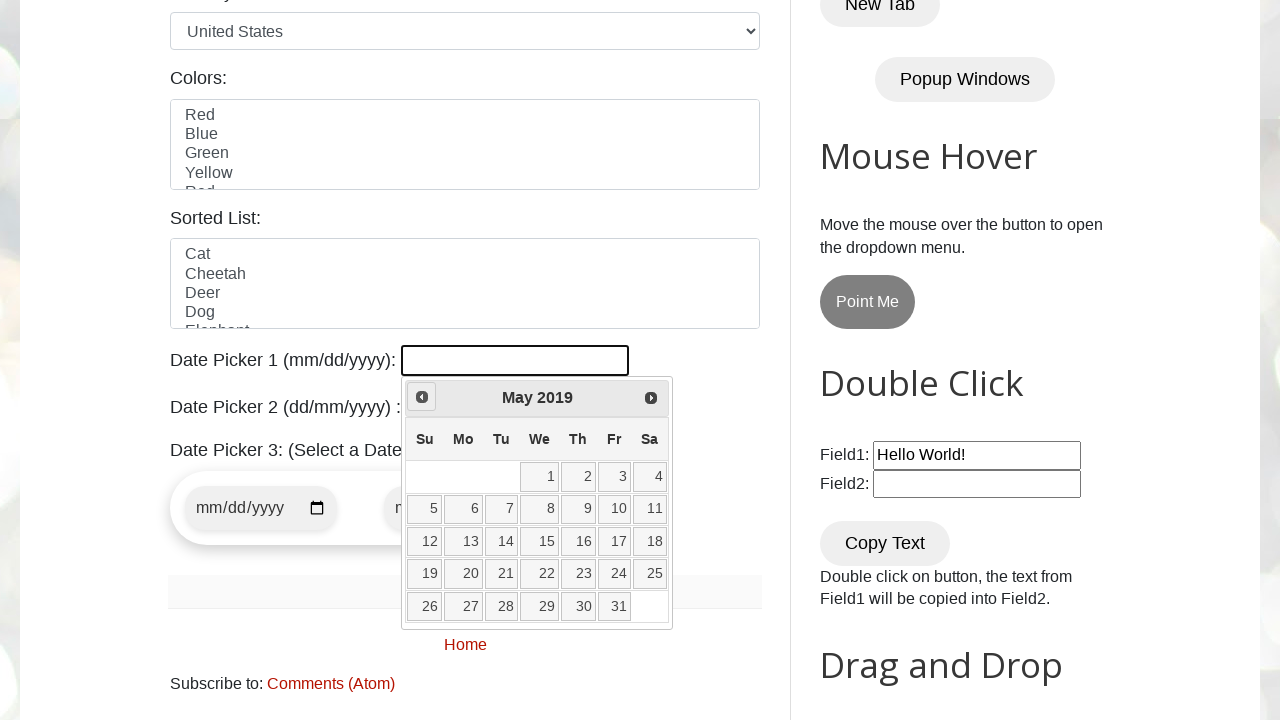

Navigated to previous month (currently at May 2019) at (422, 397) on a[data-handler='prev']
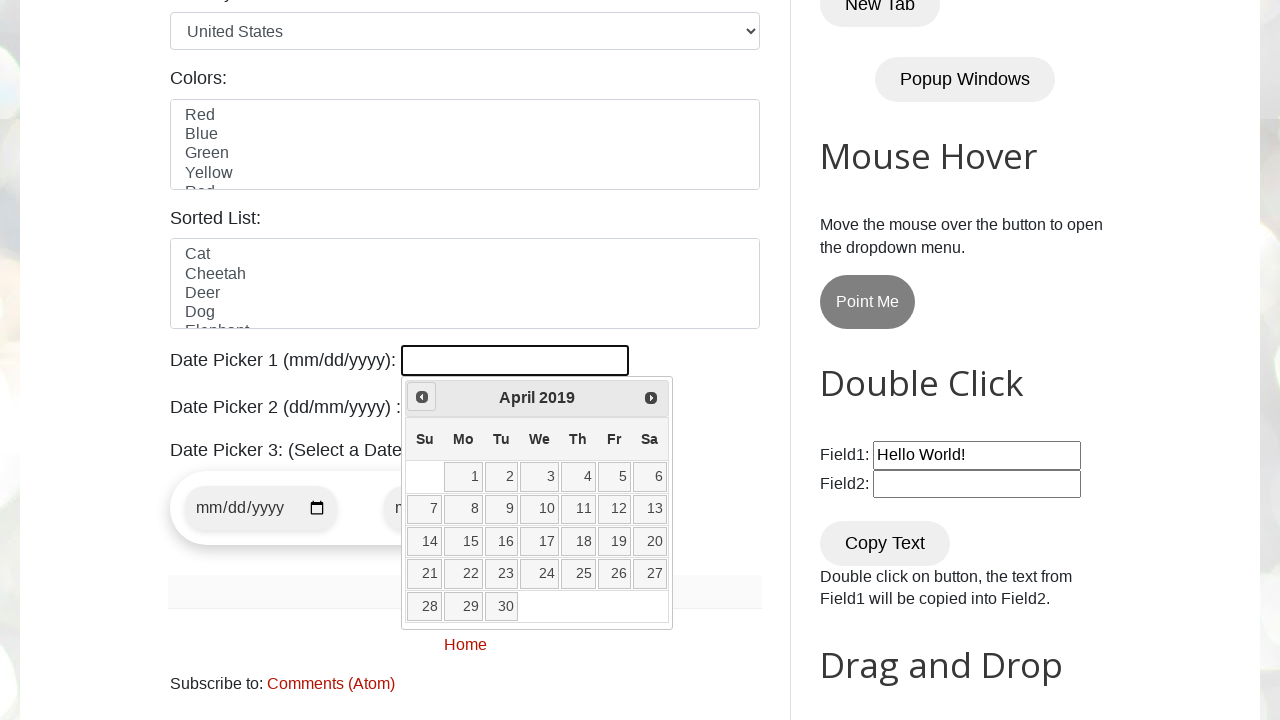

Navigated to previous month (currently at April 2019) at (422, 397) on a[data-handler='prev']
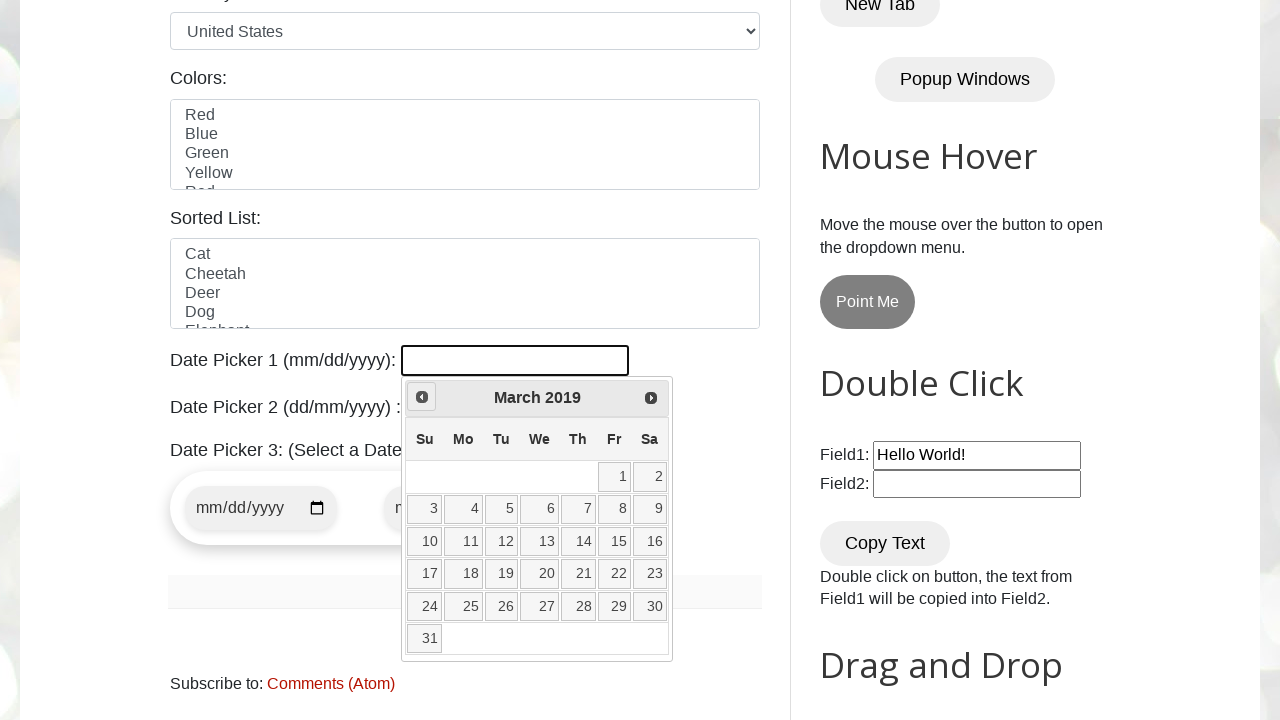

Navigated to previous month (currently at March 2019) at (422, 397) on a[data-handler='prev']
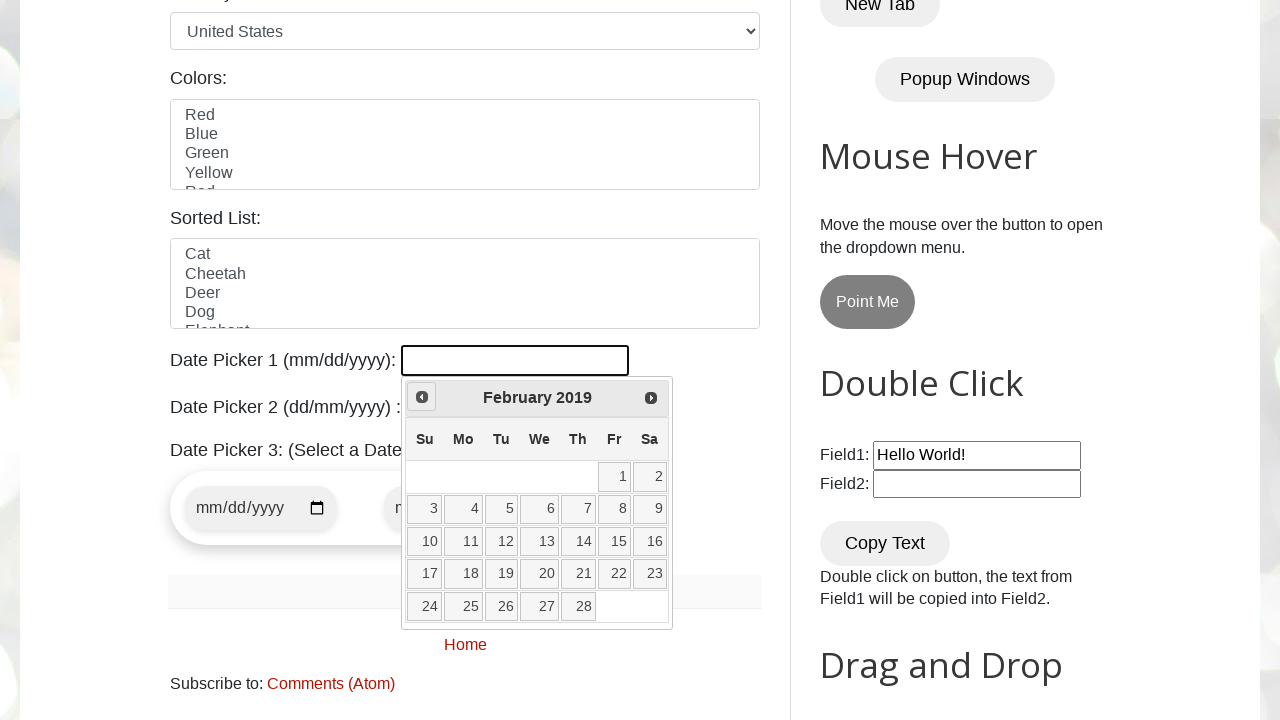

Navigated to previous month (currently at February 2019) at (422, 397) on a[data-handler='prev']
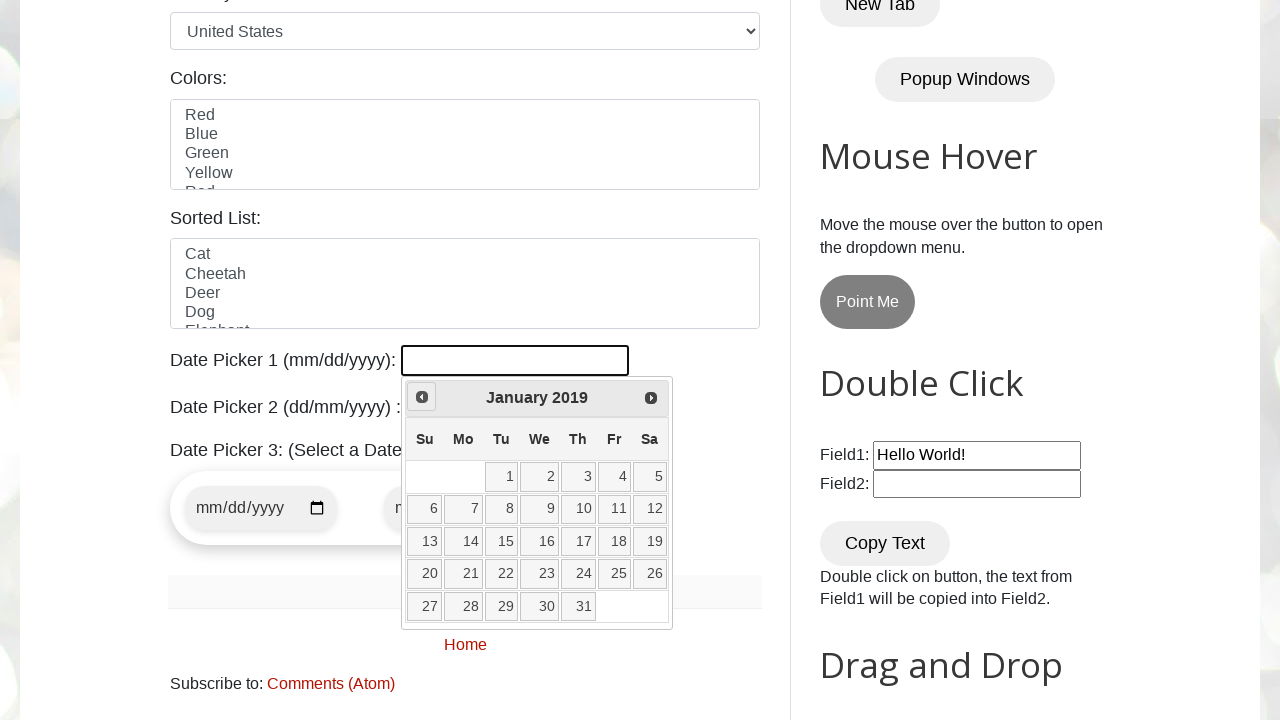

Navigated to previous month (currently at January 2019) at (422, 397) on a[data-handler='prev']
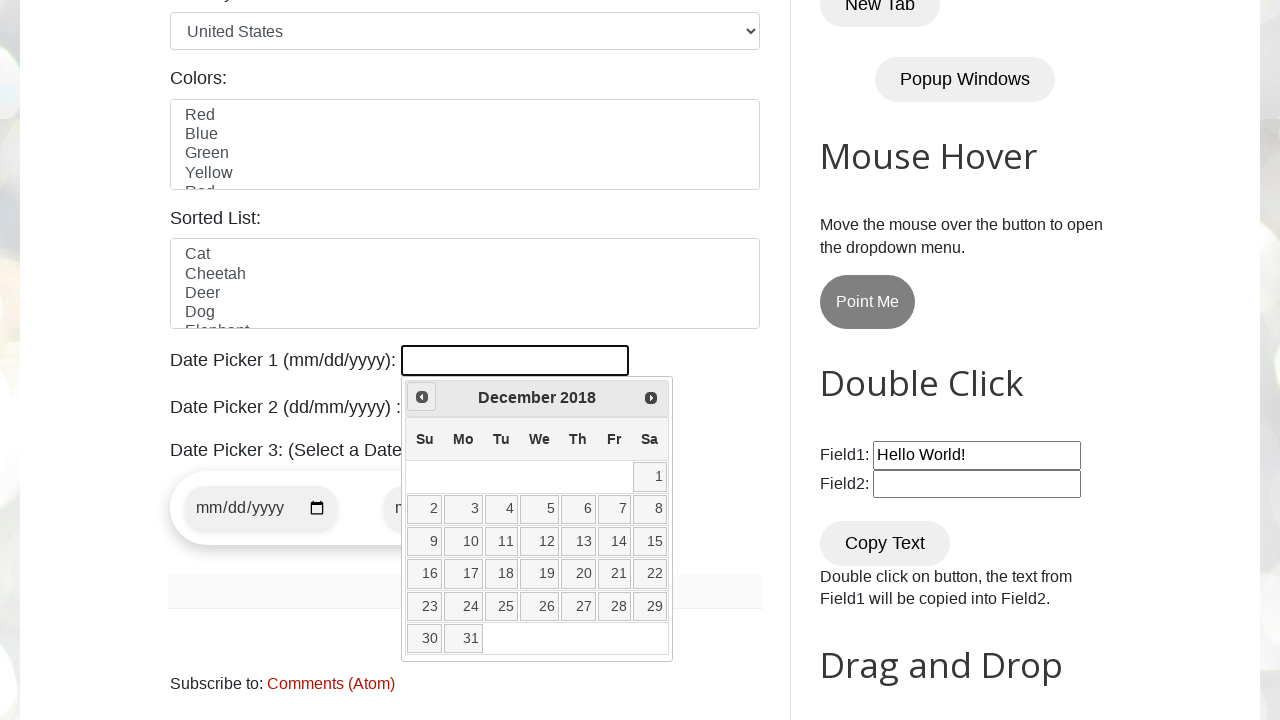

Navigated to previous month (currently at December 2018) at (422, 397) on a[data-handler='prev']
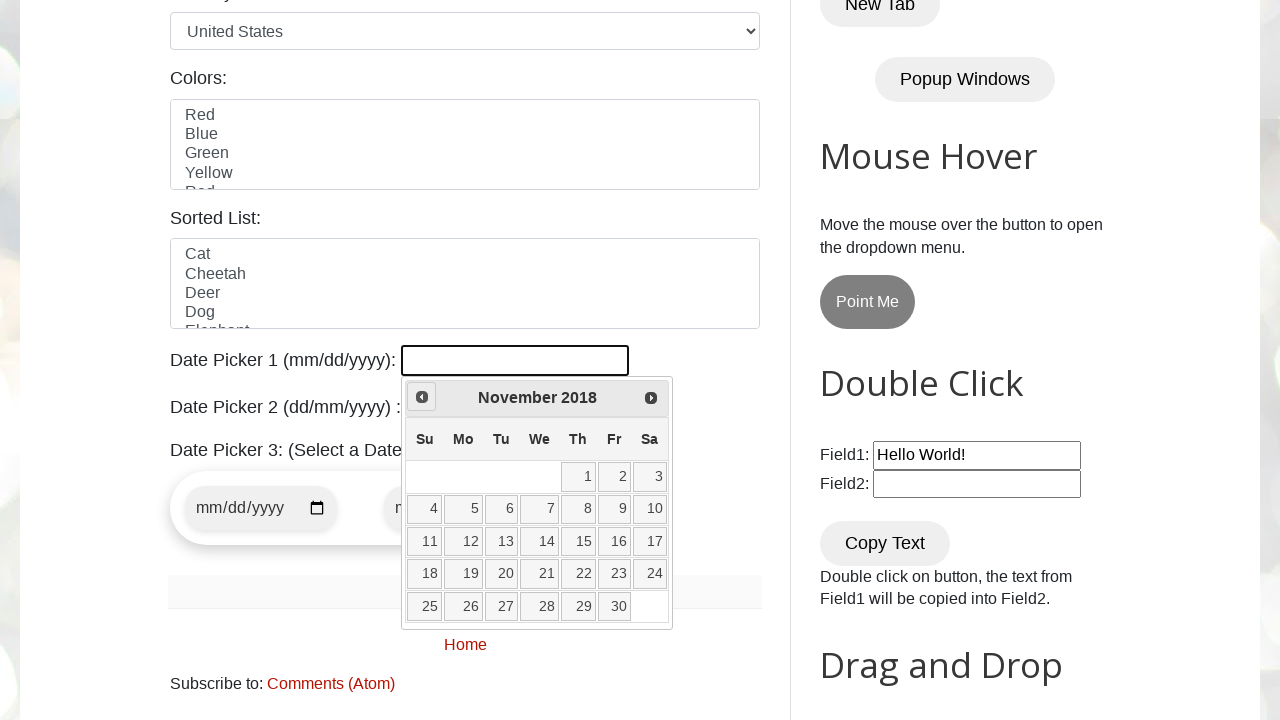

Navigated to previous month (currently at November 2018) at (422, 397) on a[data-handler='prev']
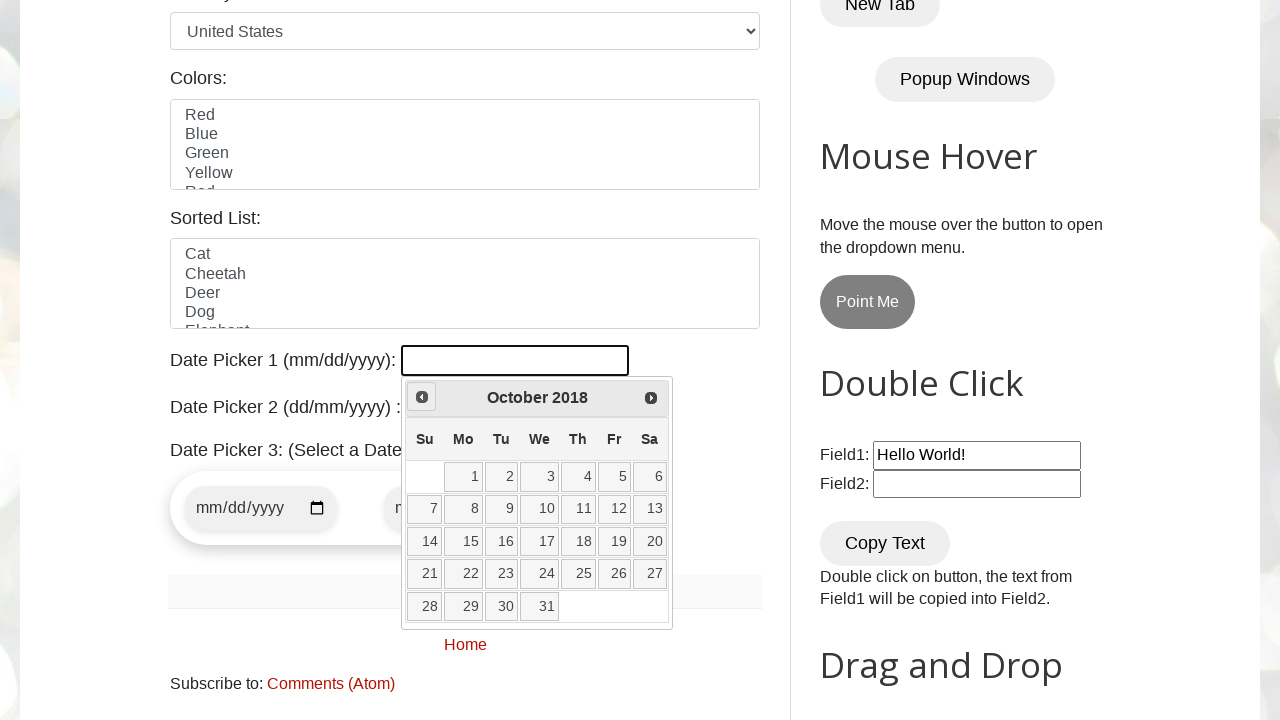

Navigated to previous month (currently at October 2018) at (422, 397) on a[data-handler='prev']
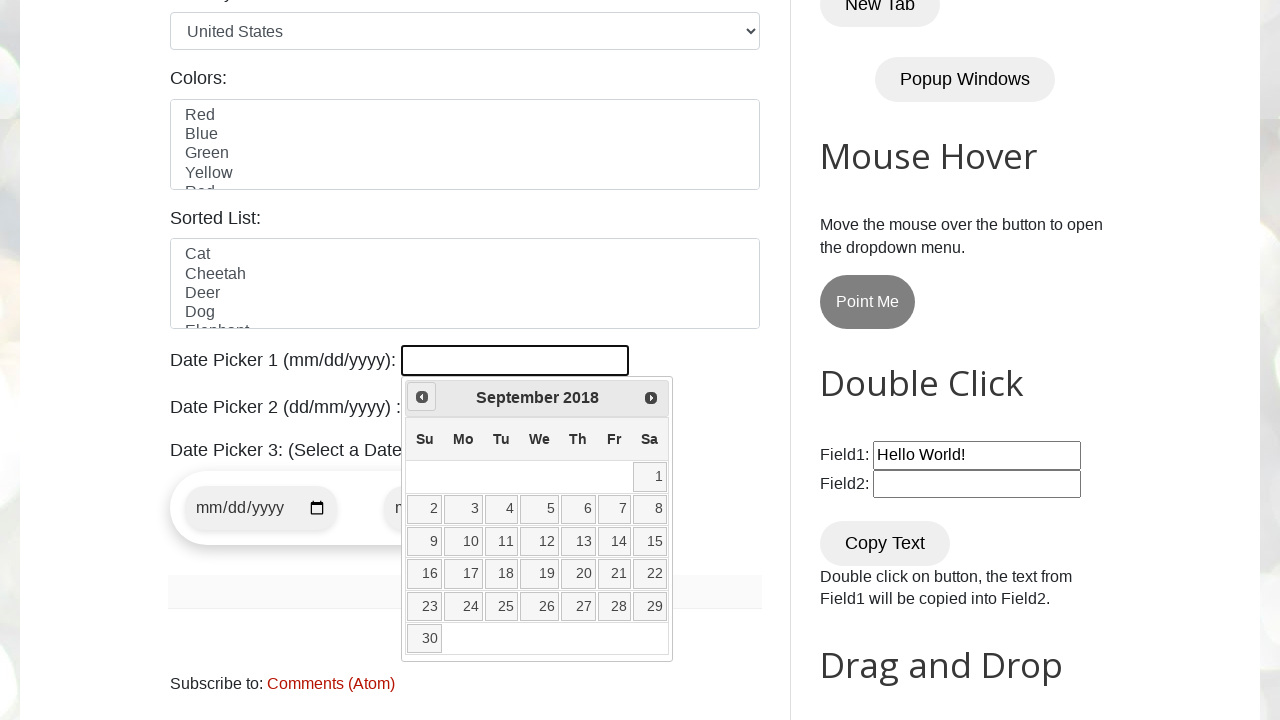

Navigated to previous month (currently at September 2018) at (422, 397) on a[data-handler='prev']
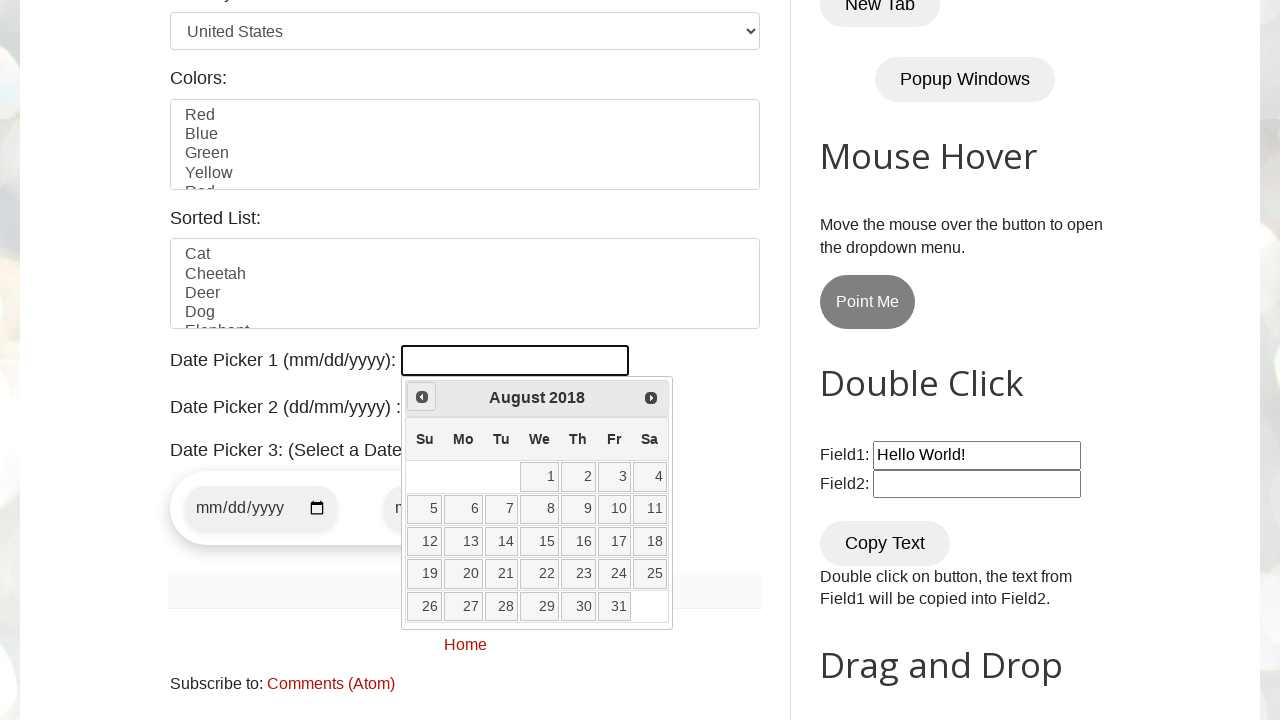

Navigated to previous month (currently at August 2018) at (422, 397) on a[data-handler='prev']
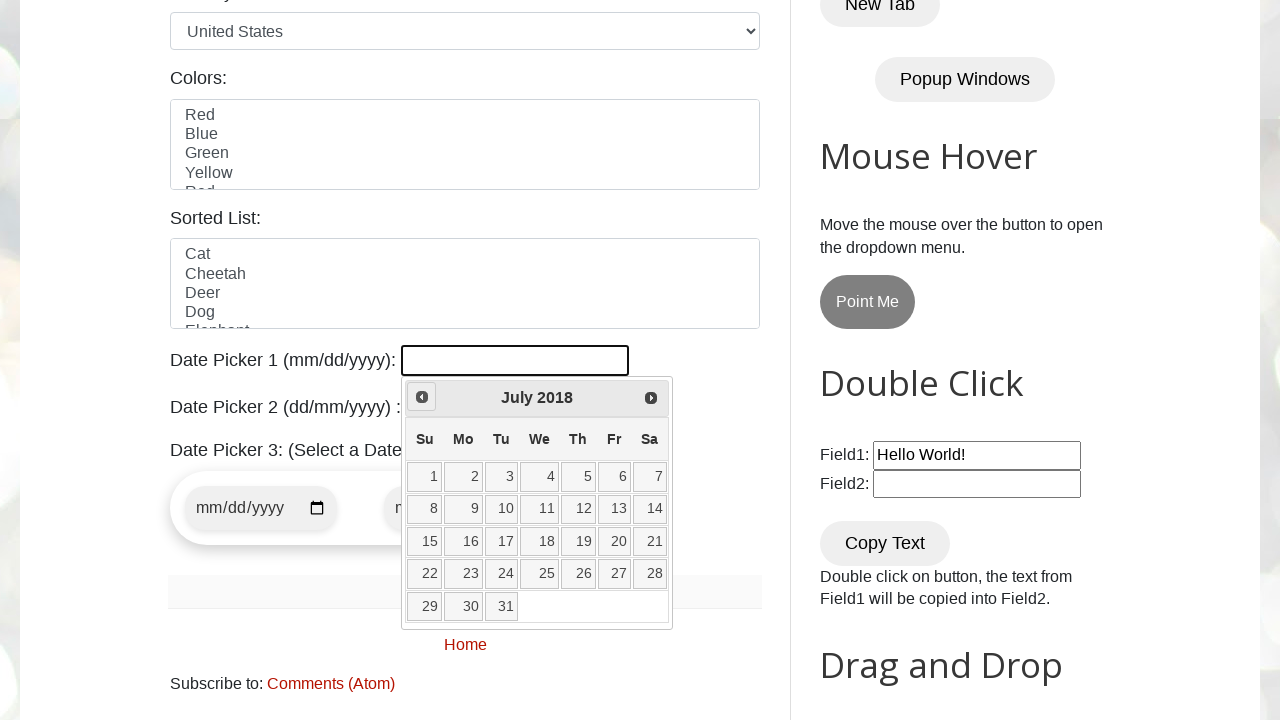

Navigated to previous month (currently at July 2018) at (422, 397) on a[data-handler='prev']
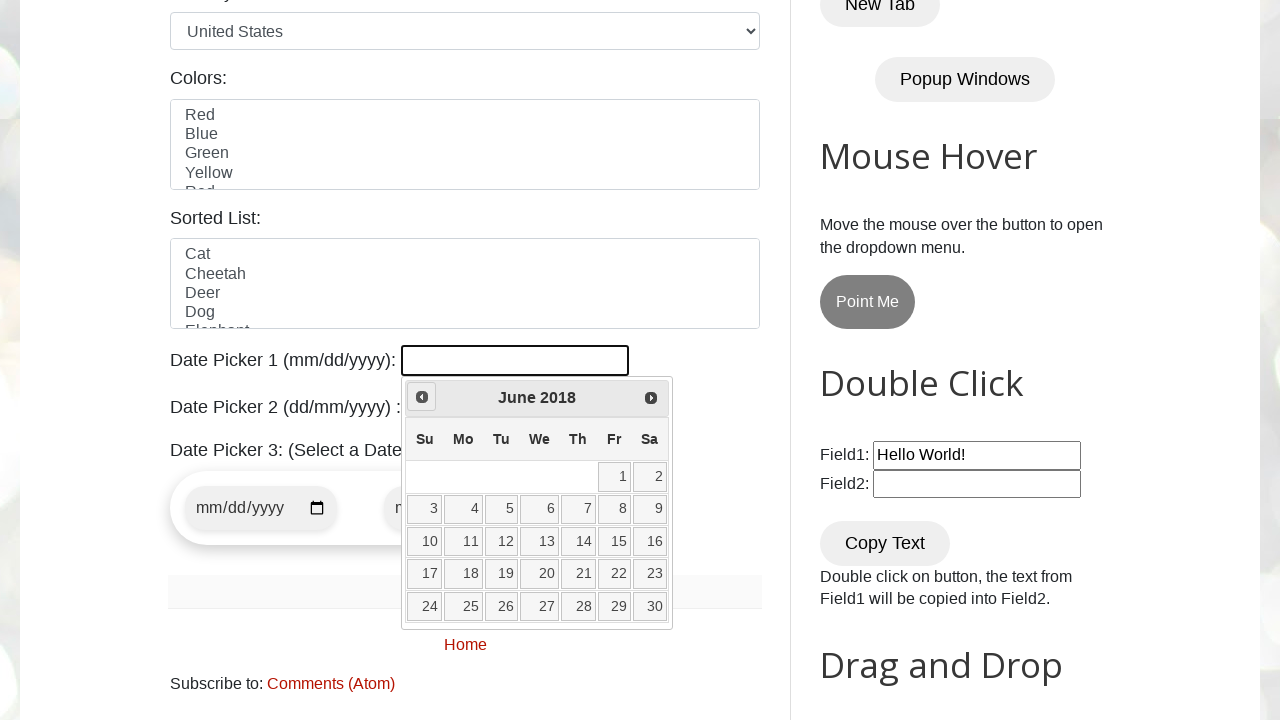

Navigated to previous month (currently at June 2018) at (422, 397) on a[data-handler='prev']
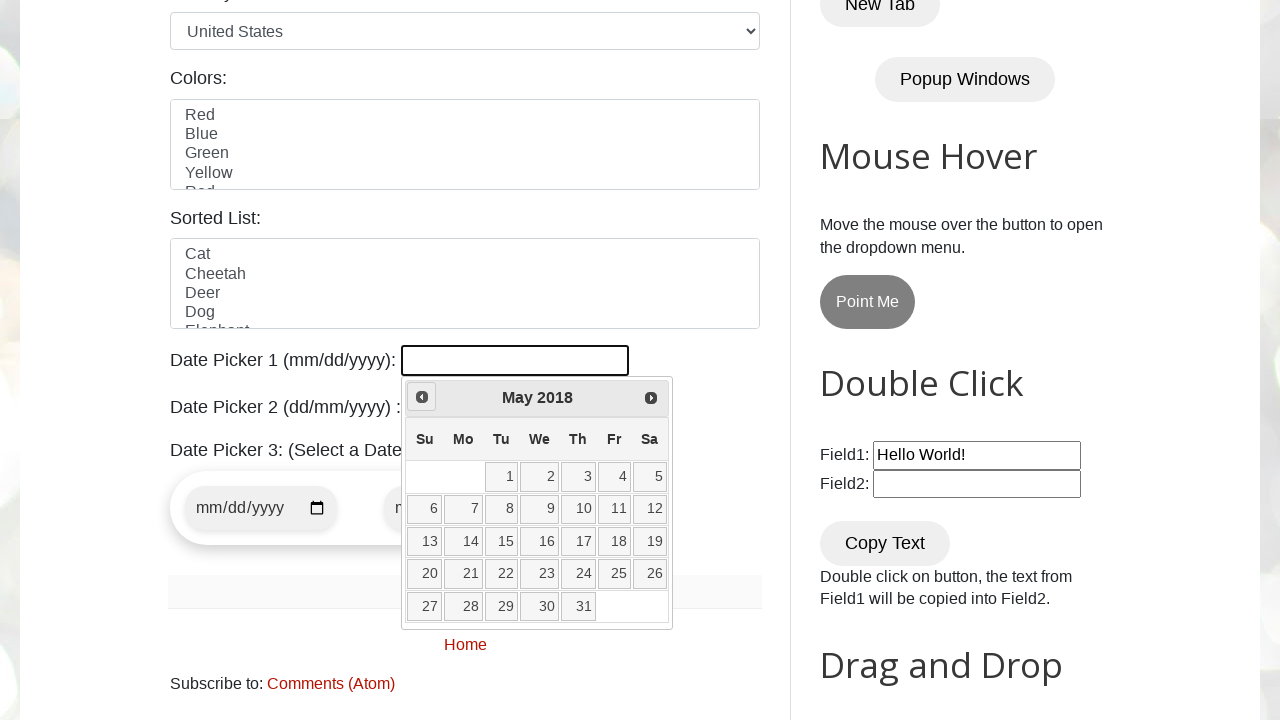

Navigated to previous month (currently at May 2018) at (422, 397) on a[data-handler='prev']
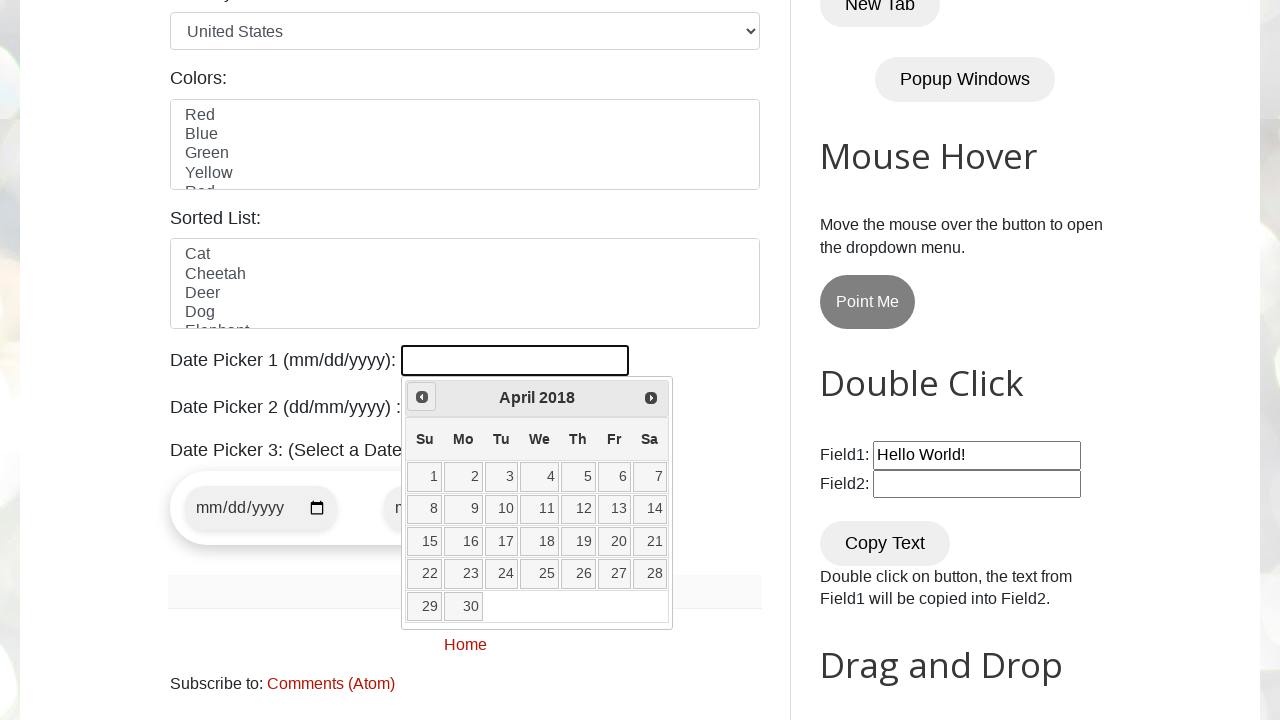

Navigated to previous month (currently at April 2018) at (422, 397) on a[data-handler='prev']
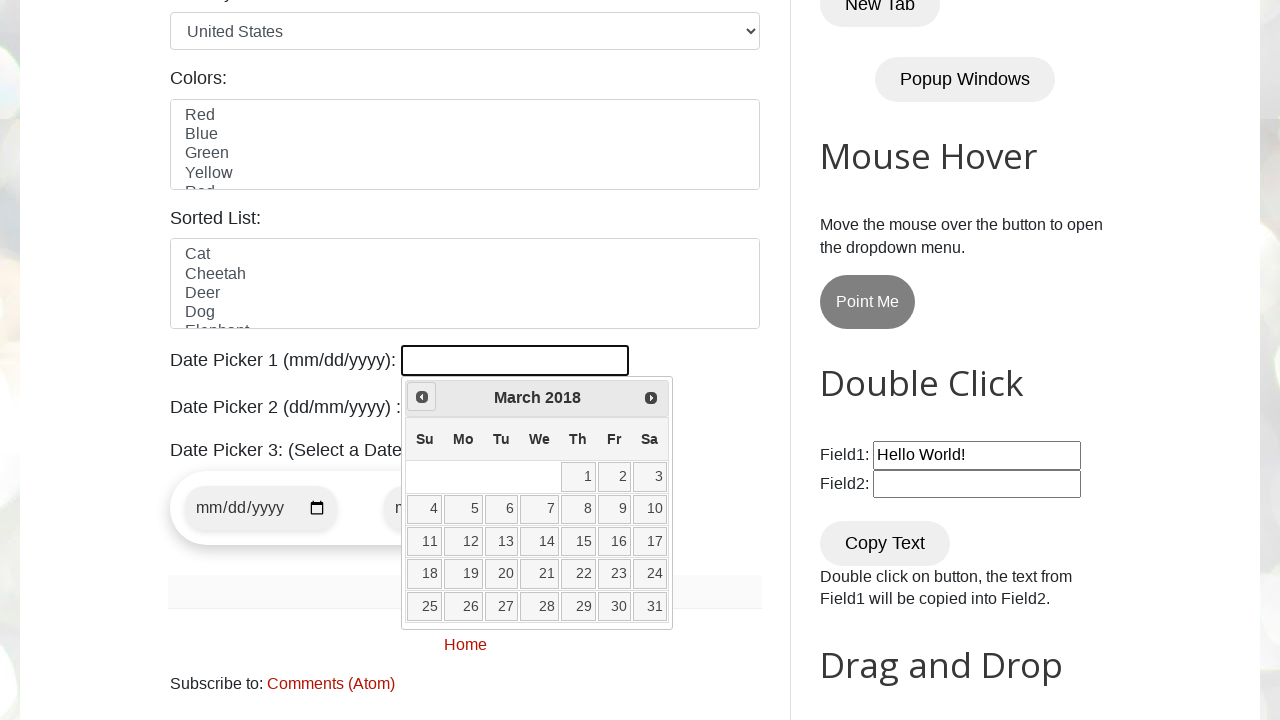

Navigated to previous month (currently at March 2018) at (422, 397) on a[data-handler='prev']
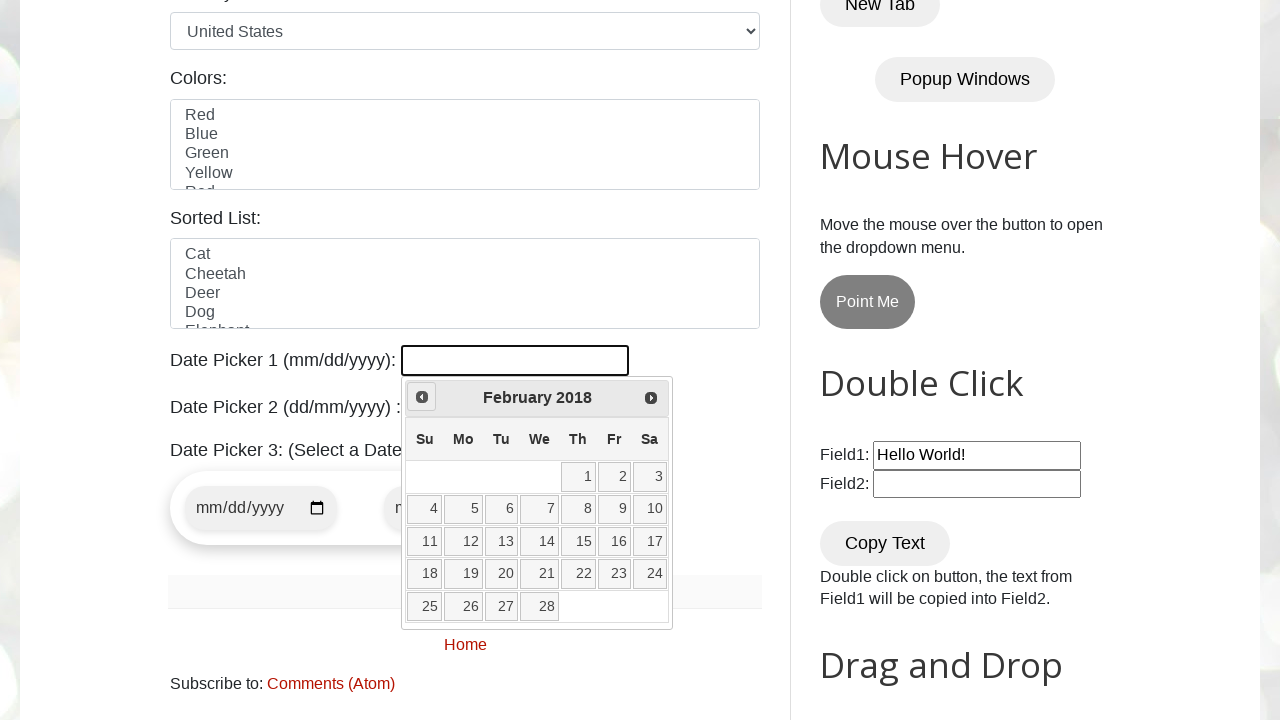

Navigated to previous month (currently at February 2018) at (422, 397) on a[data-handler='prev']
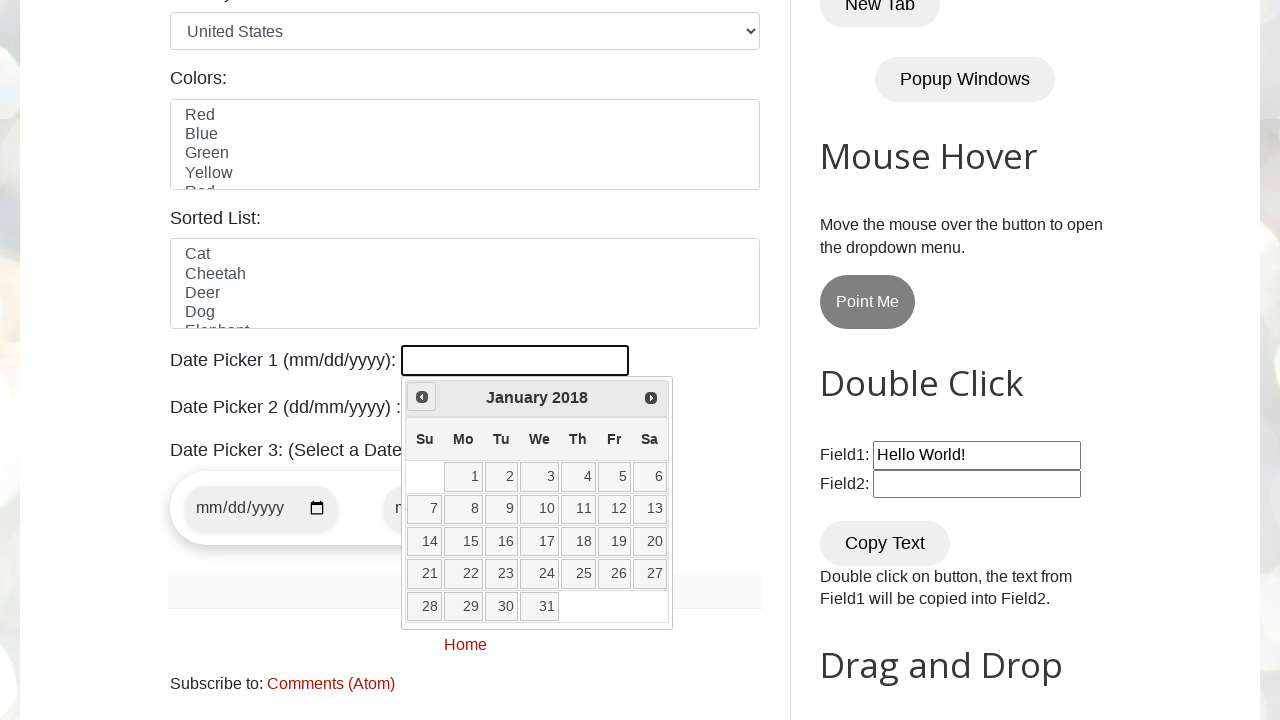

Navigated to previous month (currently at January 2018) at (422, 397) on a[data-handler='prev']
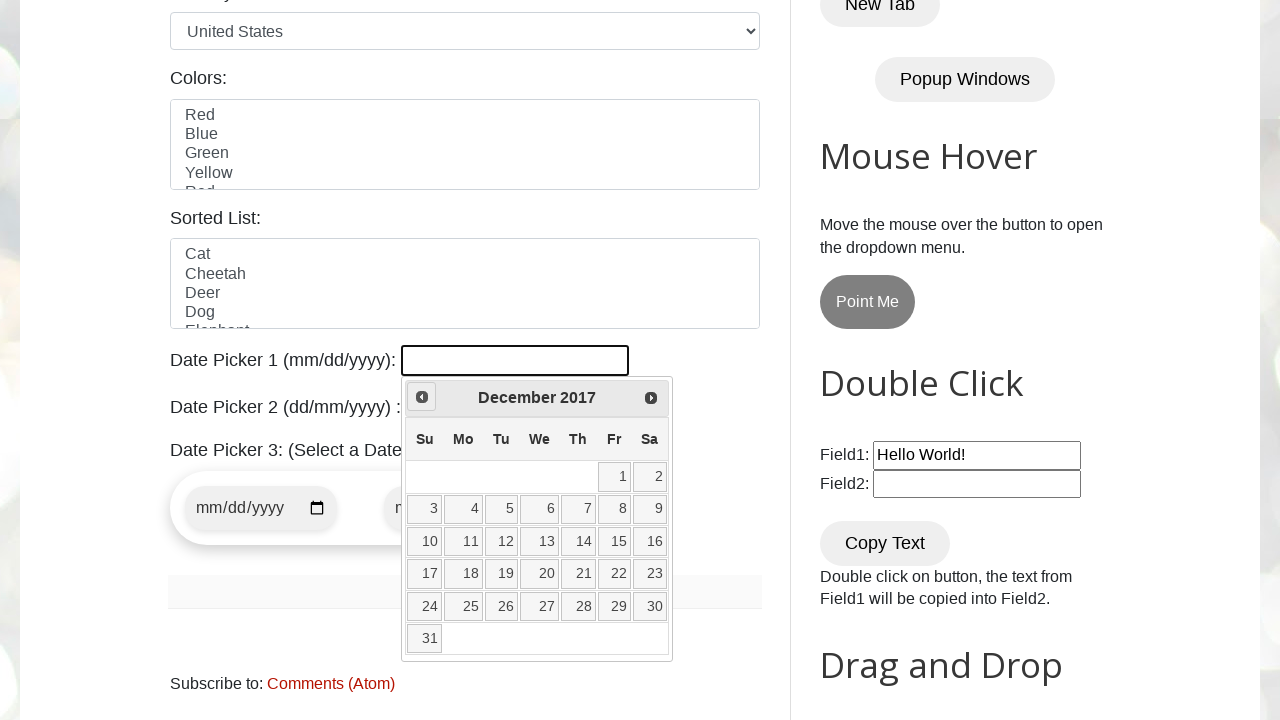

Navigated to previous month (currently at December 2017) at (422, 397) on a[data-handler='prev']
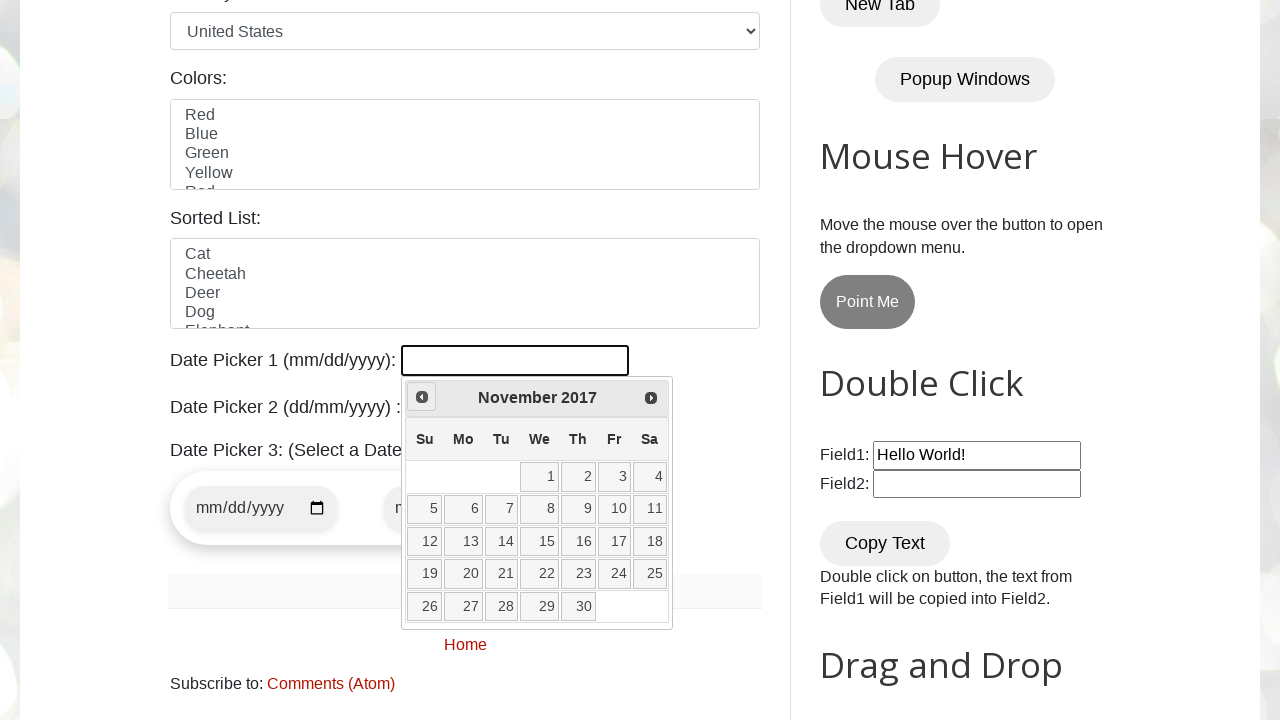

Navigated to previous month (currently at November 2017) at (422, 397) on a[data-handler='prev']
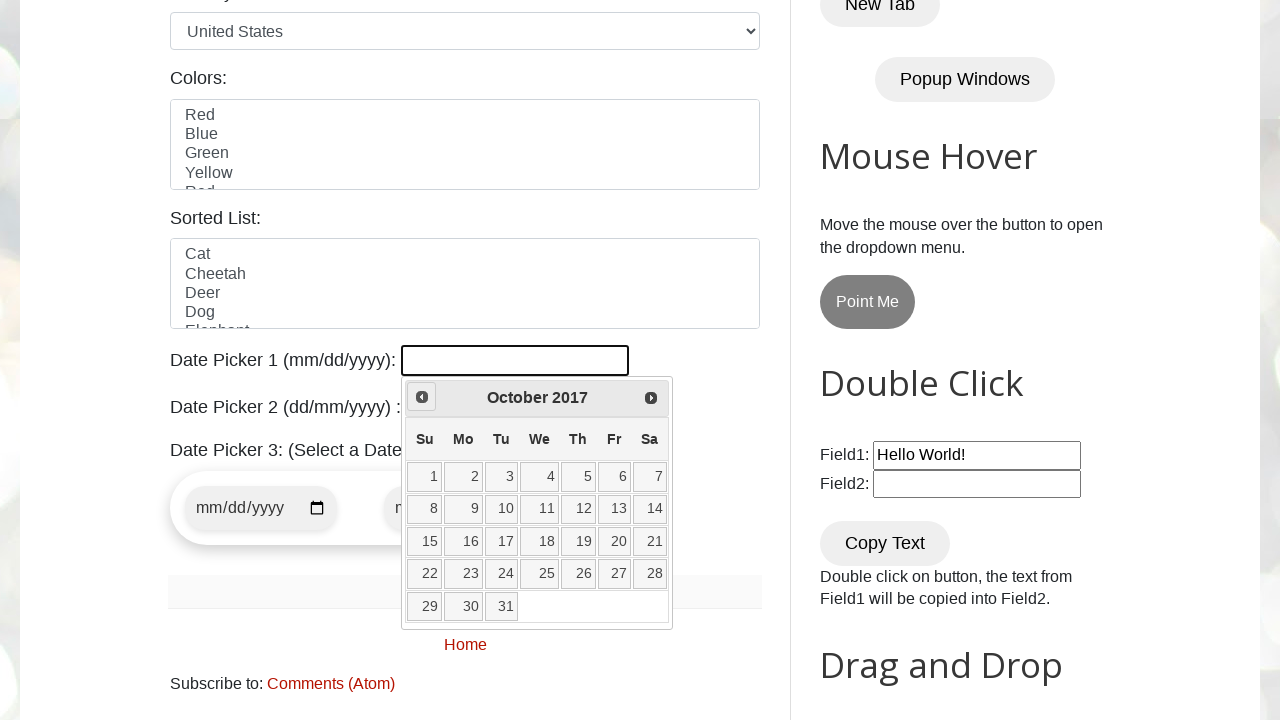

Navigated to previous month (currently at October 2017) at (422, 397) on a[data-handler='prev']
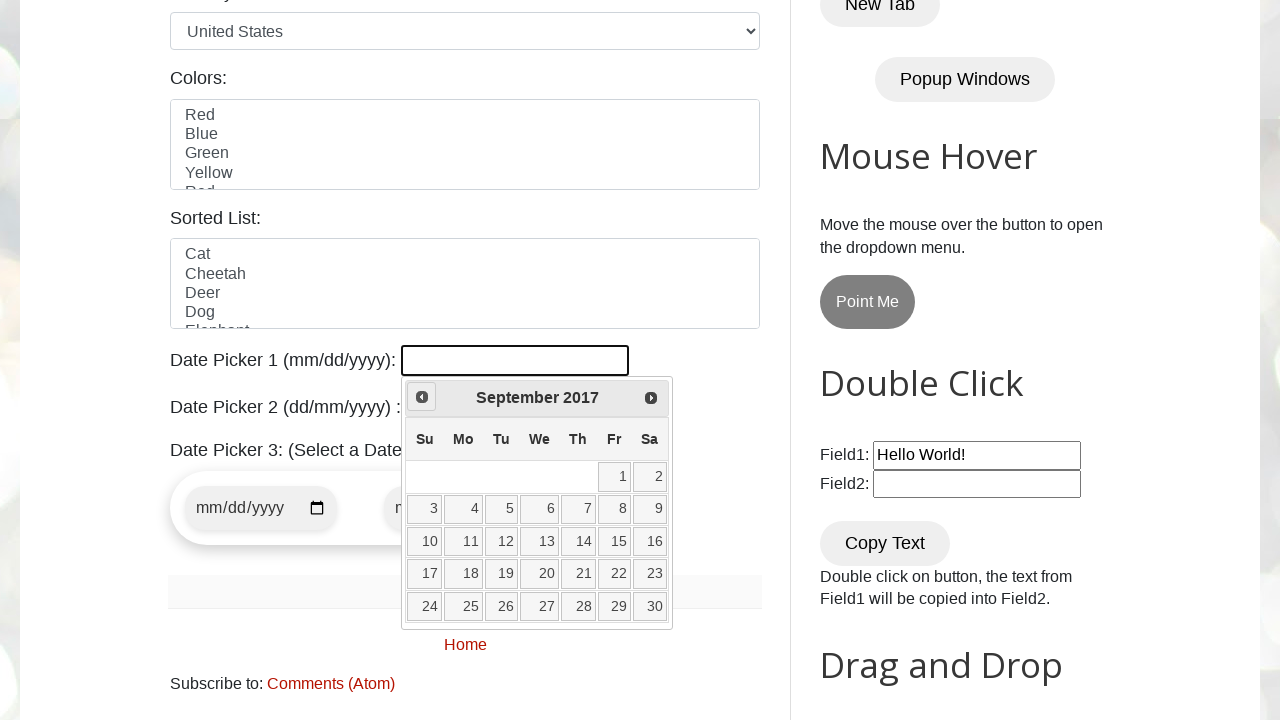

Navigated to previous month (currently at September 2017) at (422, 397) on a[data-handler='prev']
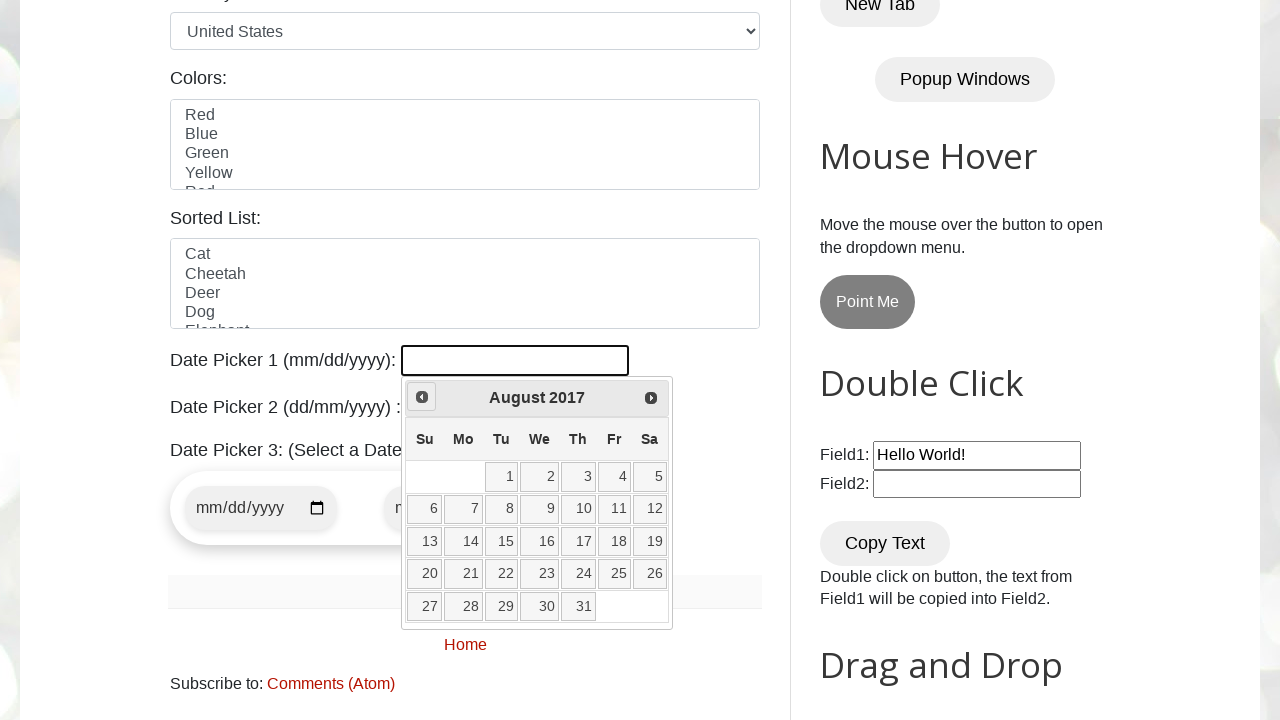

Navigated to previous month (currently at August 2017) at (422, 397) on a[data-handler='prev']
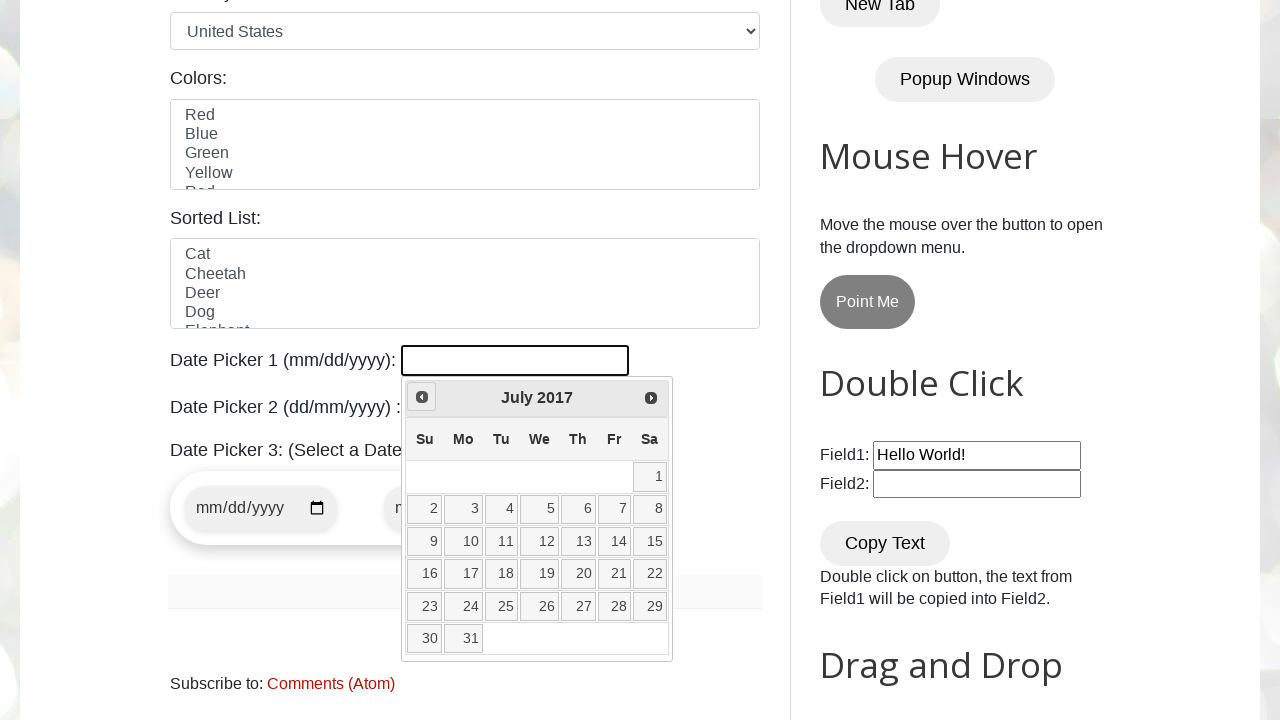

Navigated to previous month (currently at July 2017) at (422, 397) on a[data-handler='prev']
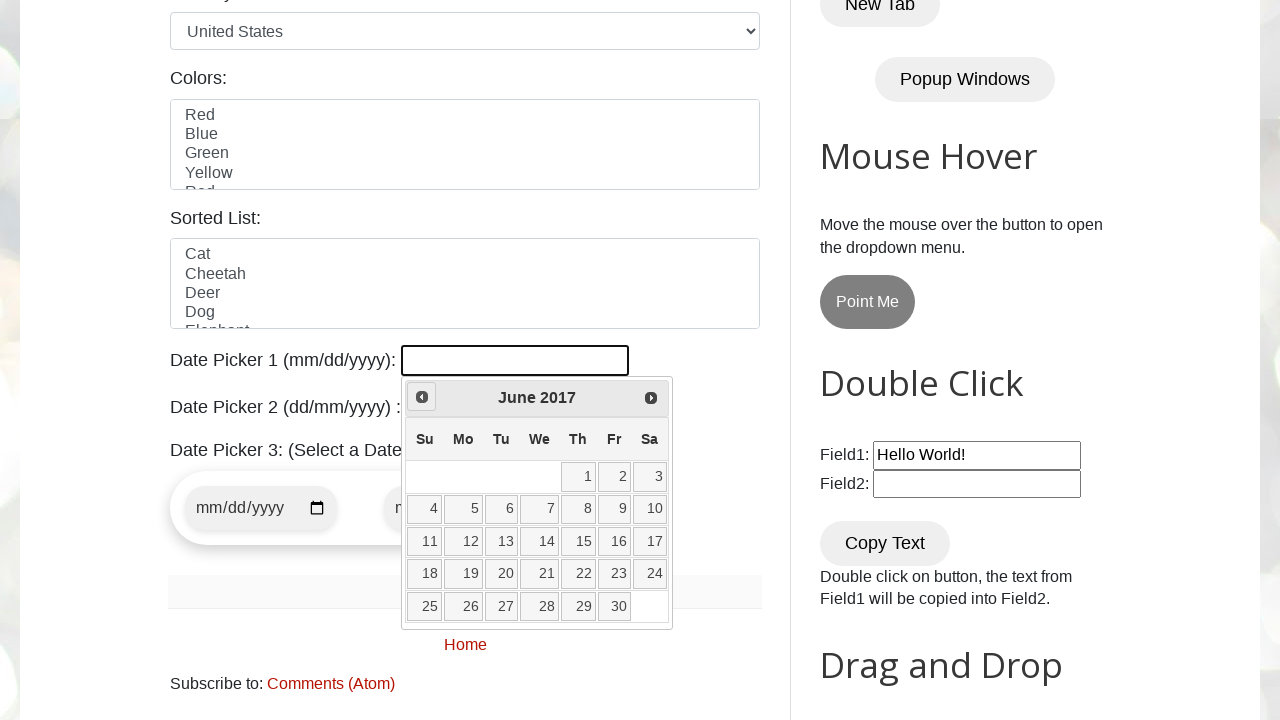

Navigated to previous month (currently at June 2017) at (422, 397) on a[data-handler='prev']
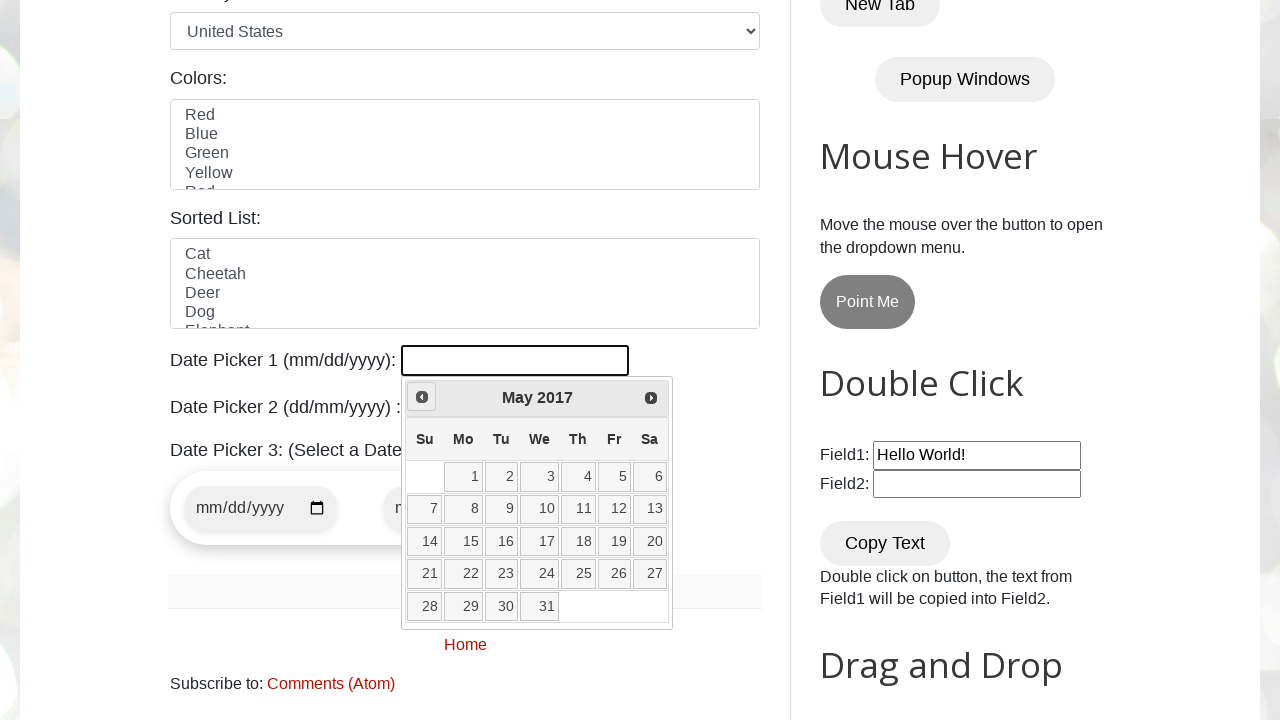

Navigated to previous month (currently at May 2017) at (422, 397) on a[data-handler='prev']
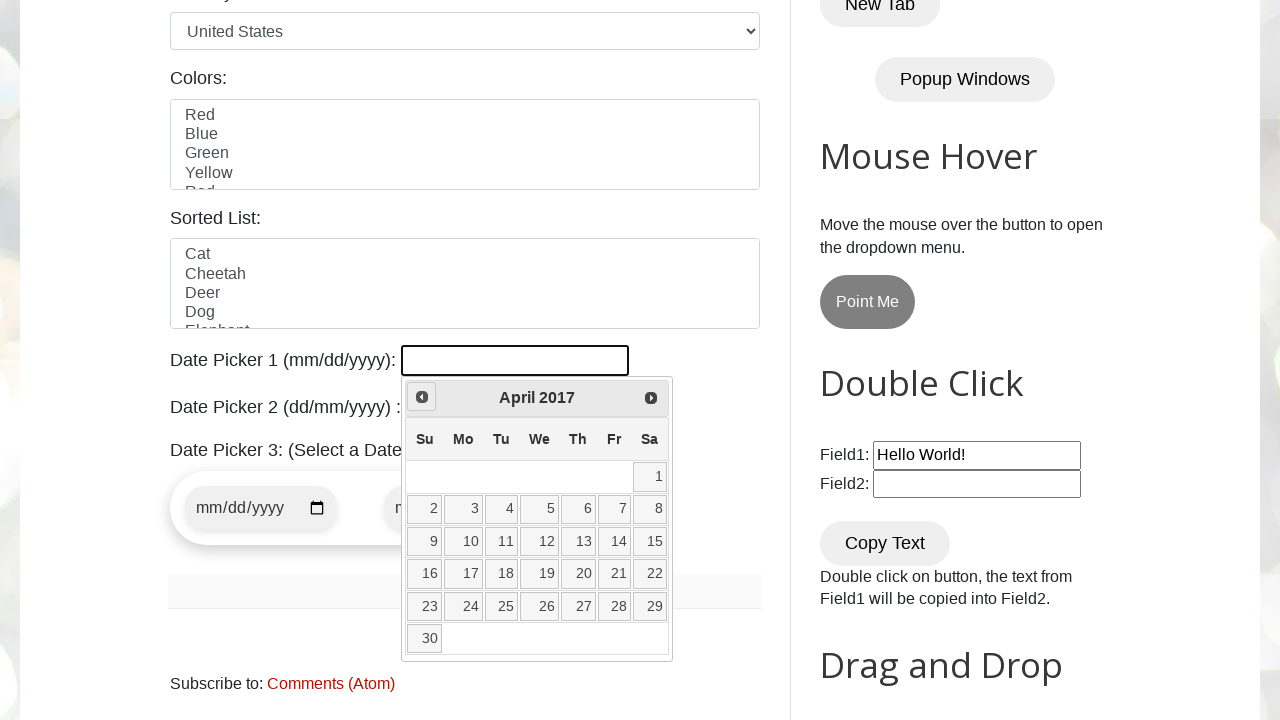

Navigated to previous month (currently at April 2017) at (422, 397) on a[data-handler='prev']
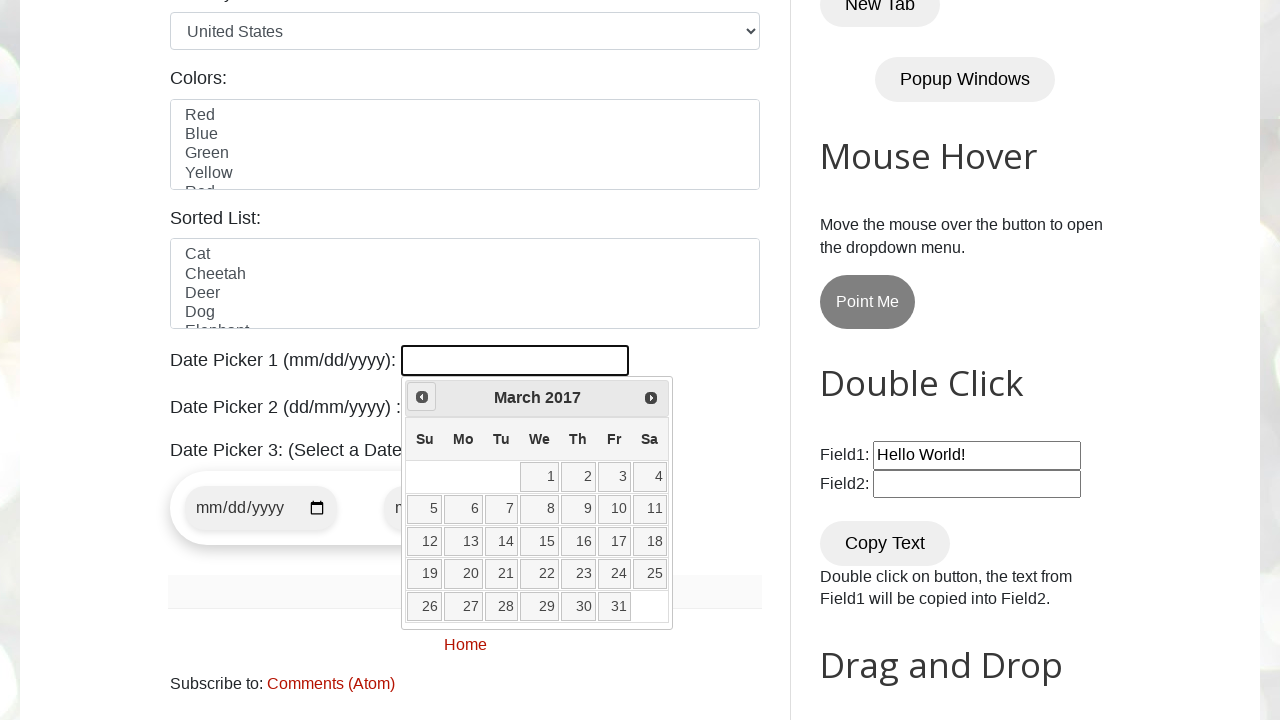

Navigated to previous month (currently at March 2017) at (422, 397) on a[data-handler='prev']
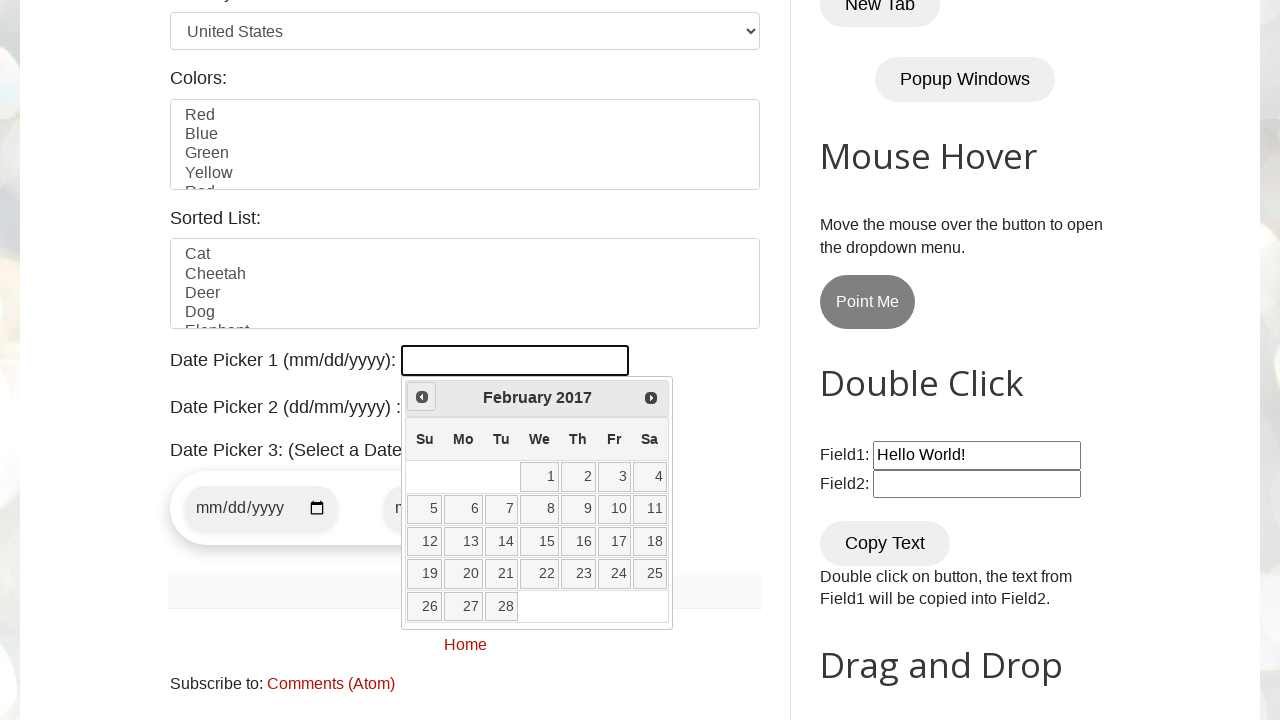

Navigated to previous month (currently at February 2017) at (422, 397) on a[data-handler='prev']
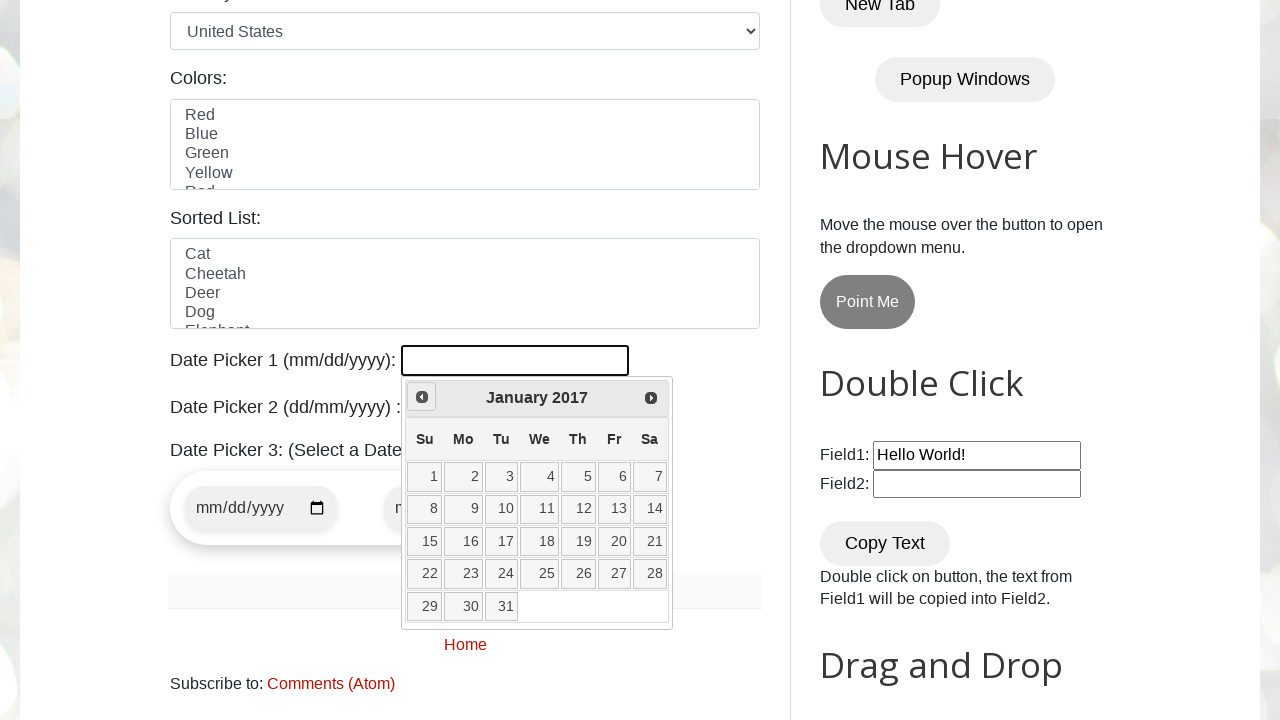

Navigated to previous month (currently at January 2017) at (422, 397) on a[data-handler='prev']
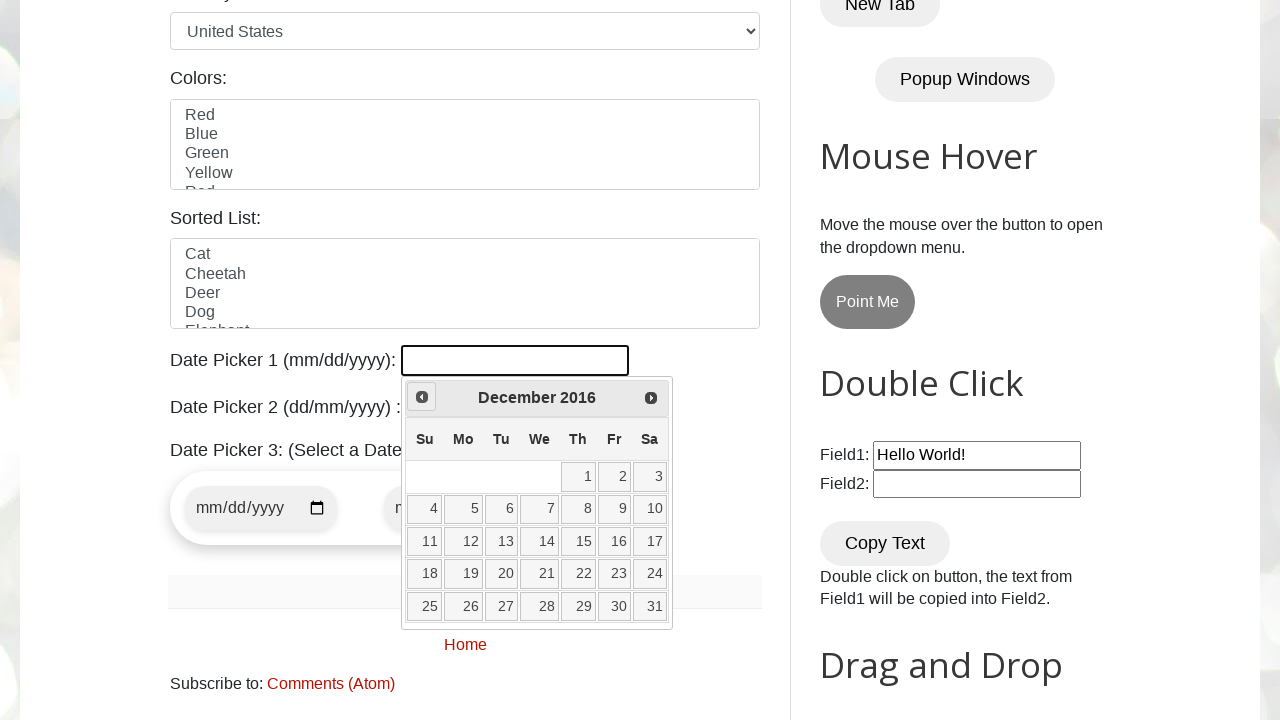

Navigated to previous month (currently at December 2016) at (422, 397) on a[data-handler='prev']
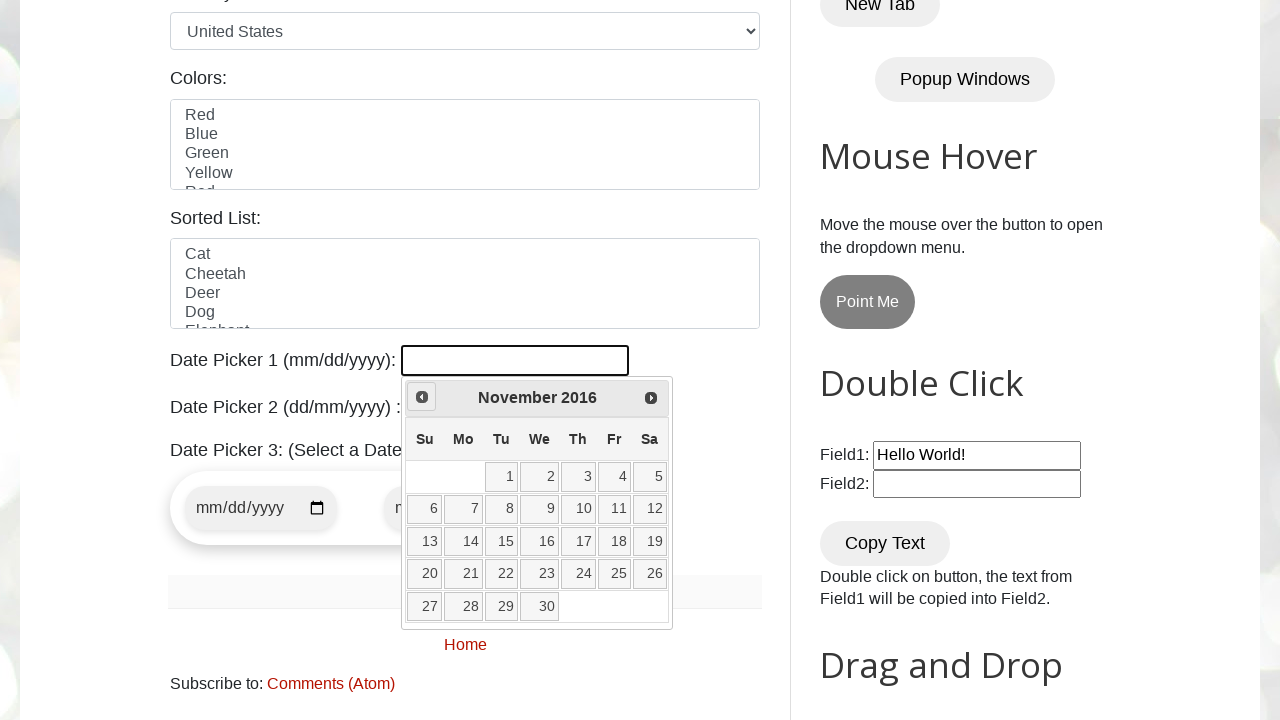

Navigated to previous month (currently at November 2016) at (422, 397) on a[data-handler='prev']
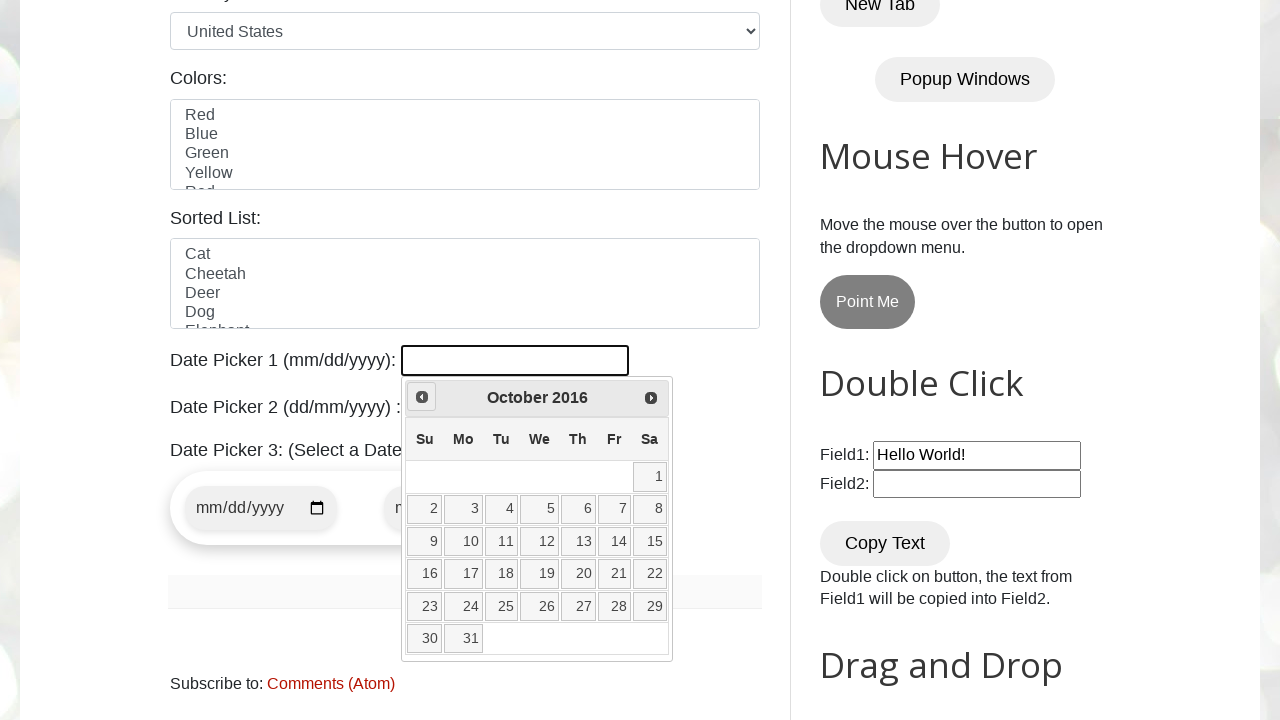

Navigated to previous month (currently at October 2016) at (422, 397) on a[data-handler='prev']
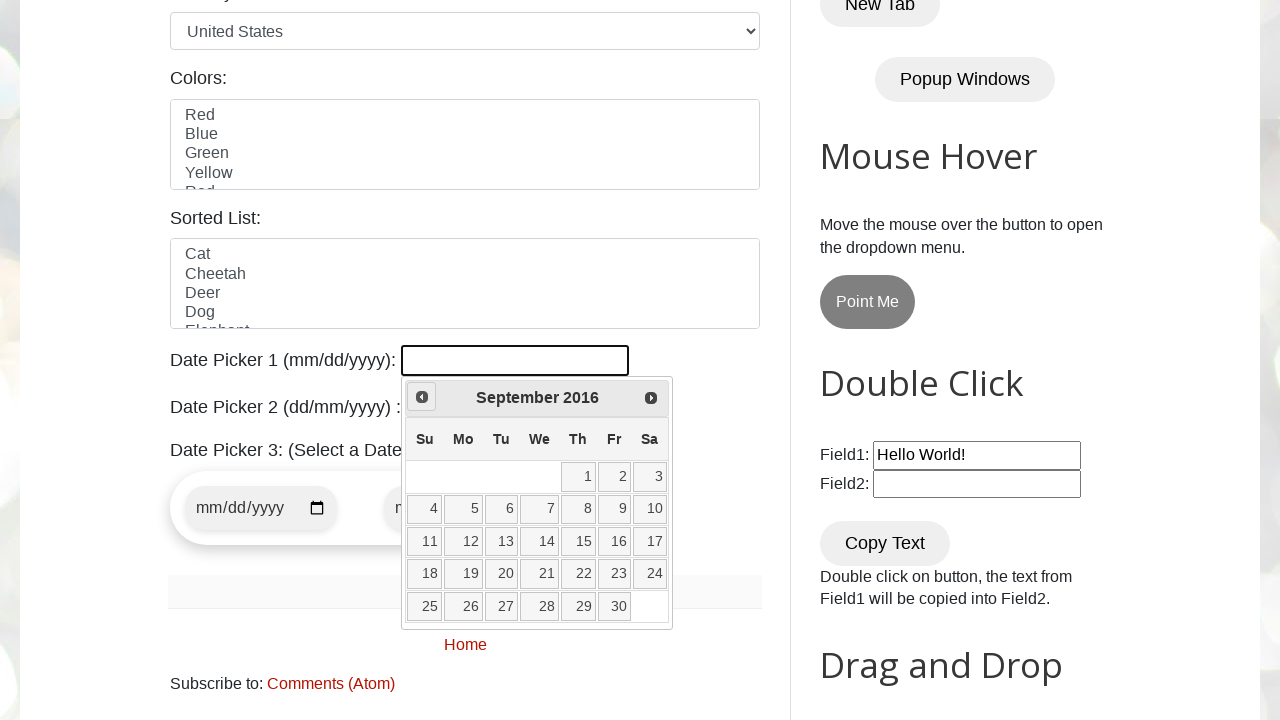

Navigated to previous month (currently at September 2016) at (422, 397) on a[data-handler='prev']
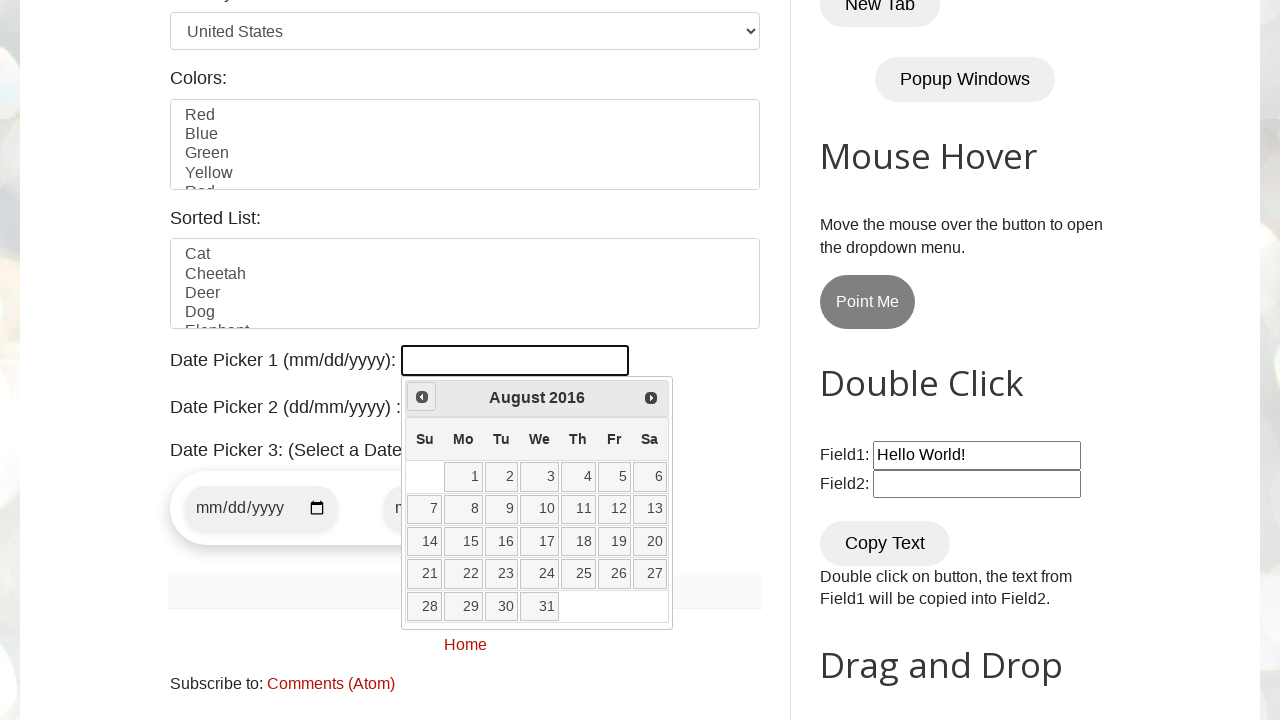

Navigated to previous month (currently at August 2016) at (422, 397) on a[data-handler='prev']
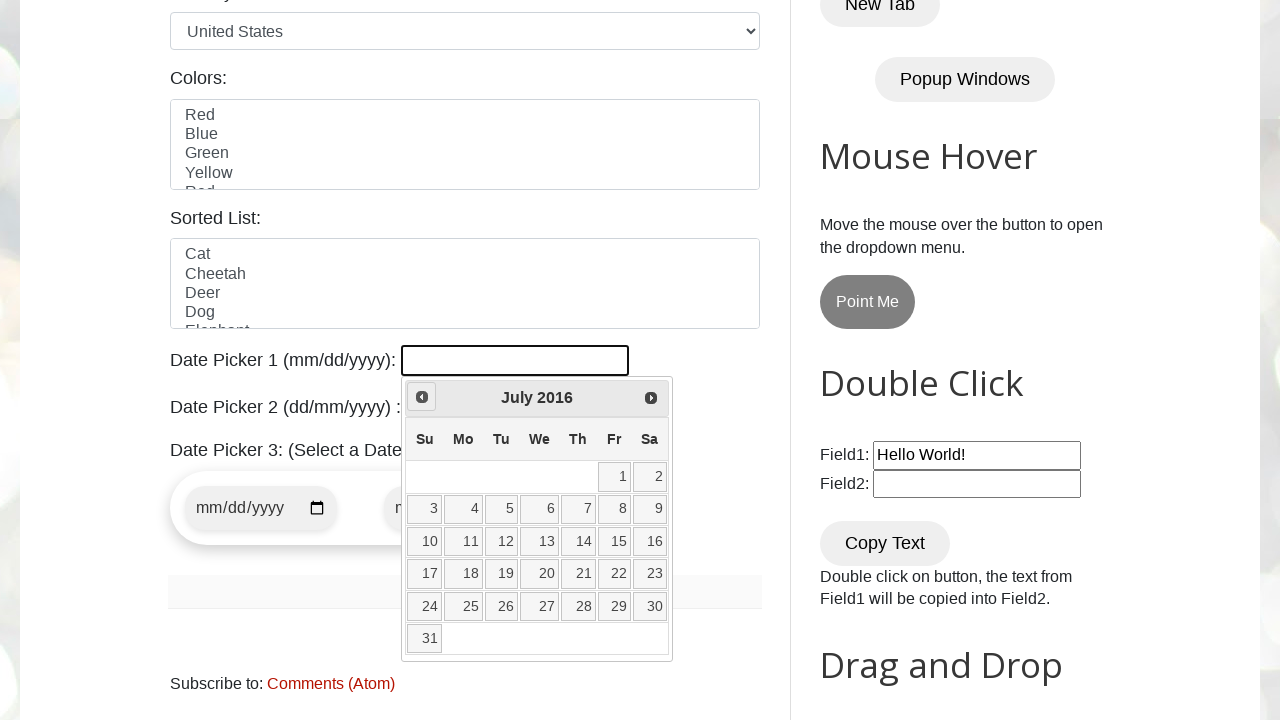

Navigated to previous month (currently at July 2016) at (422, 397) on a[data-handler='prev']
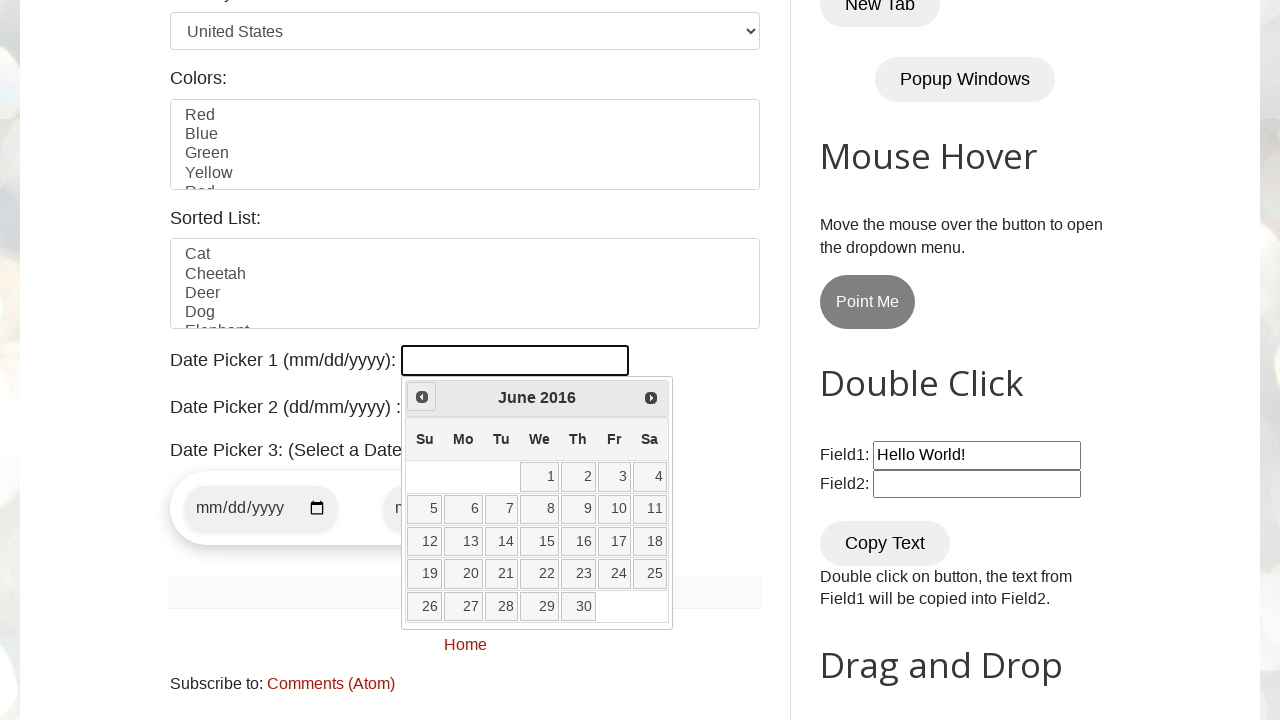

Navigated to previous month (currently at June 2016) at (422, 397) on a[data-handler='prev']
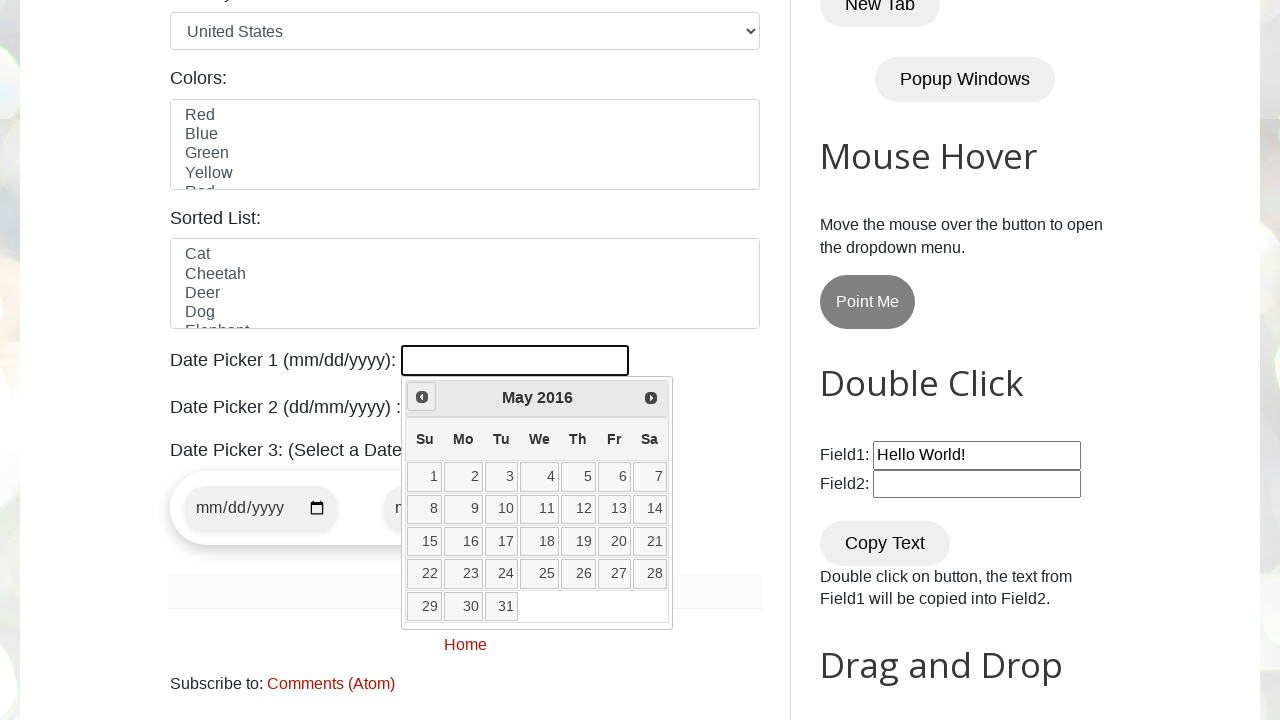

Navigated to previous month (currently at May 2016) at (422, 397) on a[data-handler='prev']
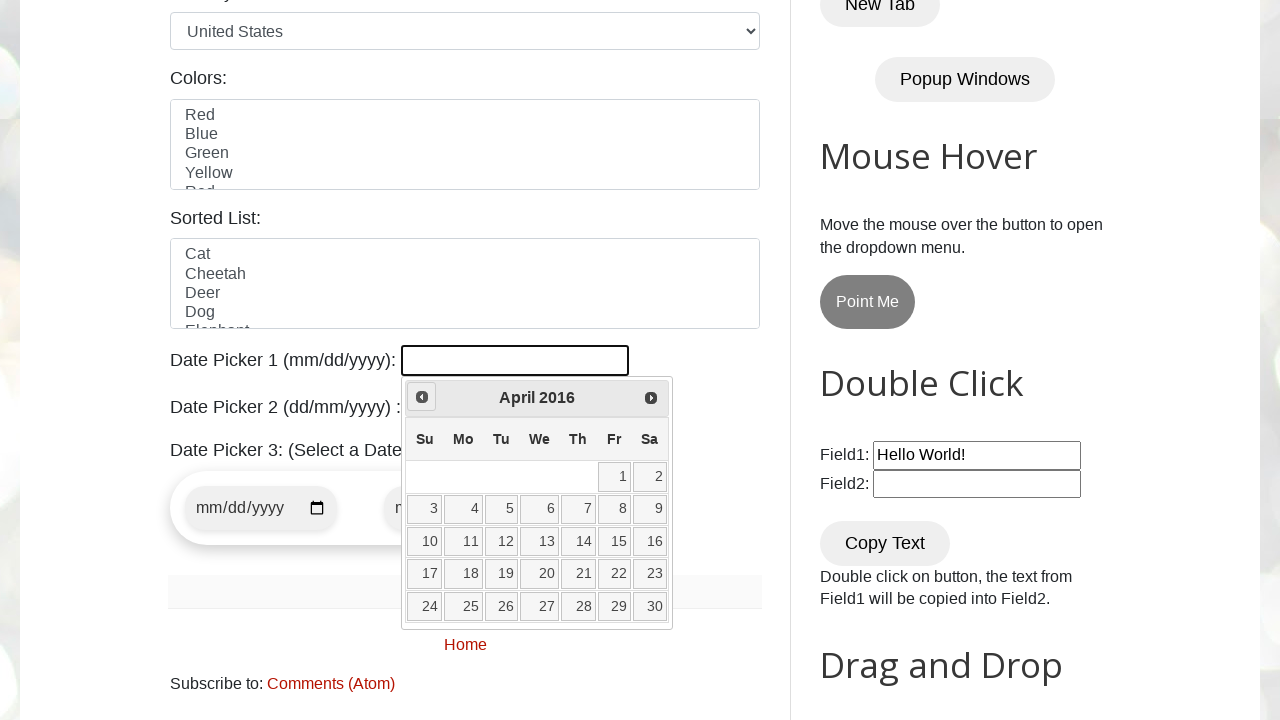

Navigated to previous month (currently at April 2016) at (422, 397) on a[data-handler='prev']
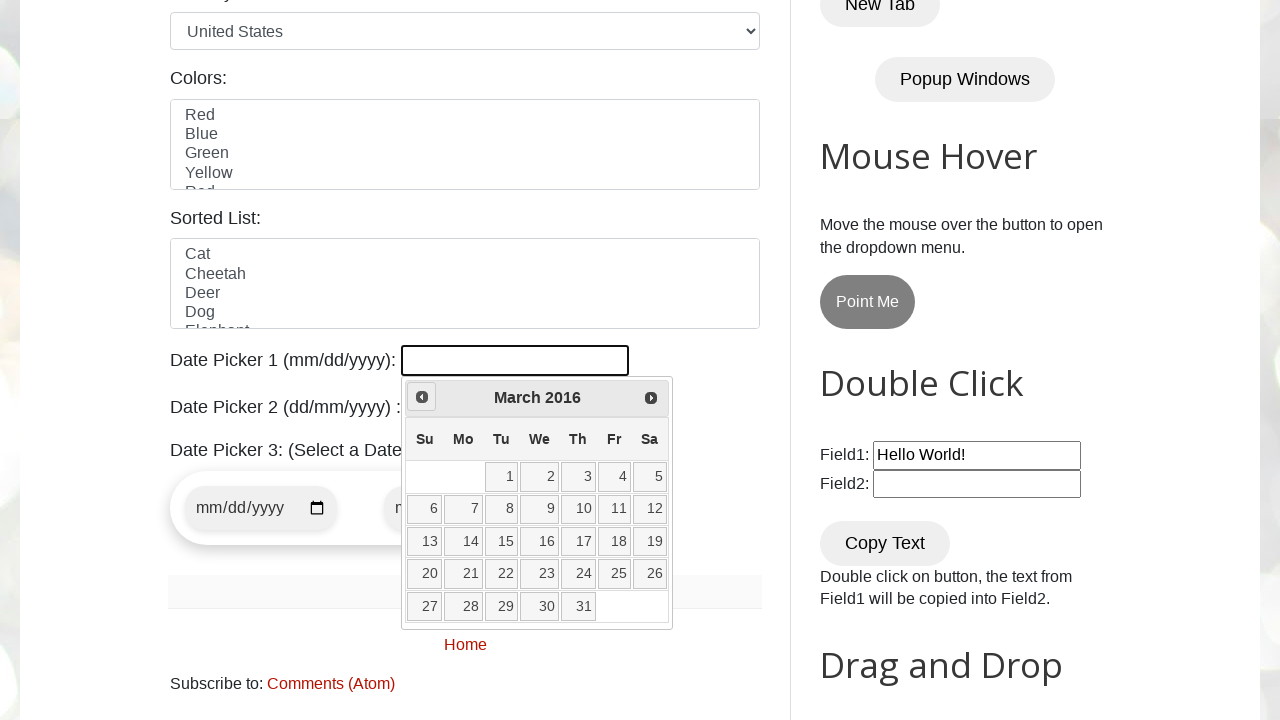

Navigated to previous month (currently at March 2016) at (422, 397) on a[data-handler='prev']
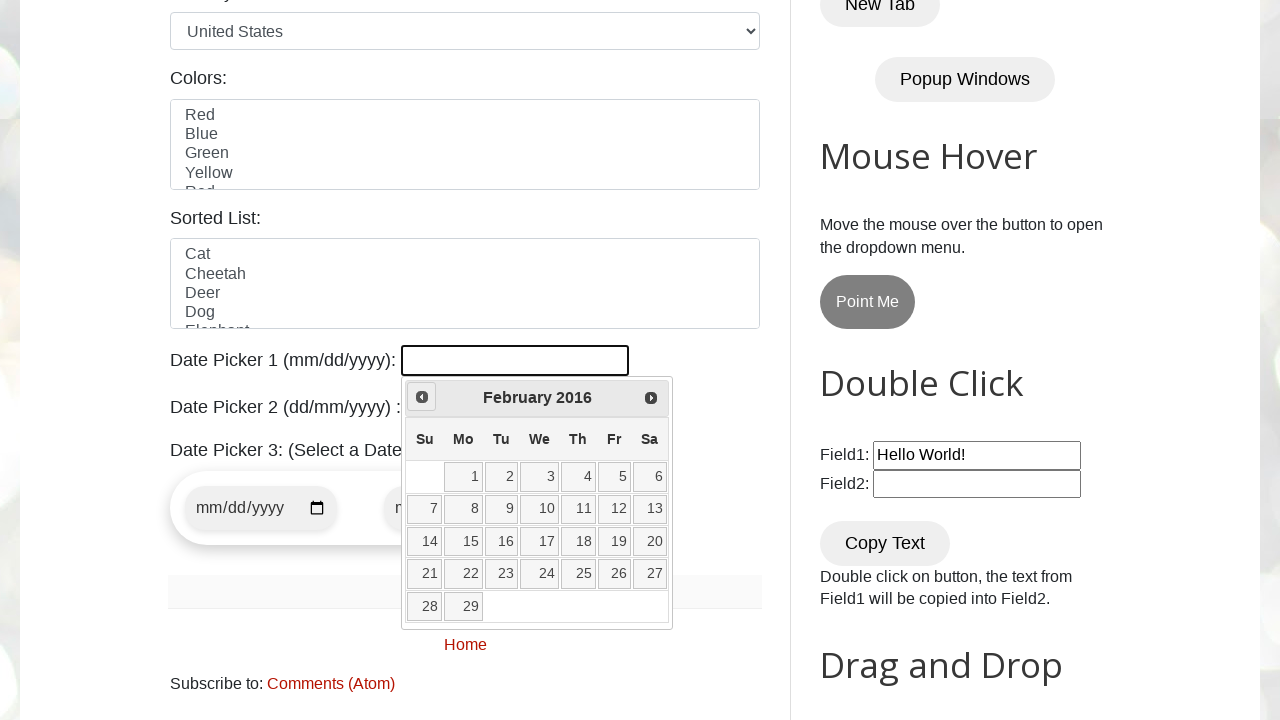

Navigated to previous month (currently at February 2016) at (422, 397) on a[data-handler='prev']
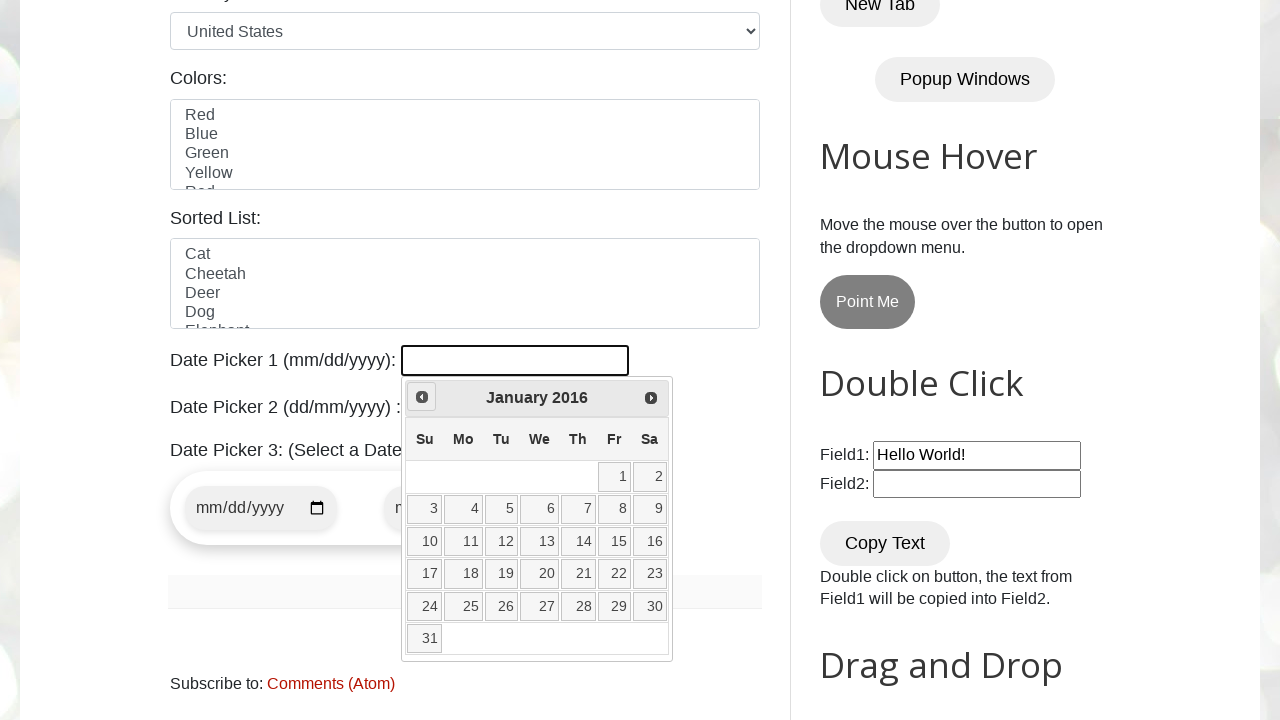

Navigated to previous month (currently at January 2016) at (422, 397) on a[data-handler='prev']
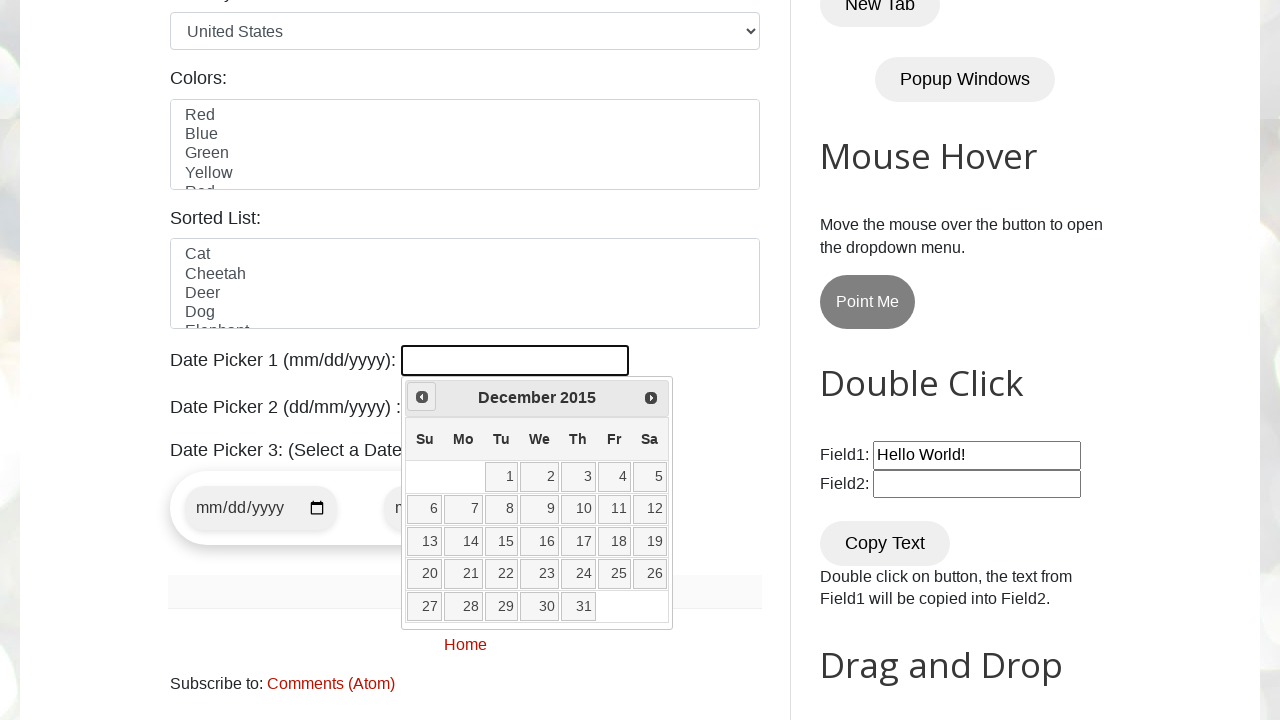

Navigated to previous month (currently at December 2015) at (422, 397) on a[data-handler='prev']
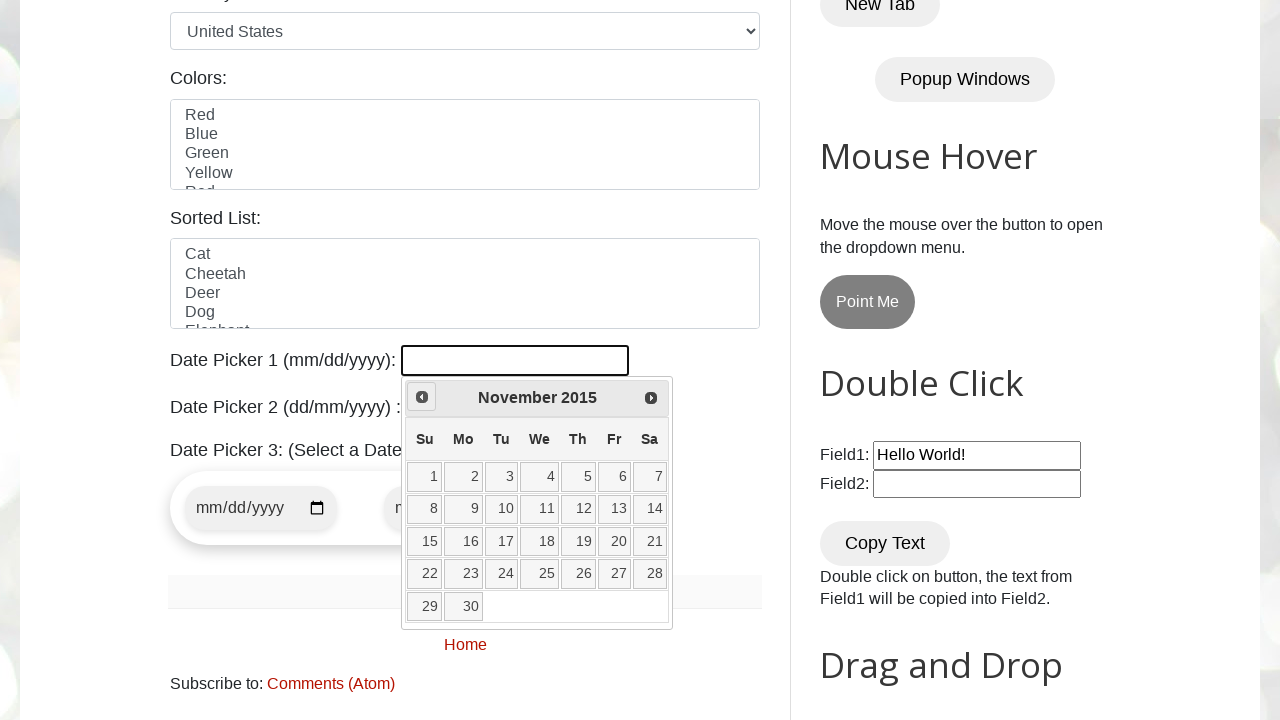

Navigated to previous month (currently at November 2015) at (422, 397) on a[data-handler='prev']
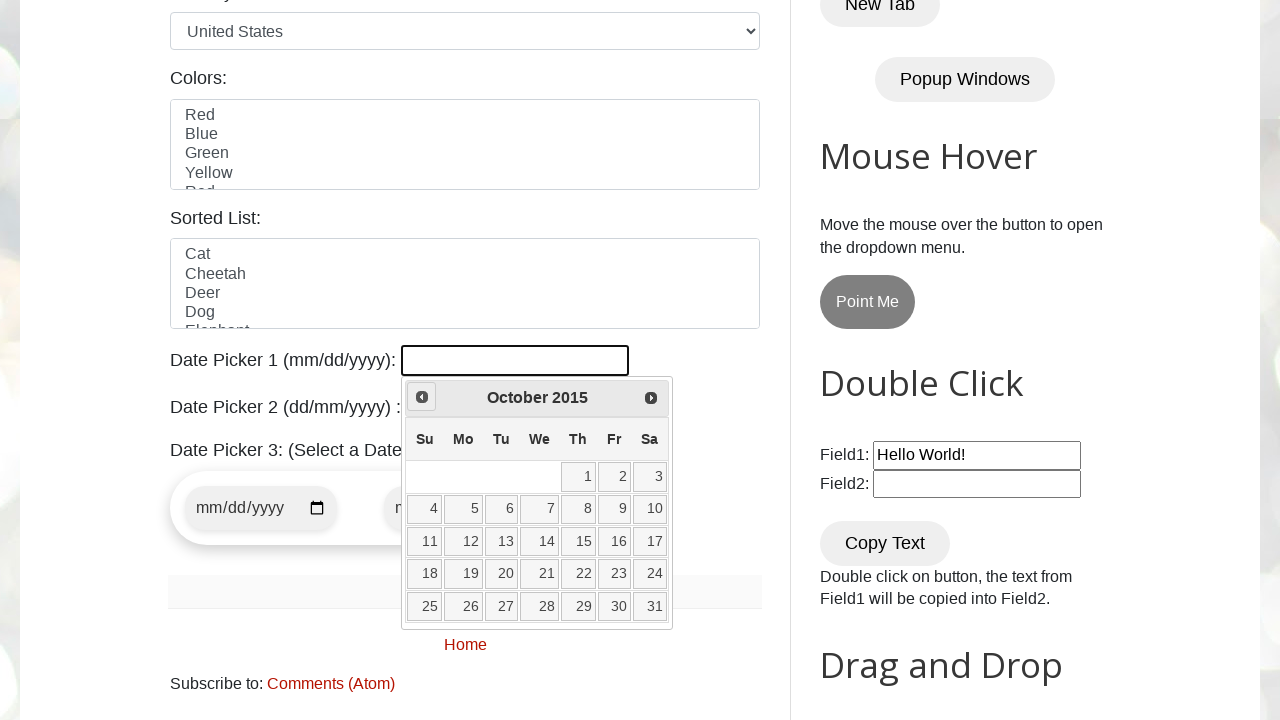

Navigated to previous month (currently at October 2015) at (422, 397) on a[data-handler='prev']
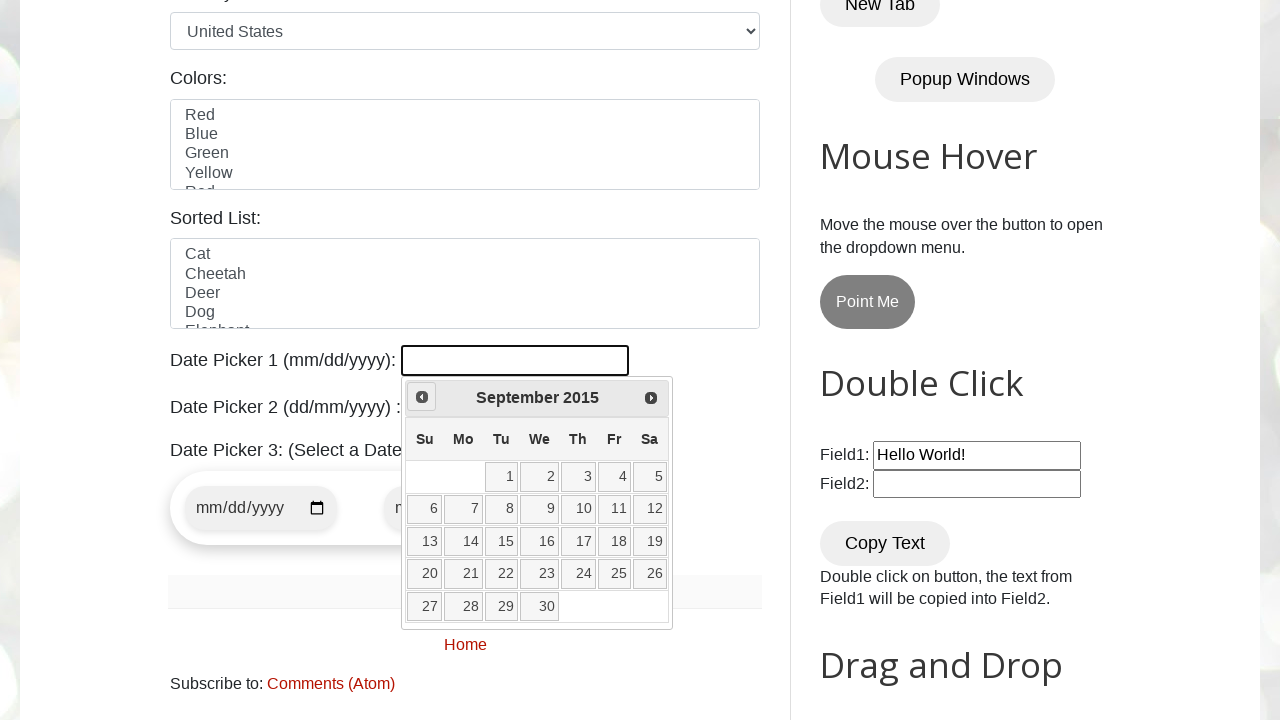

Navigated to previous month (currently at September 2015) at (422, 397) on a[data-handler='prev']
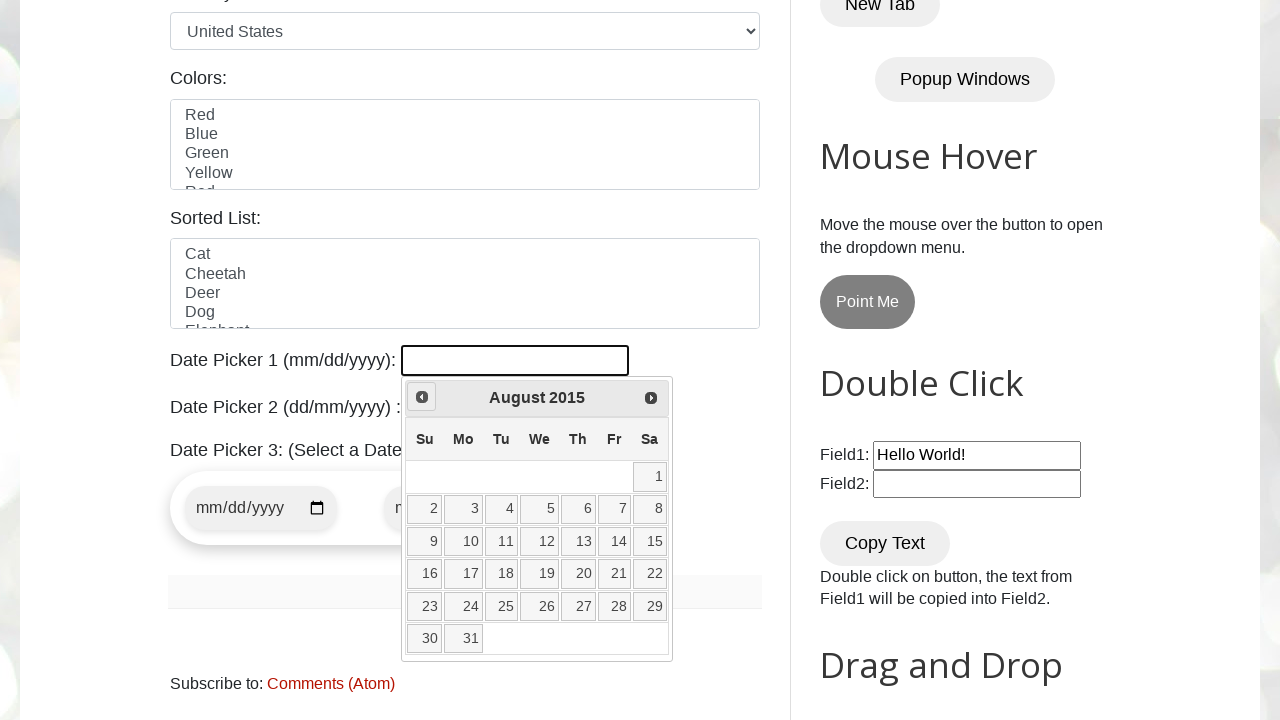

Navigated to previous month (currently at August 2015) at (422, 397) on a[data-handler='prev']
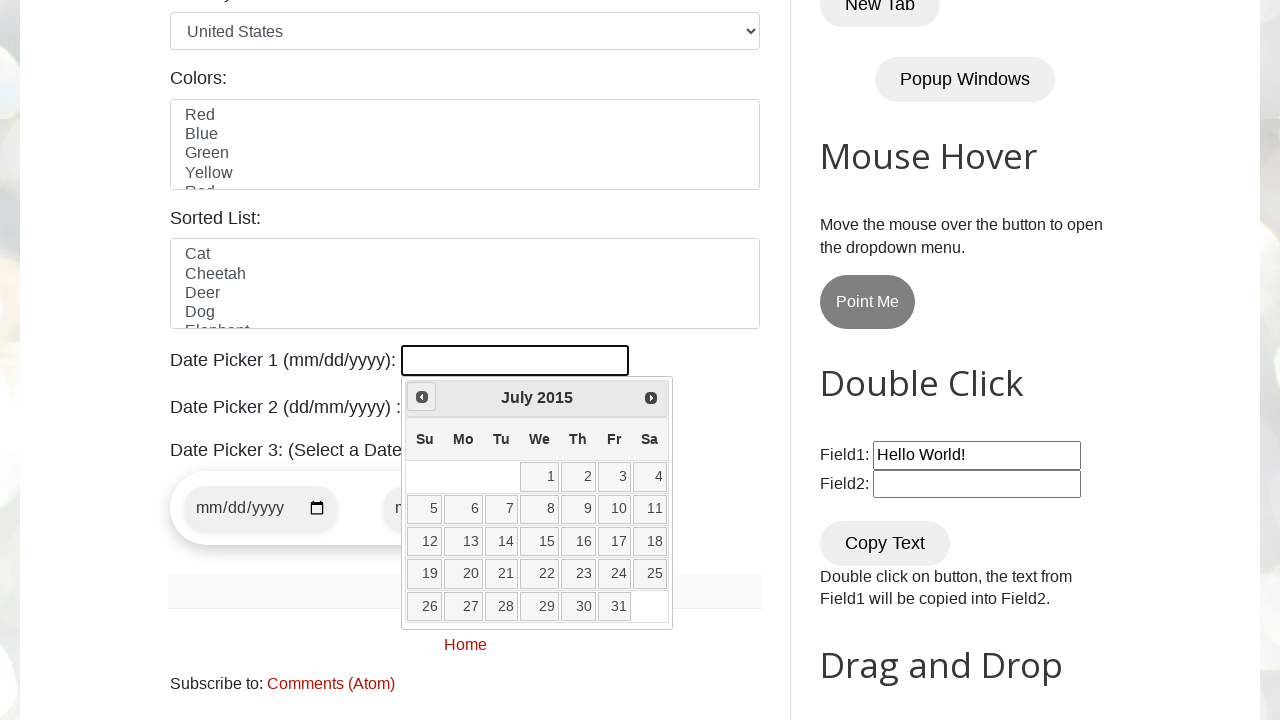

Navigated to previous month (currently at July 2015) at (422, 397) on a[data-handler='prev']
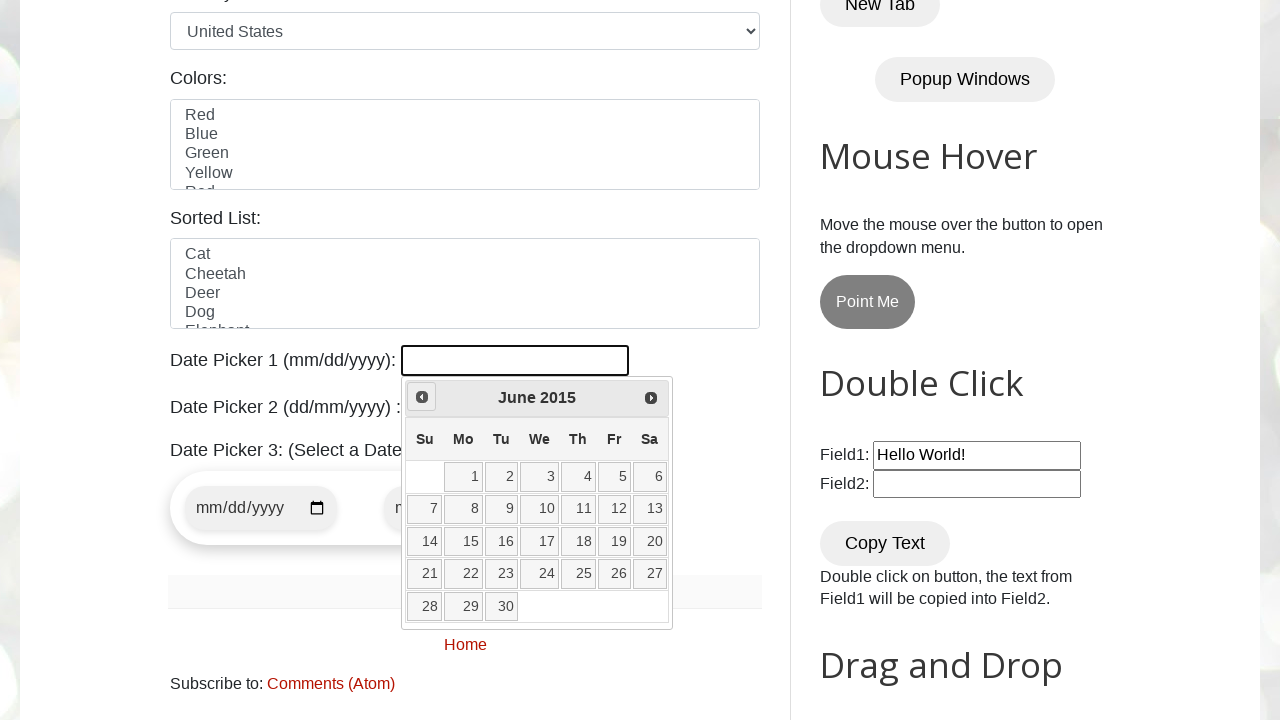

Navigated to previous month (currently at June 2015) at (422, 397) on a[data-handler='prev']
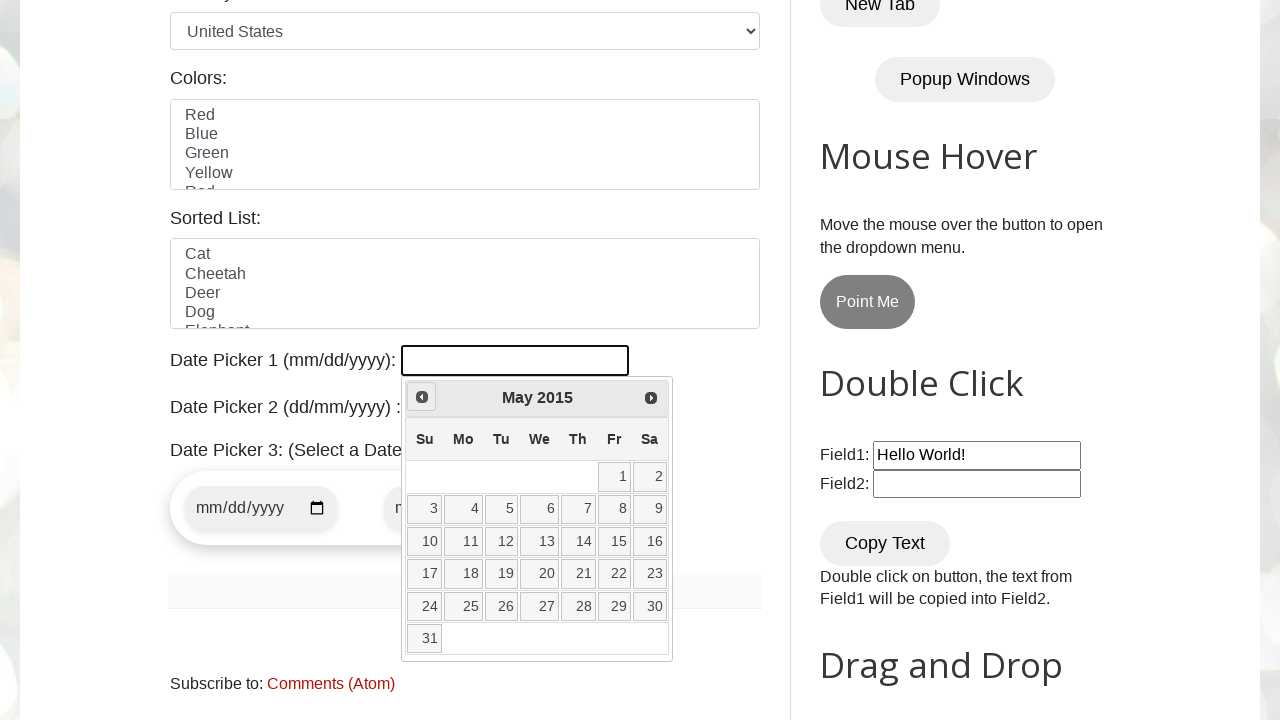

Navigated to previous month (currently at May 2015) at (422, 397) on a[data-handler='prev']
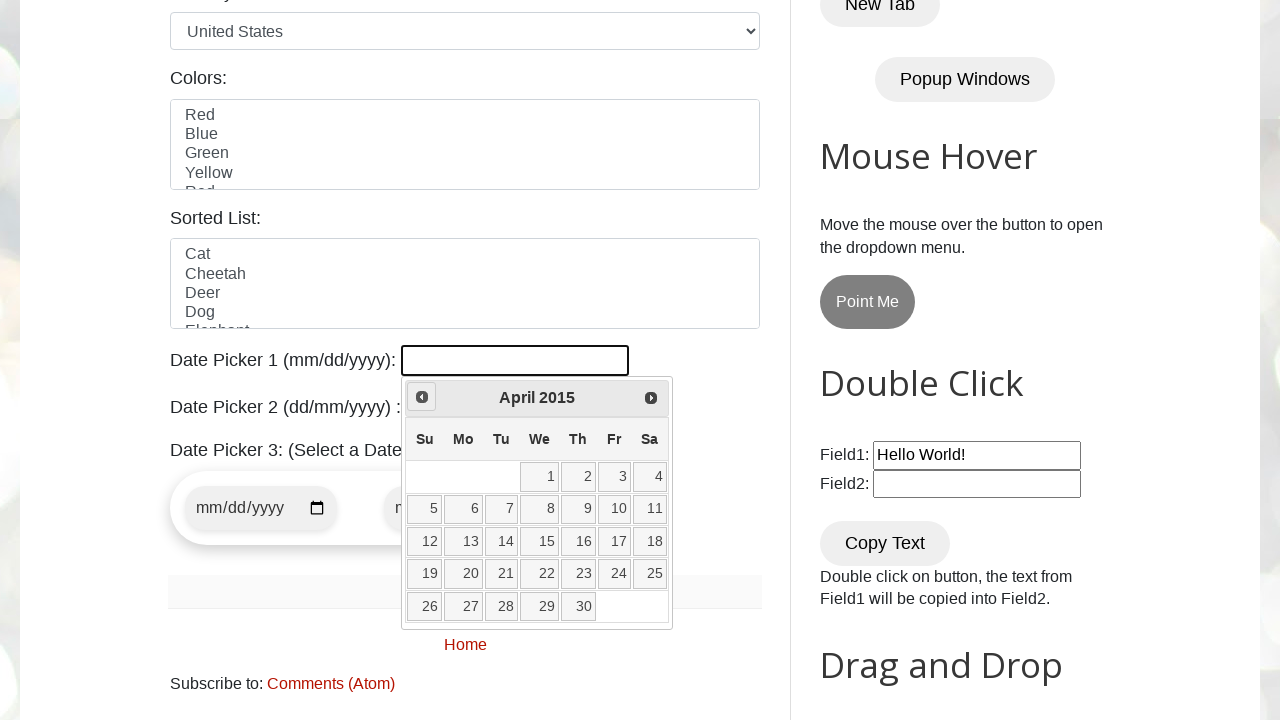

Navigated to previous month (currently at April 2015) at (422, 397) on a[data-handler='prev']
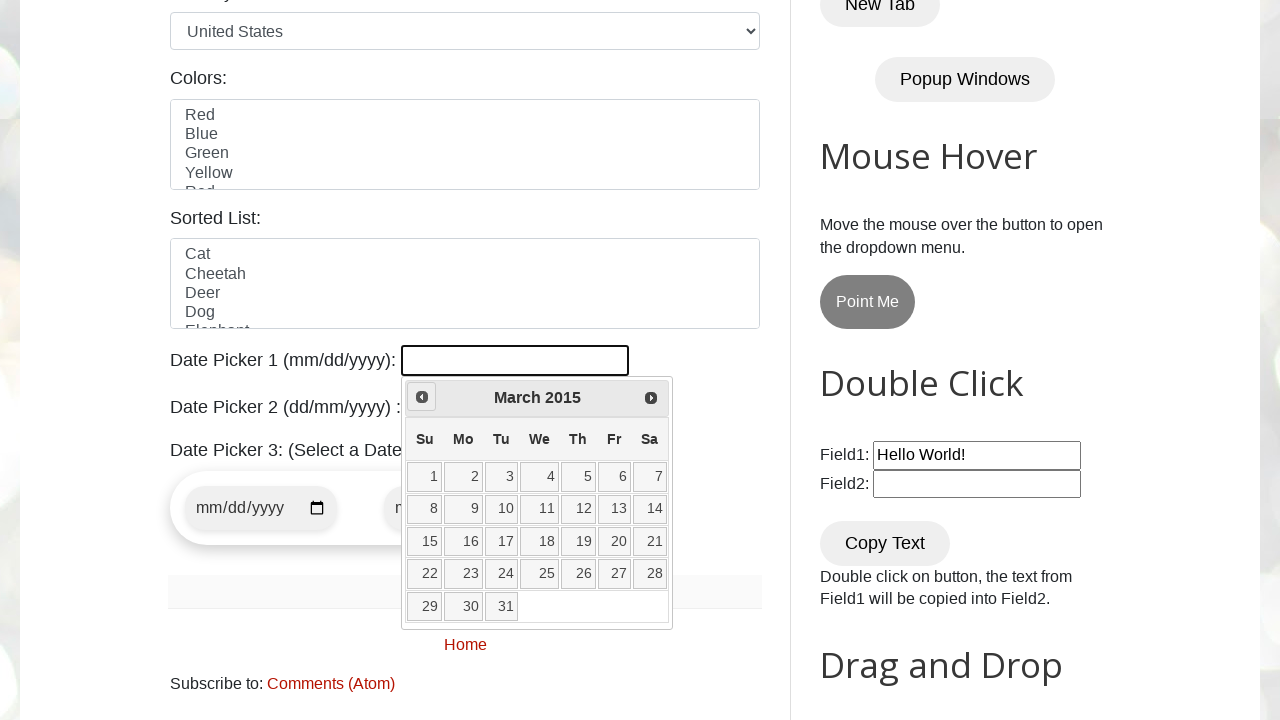

Navigated to previous month (currently at March 2015) at (422, 397) on a[data-handler='prev']
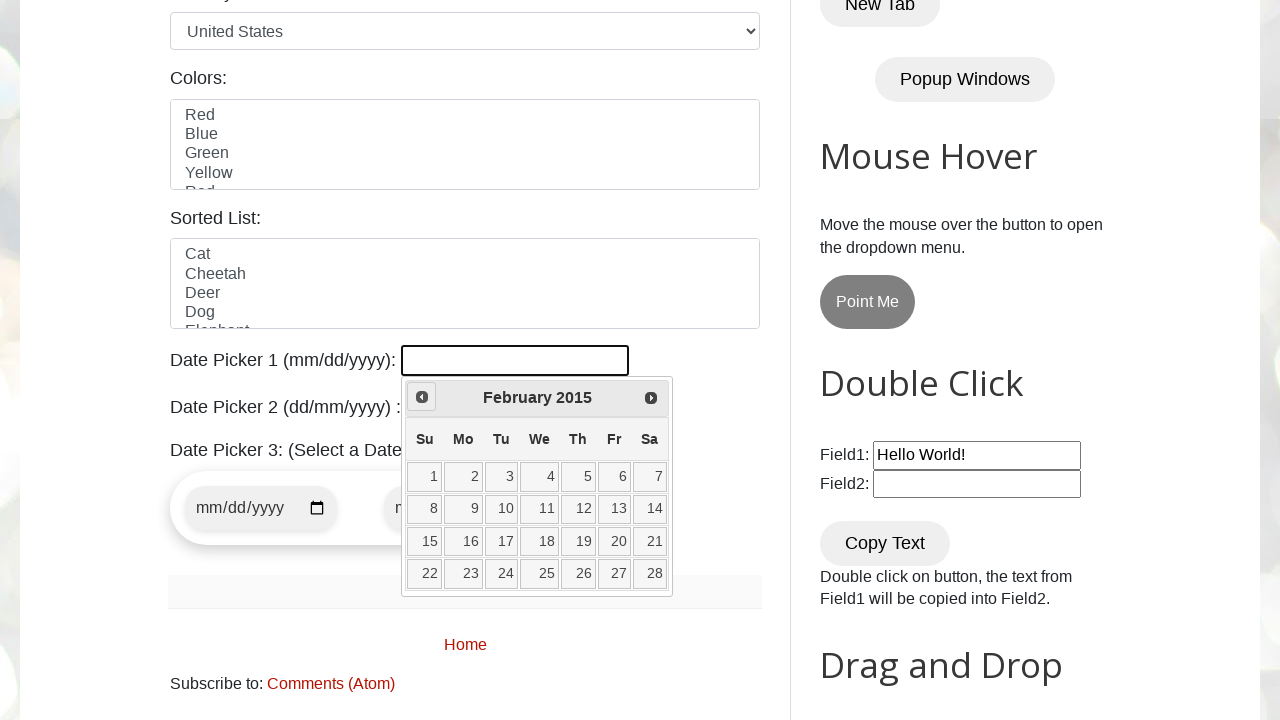

Navigated to previous month (currently at February 2015) at (422, 397) on a[data-handler='prev']
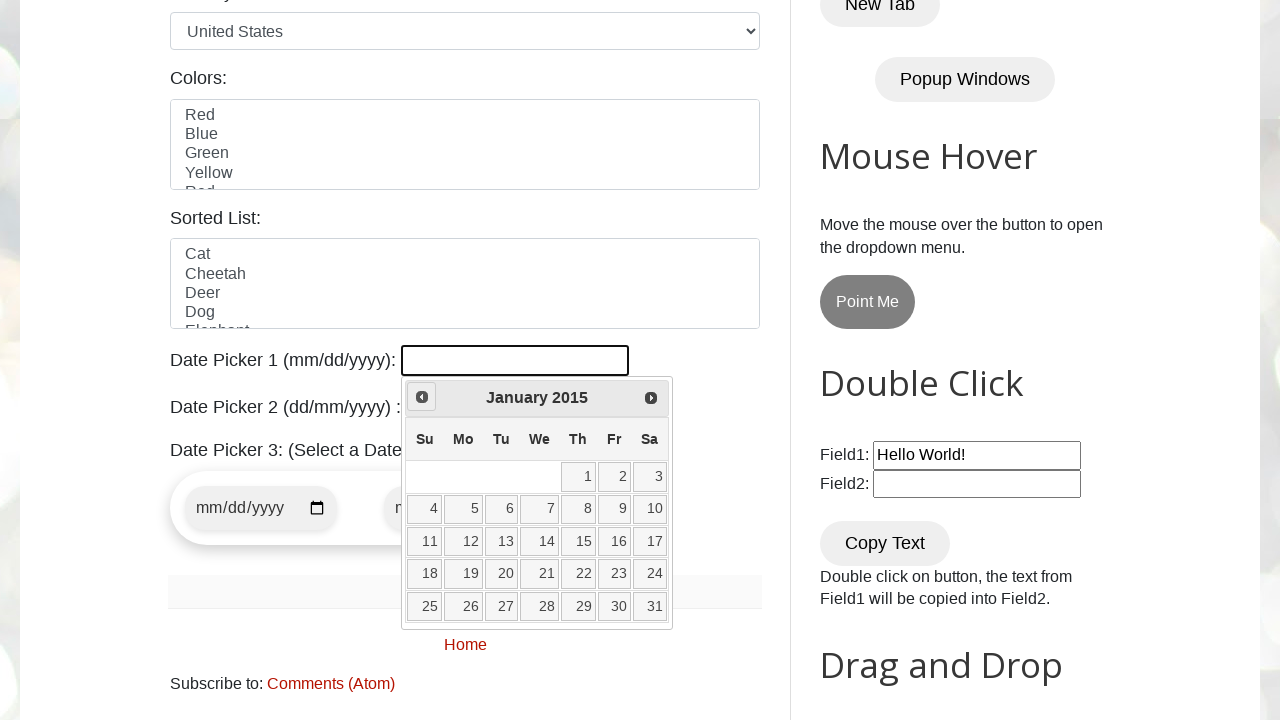

Navigated to previous month (currently at January 2015) at (422, 397) on a[data-handler='prev']
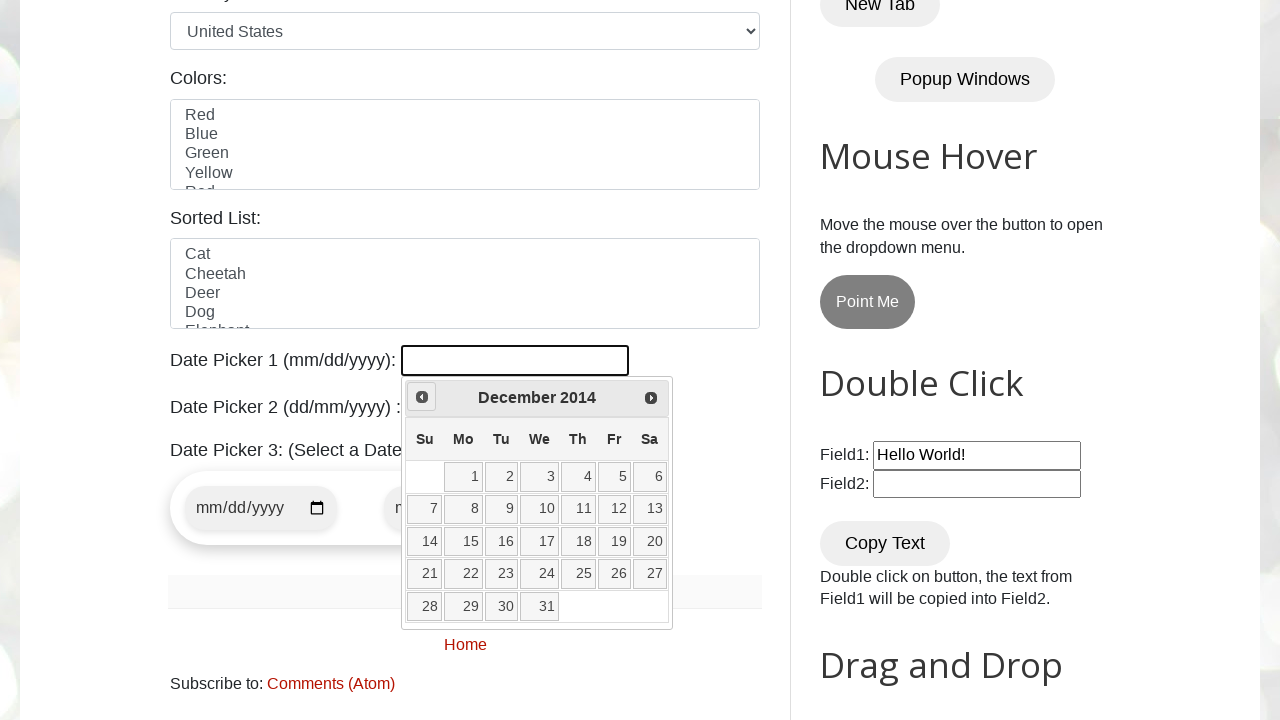

Navigated to previous month (currently at December 2014) at (422, 397) on a[data-handler='prev']
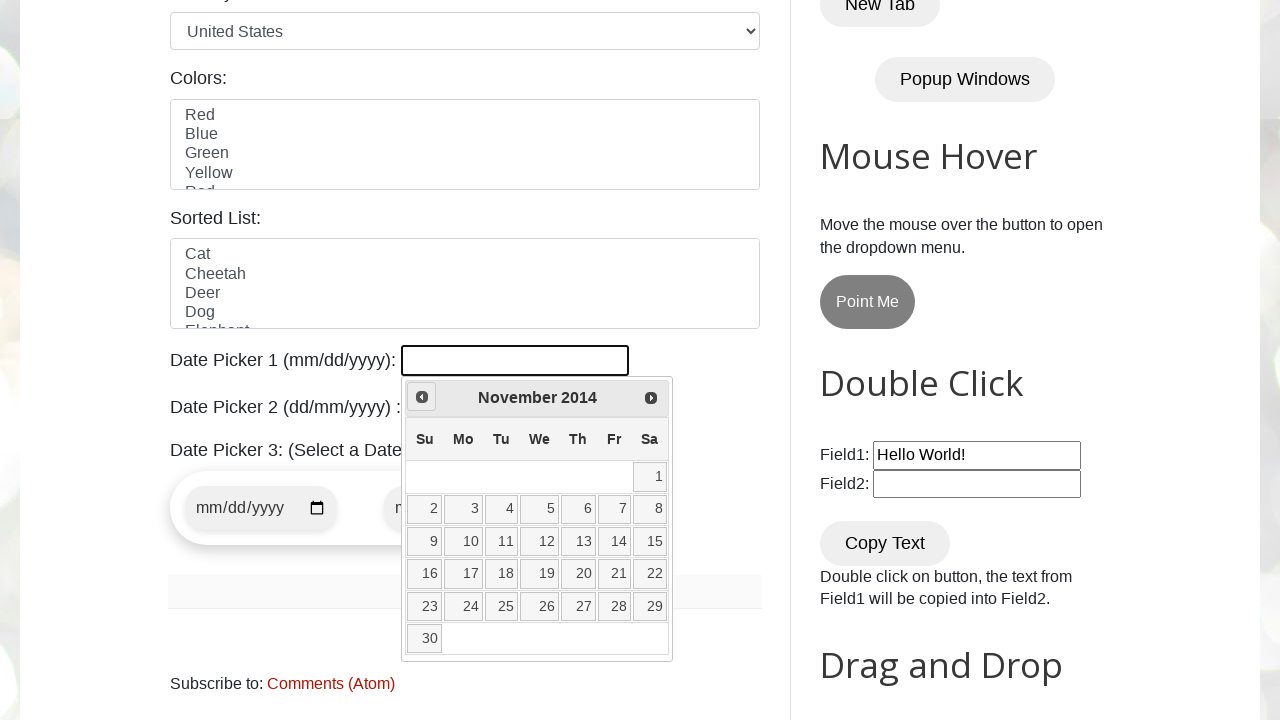

Navigated to previous month (currently at November 2014) at (422, 397) on a[data-handler='prev']
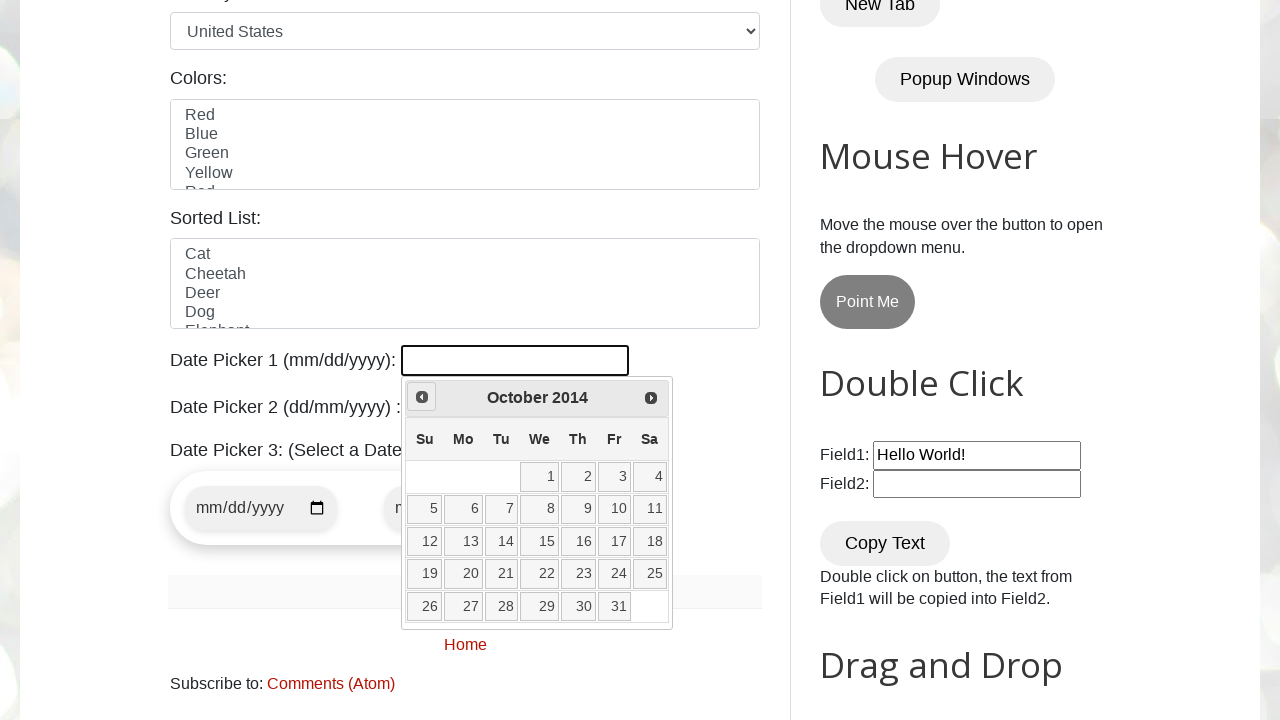

Navigated to previous month (currently at October 2014) at (422, 397) on a[data-handler='prev']
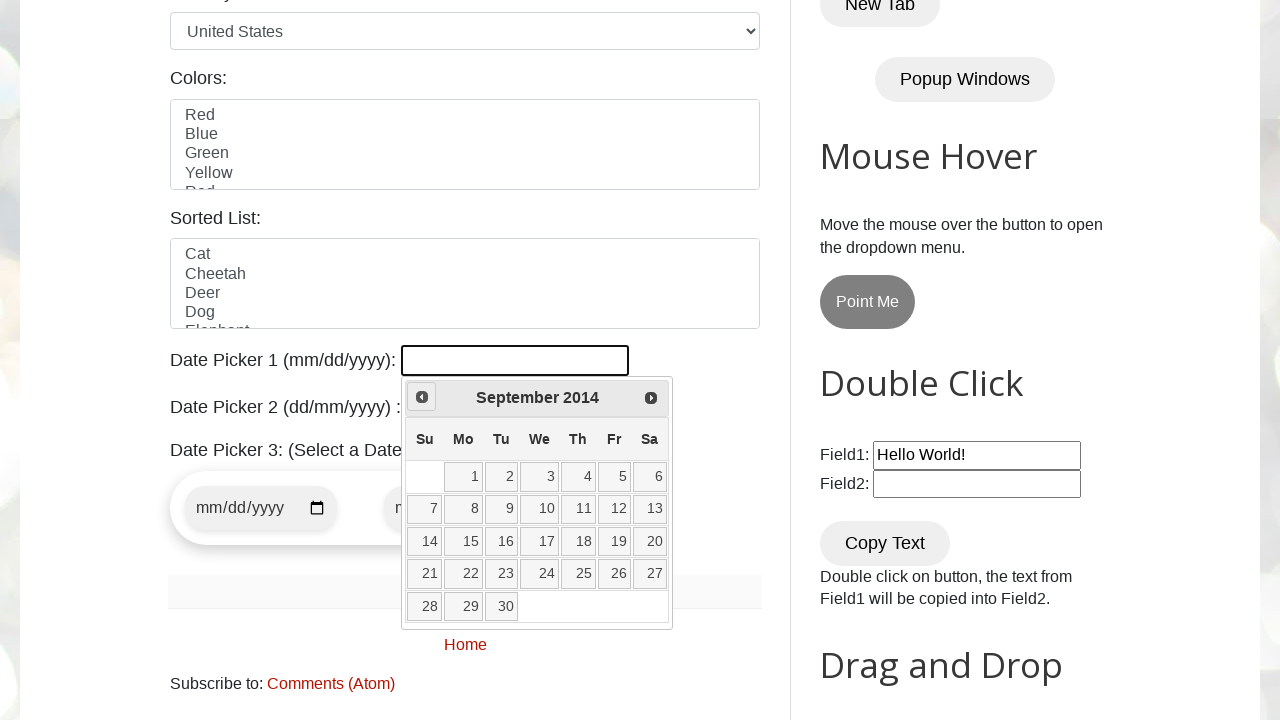

Navigated to previous month (currently at September 2014) at (422, 397) on a[data-handler='prev']
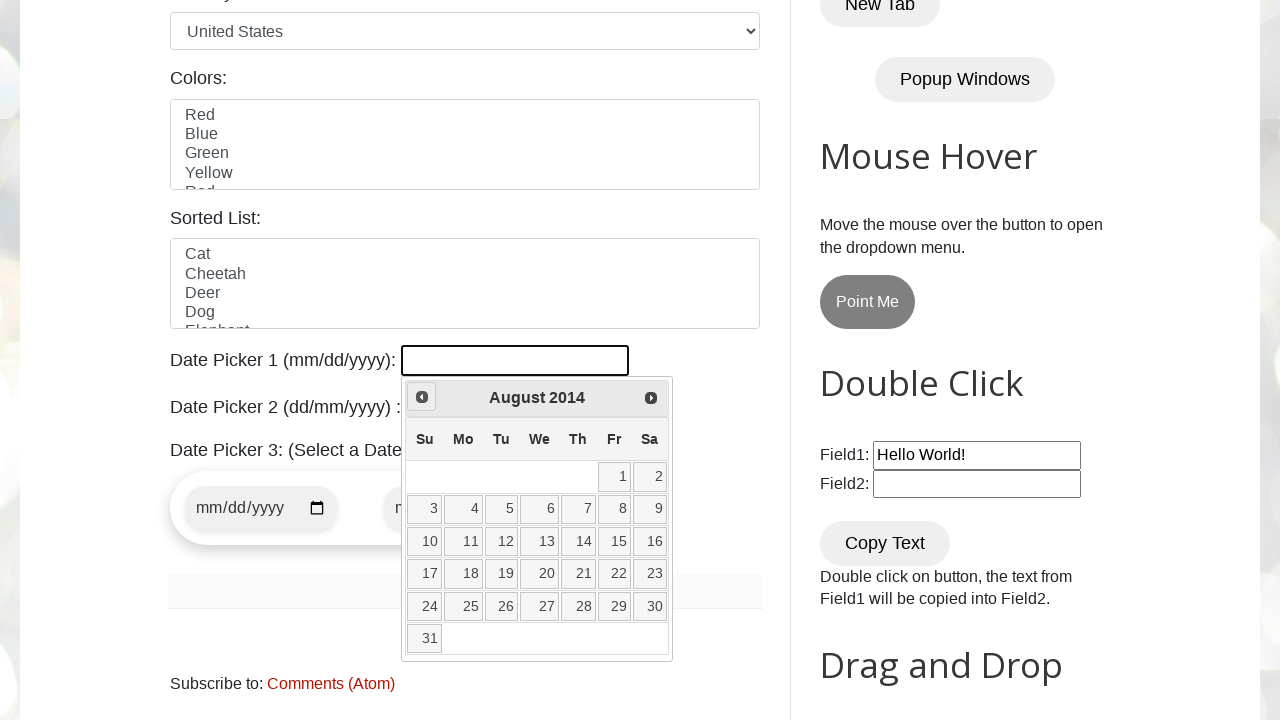

Navigated to previous month (currently at August 2014) at (422, 397) on a[data-handler='prev']
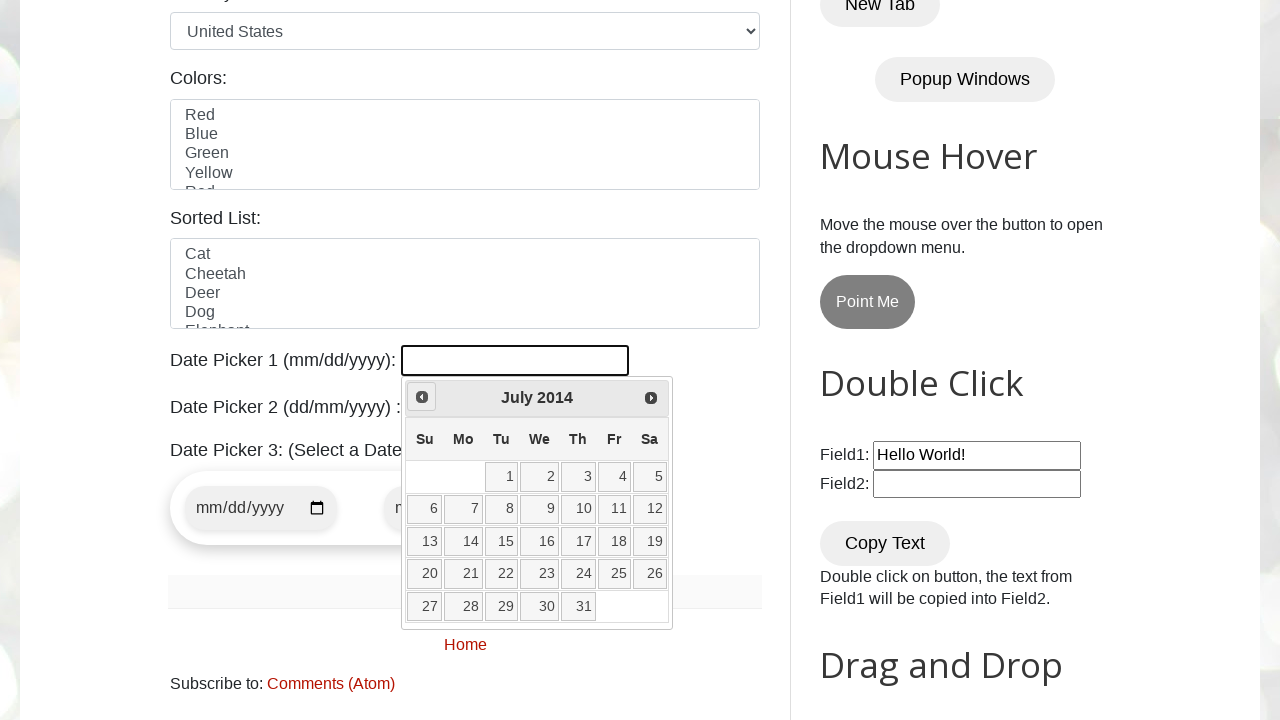

Navigated to previous month (currently at July 2014) at (422, 397) on a[data-handler='prev']
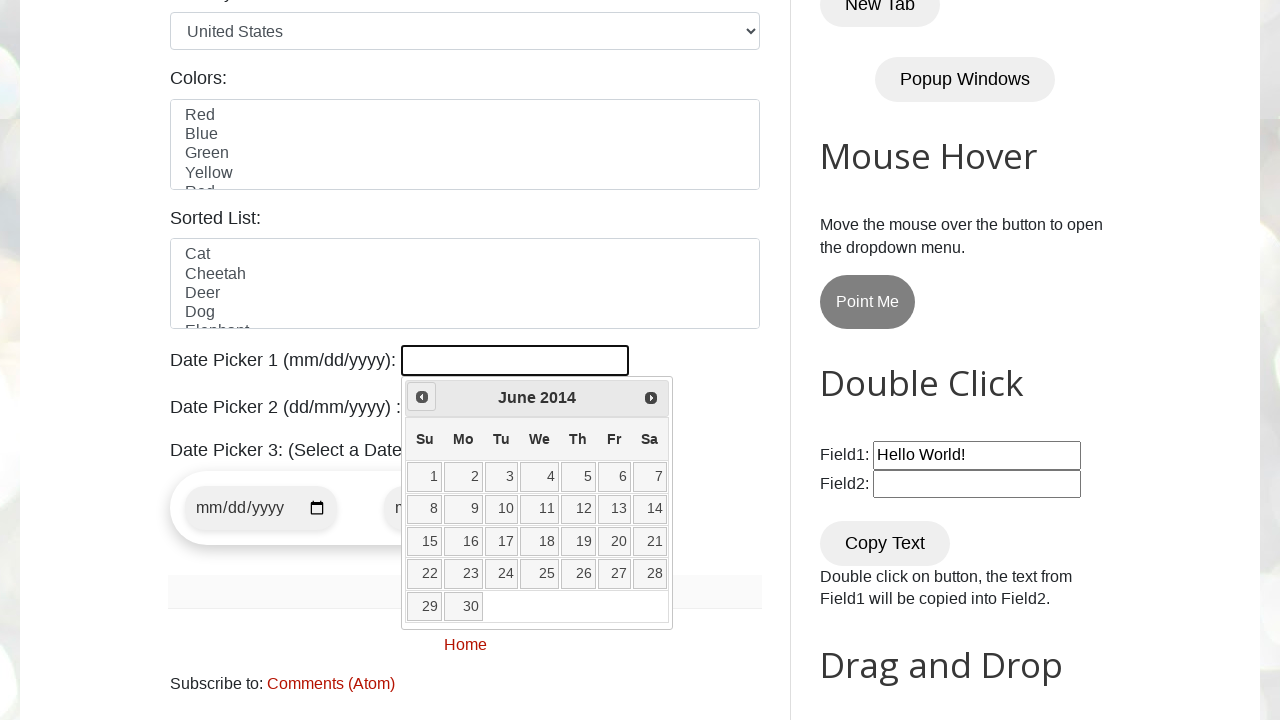

Navigated to previous month (currently at June 2014) at (422, 397) on a[data-handler='prev']
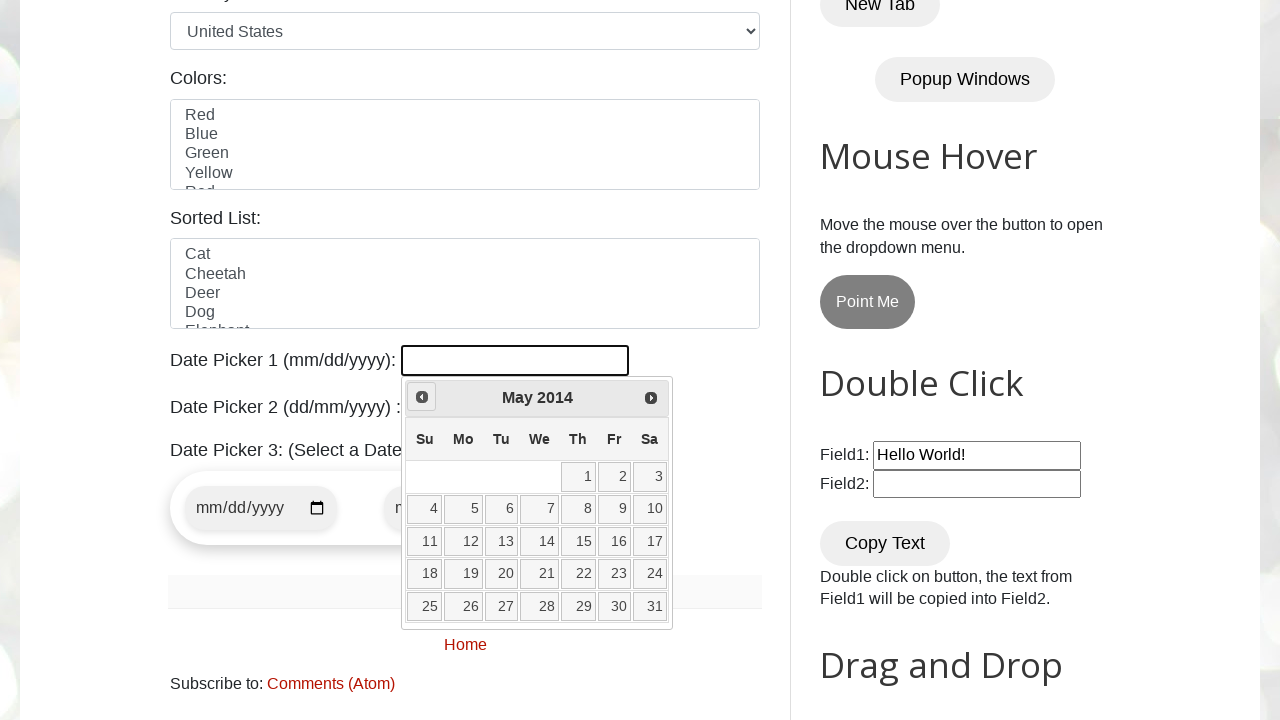

Navigated to previous month (currently at May 2014) at (422, 397) on a[data-handler='prev']
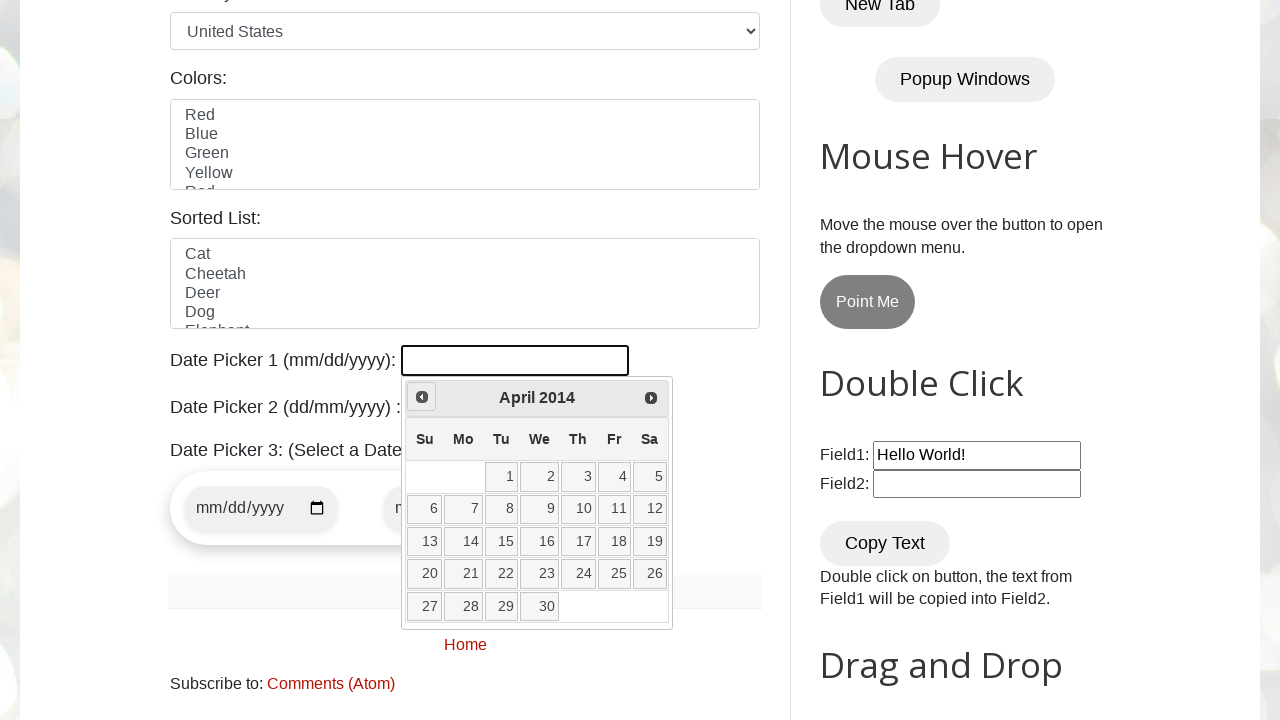

Navigated to previous month (currently at April 2014) at (422, 397) on a[data-handler='prev']
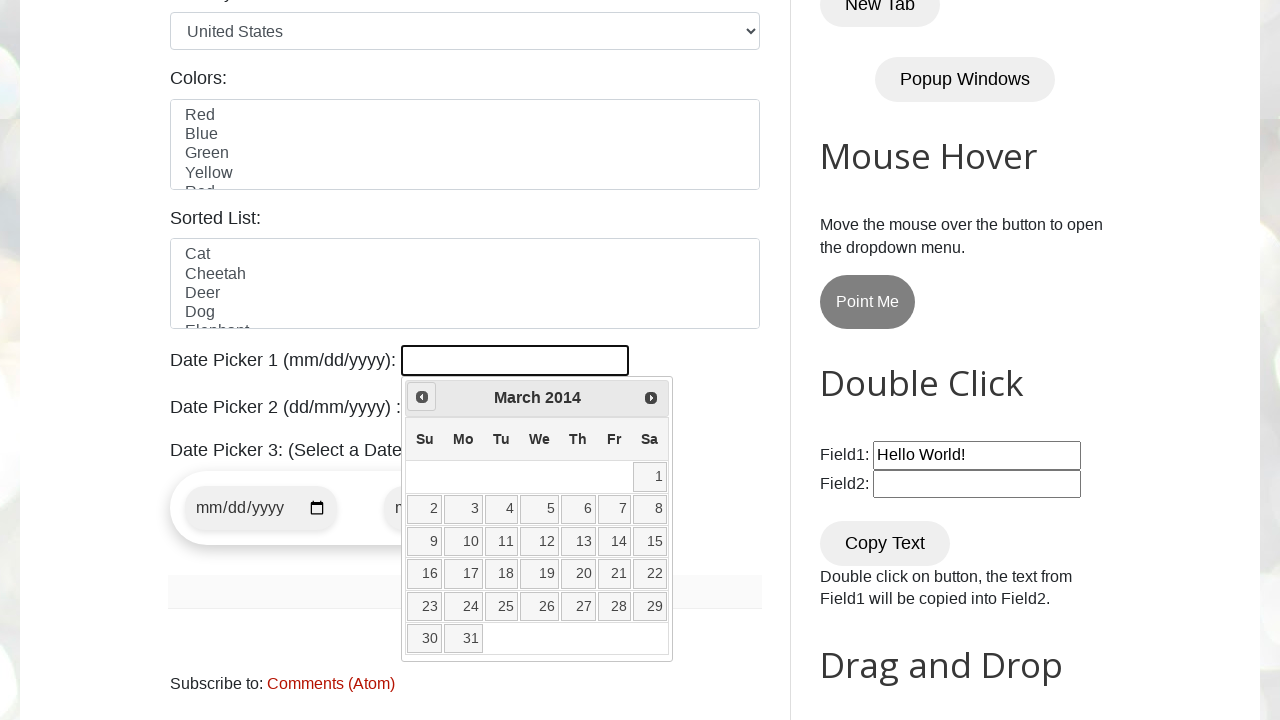

Navigated to previous month (currently at March 2014) at (422, 397) on a[data-handler='prev']
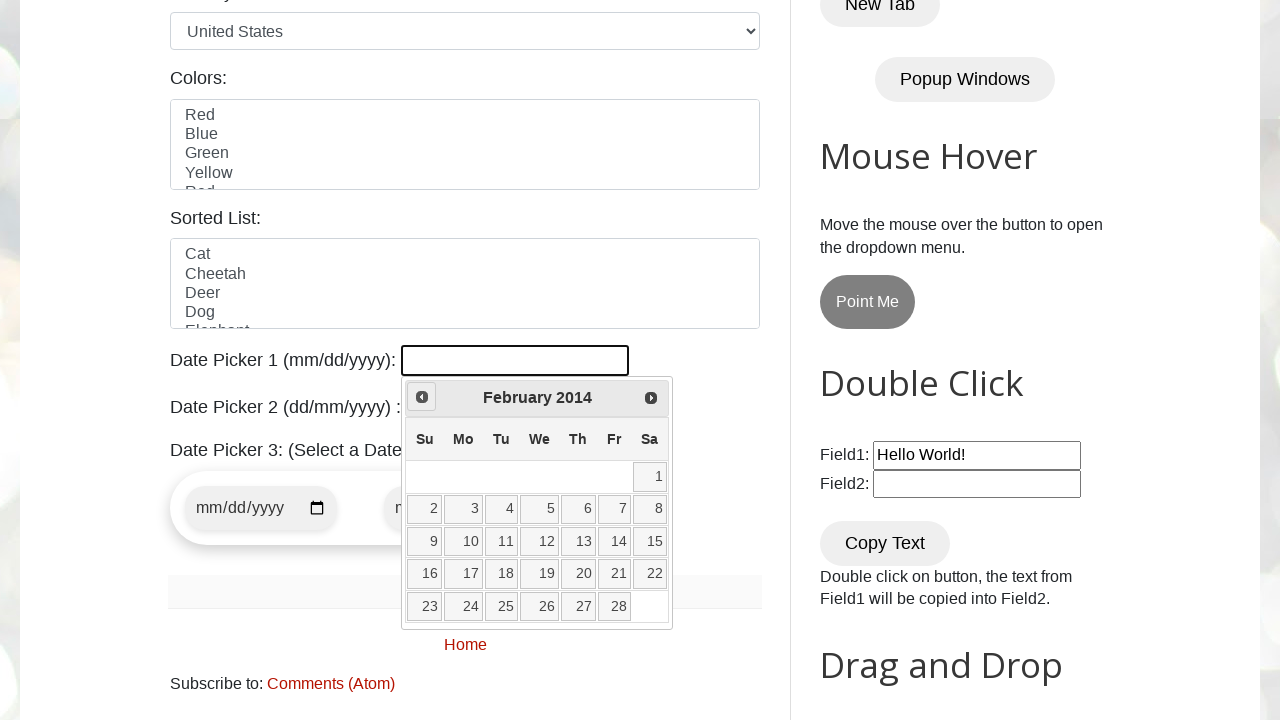

Navigated to previous month (currently at February 2014) at (422, 397) on a[data-handler='prev']
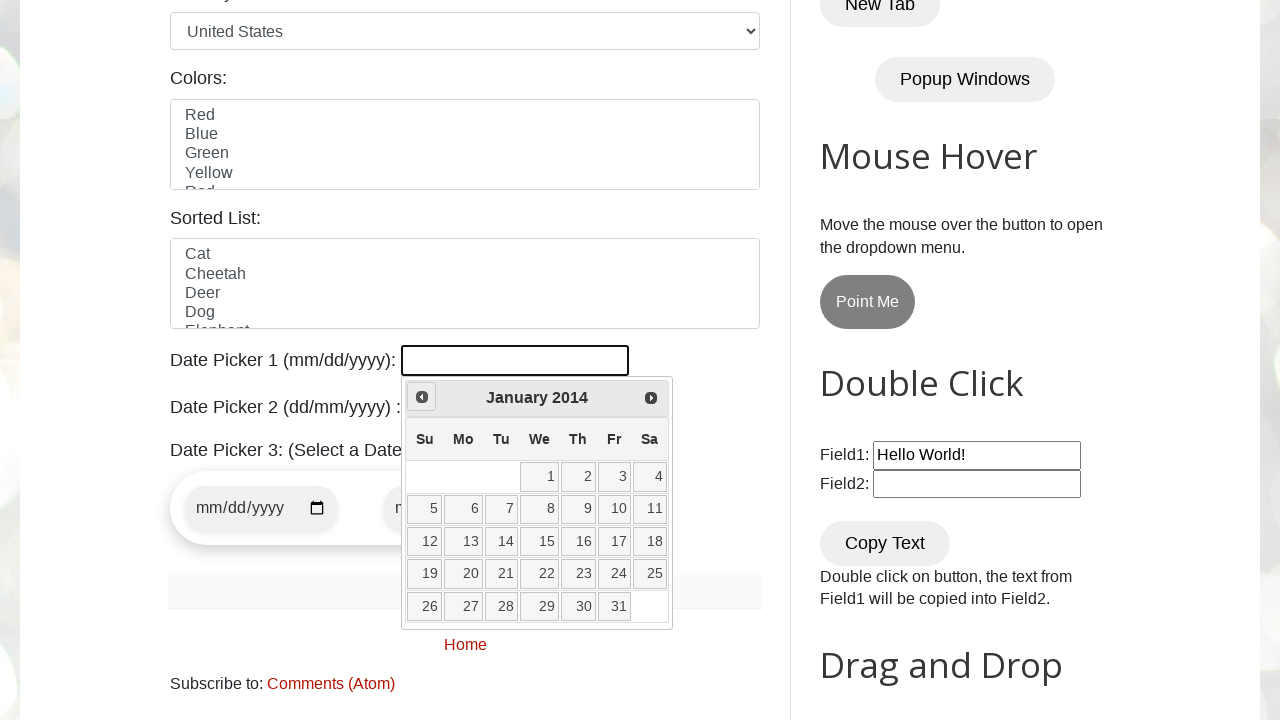

Navigated to previous month (currently at January 2014) at (422, 397) on a[data-handler='prev']
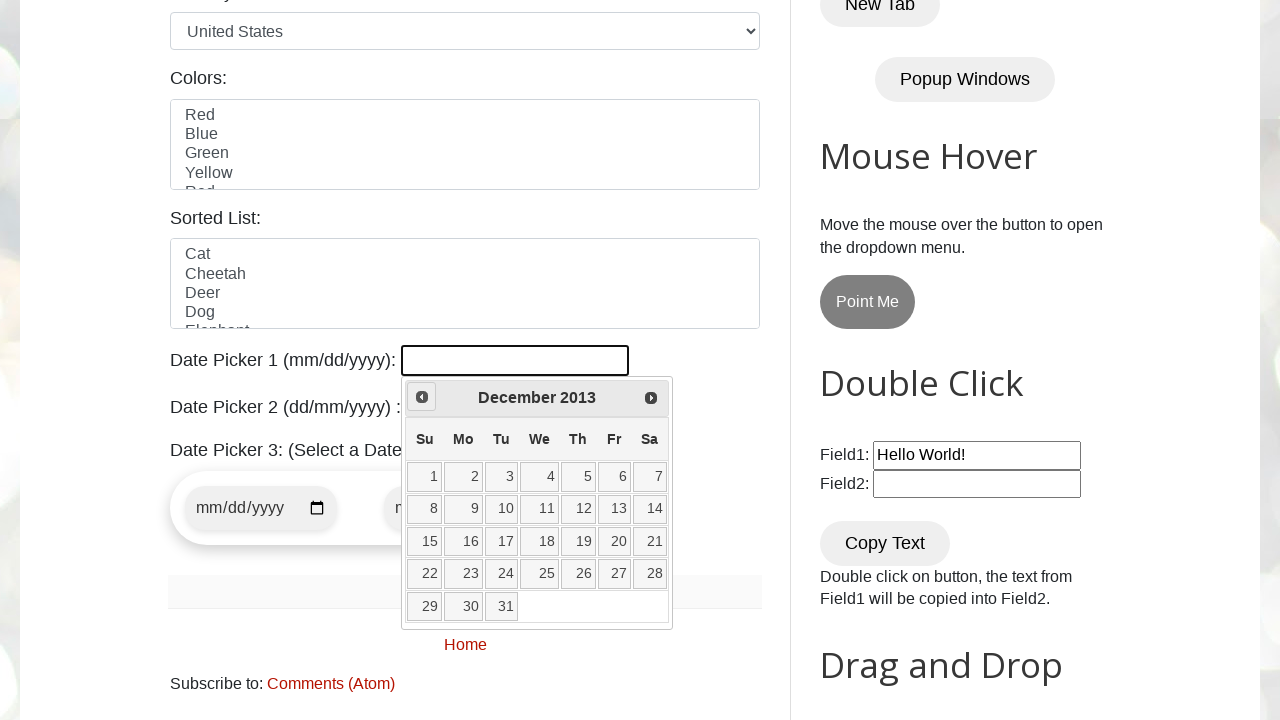

Navigated to previous month (currently at December 2013) at (422, 397) on a[data-handler='prev']
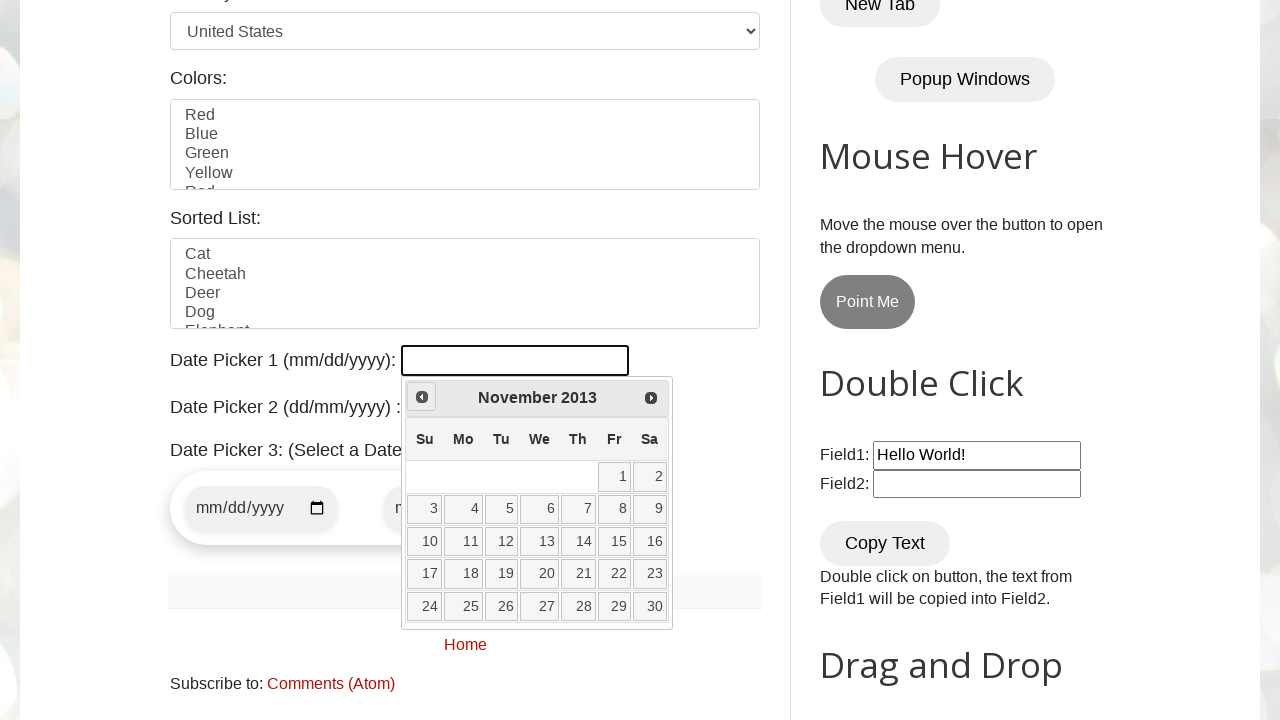

Navigated to previous month (currently at November 2013) at (422, 397) on a[data-handler='prev']
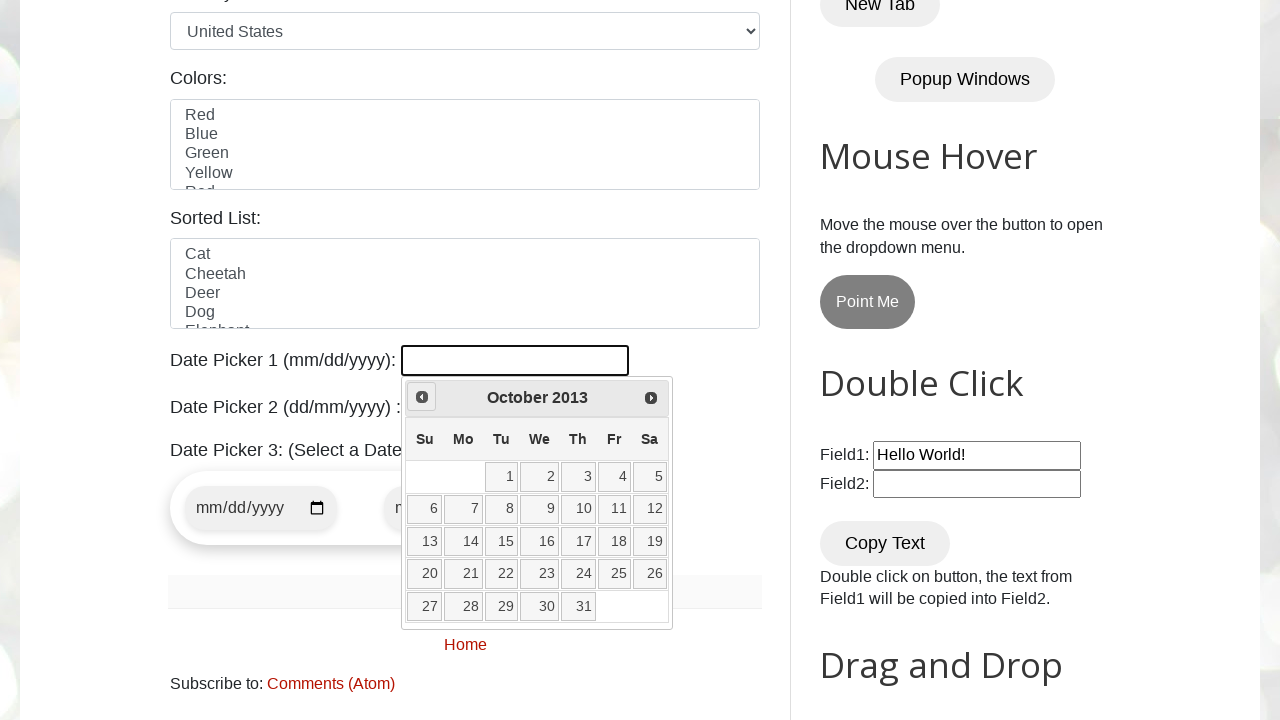

Navigated to previous month (currently at October 2013) at (422, 397) on a[data-handler='prev']
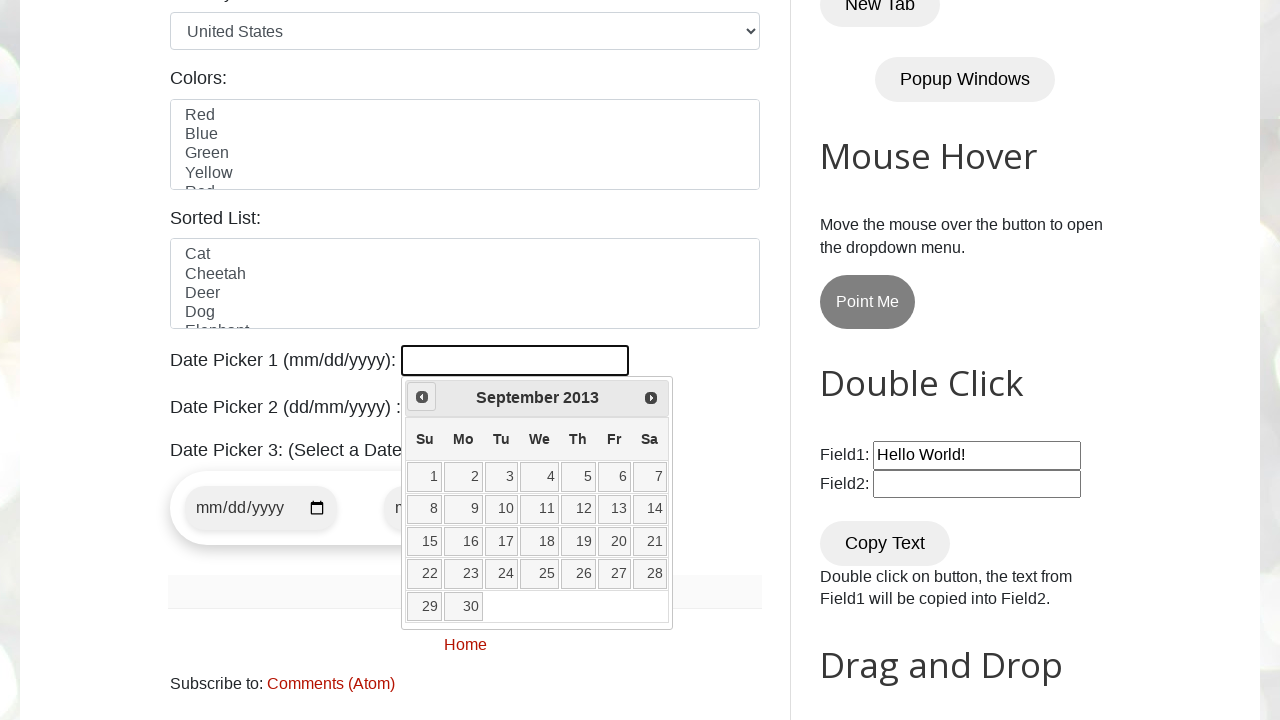

Navigated to previous month (currently at September 2013) at (422, 397) on a[data-handler='prev']
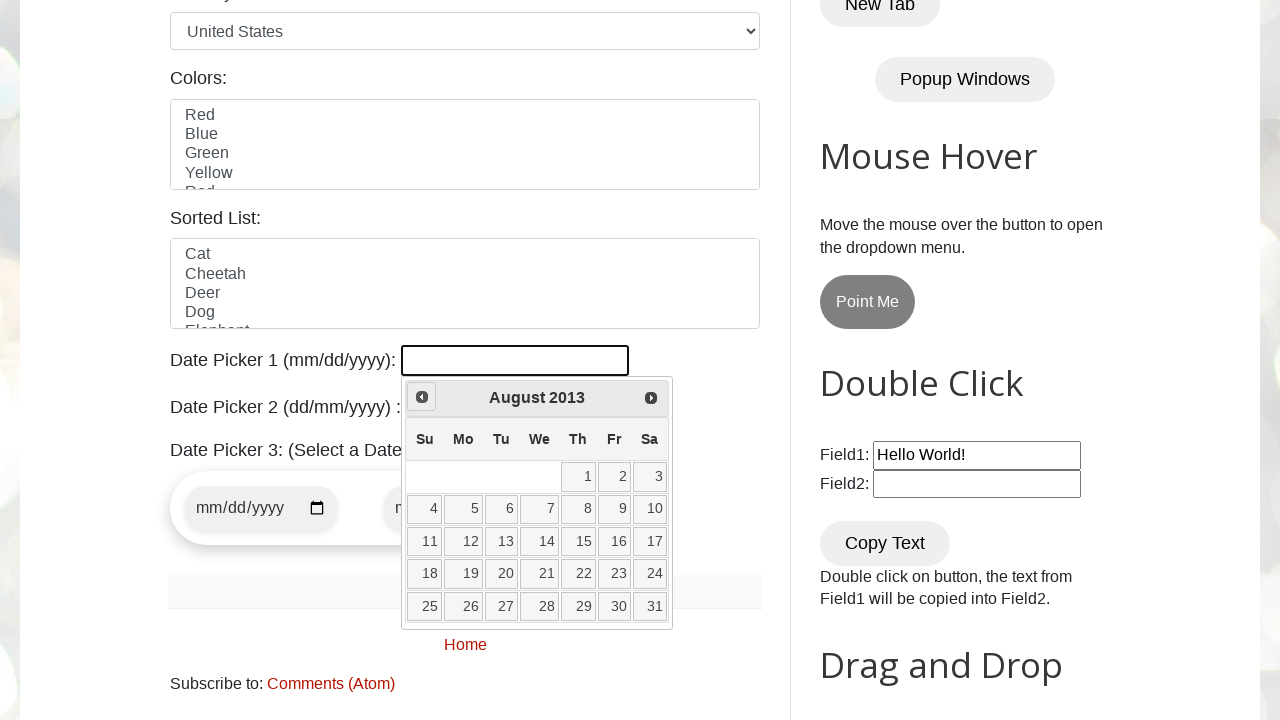

Navigated to previous month (currently at August 2013) at (422, 397) on a[data-handler='prev']
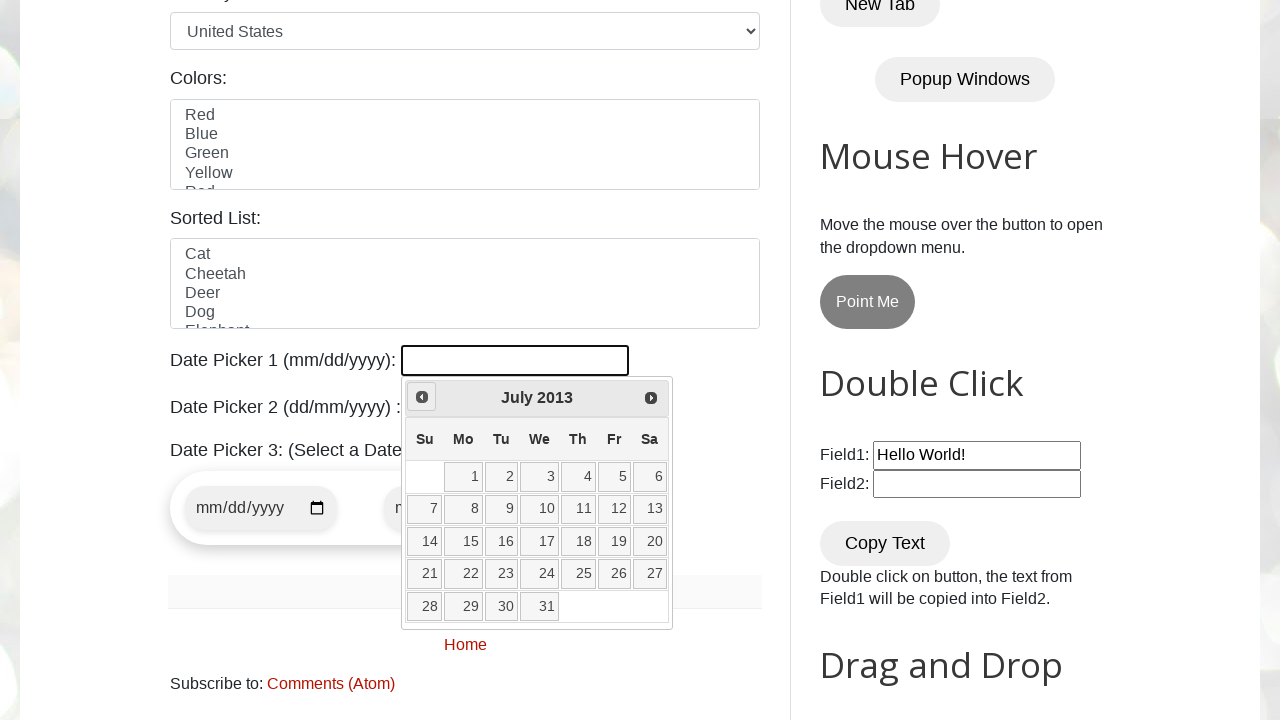

Navigated to previous month (currently at July 2013) at (422, 397) on a[data-handler='prev']
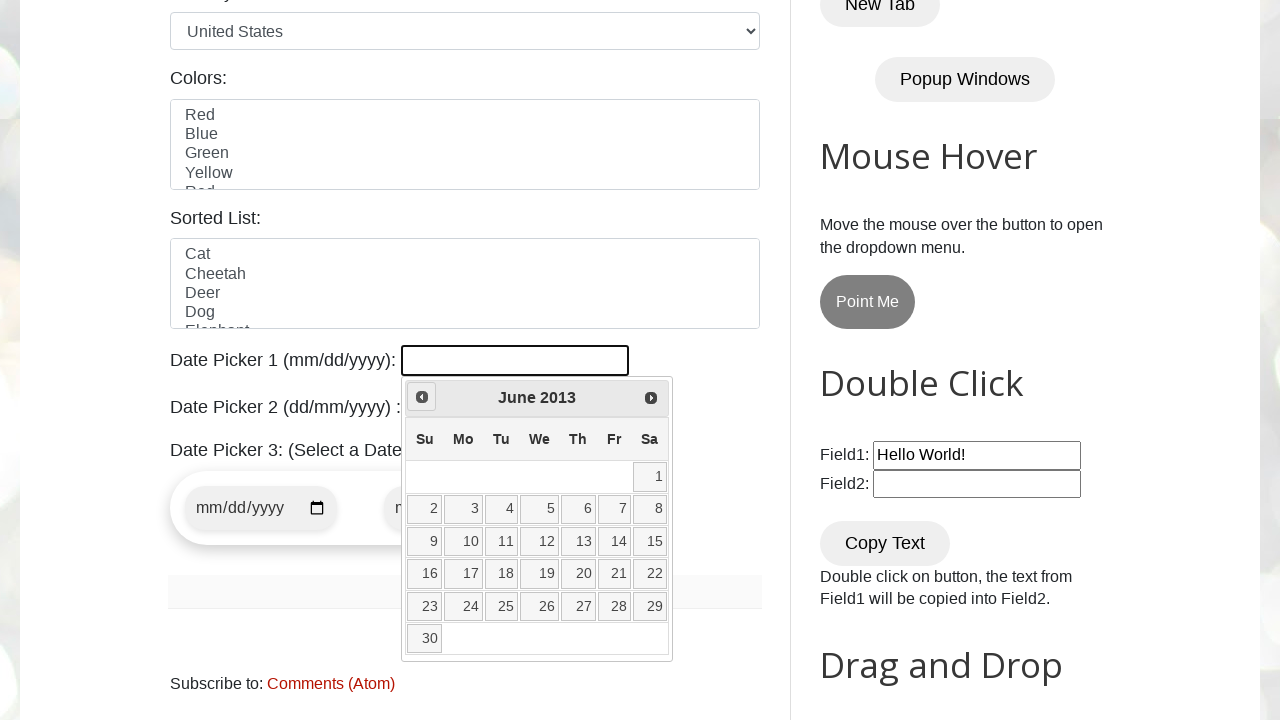

Navigated to previous month (currently at June 2013) at (422, 397) on a[data-handler='prev']
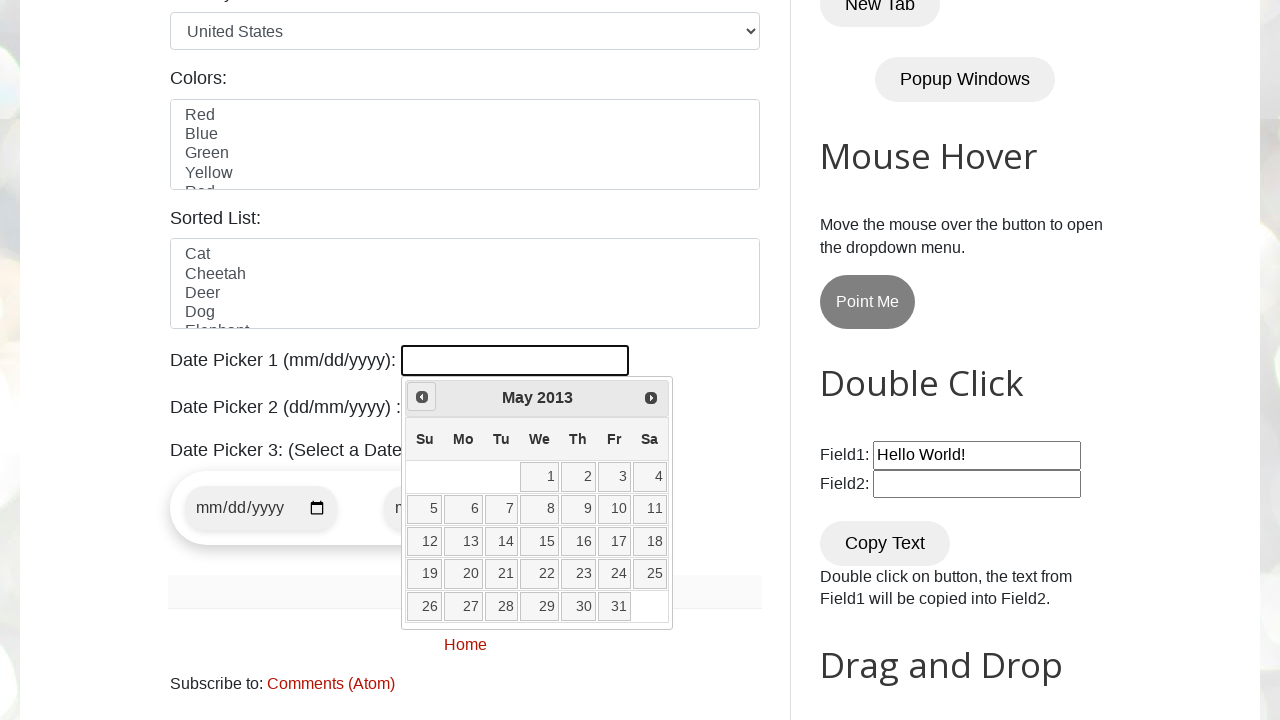

Navigated to previous month (currently at May 2013) at (422, 397) on a[data-handler='prev']
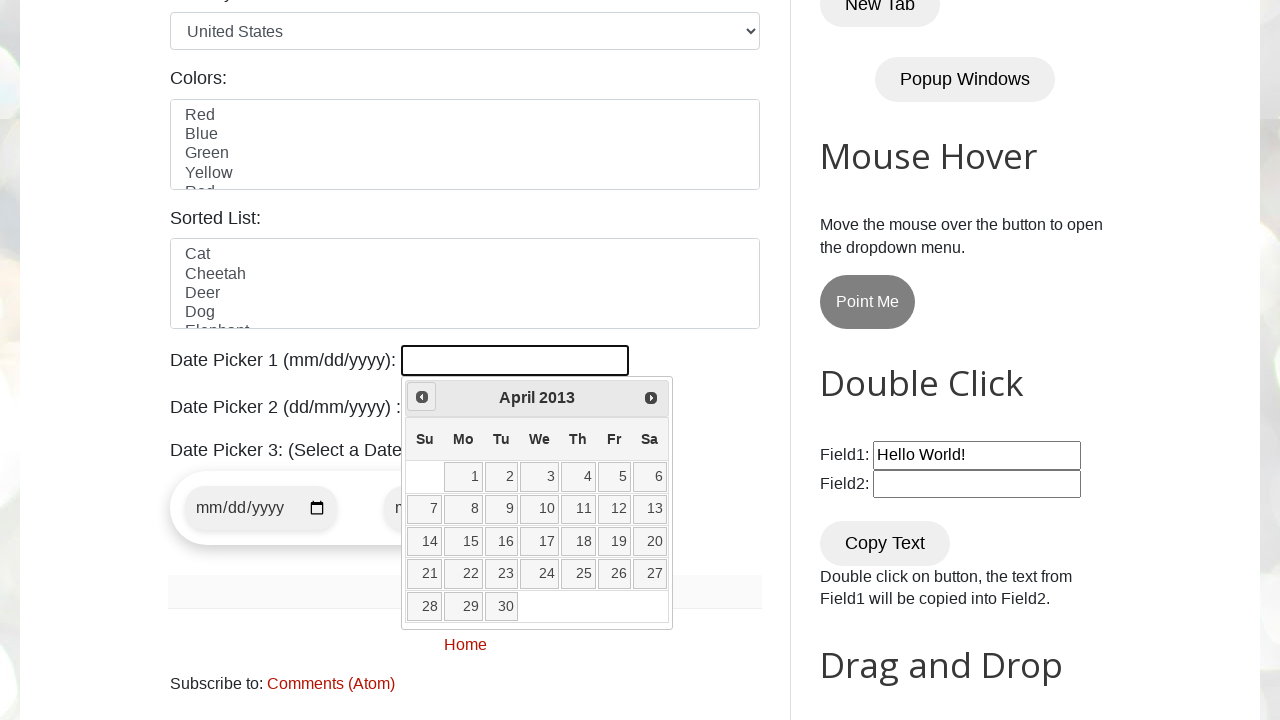

Navigated to previous month (currently at April 2013) at (422, 397) on a[data-handler='prev']
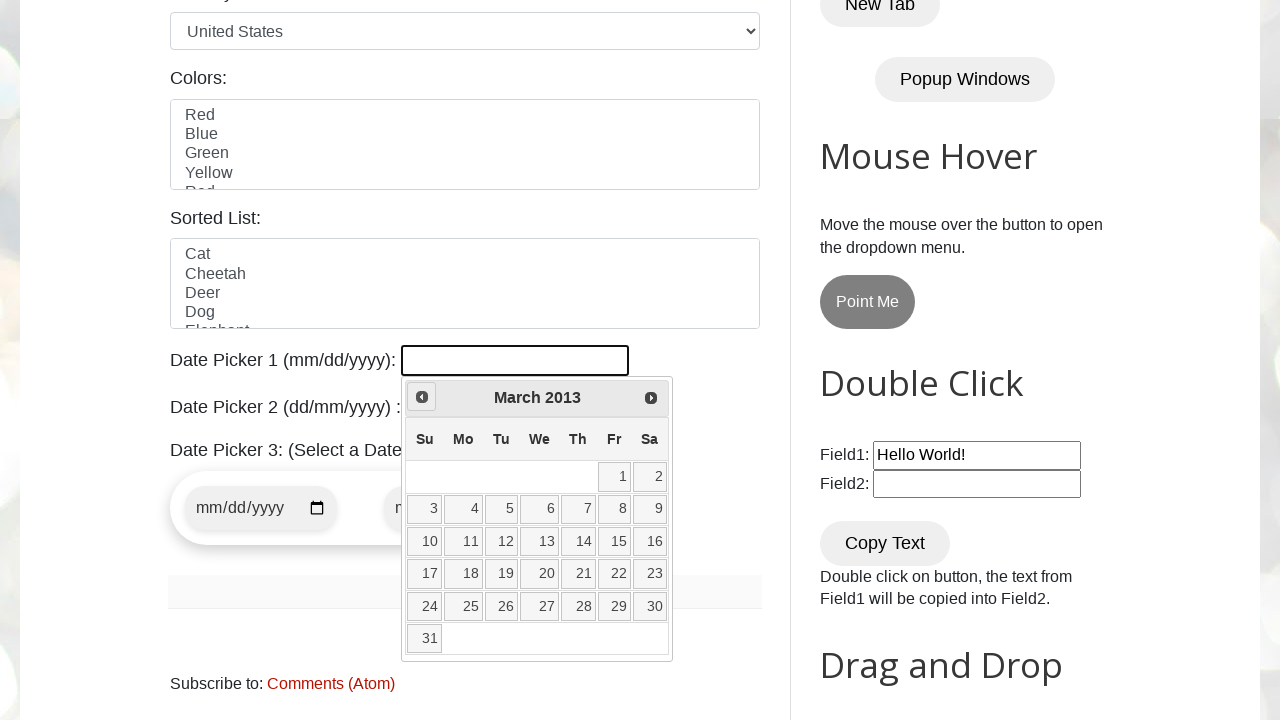

Navigated to previous month (currently at March 2013) at (422, 397) on a[data-handler='prev']
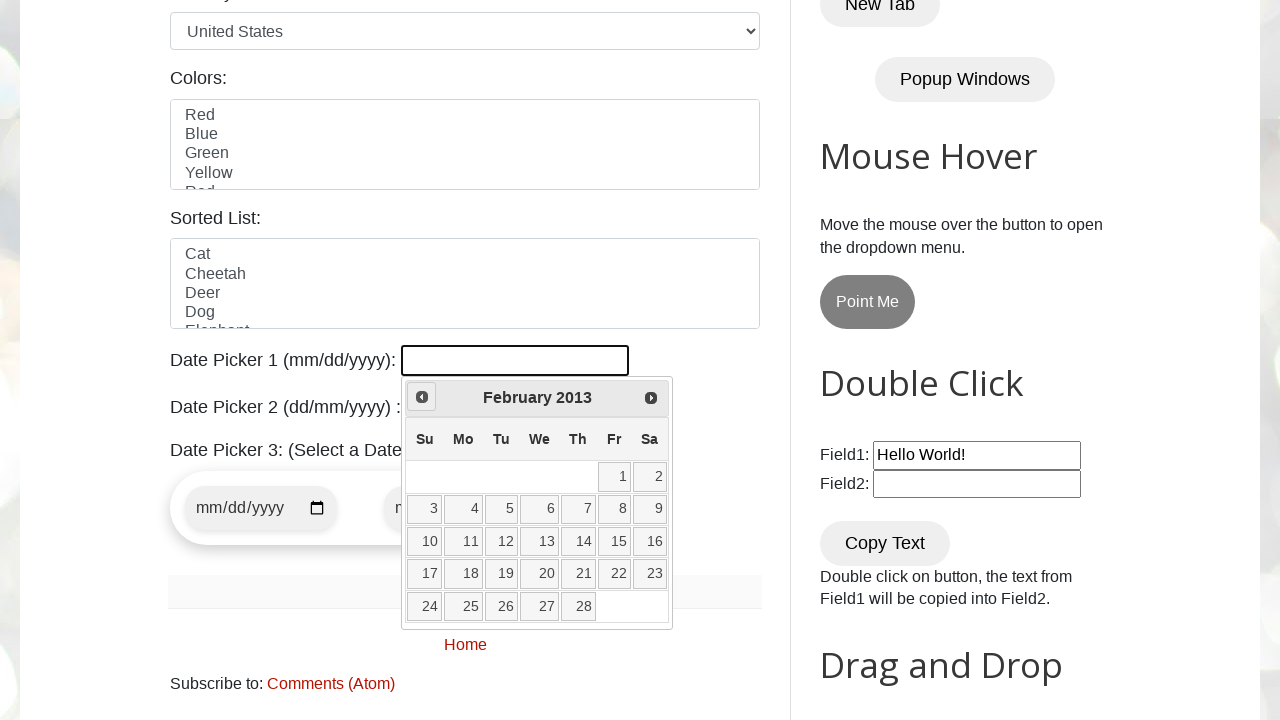

Navigated to previous month (currently at February 2013) at (422, 397) on a[data-handler='prev']
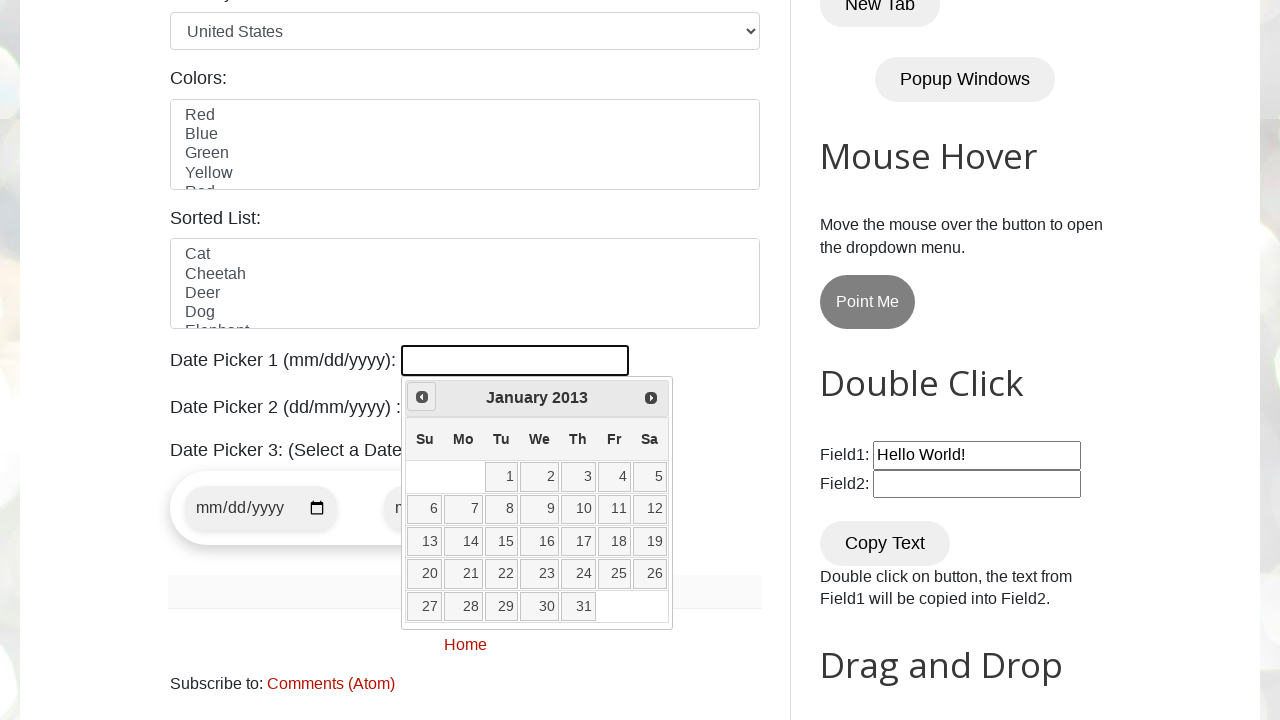

Navigated to previous month (currently at January 2013) at (422, 397) on a[data-handler='prev']
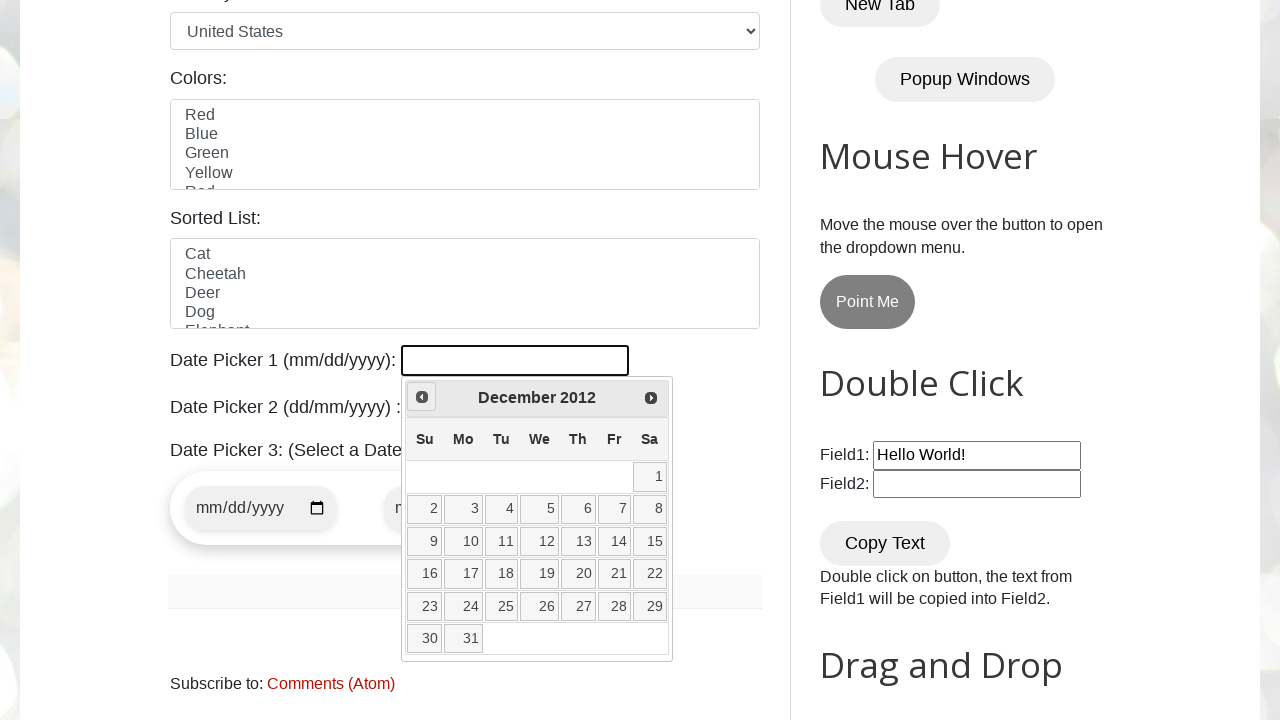

Navigated to previous month (currently at December 2012) at (422, 397) on a[data-handler='prev']
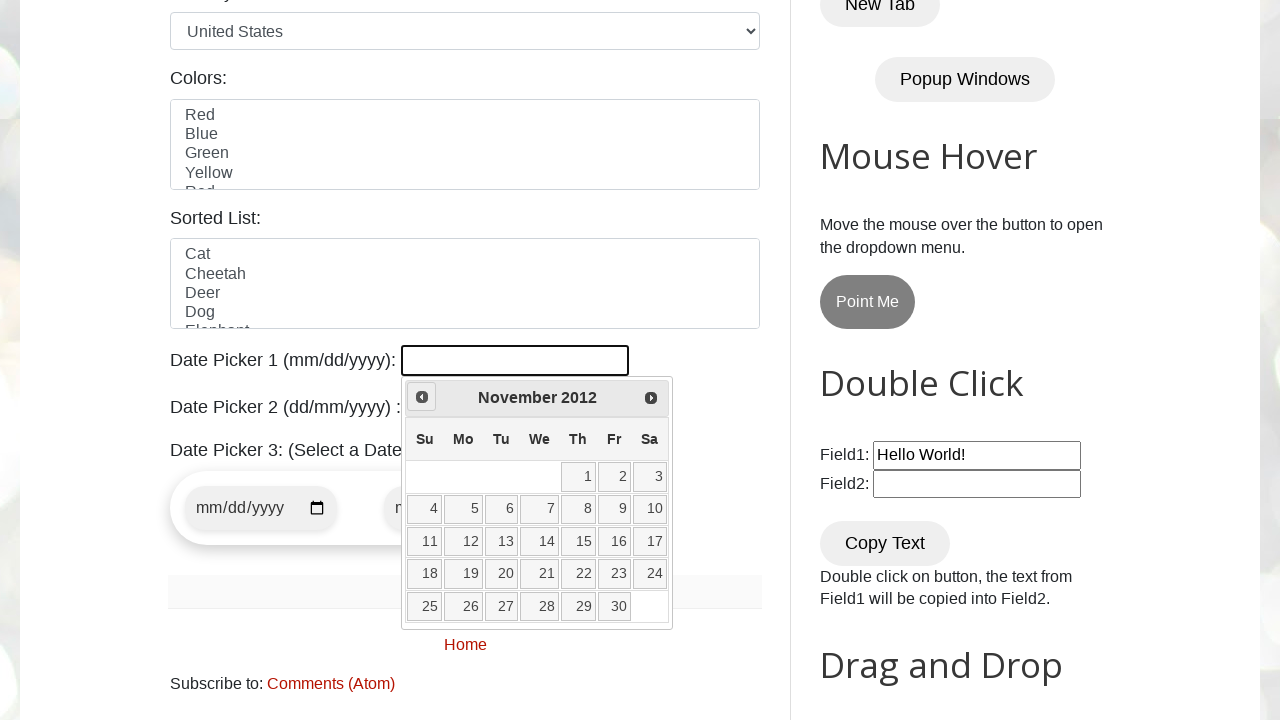

Navigated to previous month (currently at November 2012) at (422, 397) on a[data-handler='prev']
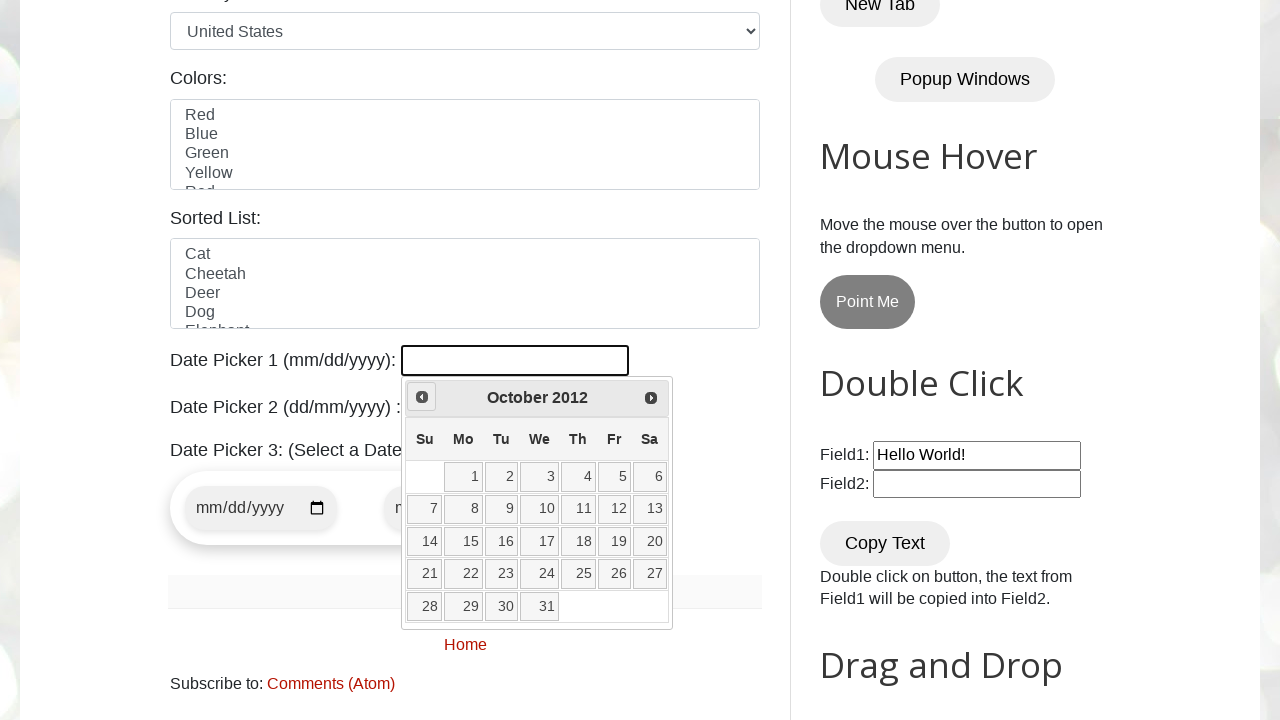

Navigated to previous month (currently at October 2012) at (422, 397) on a[data-handler='prev']
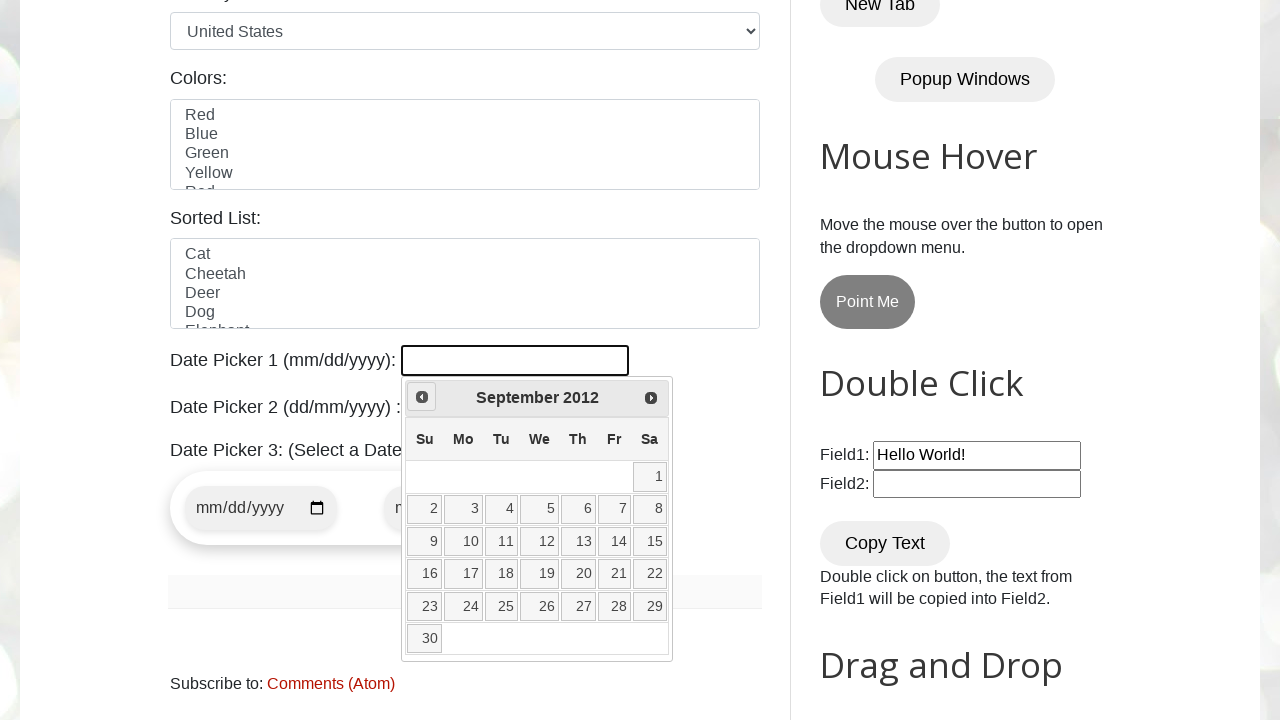

Navigated to previous month (currently at September 2012) at (422, 397) on a[data-handler='prev']
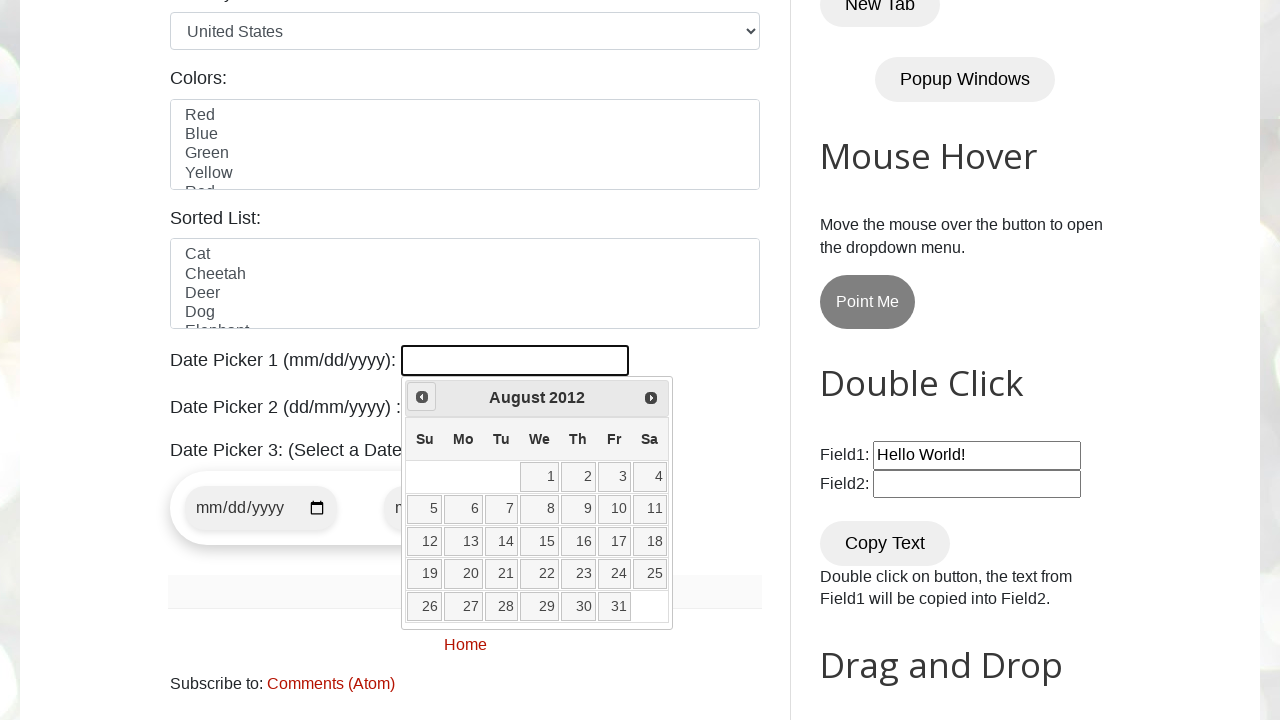

Navigated to previous month (currently at August 2012) at (422, 397) on a[data-handler='prev']
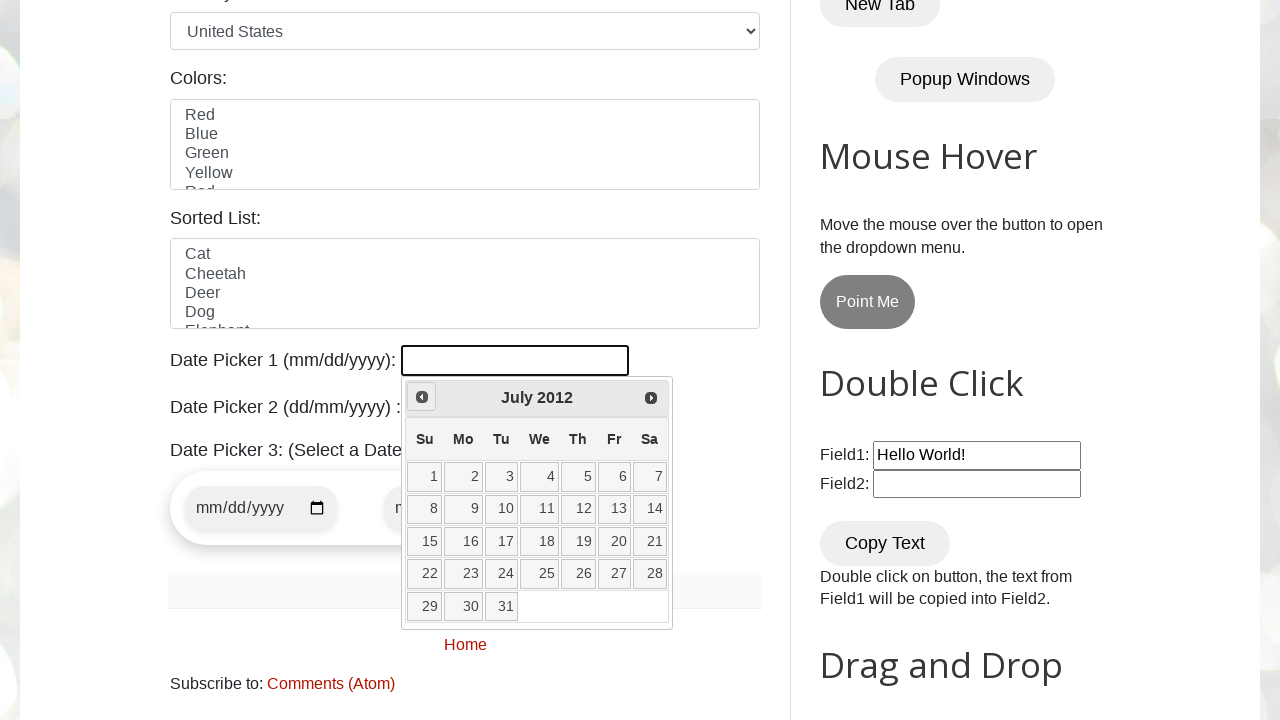

Navigated to previous month (currently at July 2012) at (422, 397) on a[data-handler='prev']
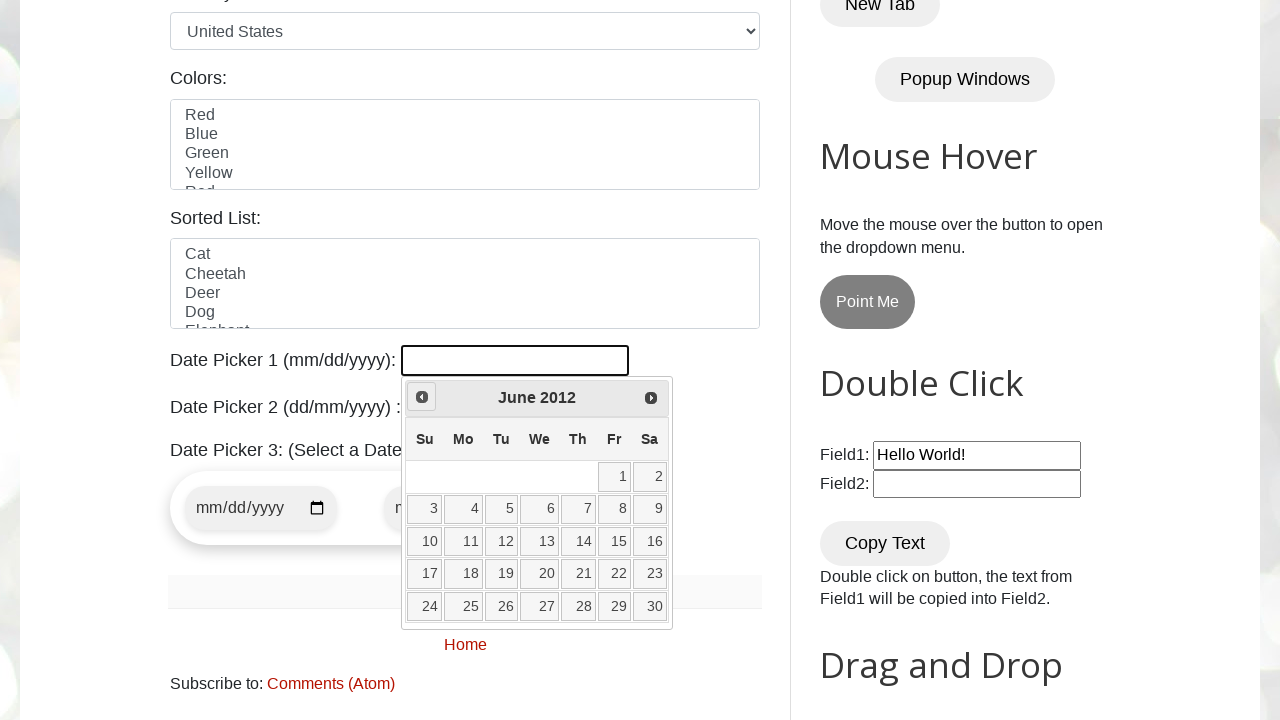

Navigated to previous month (currently at June 2012) at (422, 397) on a[data-handler='prev']
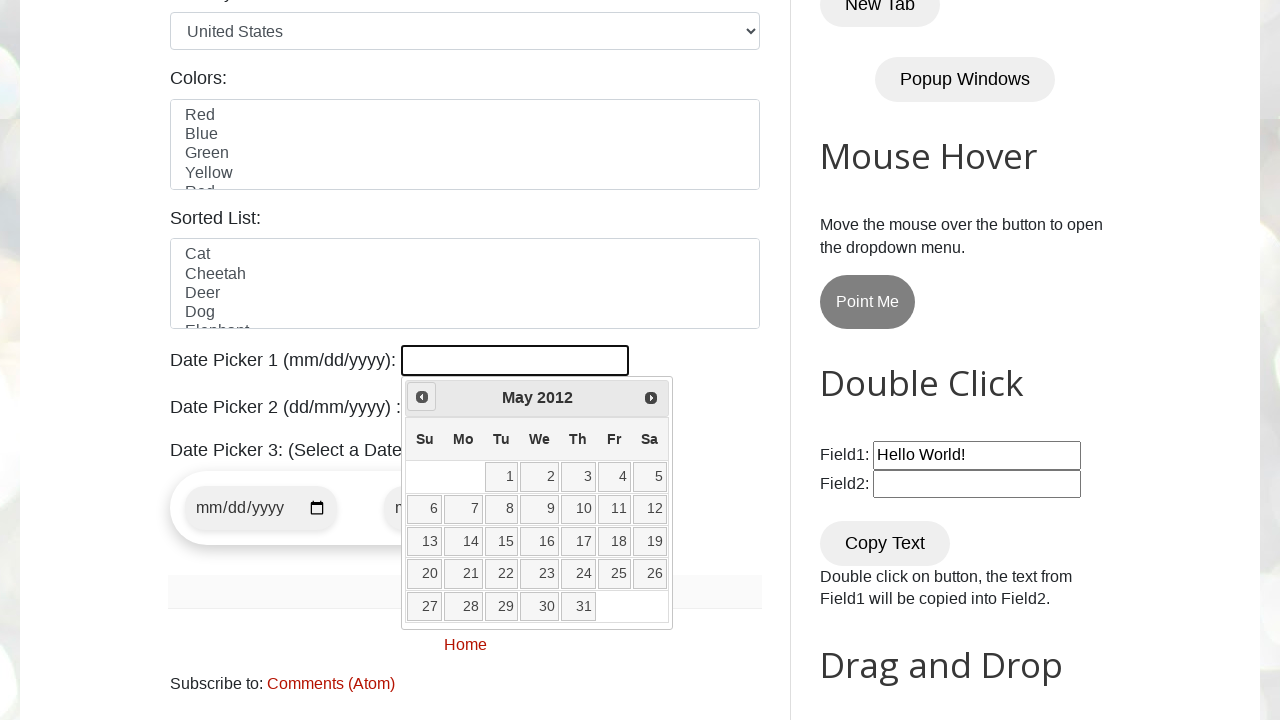

Navigated to previous month (currently at May 2012) at (422, 397) on a[data-handler='prev']
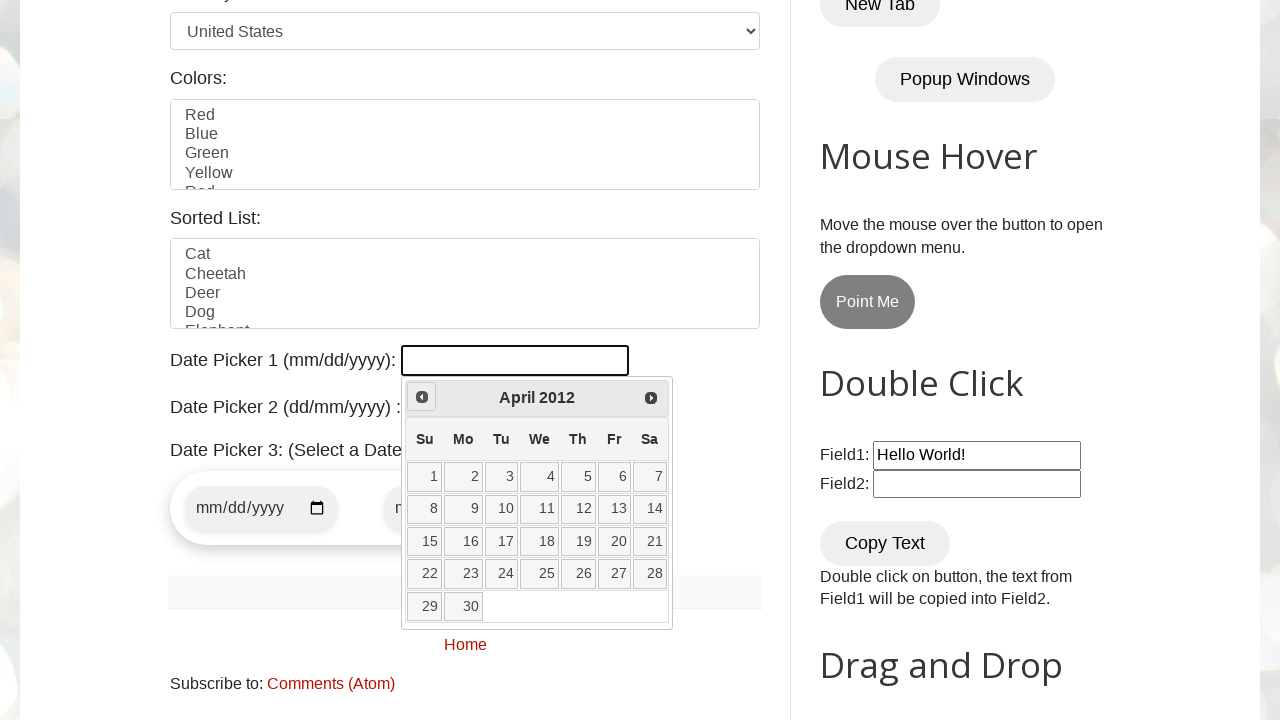

Navigated to previous month (currently at April 2012) at (422, 397) on a[data-handler='prev']
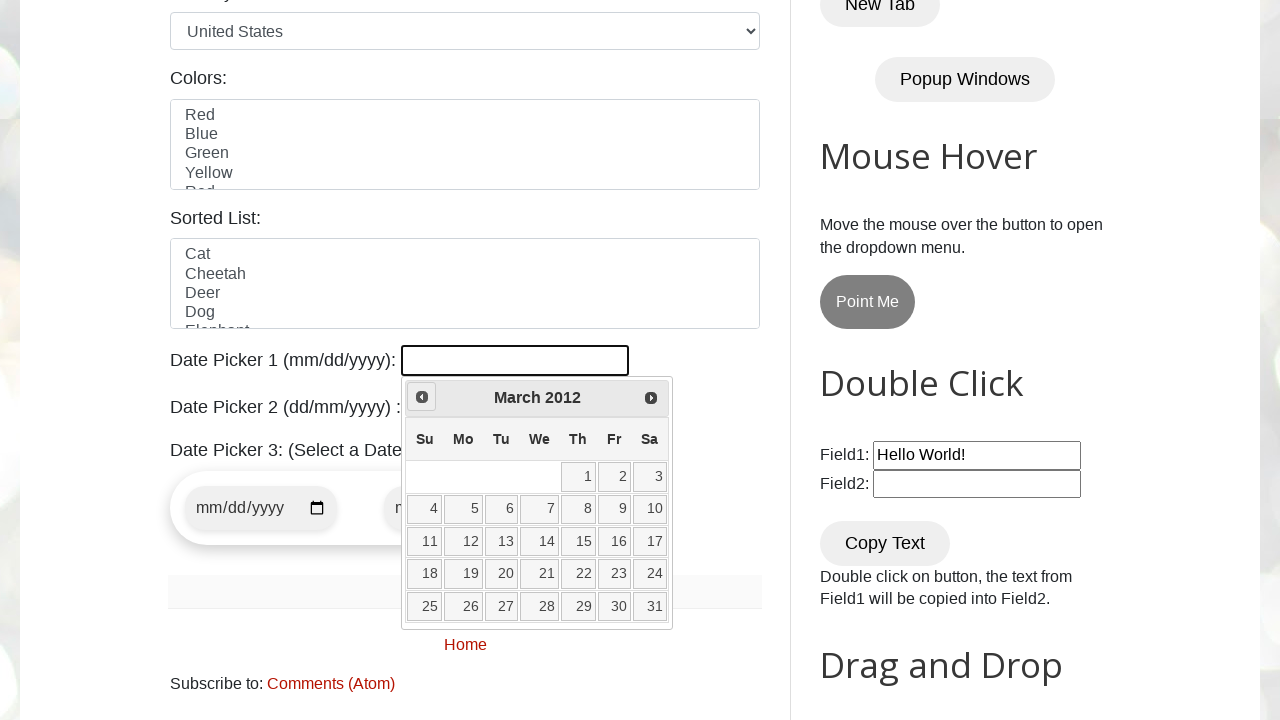

Navigated to previous month (currently at March 2012) at (422, 397) on a[data-handler='prev']
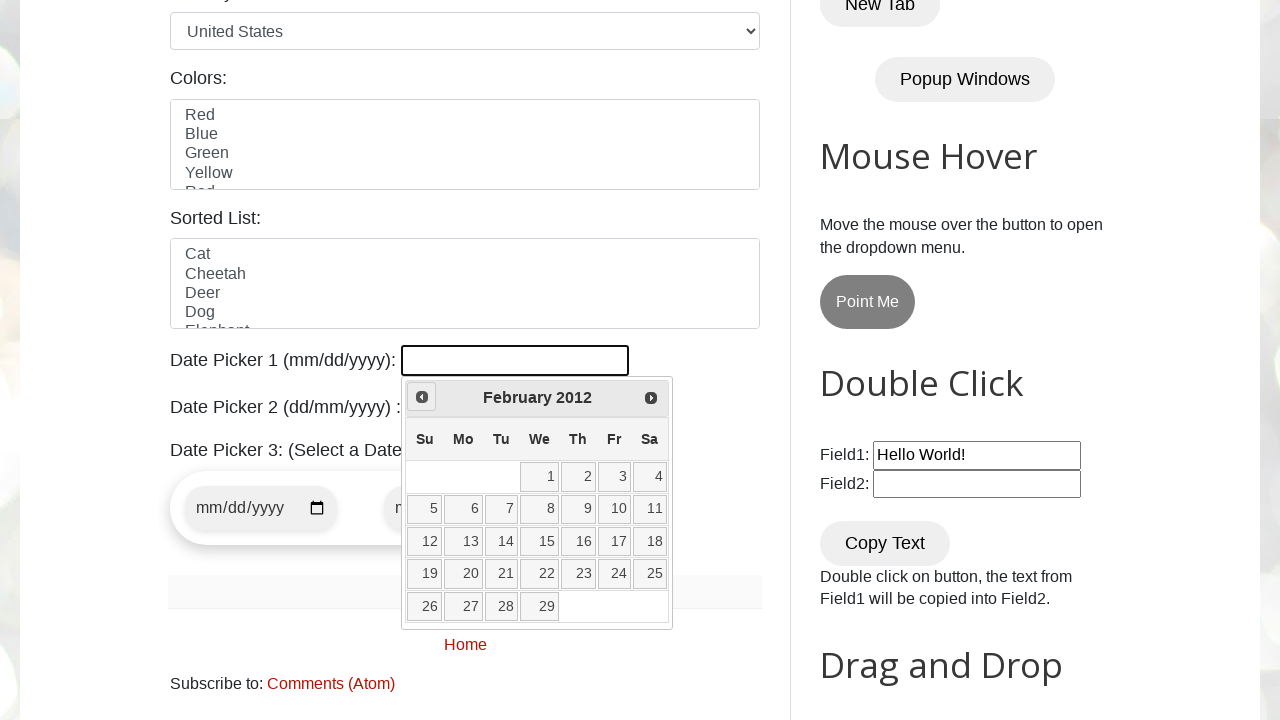

Navigated to previous month (currently at February 2012) at (422, 397) on a[data-handler='prev']
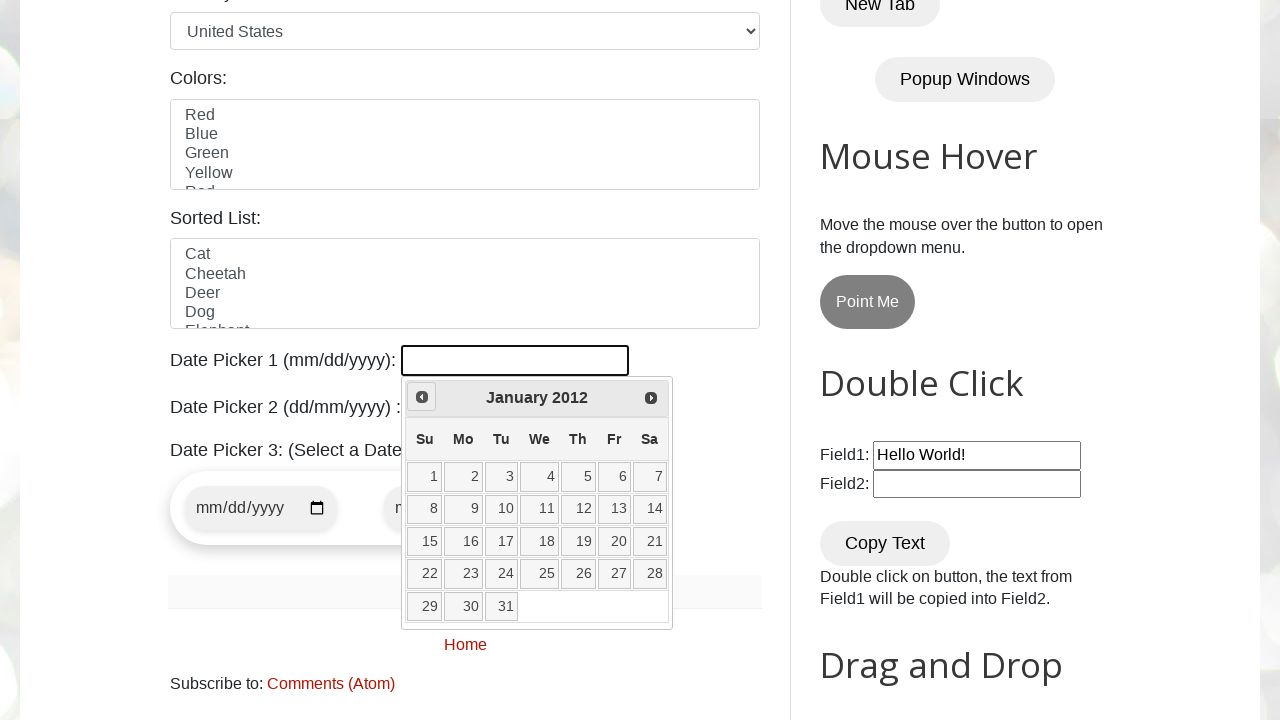

Navigated to previous month (currently at January 2012) at (422, 397) on a[data-handler='prev']
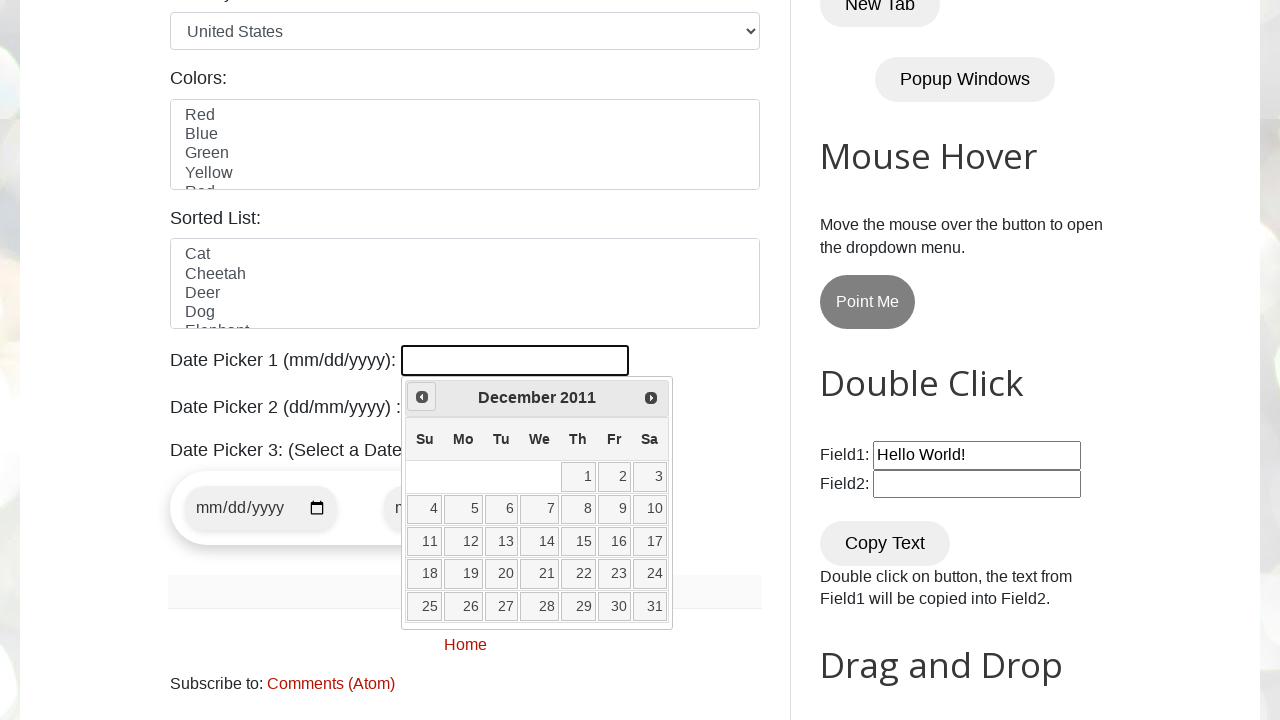

Navigated to previous month (currently at December 2011) at (422, 397) on a[data-handler='prev']
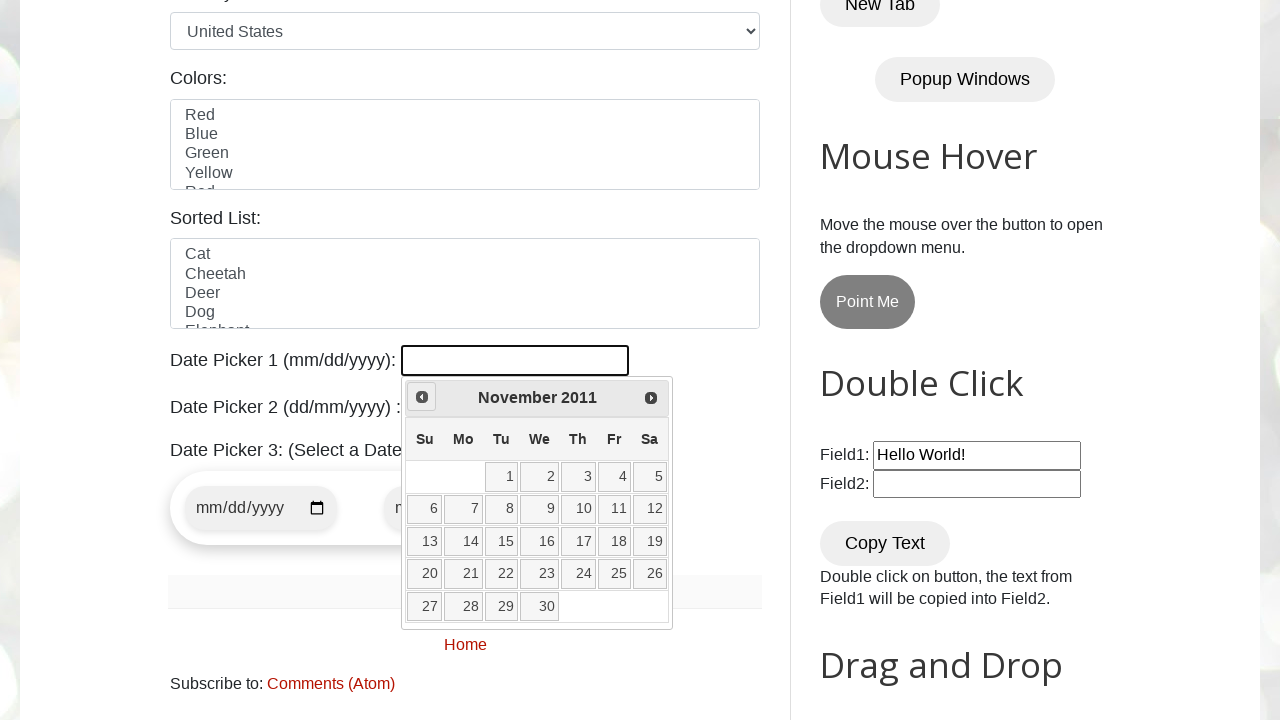

Navigated to previous month (currently at November 2011) at (422, 397) on a[data-handler='prev']
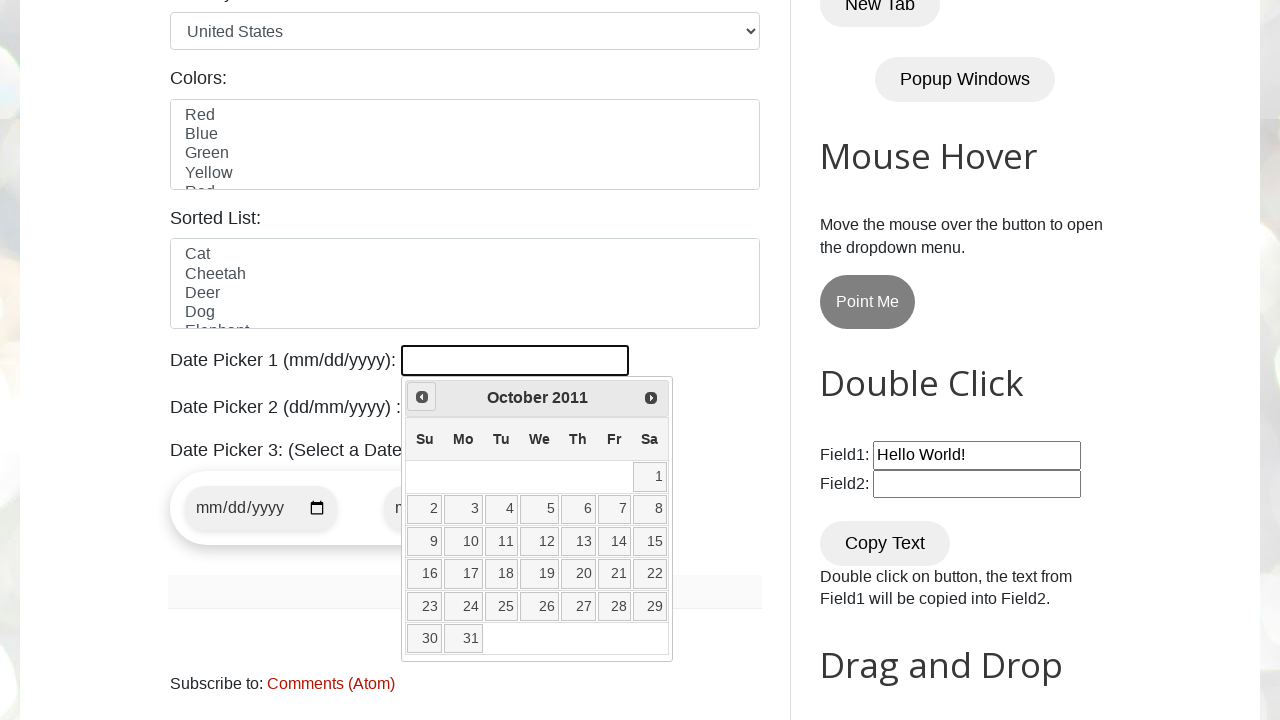

Navigated to previous month (currently at October 2011) at (422, 397) on a[data-handler='prev']
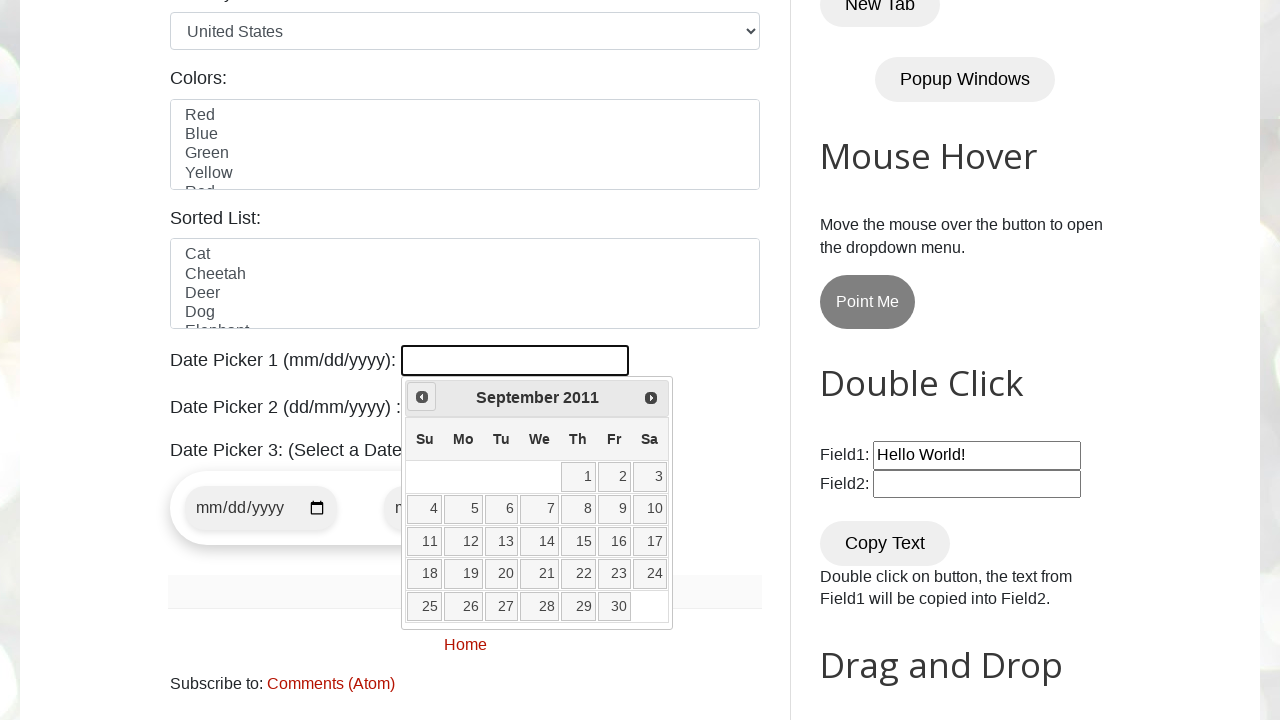

Navigated to previous month (currently at September 2011) at (422, 397) on a[data-handler='prev']
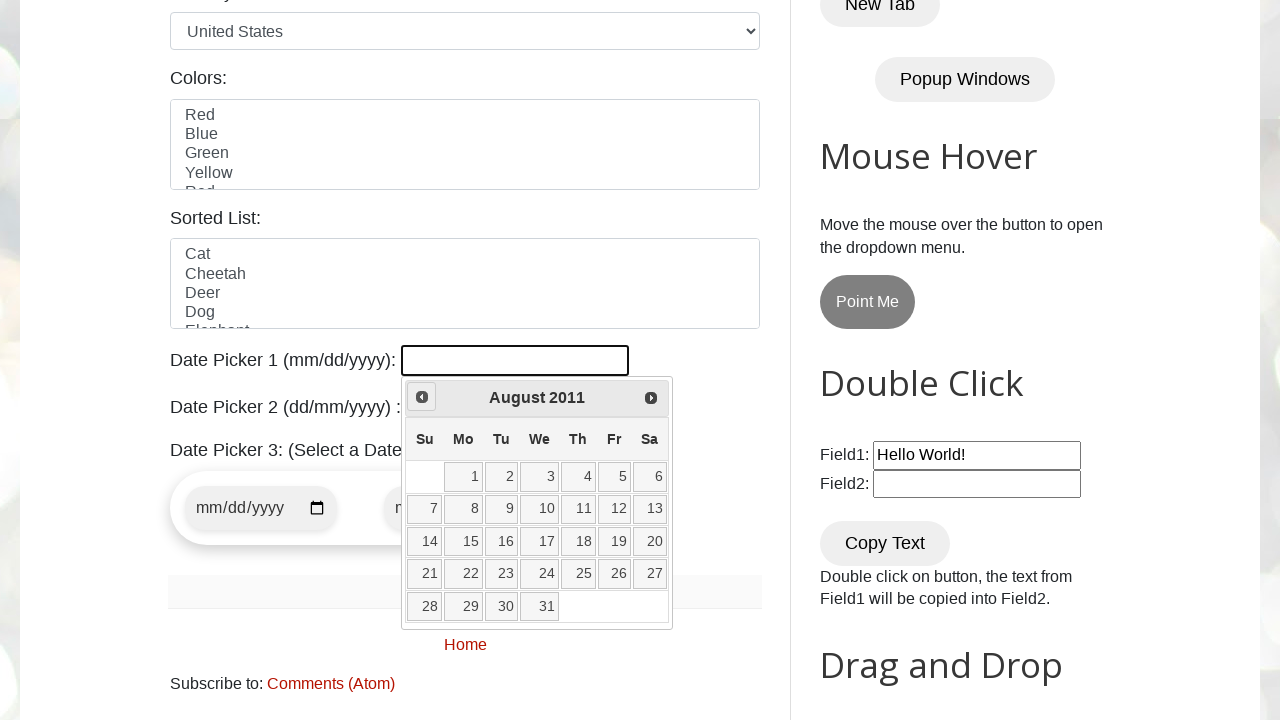

Navigated to previous month (currently at August 2011) at (422, 397) on a[data-handler='prev']
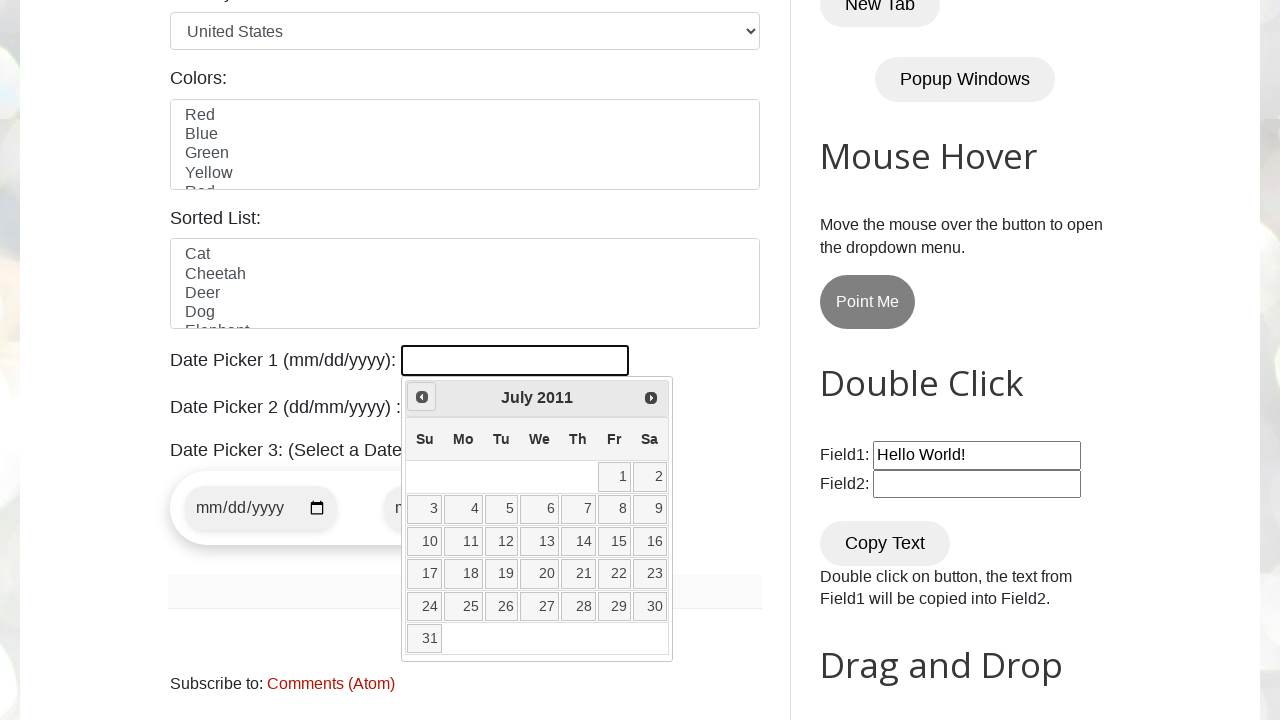

Navigated to previous month (currently at July 2011) at (422, 397) on a[data-handler='prev']
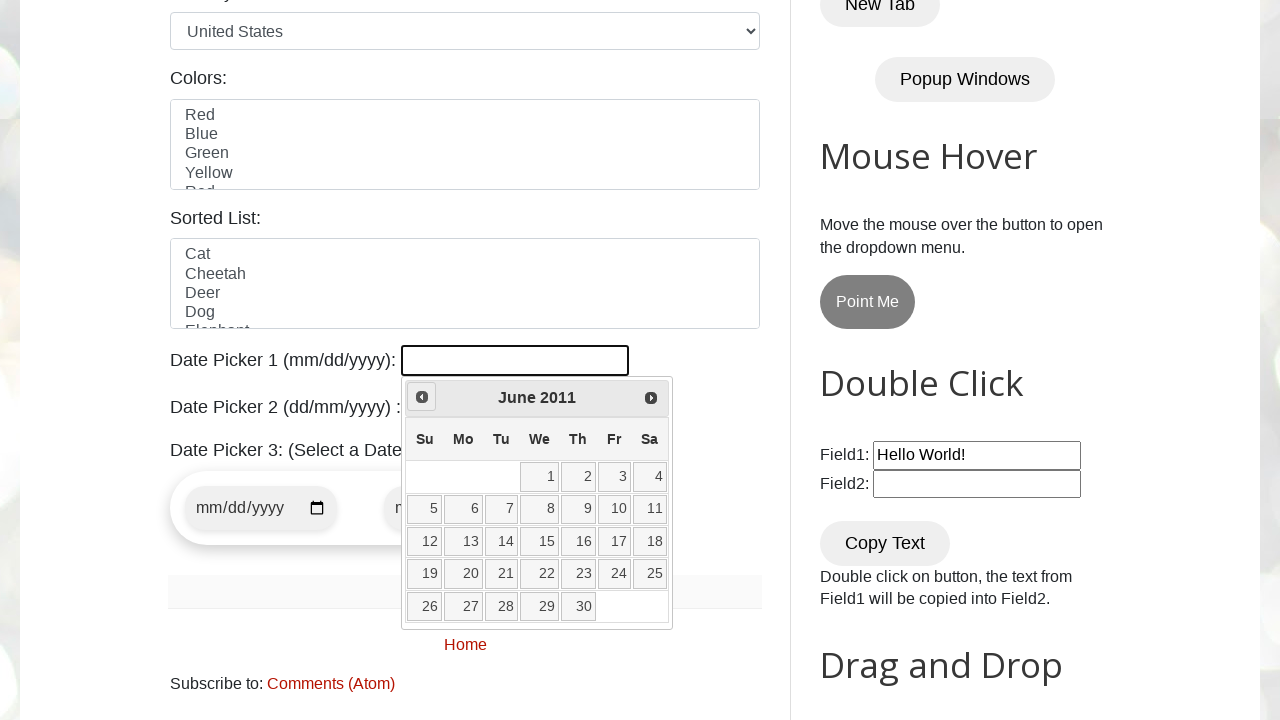

Navigated to previous month (currently at June 2011) at (422, 397) on a[data-handler='prev']
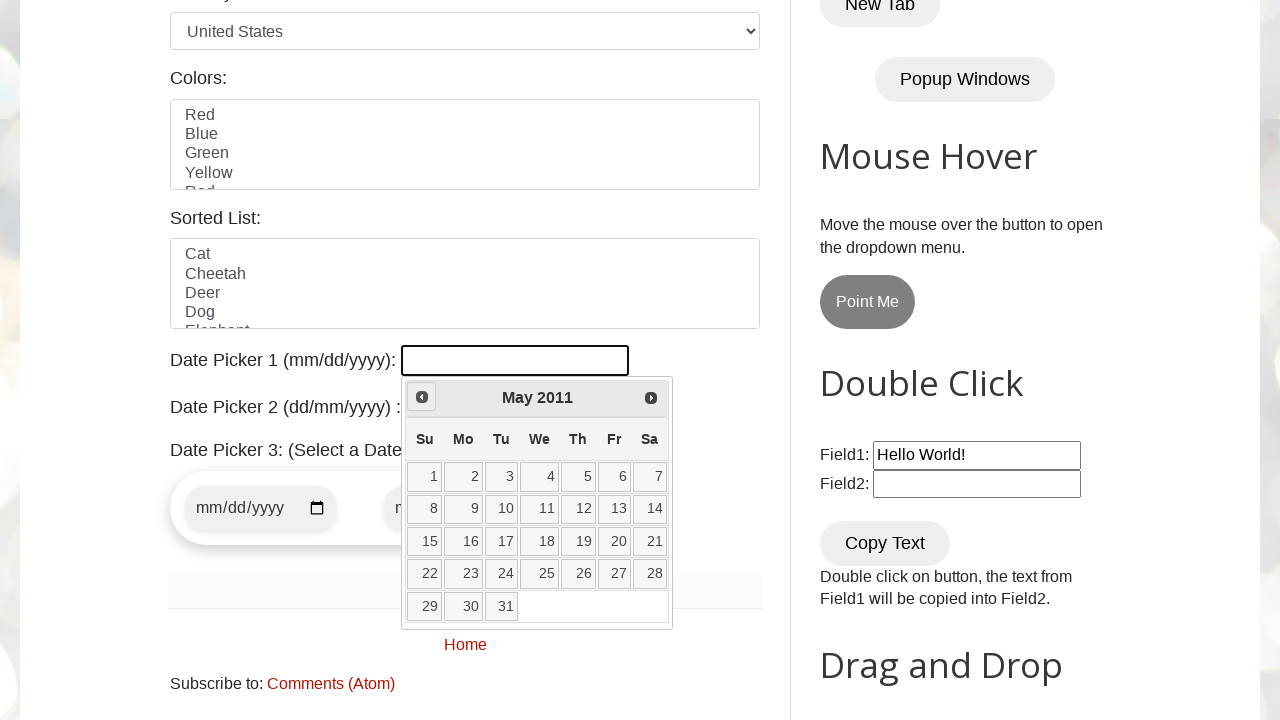

Navigated to previous month (currently at May 2011) at (422, 397) on a[data-handler='prev']
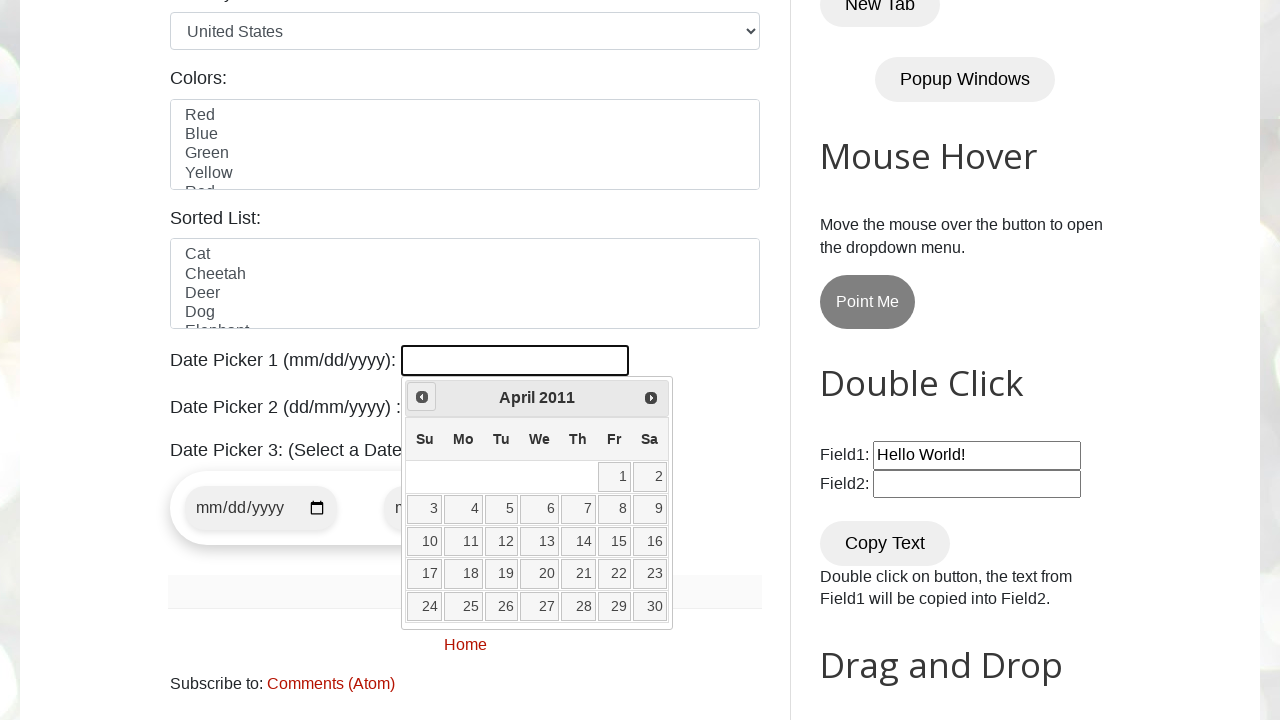

Navigated to previous month (currently at April 2011) at (422, 397) on a[data-handler='prev']
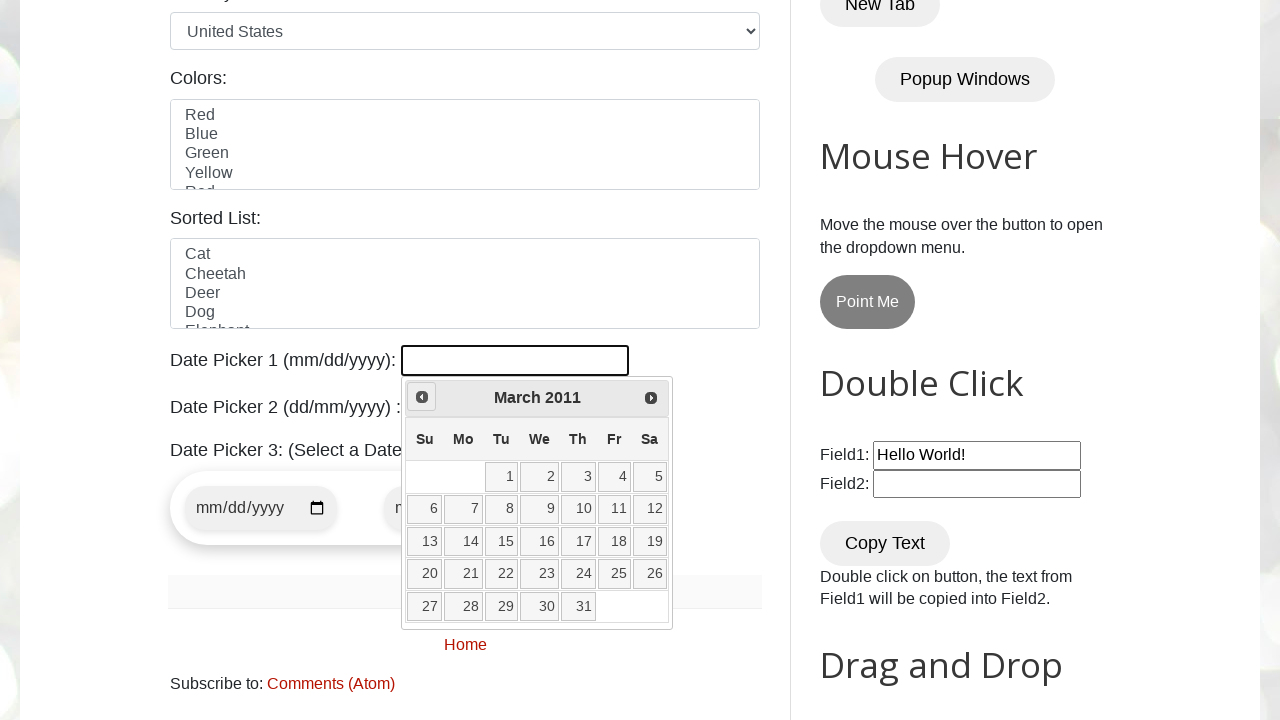

Navigated to previous month (currently at March 2011) at (422, 397) on a[data-handler='prev']
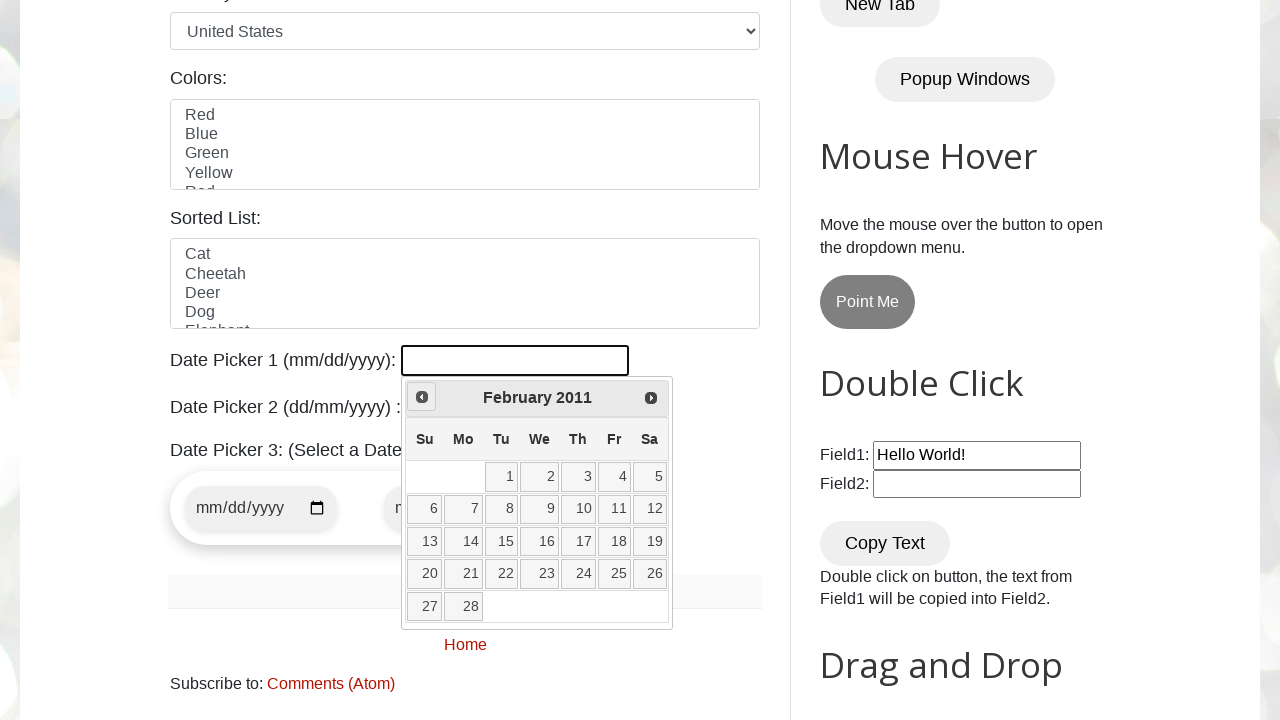

Navigated to previous month (currently at February 2011) at (422, 397) on a[data-handler='prev']
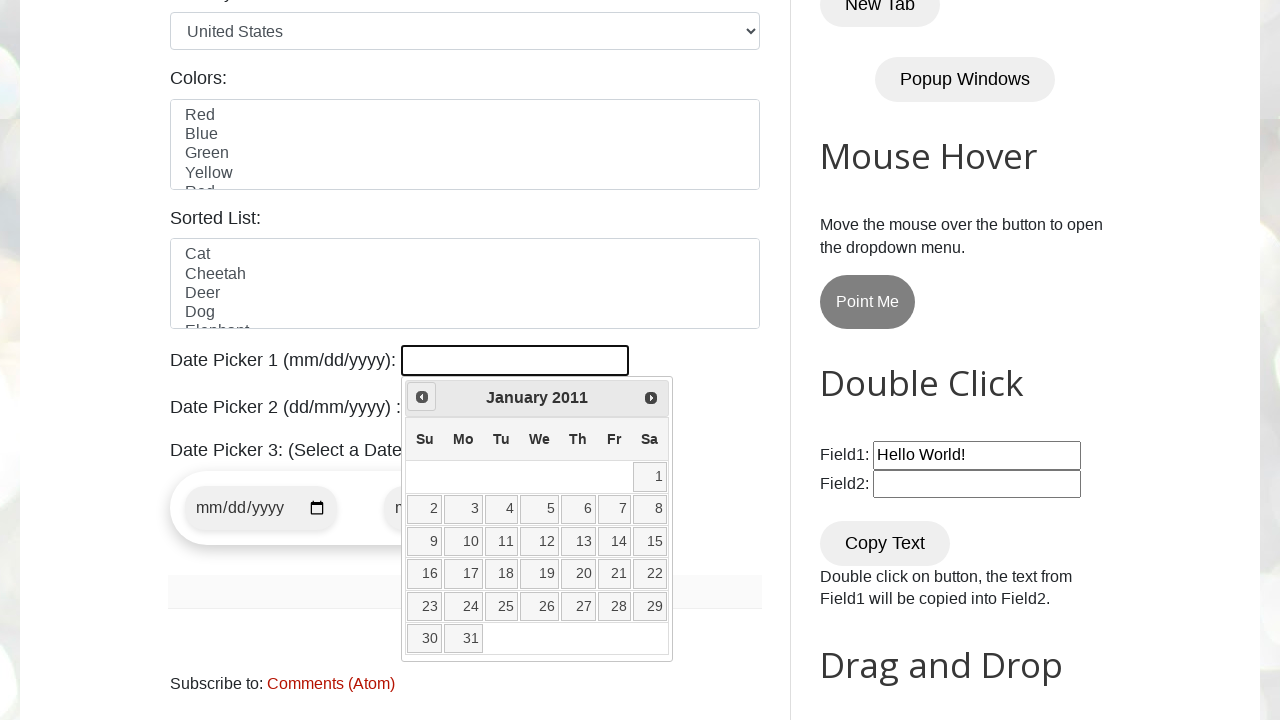

Navigated to previous month (currently at January 2011) at (422, 397) on a[data-handler='prev']
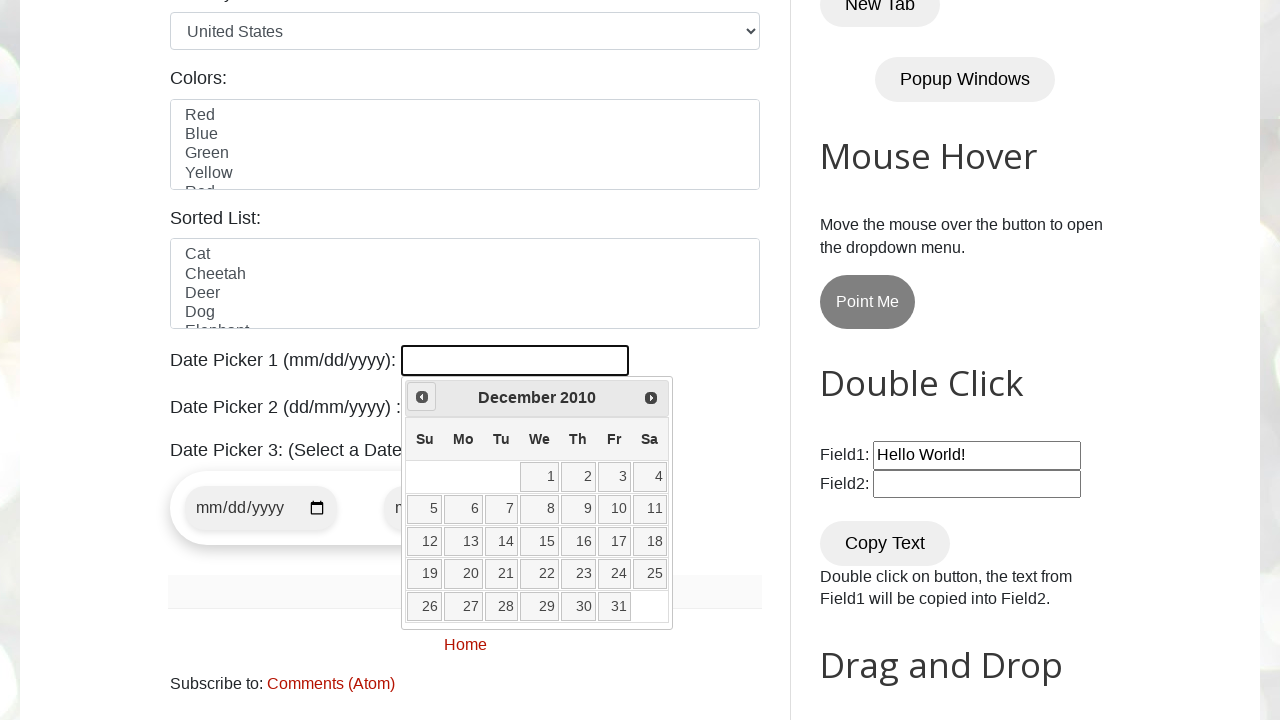

Navigated to previous month (currently at December 2010) at (422, 397) on a[data-handler='prev']
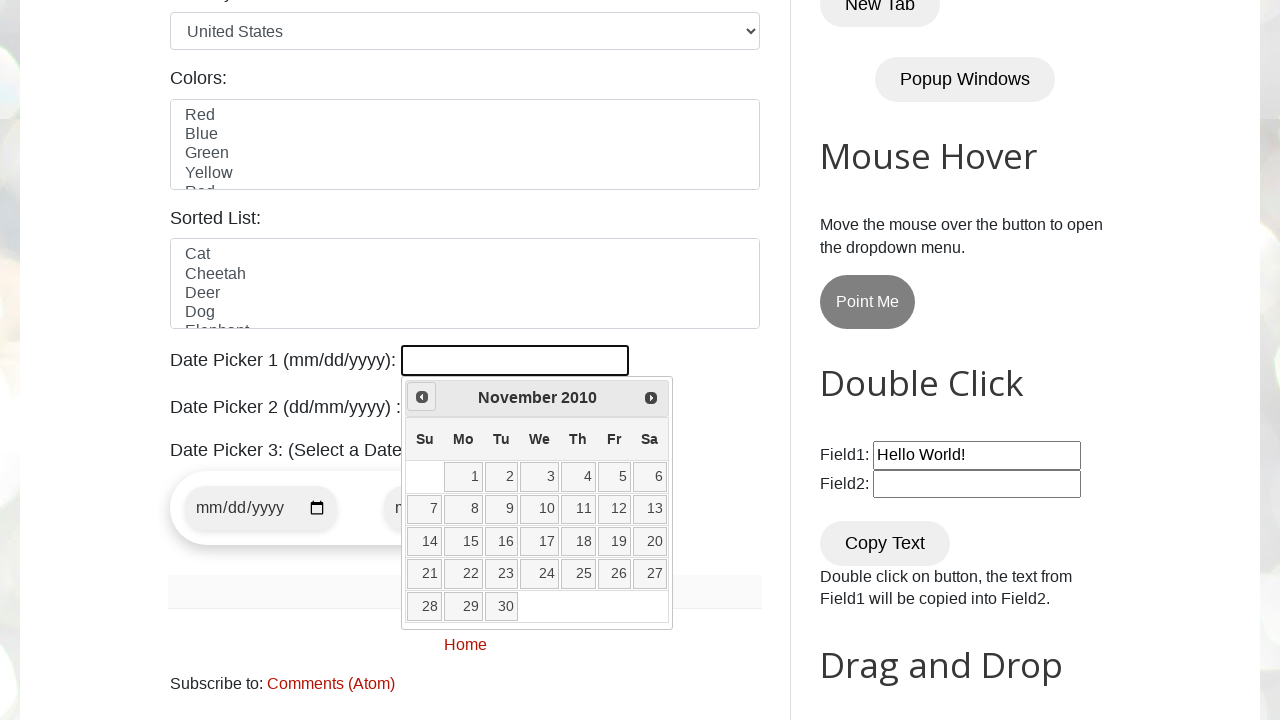

Navigated to previous month (currently at November 2010) at (422, 397) on a[data-handler='prev']
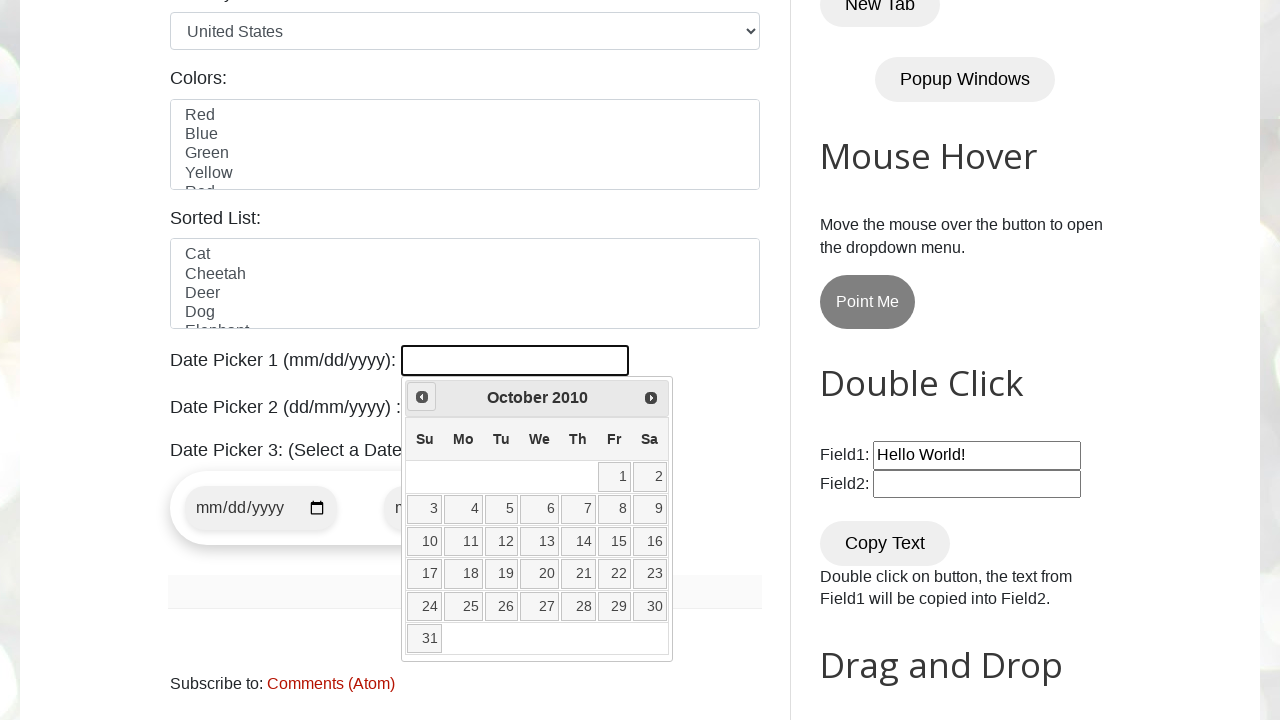

Navigated to previous month (currently at October 2010) at (422, 397) on a[data-handler='prev']
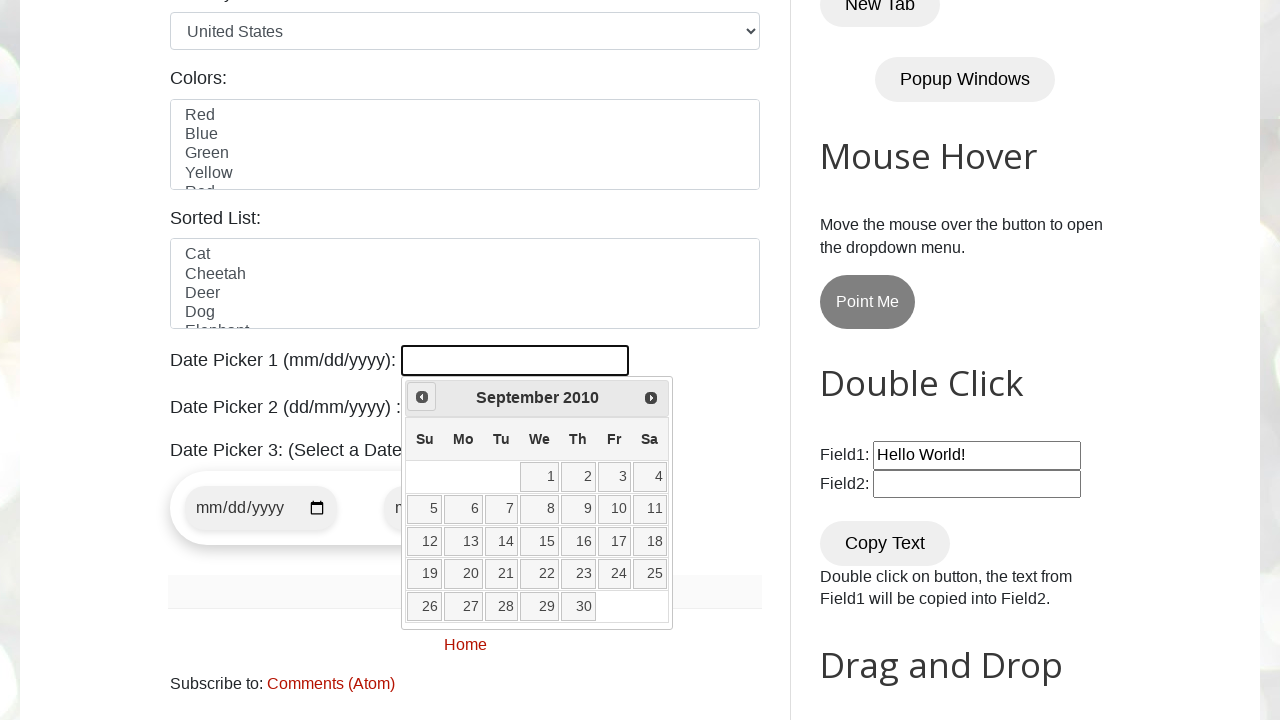

Navigated to previous month (currently at September 2010) at (422, 397) on a[data-handler='prev']
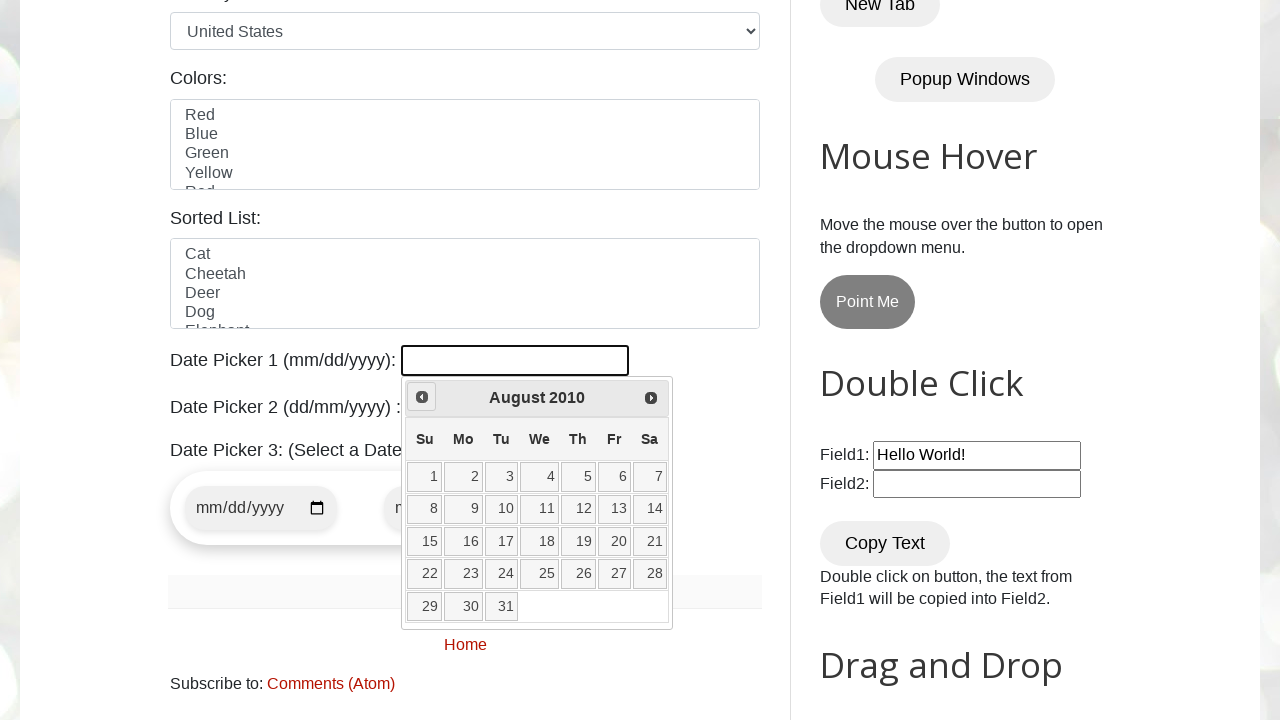

Navigated to previous month (currently at August 2010) at (422, 397) on a[data-handler='prev']
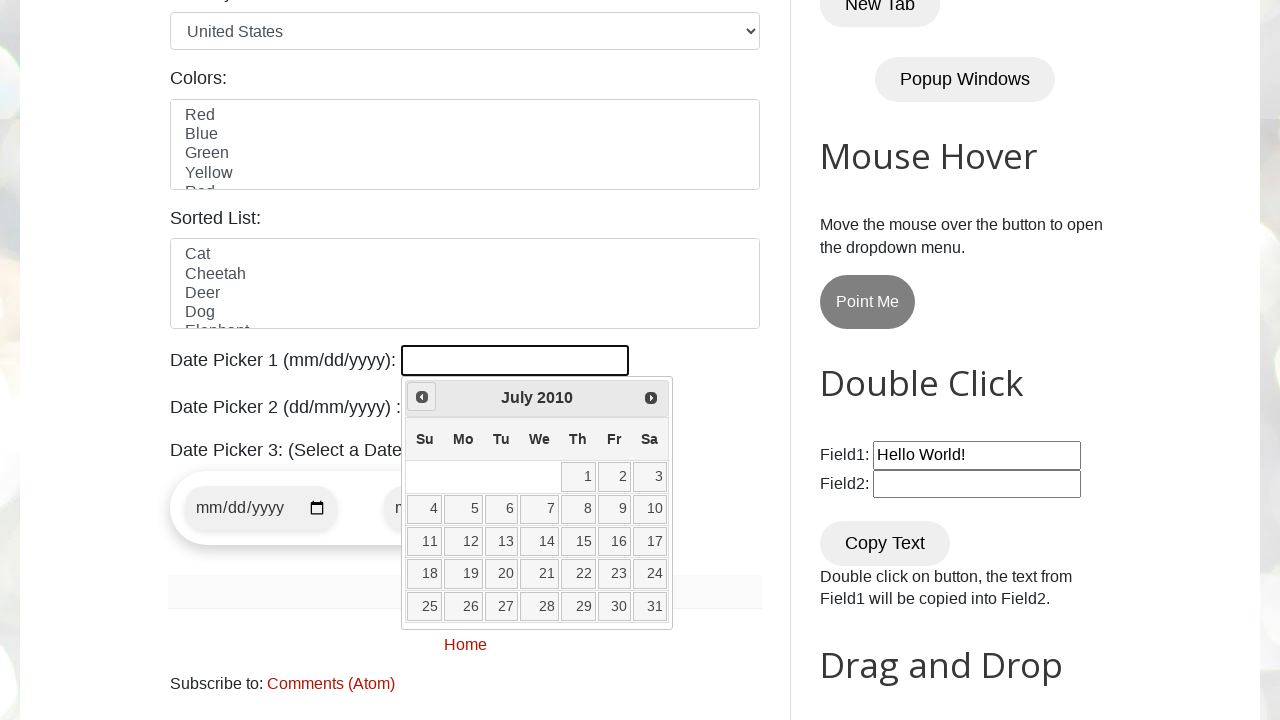

Navigated to previous month (currently at July 2010) at (422, 397) on a[data-handler='prev']
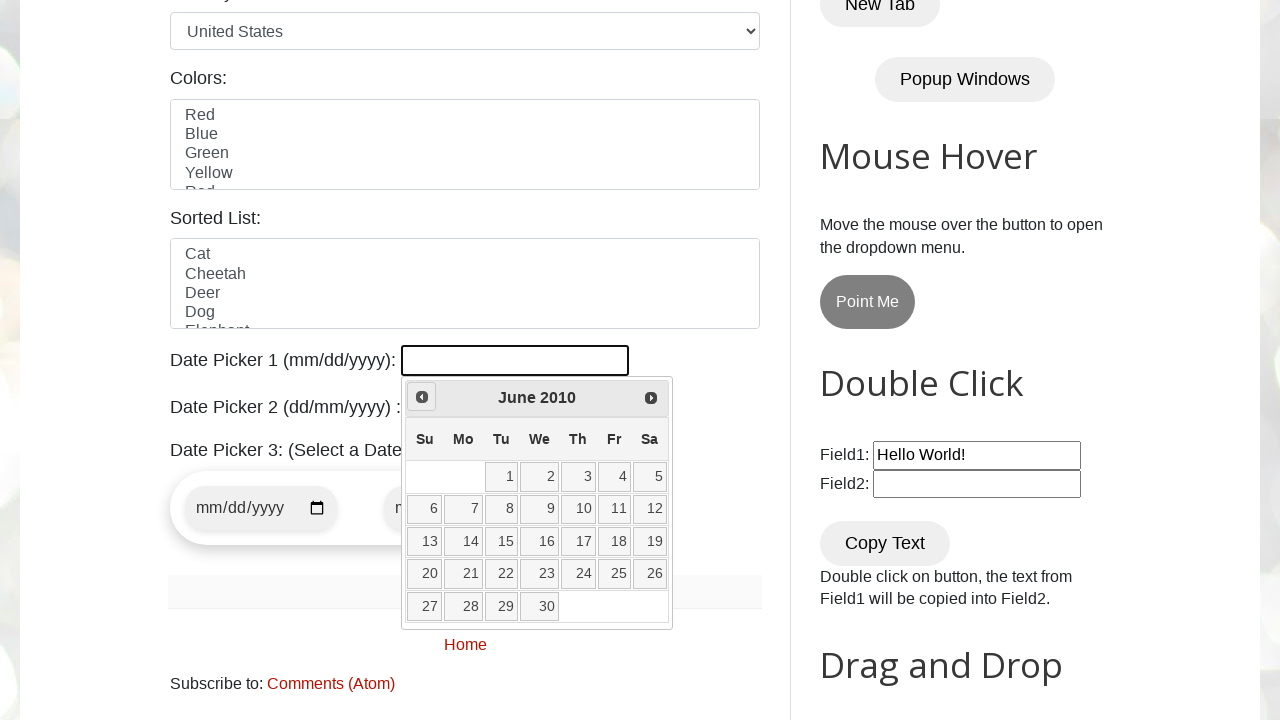

Navigated to previous month (currently at June 2010) at (422, 397) on a[data-handler='prev']
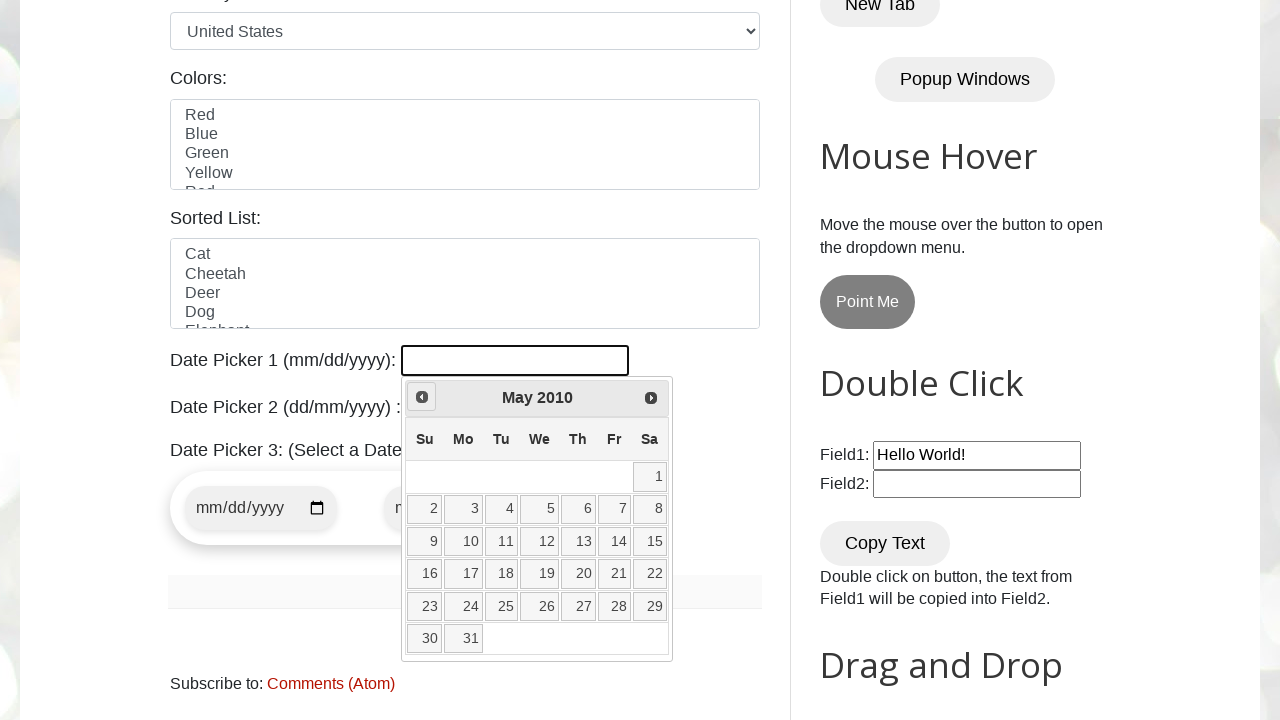

Navigated to previous month (currently at May 2010) at (422, 397) on a[data-handler='prev']
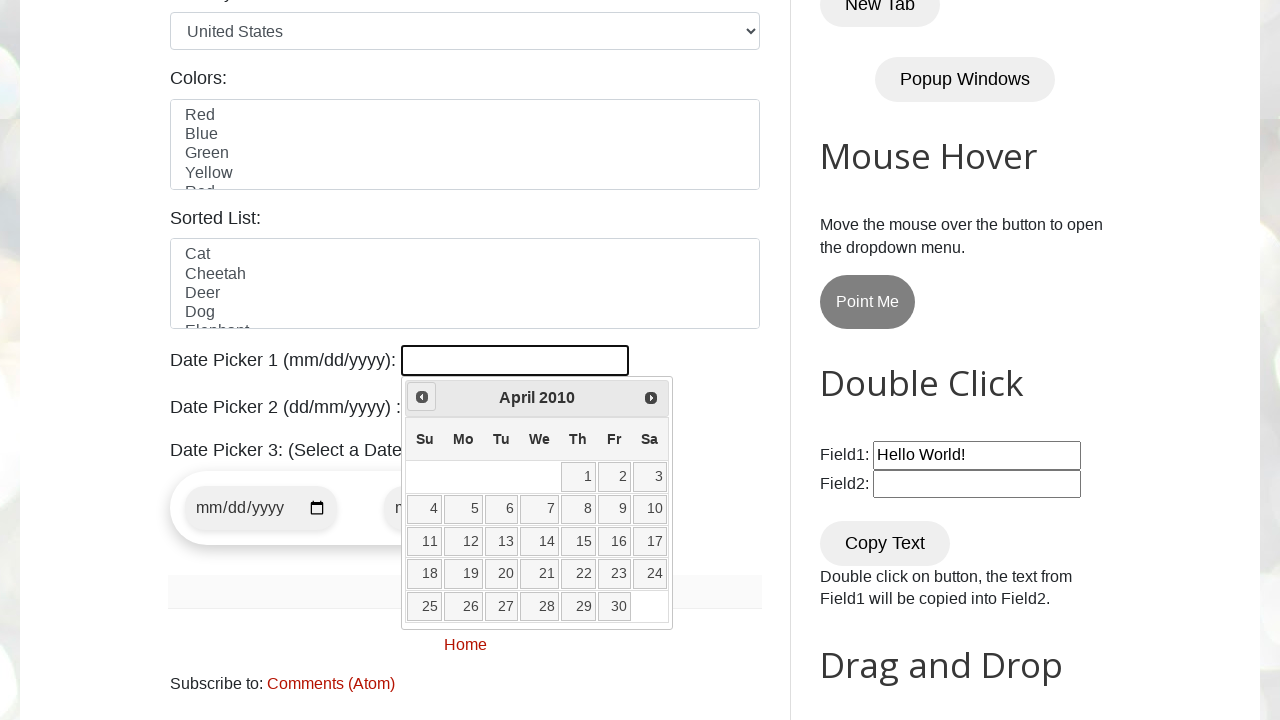

Navigated to previous month (currently at April 2010) at (422, 397) on a[data-handler='prev']
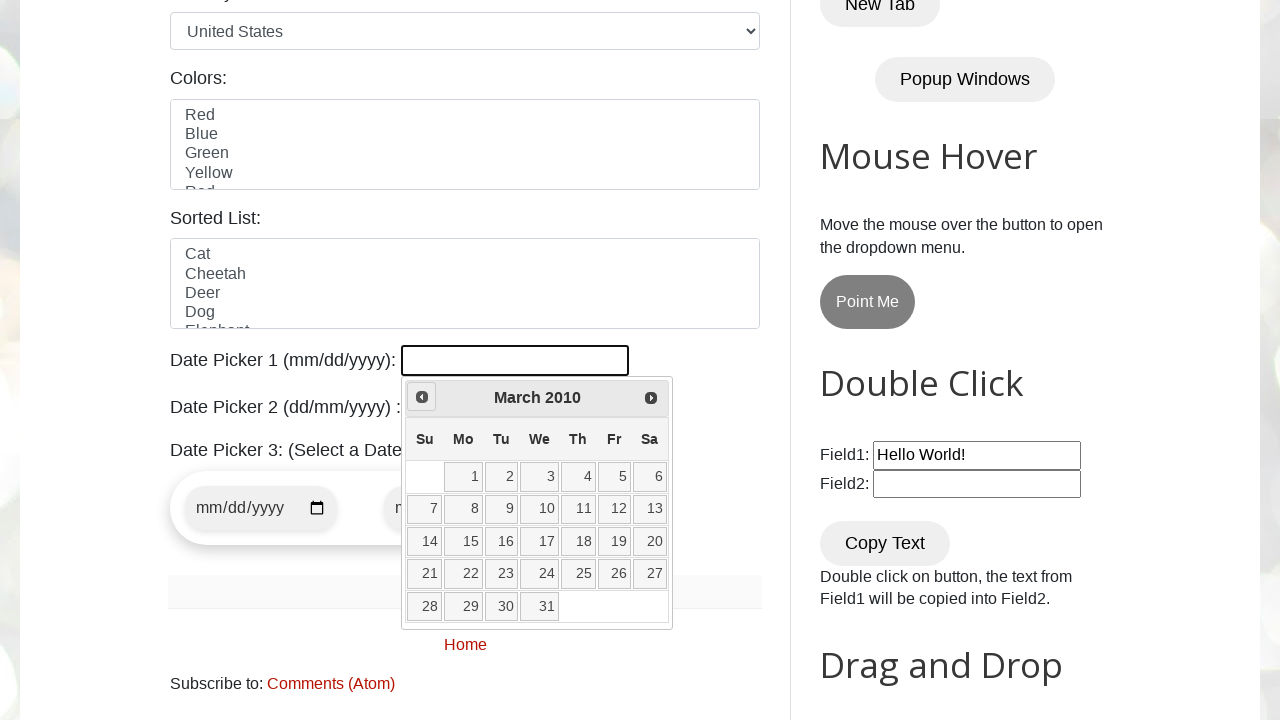

Navigated to previous month (currently at March 2010) at (422, 397) on a[data-handler='prev']
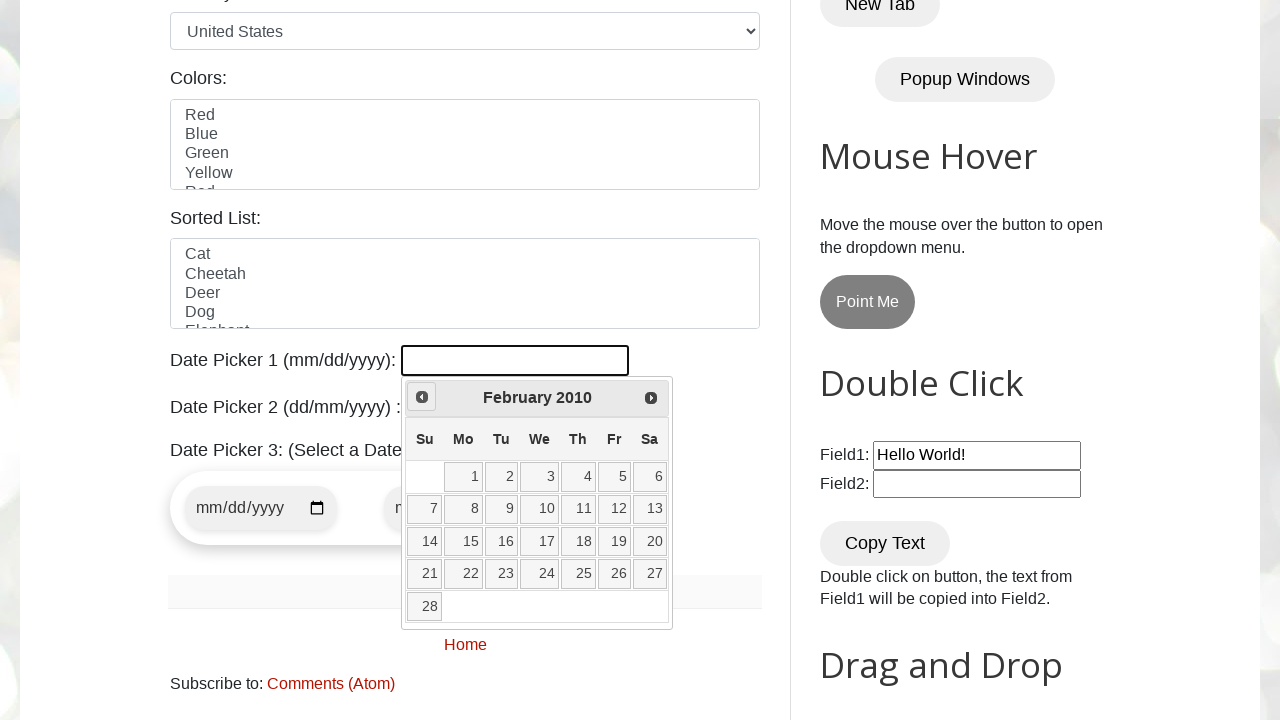

Navigated to previous month (currently at February 2010) at (422, 397) on a[data-handler='prev']
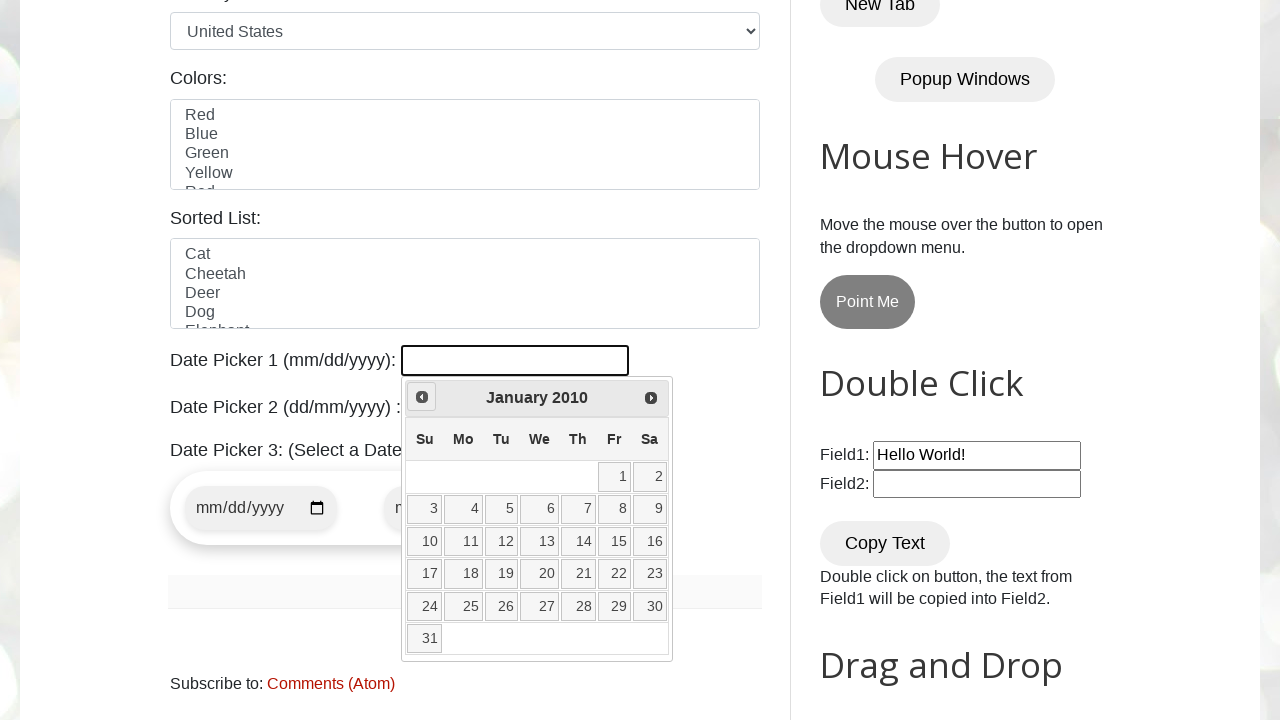

Navigated to previous month (currently at January 2010) at (422, 397) on a[data-handler='prev']
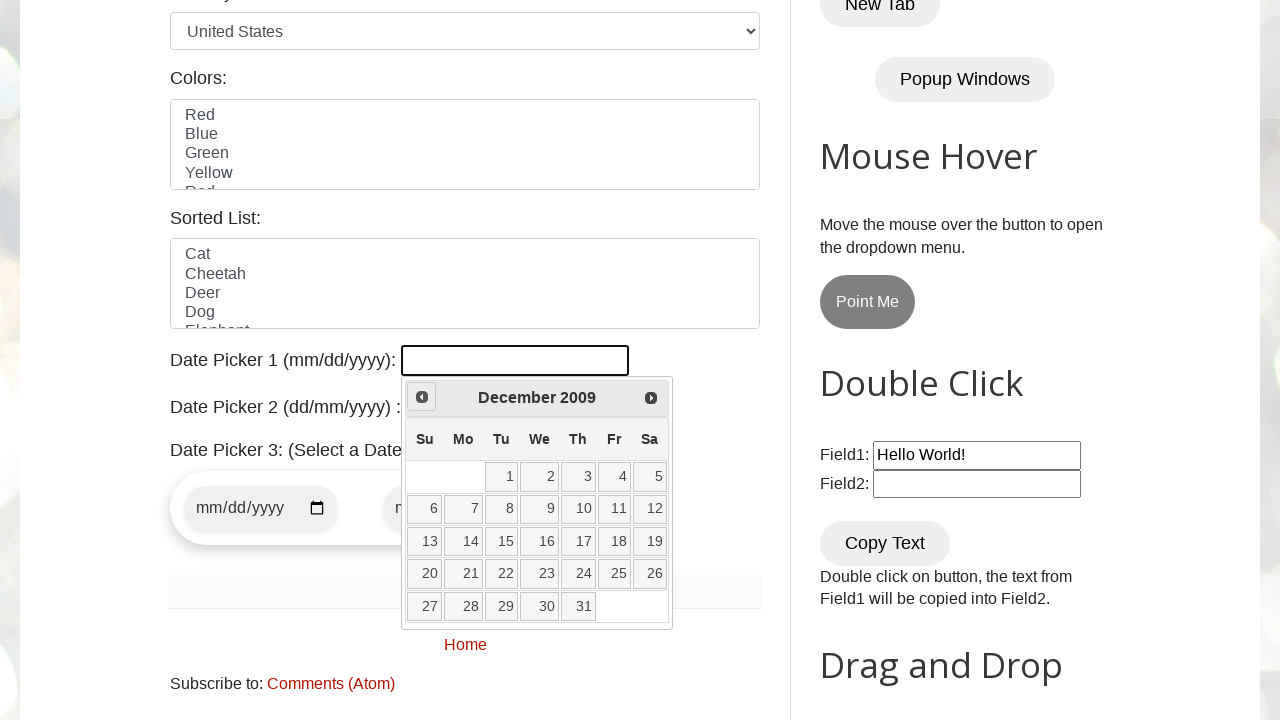

Navigated to previous month (currently at December 2009) at (422, 397) on a[data-handler='prev']
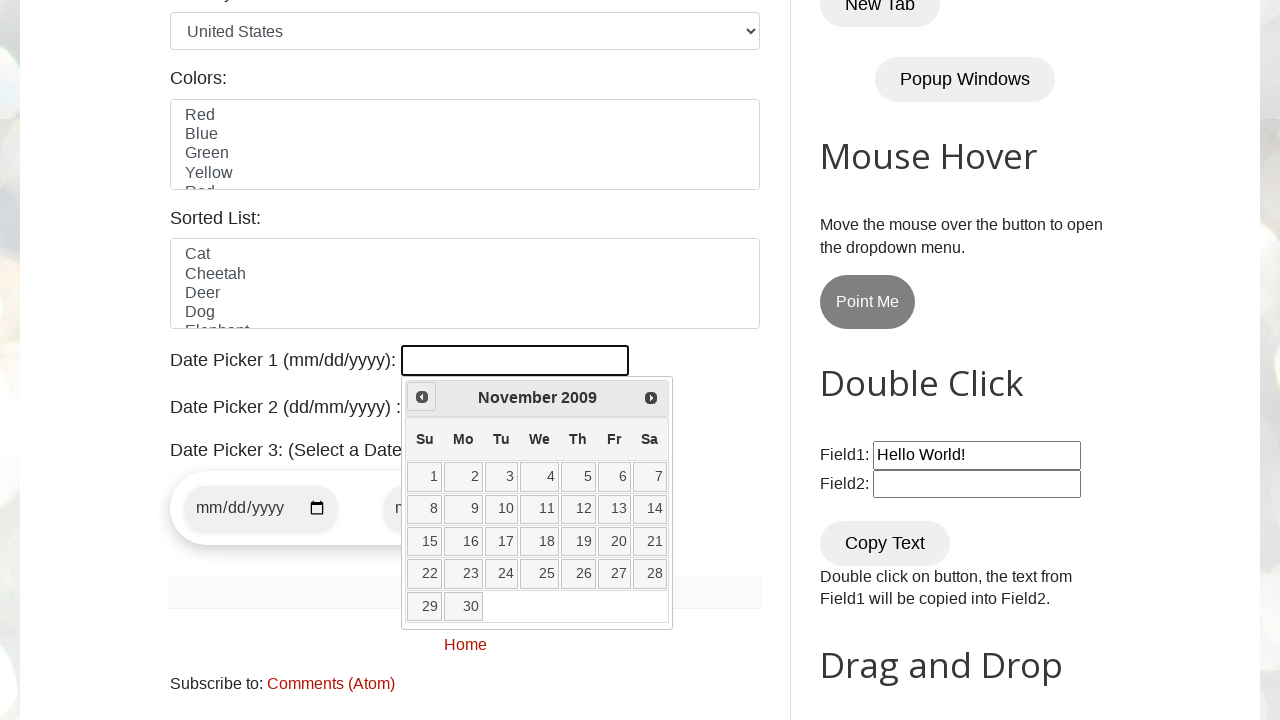

Navigated to previous month (currently at November 2009) at (422, 397) on a[data-handler='prev']
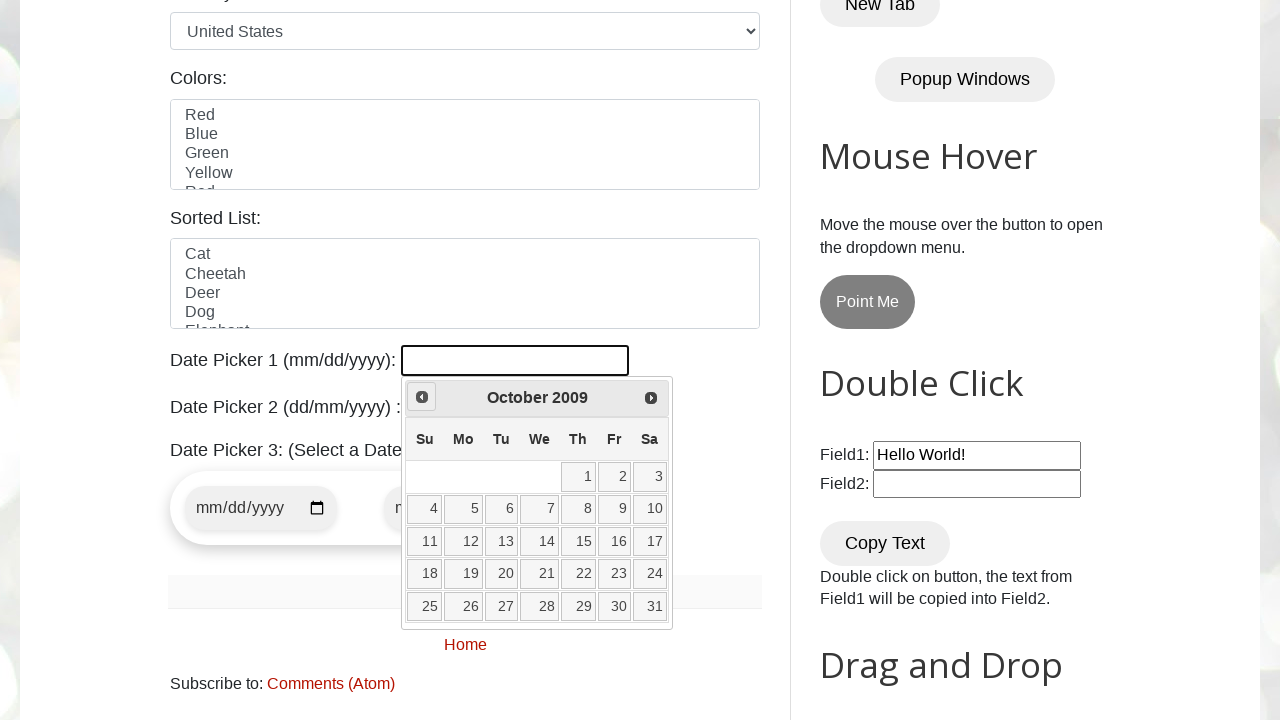

Navigated to previous month (currently at October 2009) at (422, 397) on a[data-handler='prev']
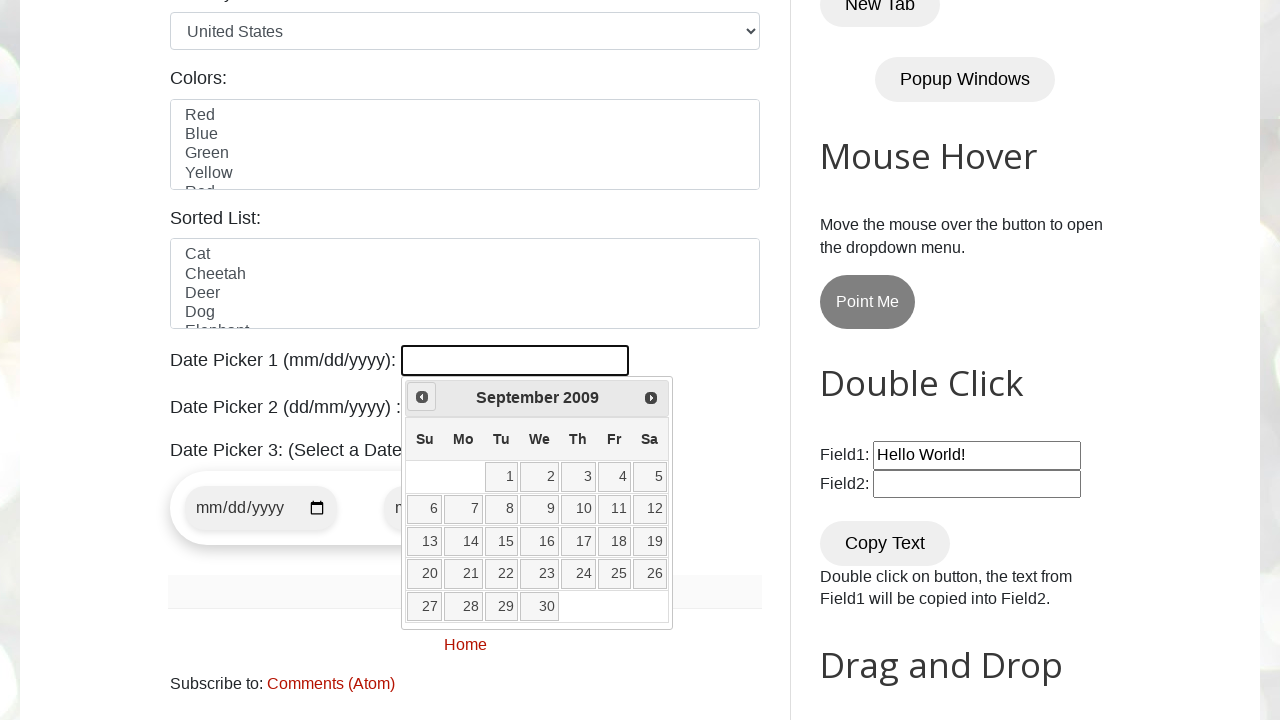

Navigated to previous month (currently at September 2009) at (422, 397) on a[data-handler='prev']
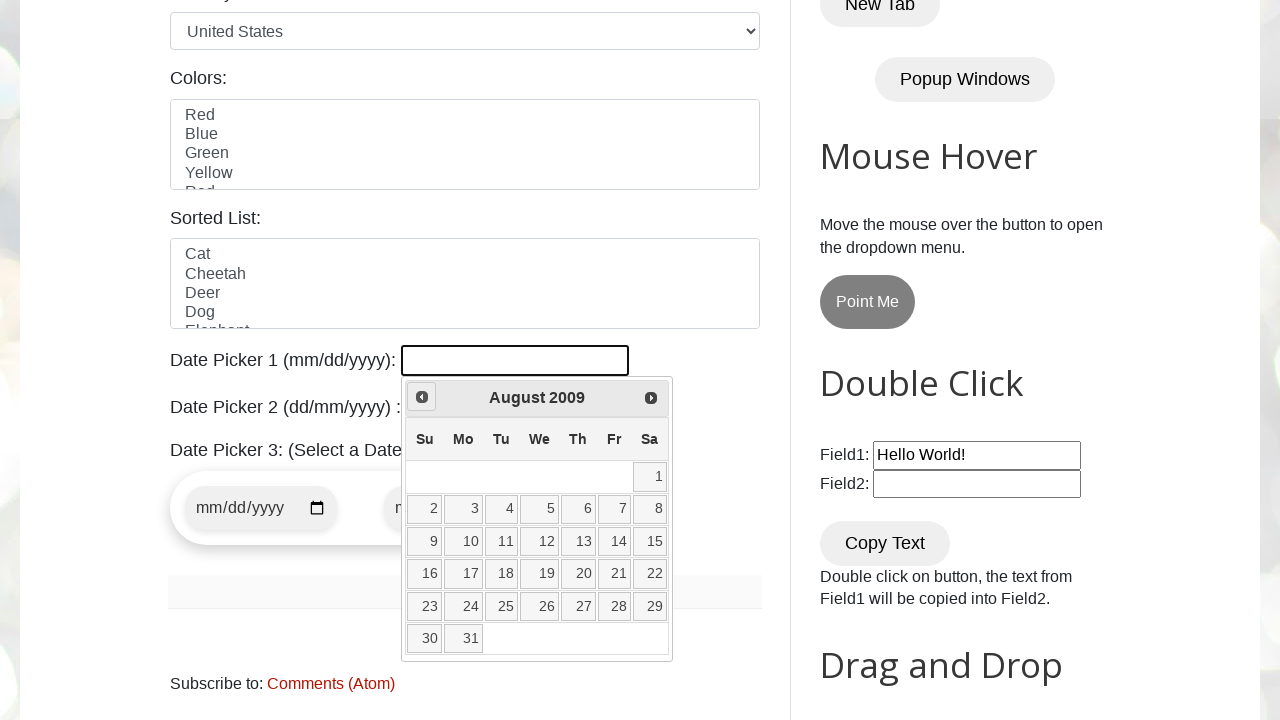

Navigated to previous month (currently at August 2009) at (422, 397) on a[data-handler='prev']
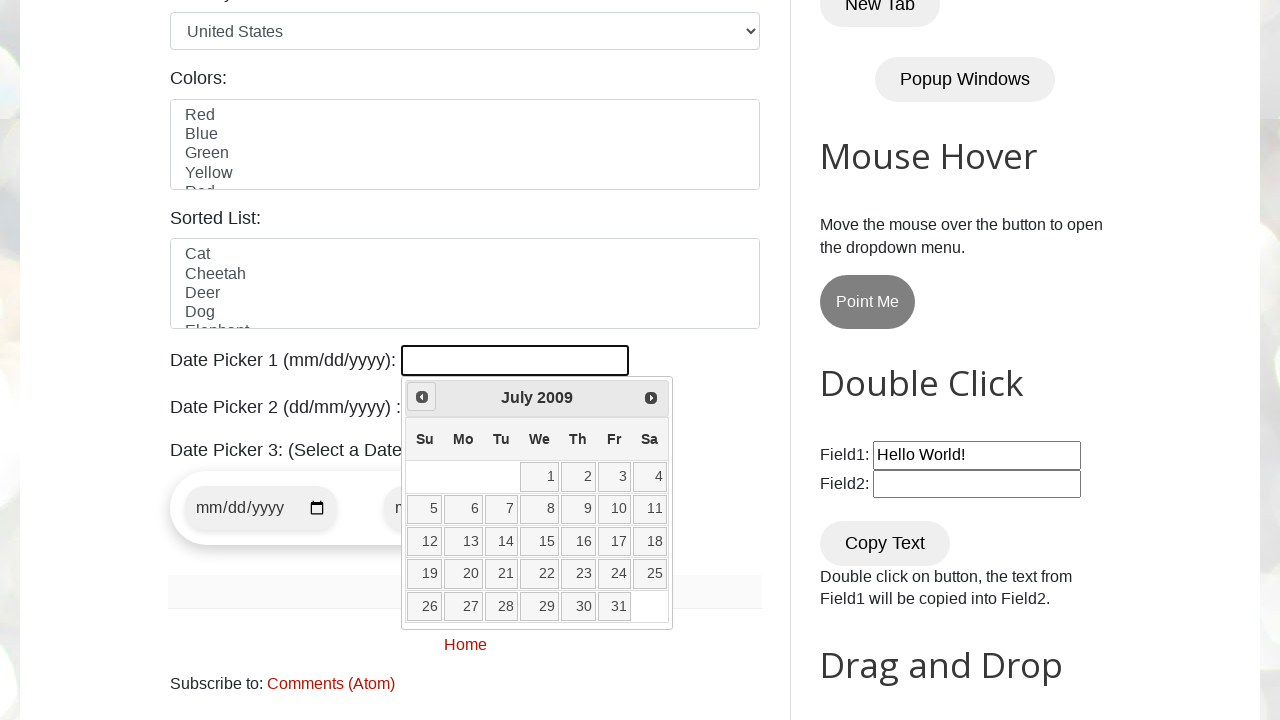

Navigated to previous month (currently at July 2009) at (422, 397) on a[data-handler='prev']
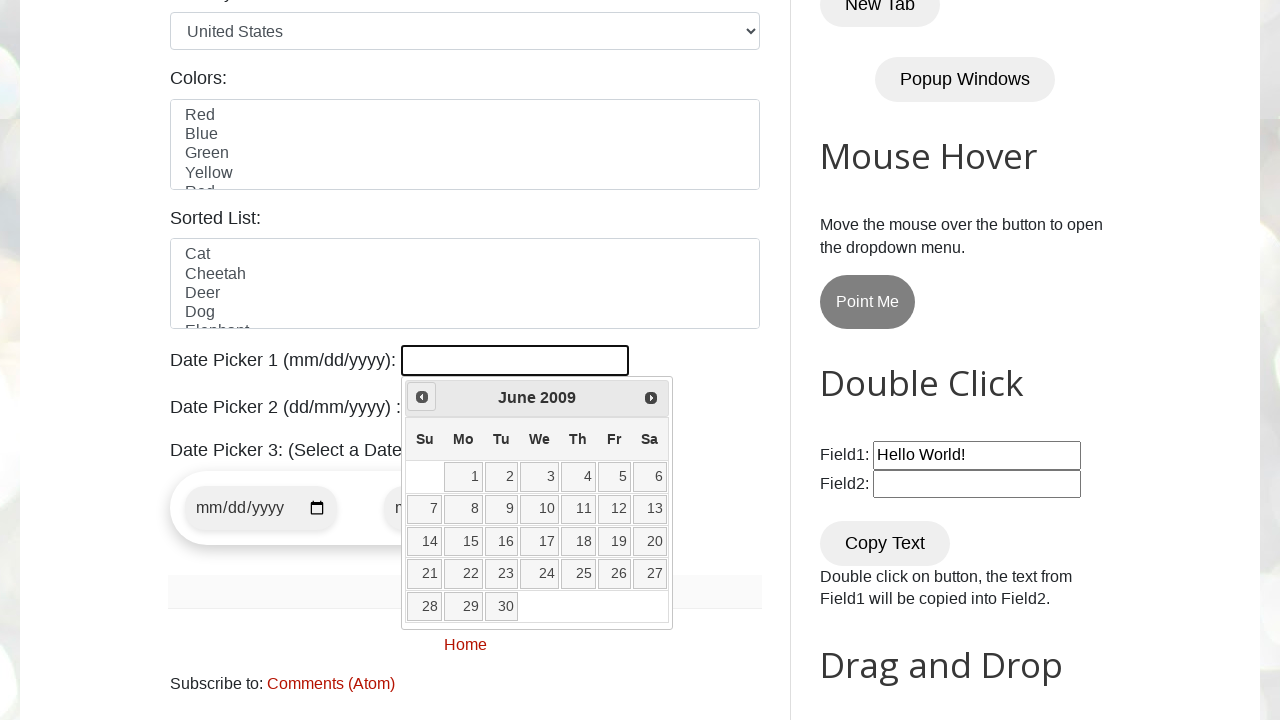

Navigated to previous month (currently at June 2009) at (422, 397) on a[data-handler='prev']
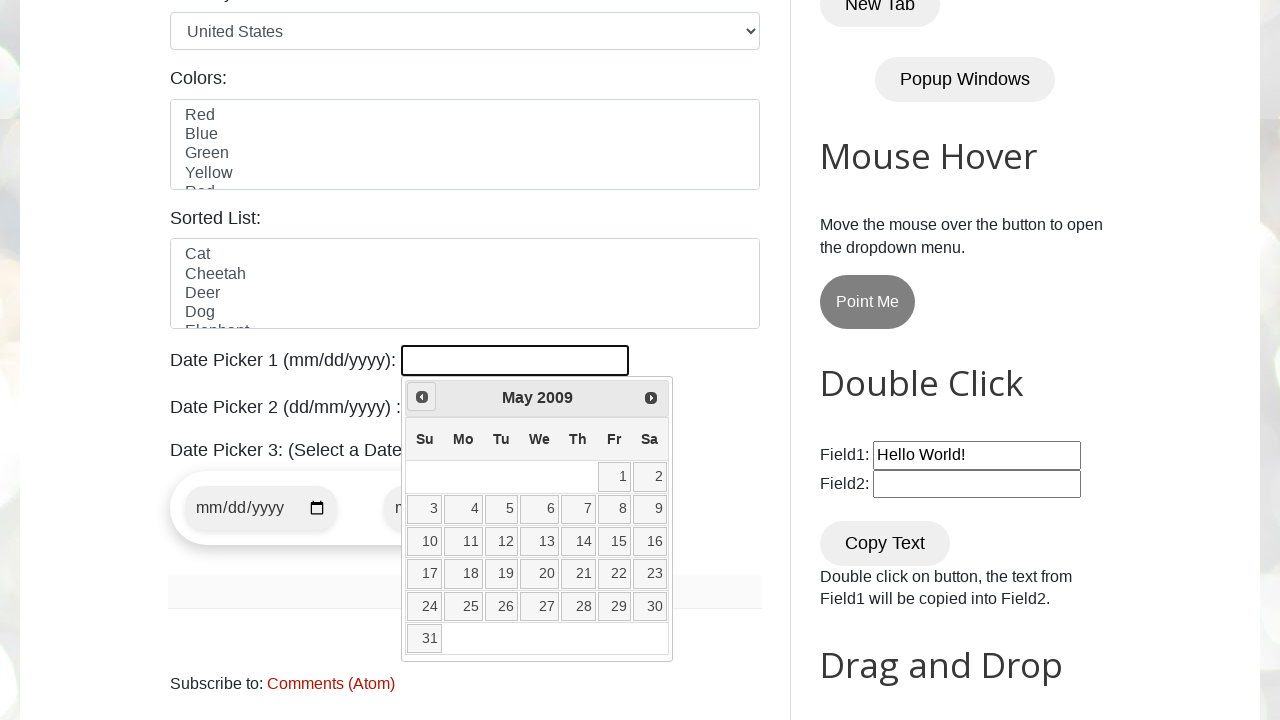

Navigated to previous month (currently at May 2009) at (422, 397) on a[data-handler='prev']
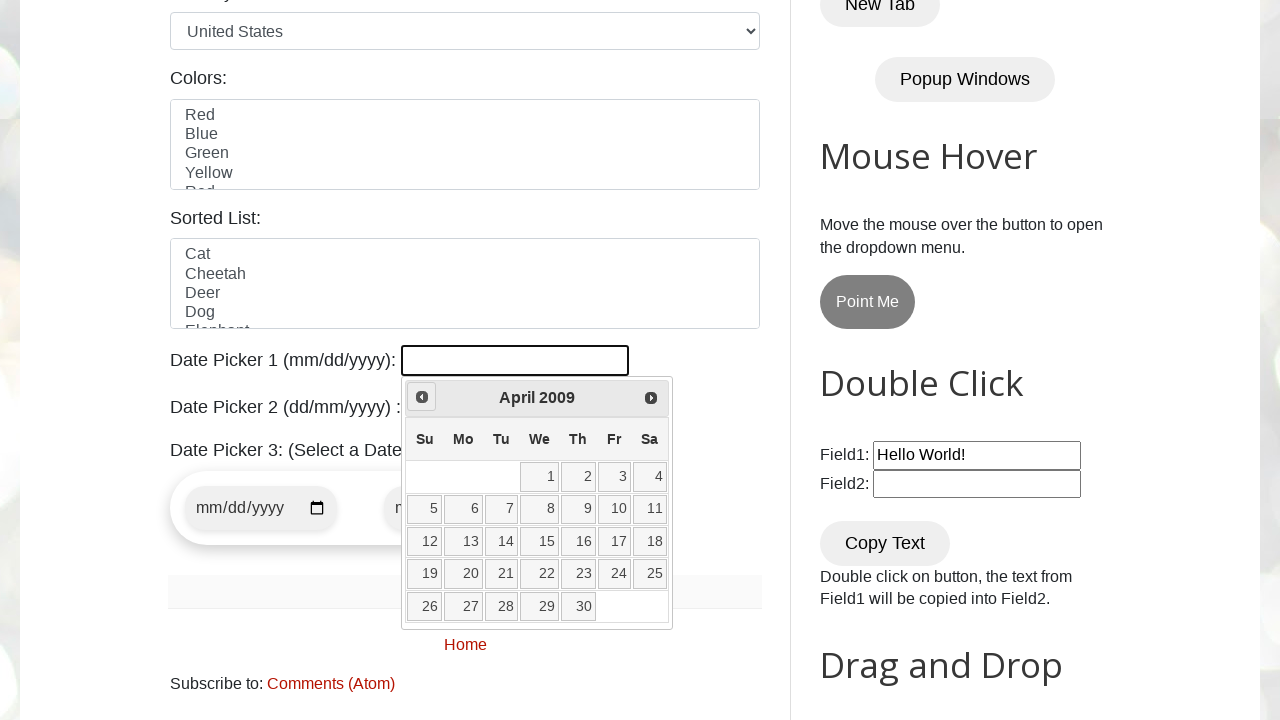

Navigated to previous month (currently at April 2009) at (422, 397) on a[data-handler='prev']
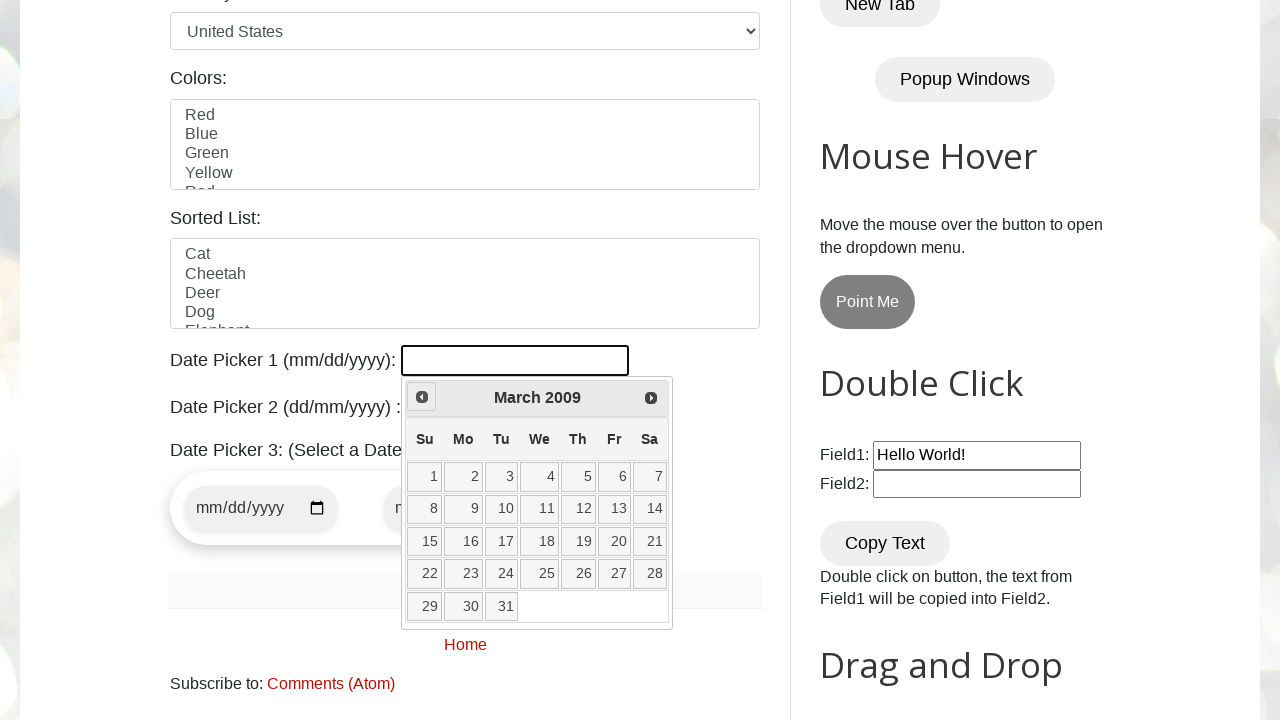

Navigated to previous month (currently at March 2009) at (422, 397) on a[data-handler='prev']
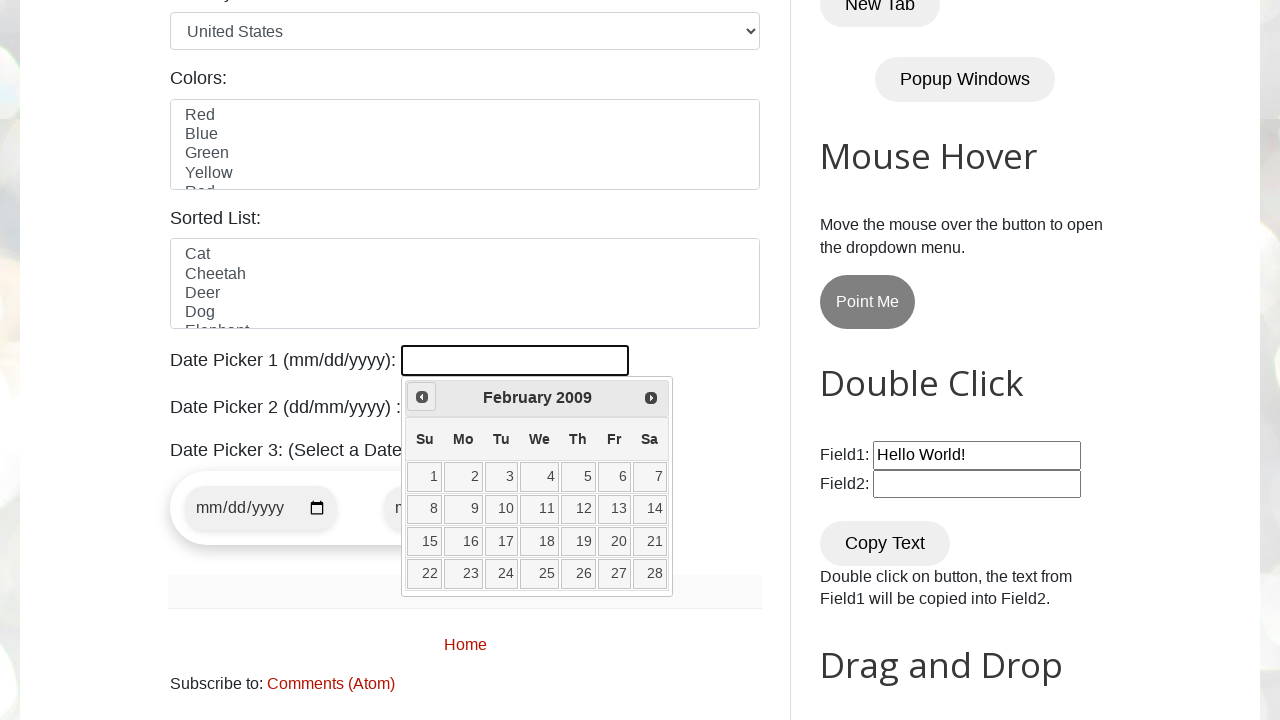

Navigated to previous month (currently at February 2009) at (422, 397) on a[data-handler='prev']
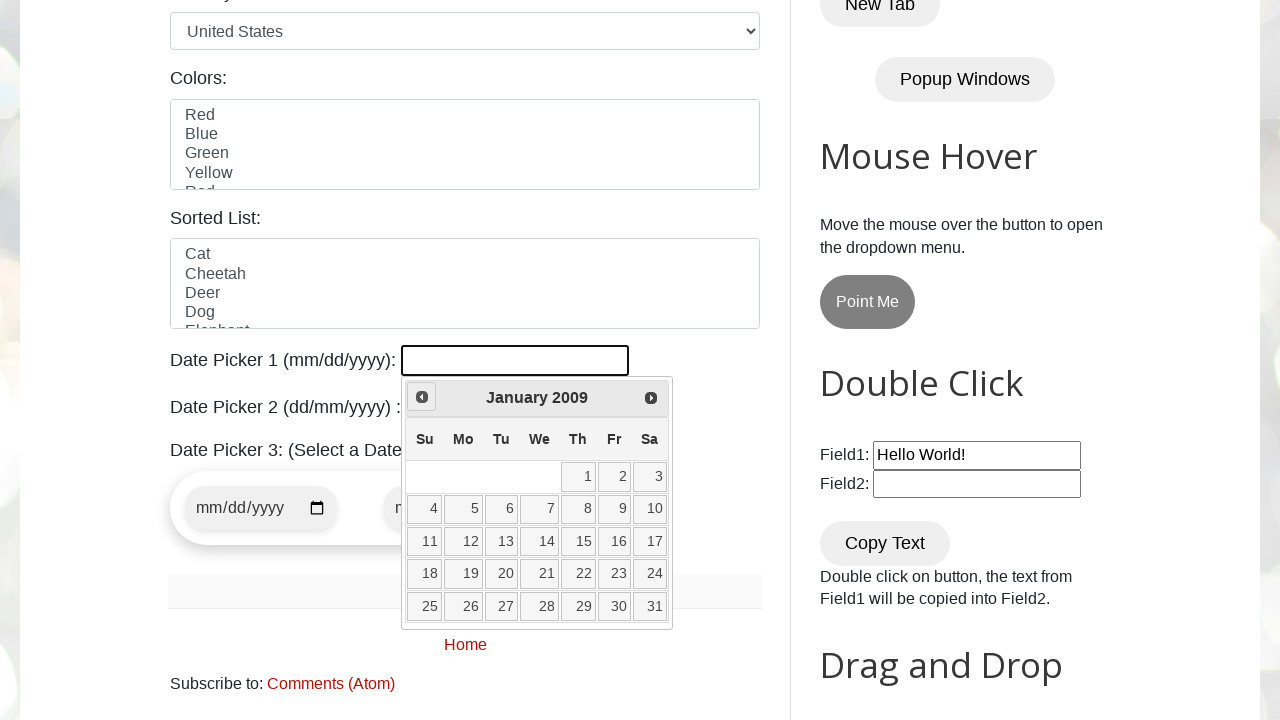

Navigated to previous month (currently at January 2009) at (422, 397) on a[data-handler='prev']
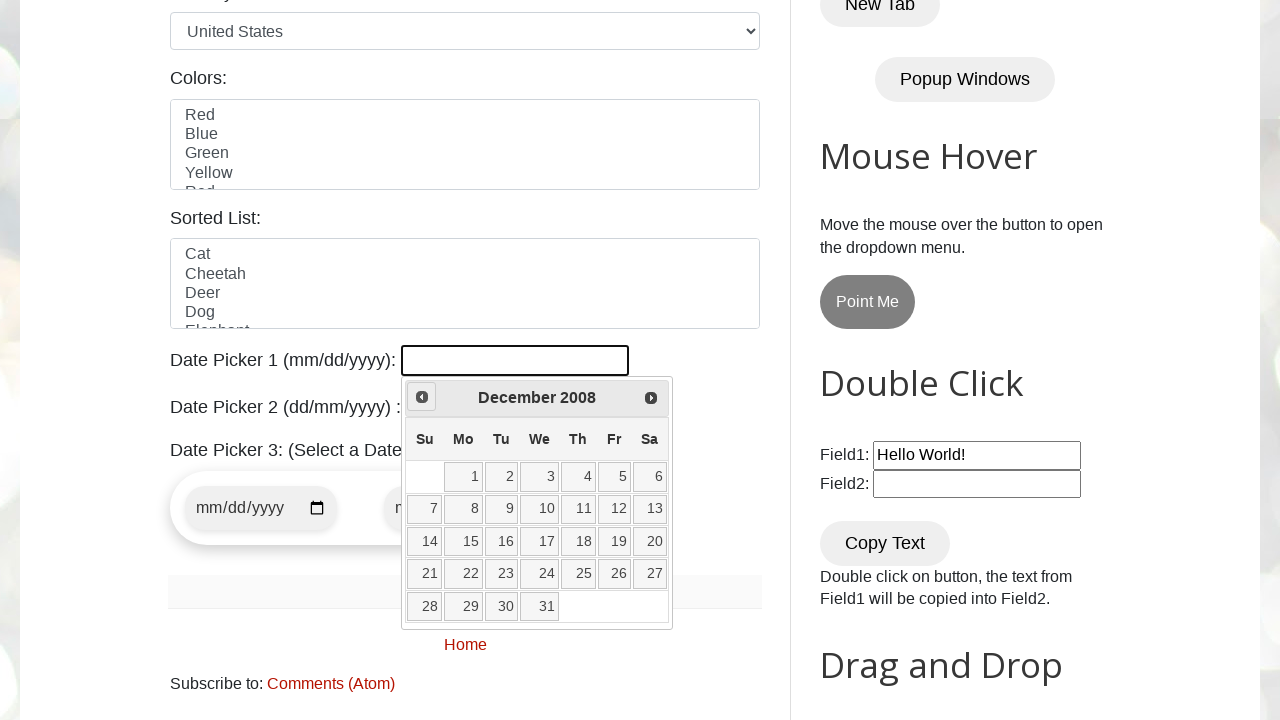

Navigated to previous month (currently at December 2008) at (422, 397) on a[data-handler='prev']
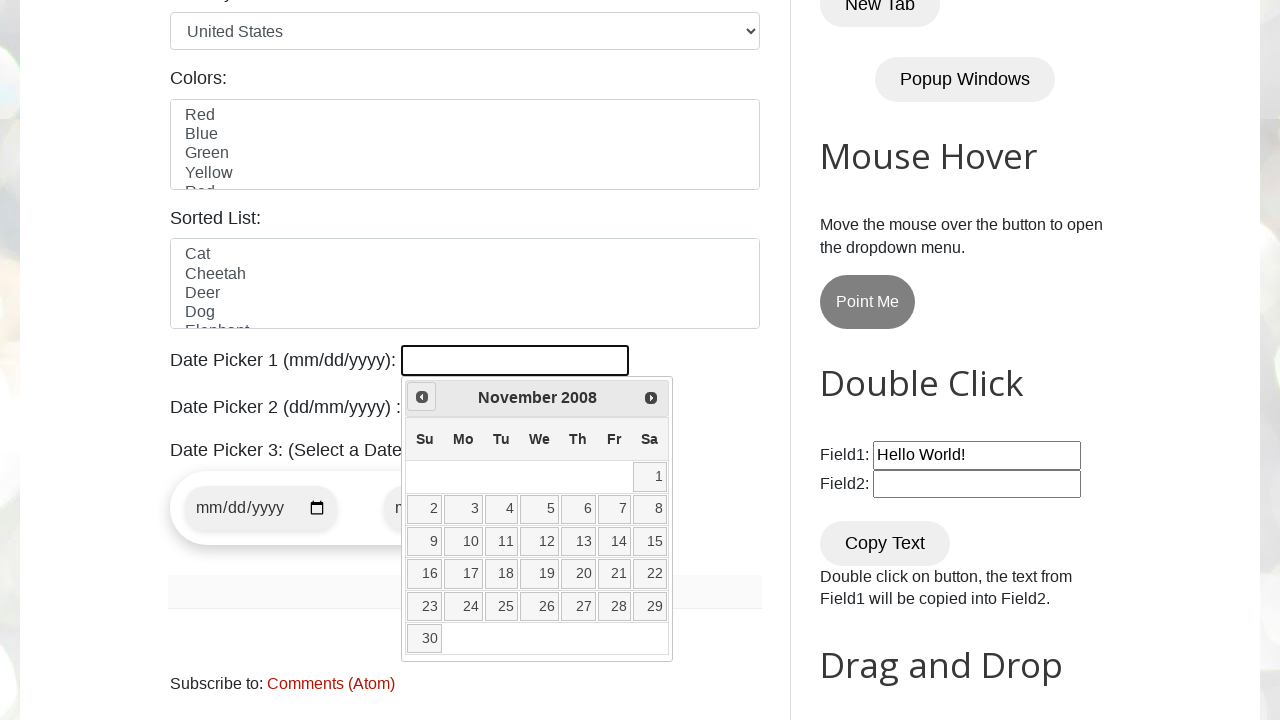

Navigated to previous month (currently at November 2008) at (422, 397) on a[data-handler='prev']
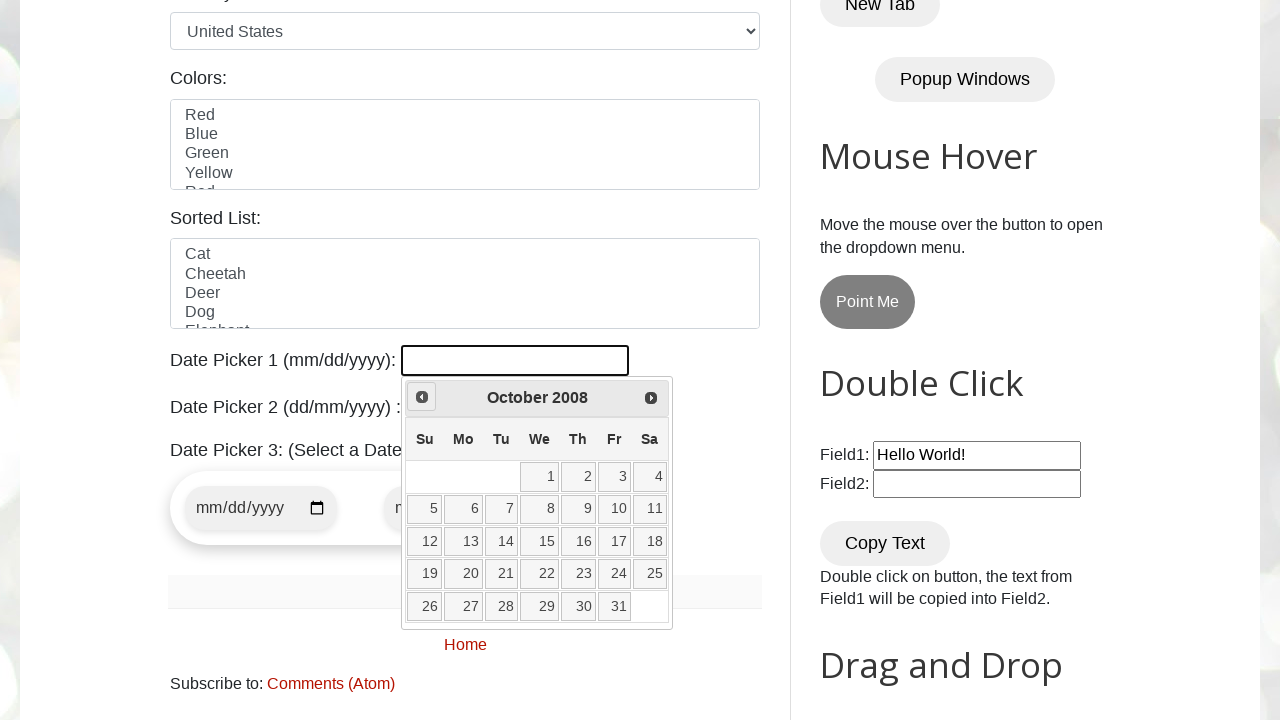

Navigated to previous month (currently at October 2008) at (422, 397) on a[data-handler='prev']
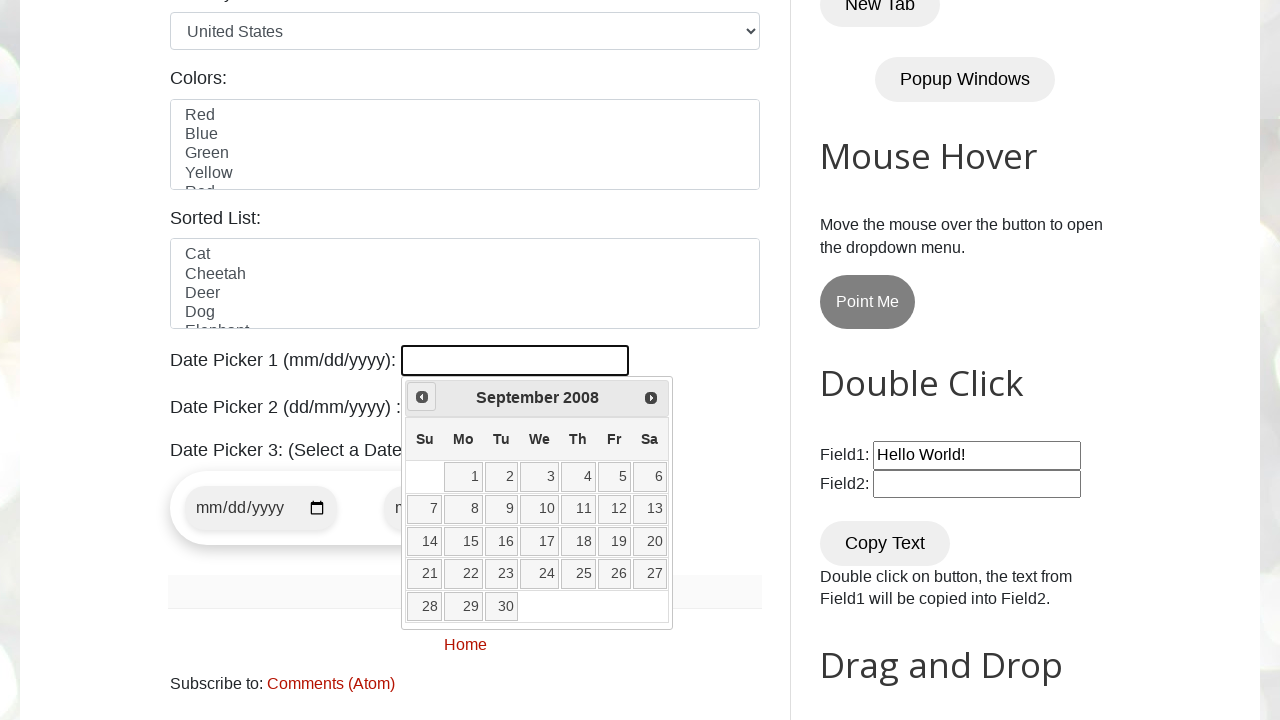

Navigated to previous month (currently at September 2008) at (422, 397) on a[data-handler='prev']
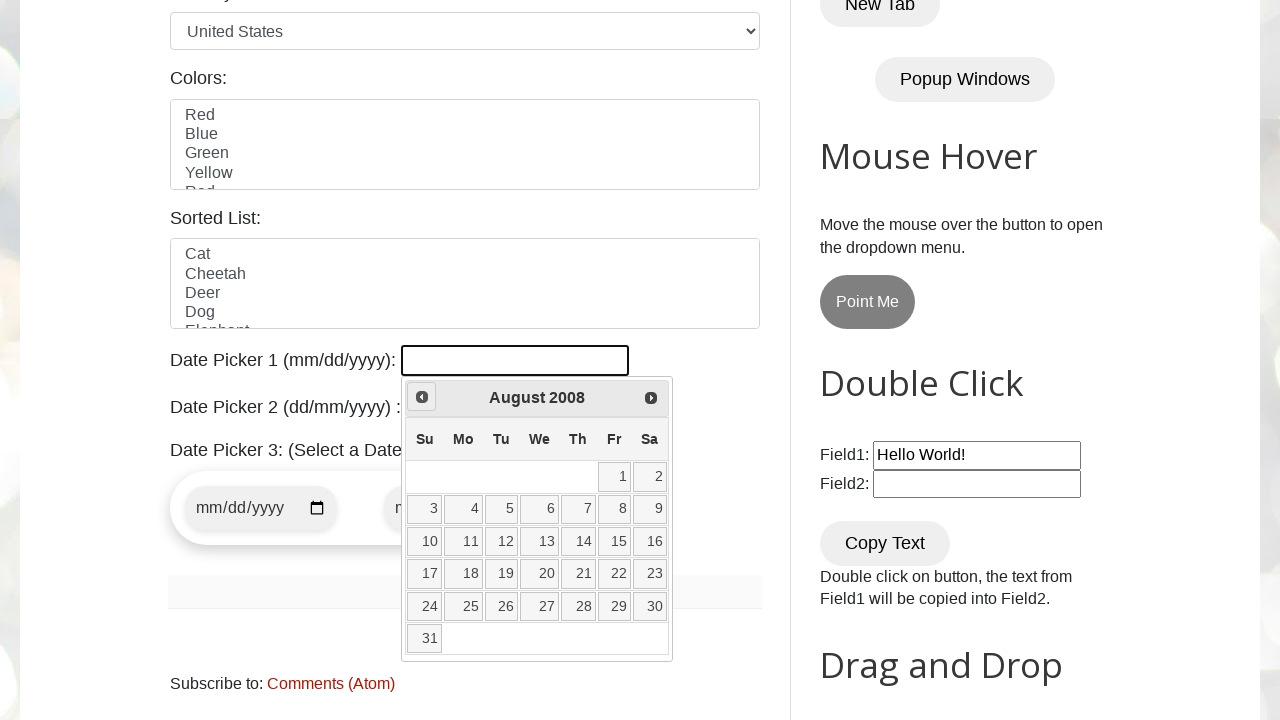

Navigated to previous month (currently at August 2008) at (422, 397) on a[data-handler='prev']
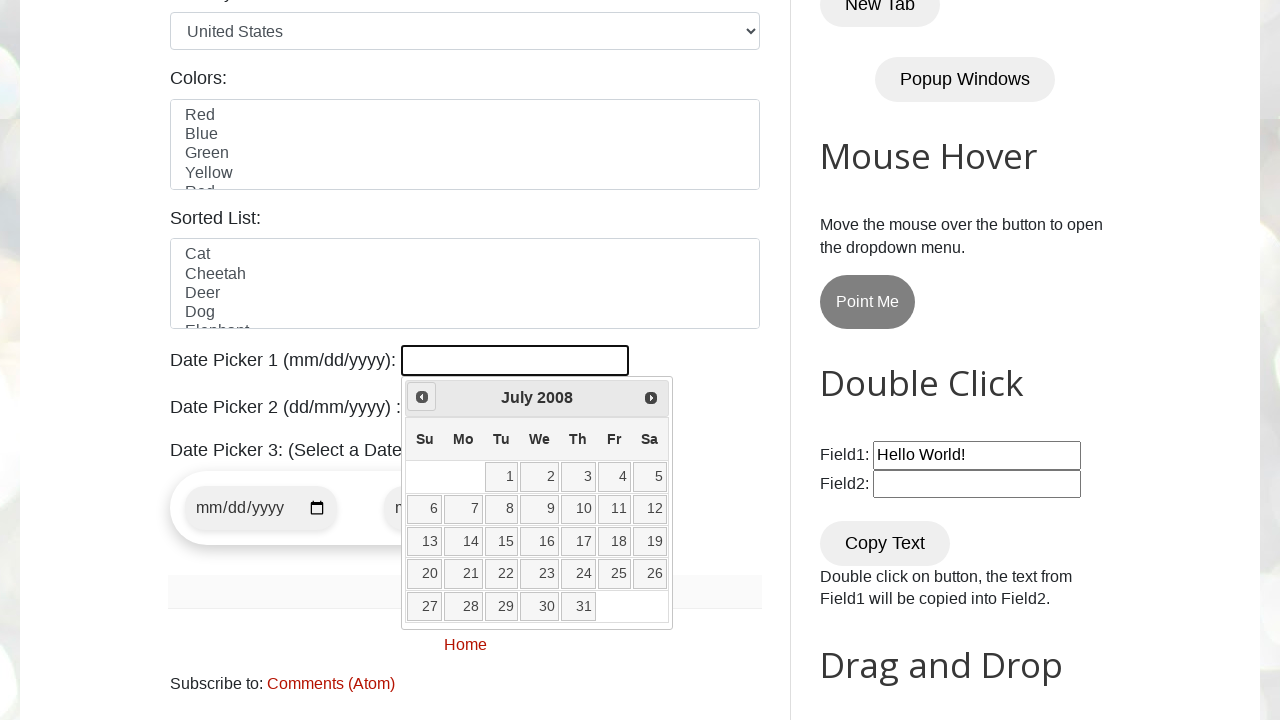

Navigated to previous month (currently at July 2008) at (422, 397) on a[data-handler='prev']
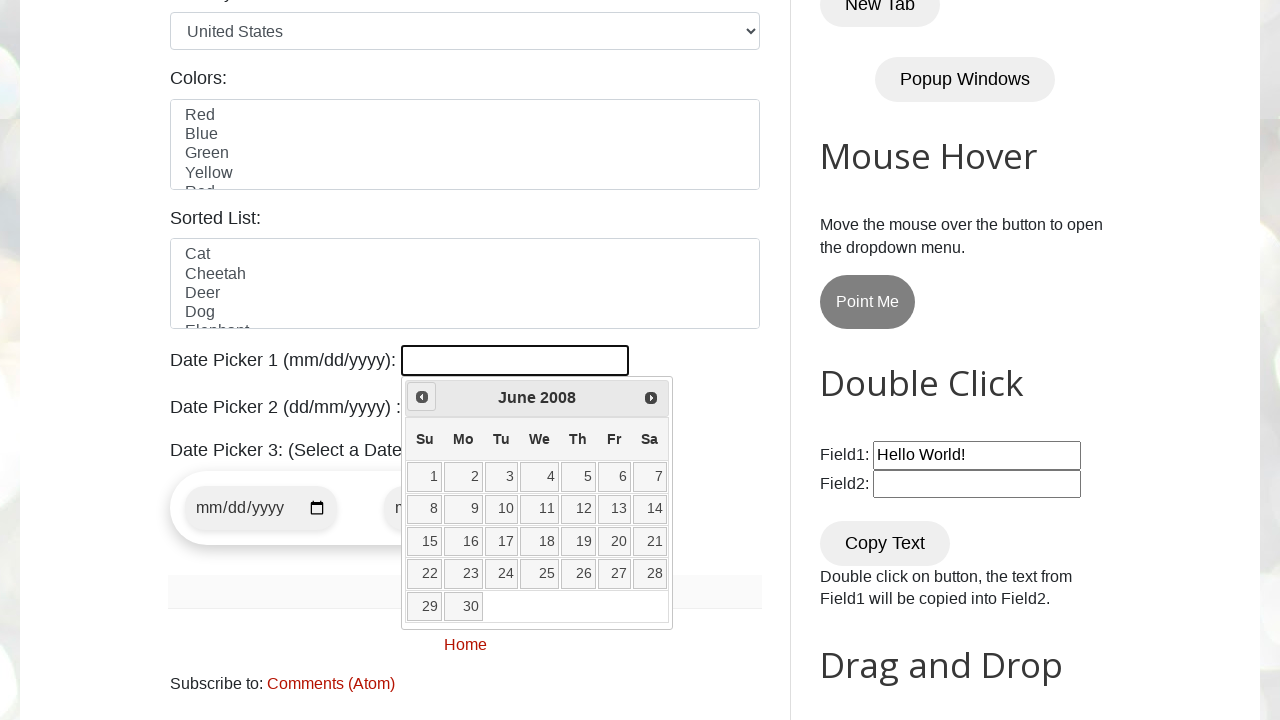

Navigated to previous month (currently at June 2008) at (422, 397) on a[data-handler='prev']
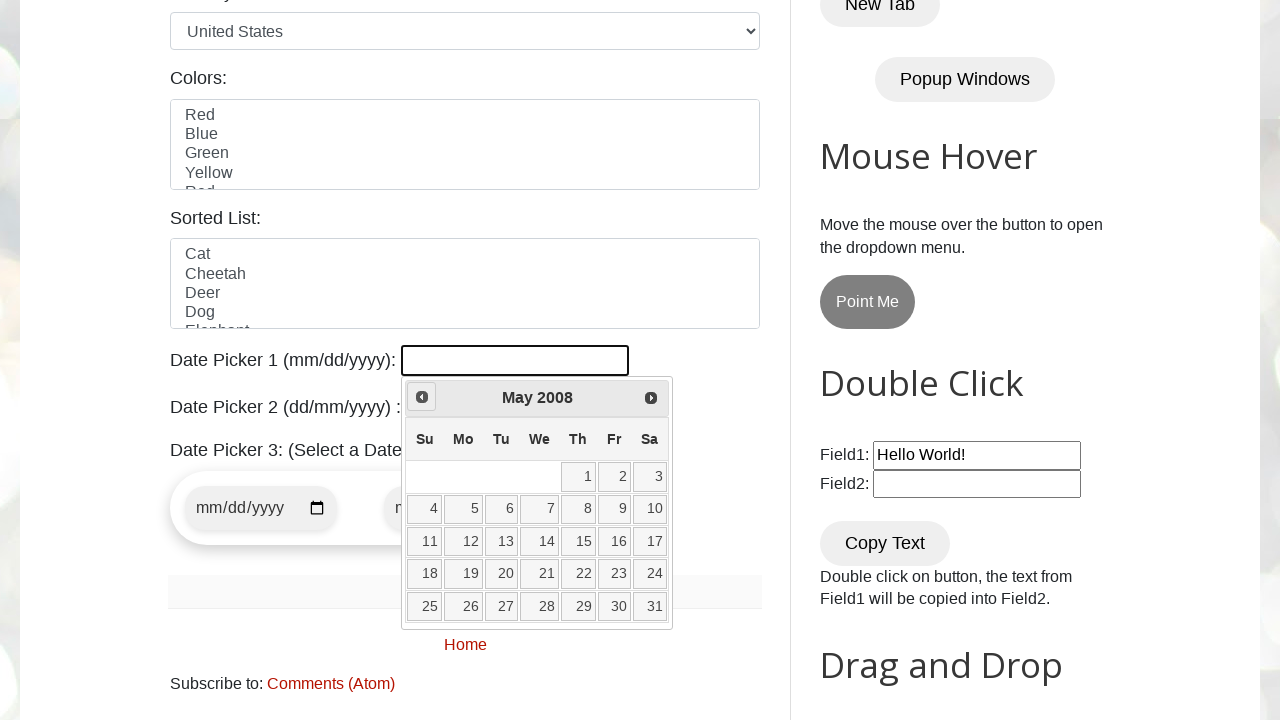

Navigated to previous month (currently at May 2008) at (422, 397) on a[data-handler='prev']
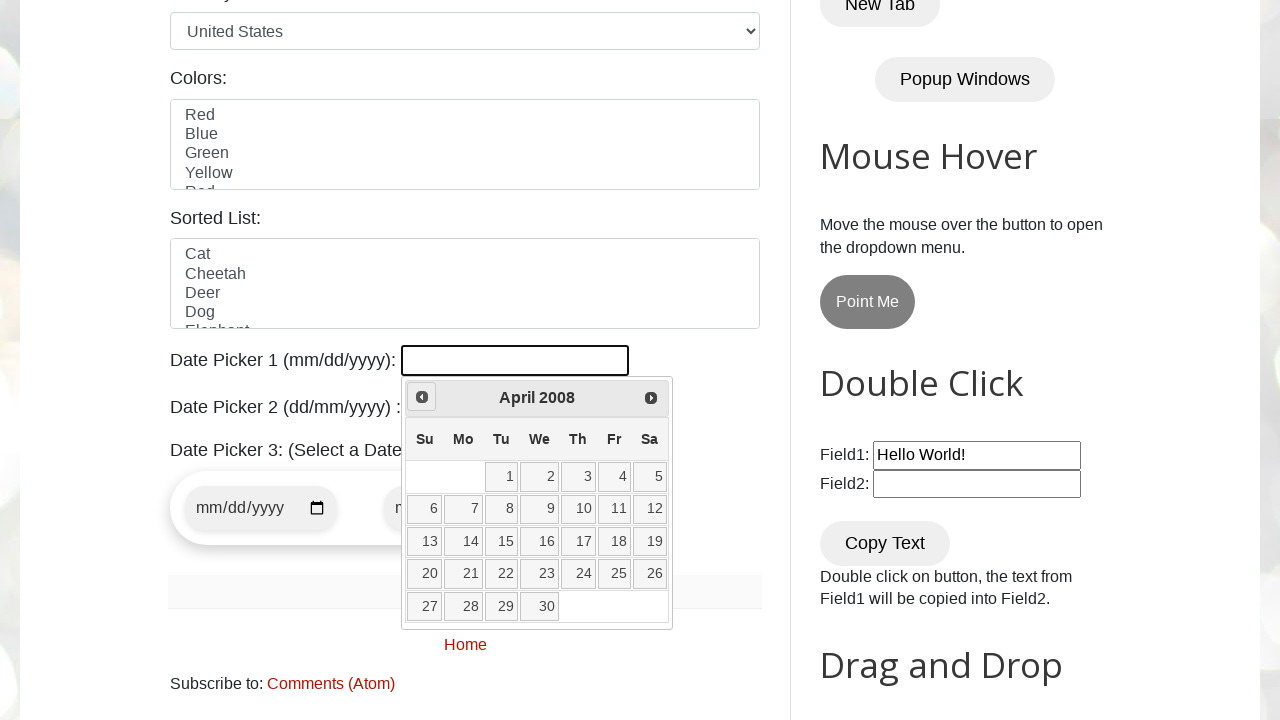

Navigated to previous month (currently at April 2008) at (422, 397) on a[data-handler='prev']
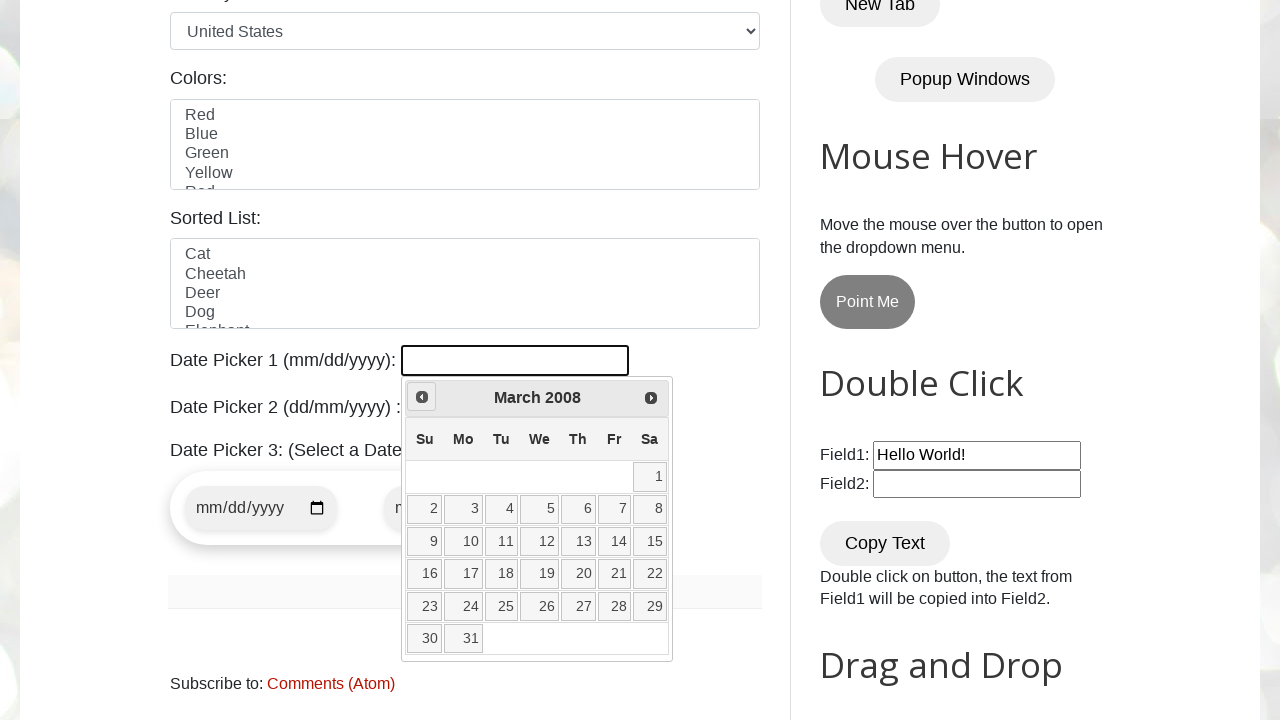

Navigated to previous month (currently at March 2008) at (422, 397) on a[data-handler='prev']
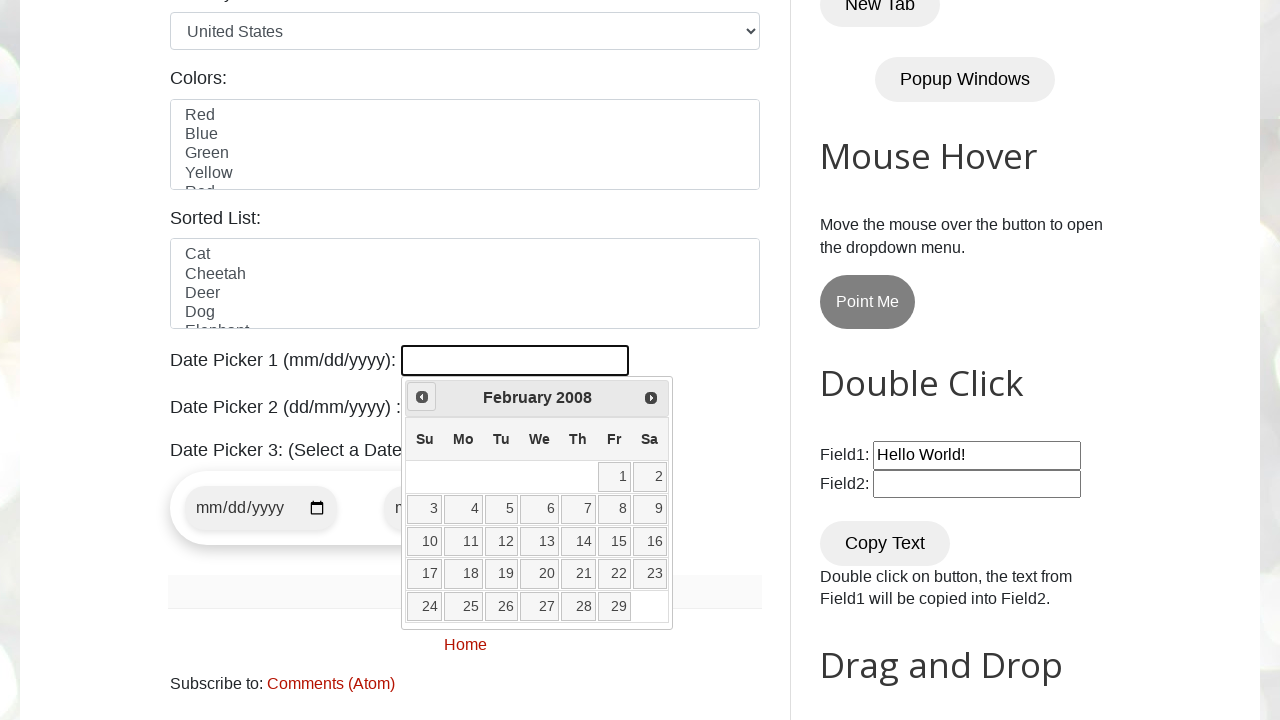

Navigated to previous month (currently at February 2008) at (422, 397) on a[data-handler='prev']
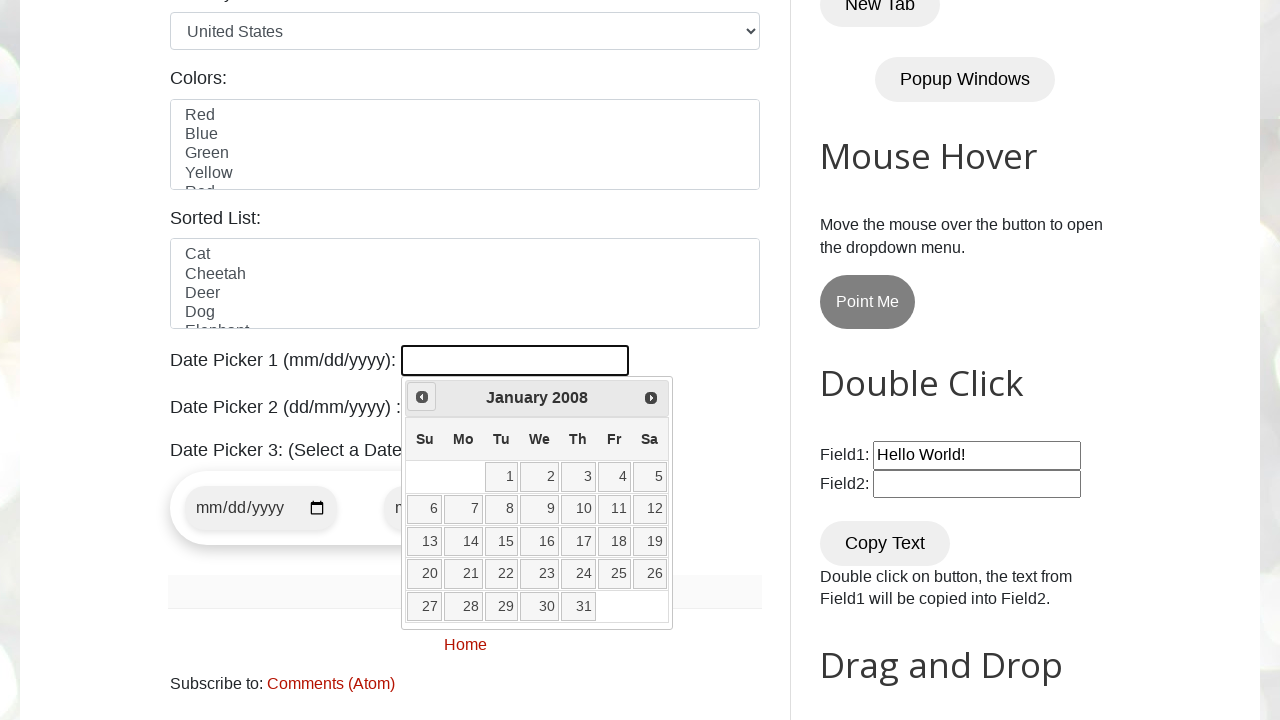

Navigated to previous month (currently at January 2008) at (422, 397) on a[data-handler='prev']
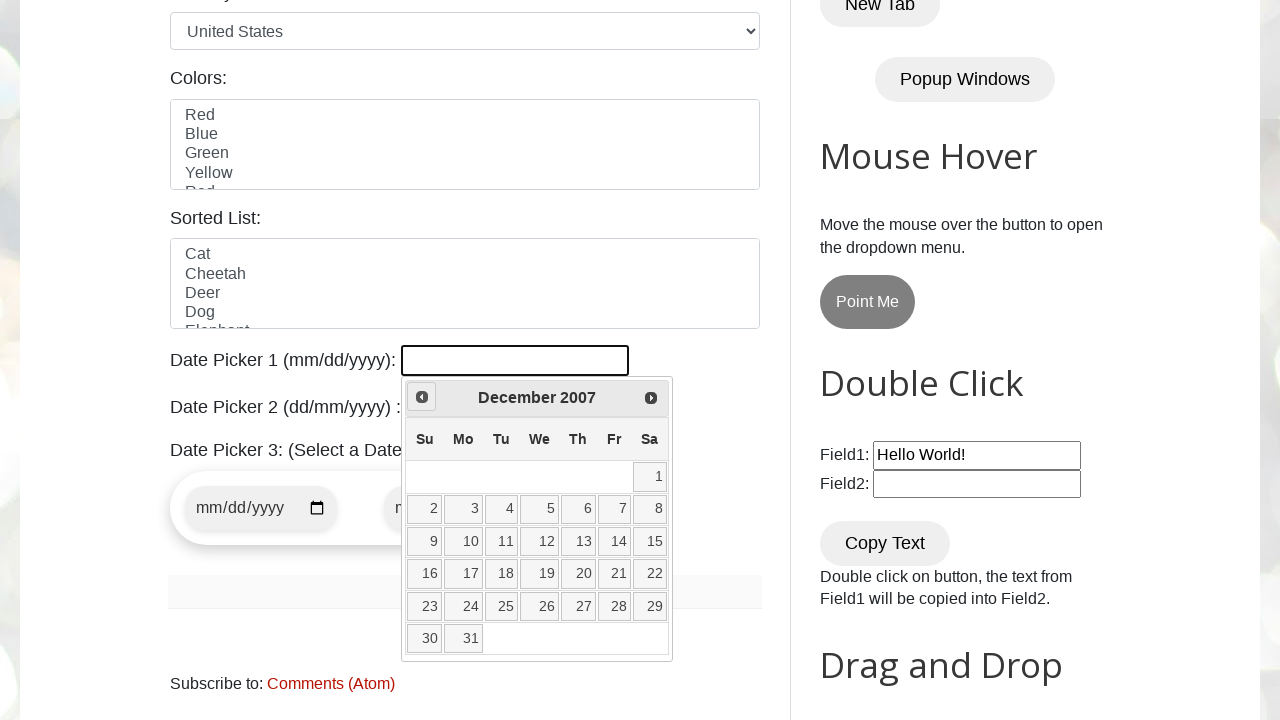

Navigated to previous month (currently at December 2007) at (422, 397) on a[data-handler='prev']
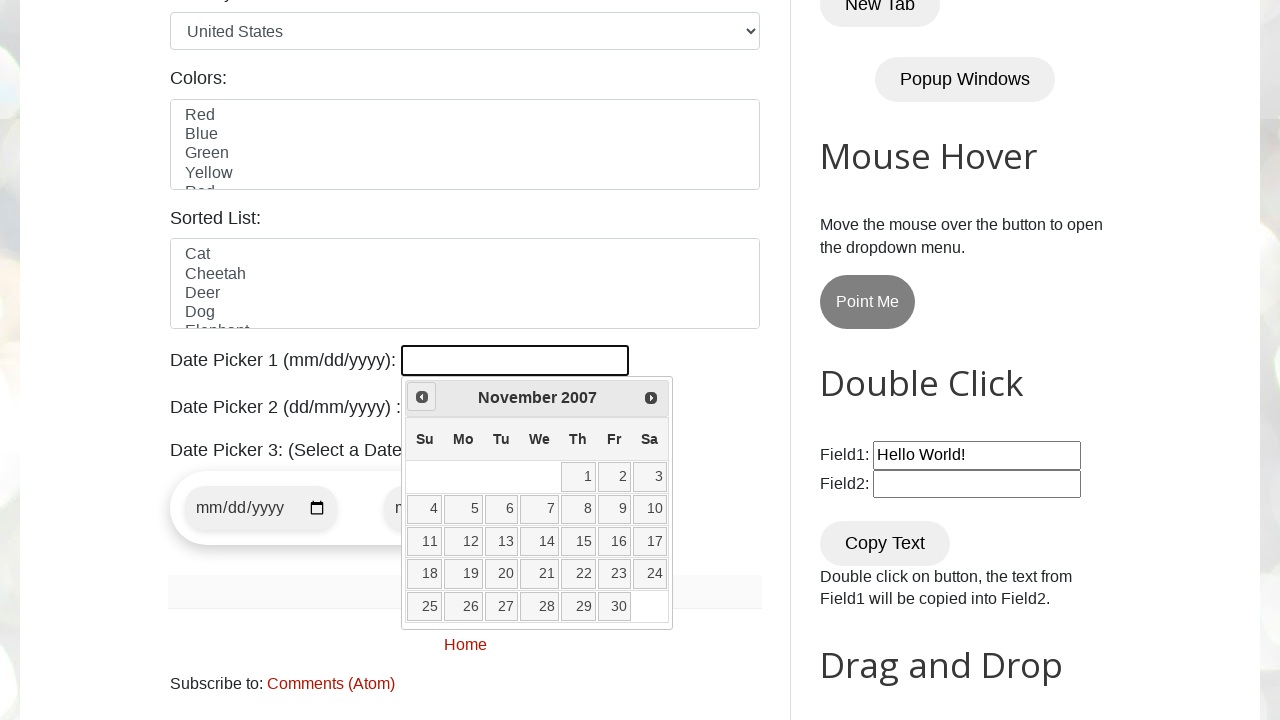

Navigated to previous month (currently at November 2007) at (422, 397) on a[data-handler='prev']
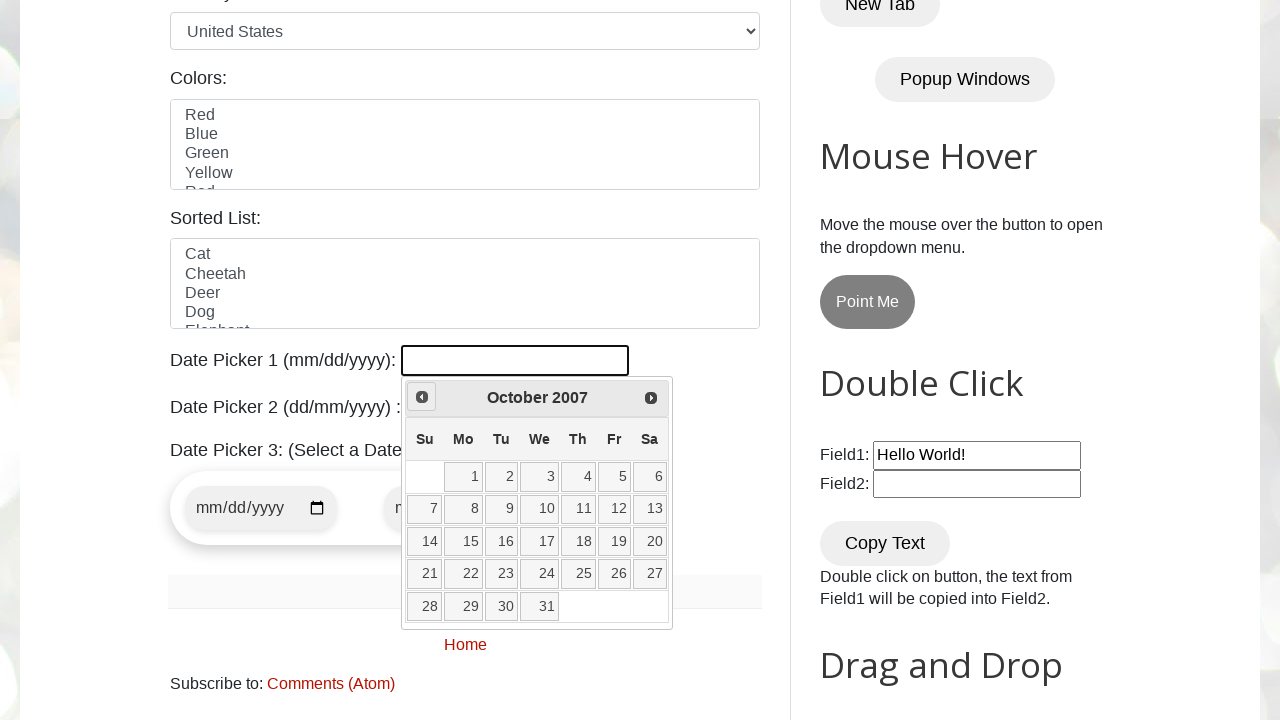

Navigated to previous month (currently at October 2007) at (422, 397) on a[data-handler='prev']
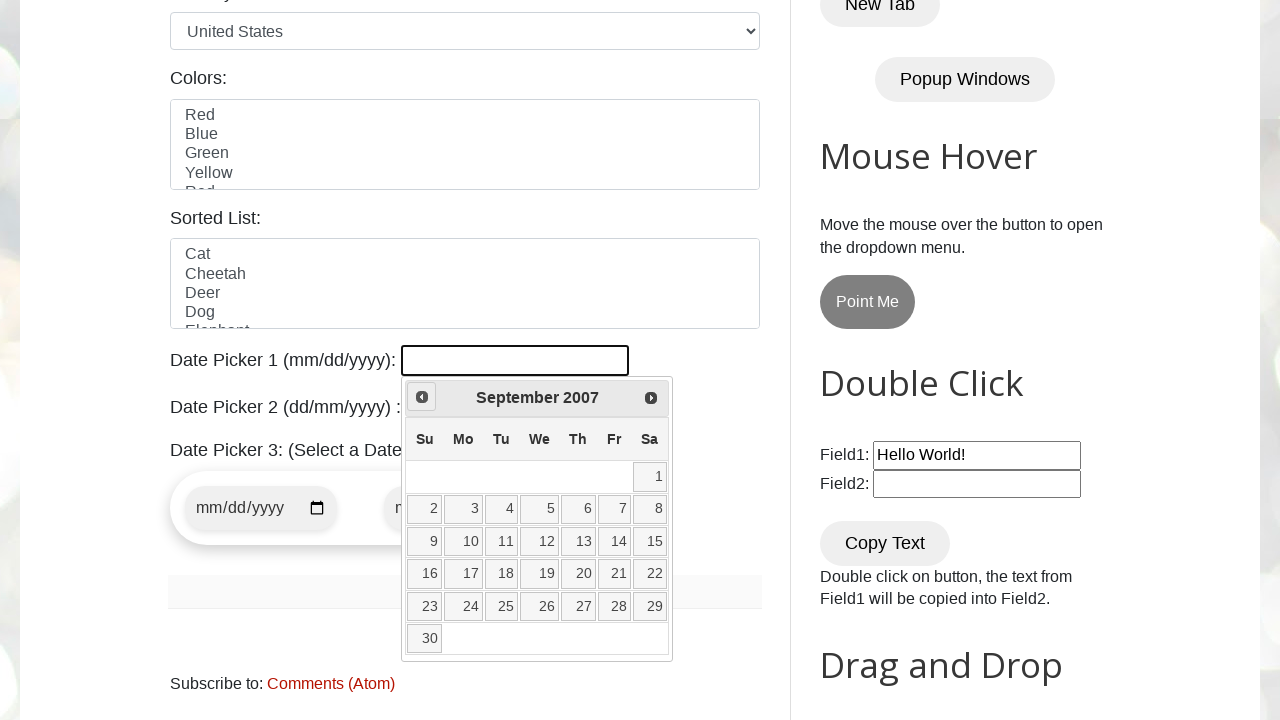

Navigated to previous month (currently at September 2007) at (422, 397) on a[data-handler='prev']
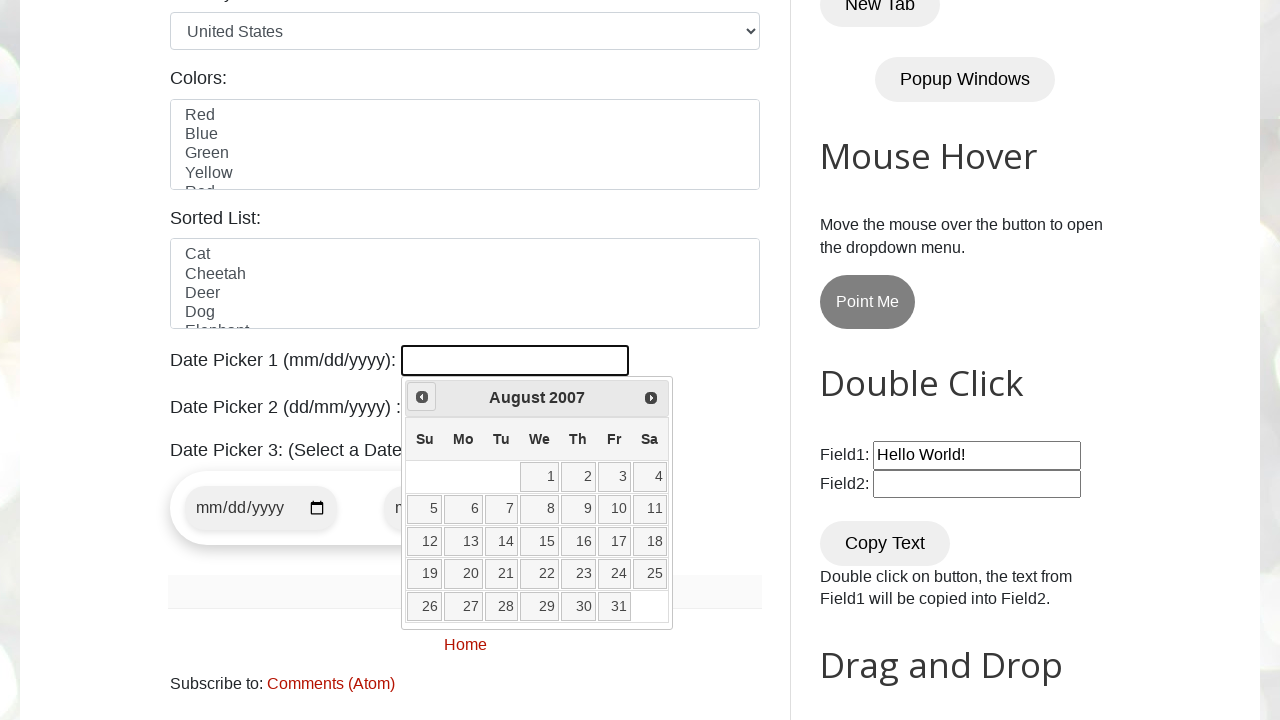

Navigated to previous month (currently at August 2007) at (422, 397) on a[data-handler='prev']
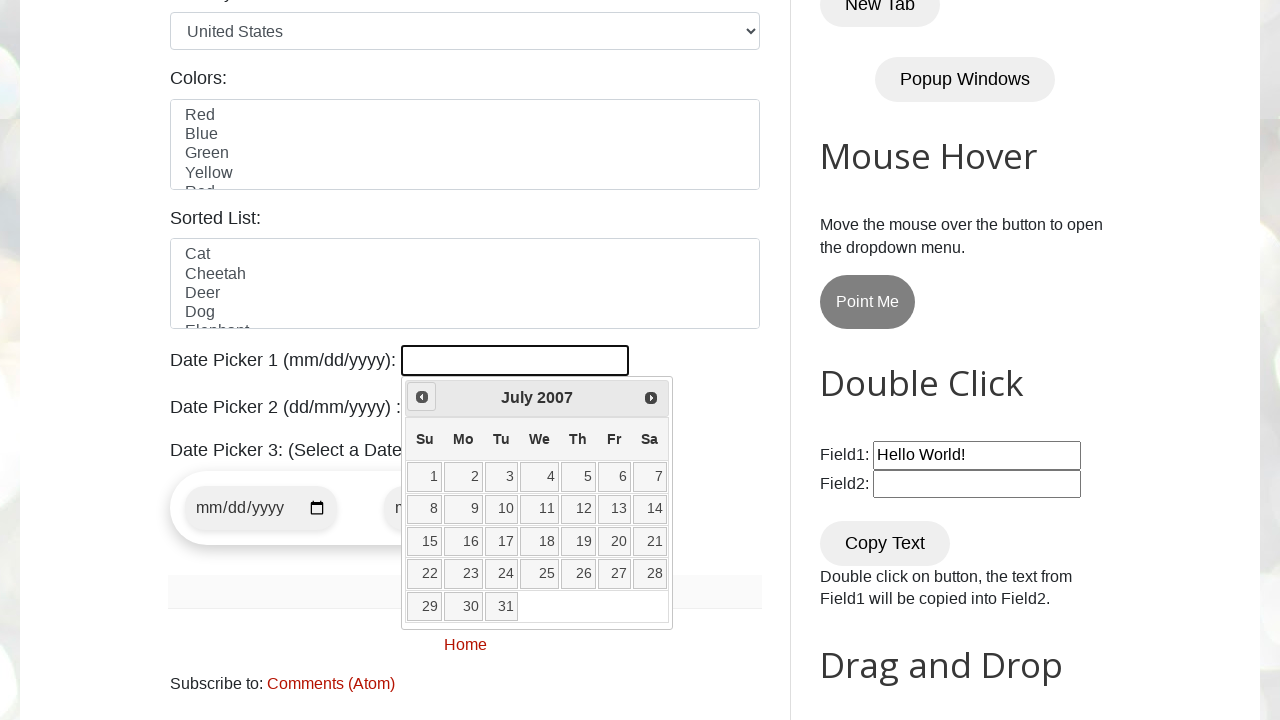

Navigated to previous month (currently at July 2007) at (422, 397) on a[data-handler='prev']
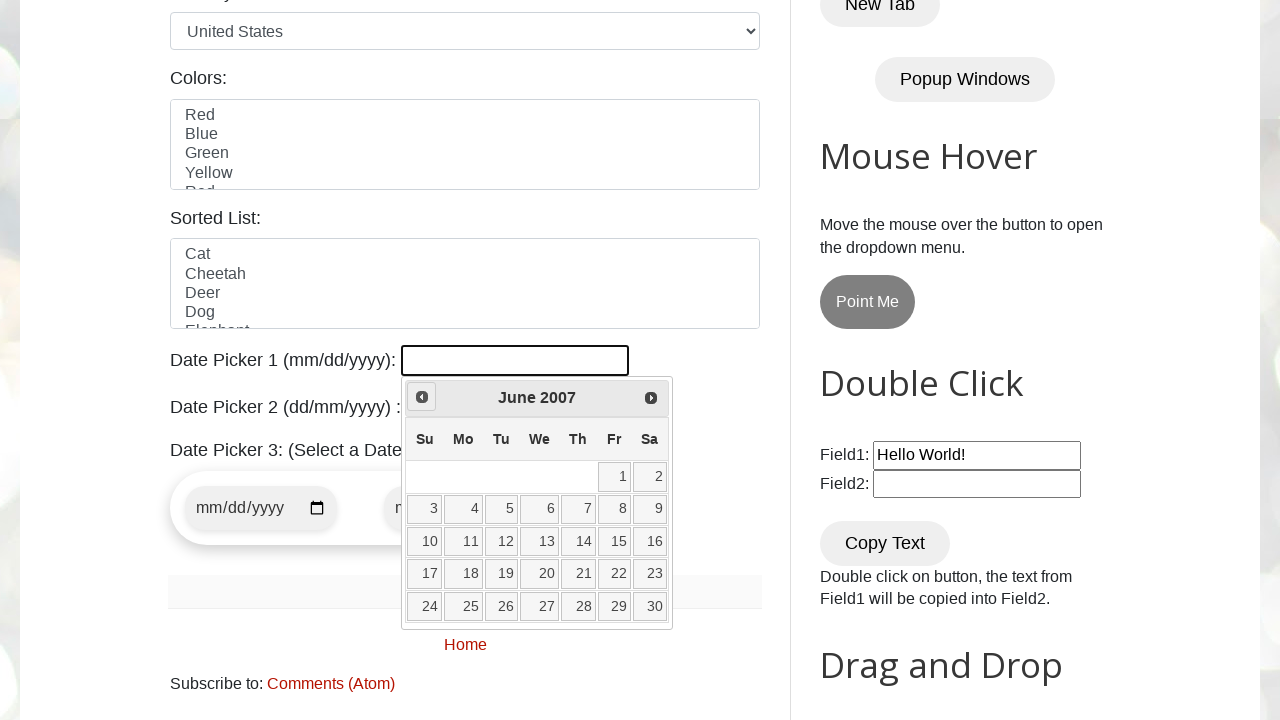

Navigated to previous month (currently at June 2007) at (422, 397) on a[data-handler='prev']
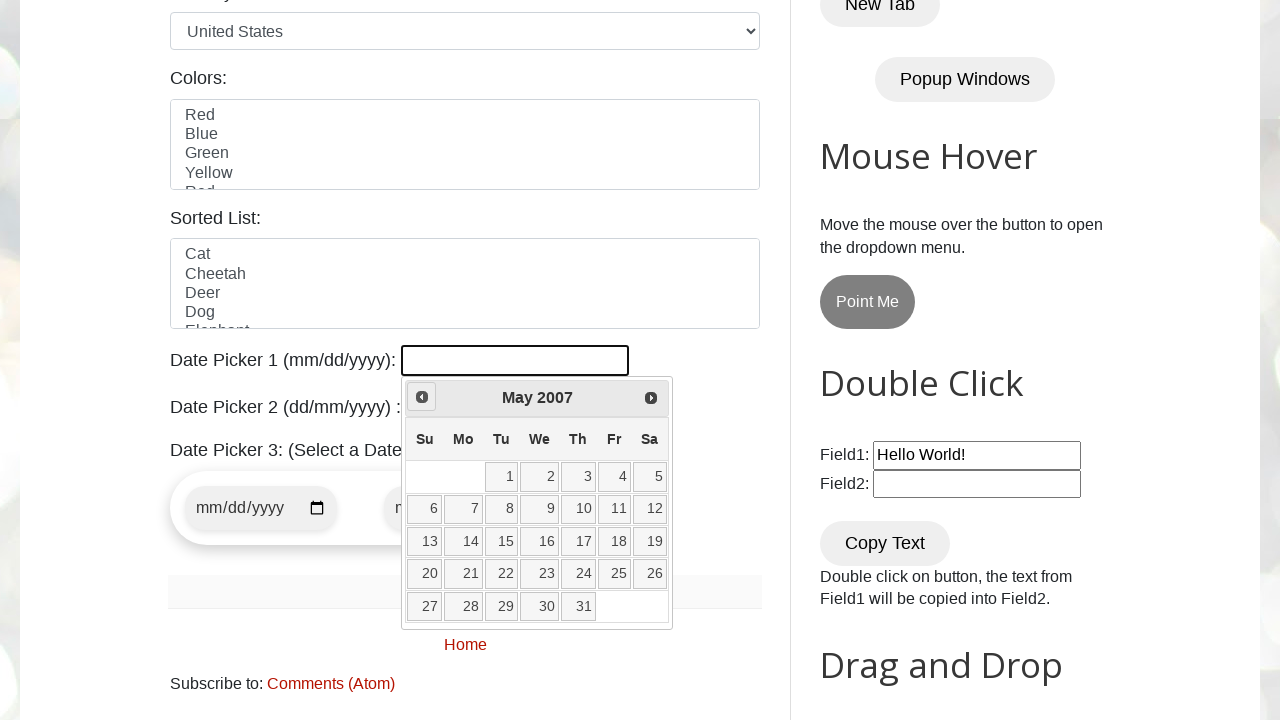

Navigated to previous month (currently at May 2007) at (422, 397) on a[data-handler='prev']
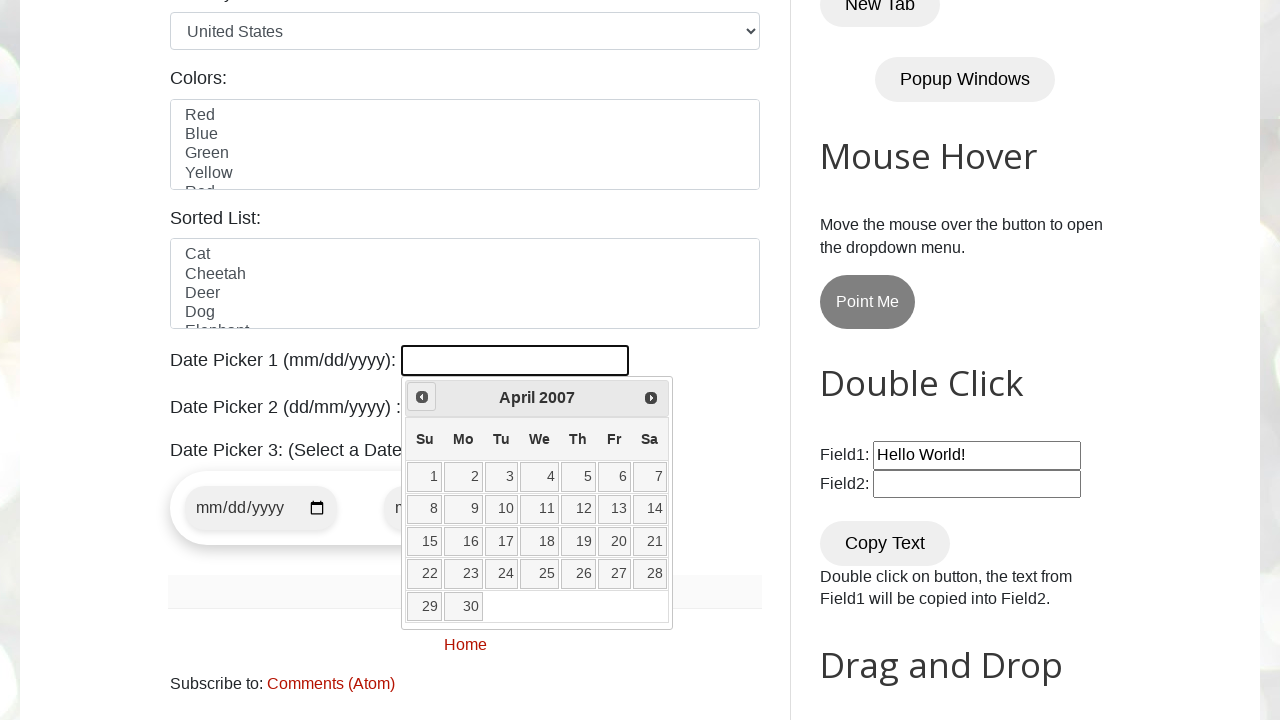

Navigated to previous month (currently at April 2007) at (422, 397) on a[data-handler='prev']
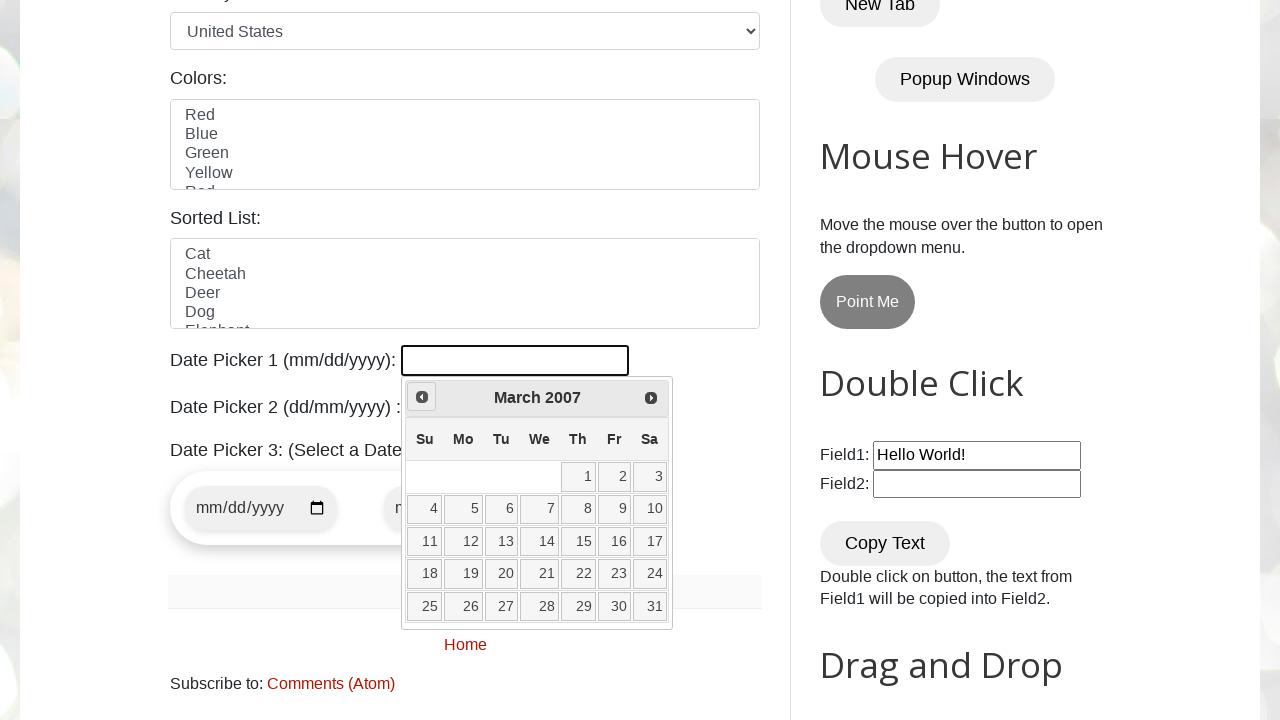

Navigated to previous month (currently at March 2007) at (422, 397) on a[data-handler='prev']
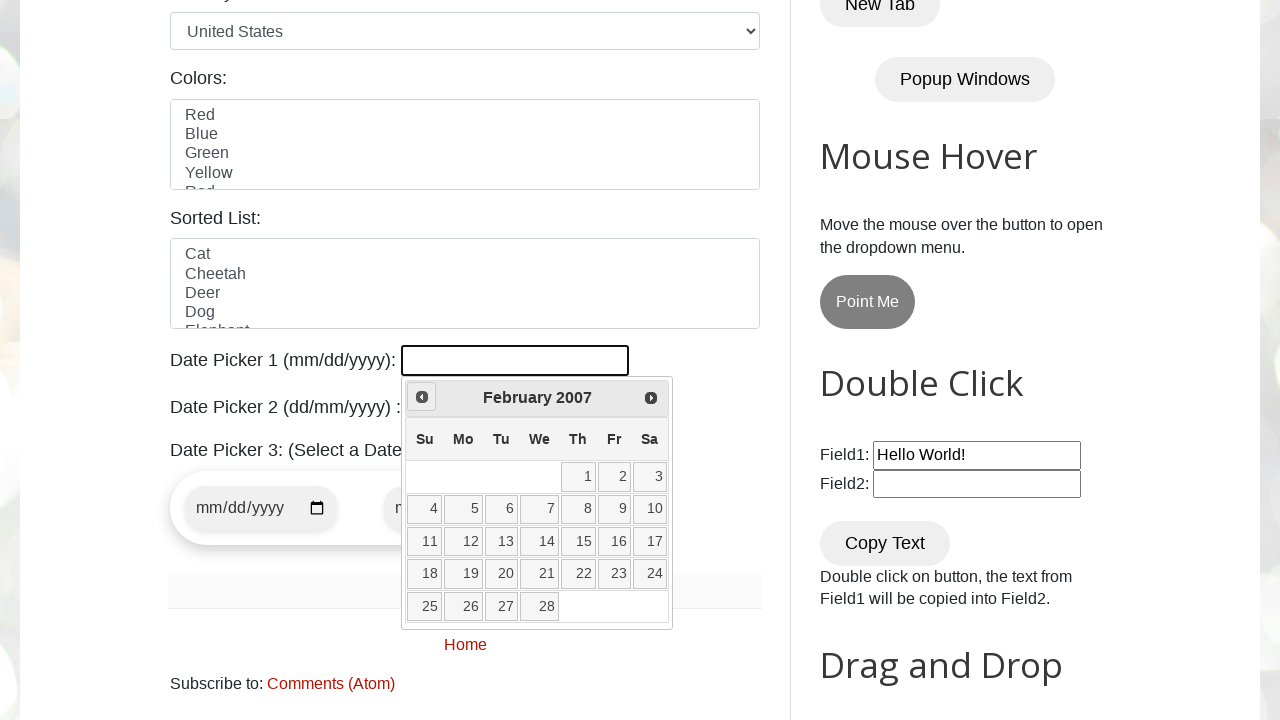

Navigated to previous month (currently at February 2007) at (422, 397) on a[data-handler='prev']
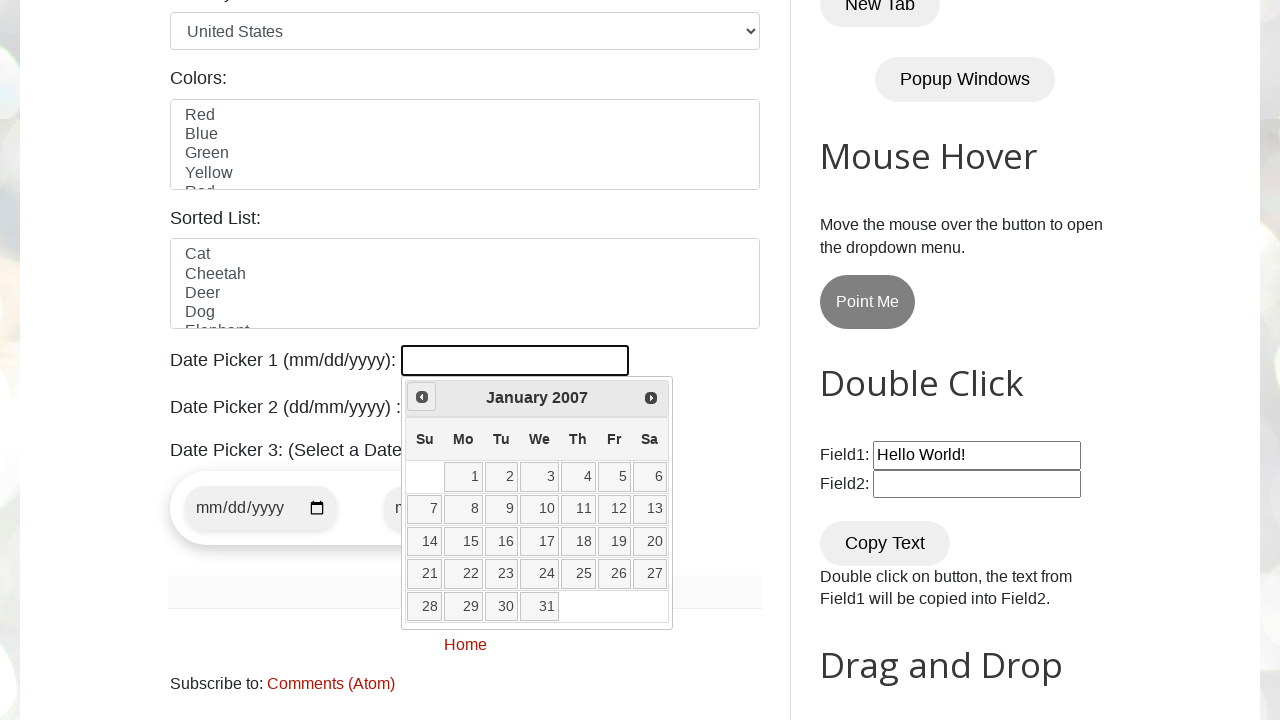

Navigated to previous month (currently at January 2007) at (422, 397) on a[data-handler='prev']
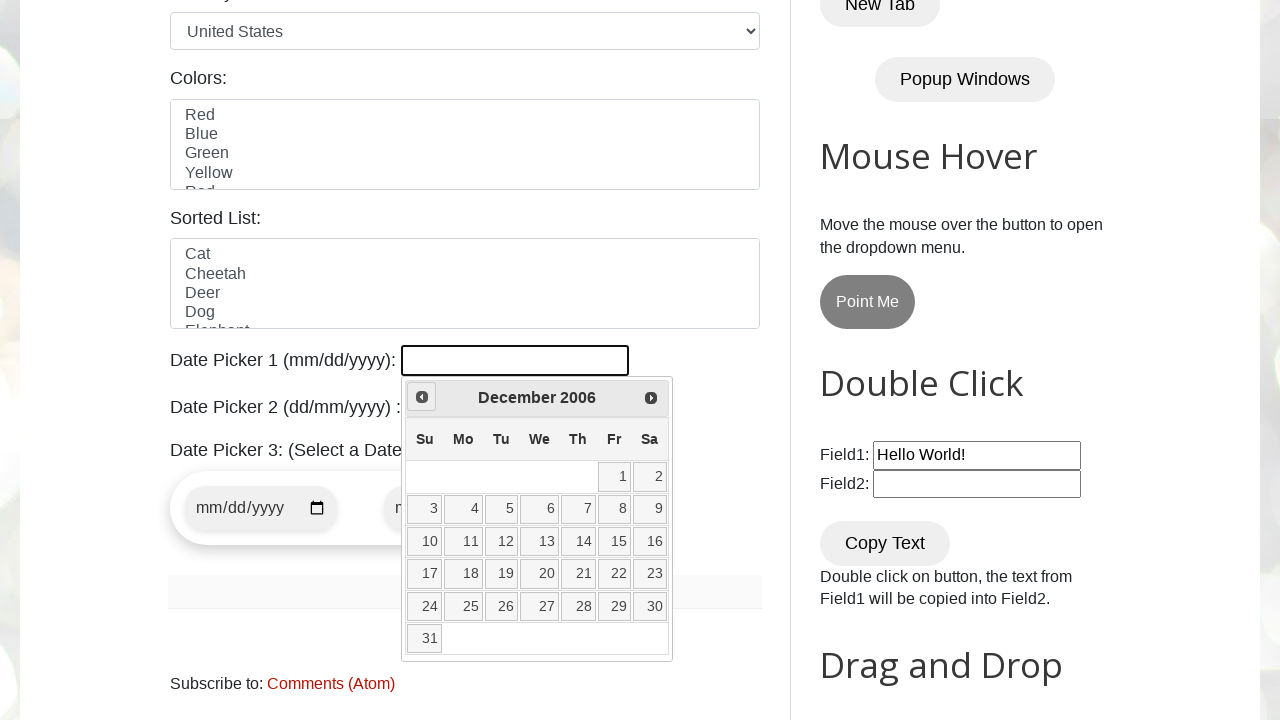

Navigated to previous month (currently at December 2006) at (422, 397) on a[data-handler='prev']
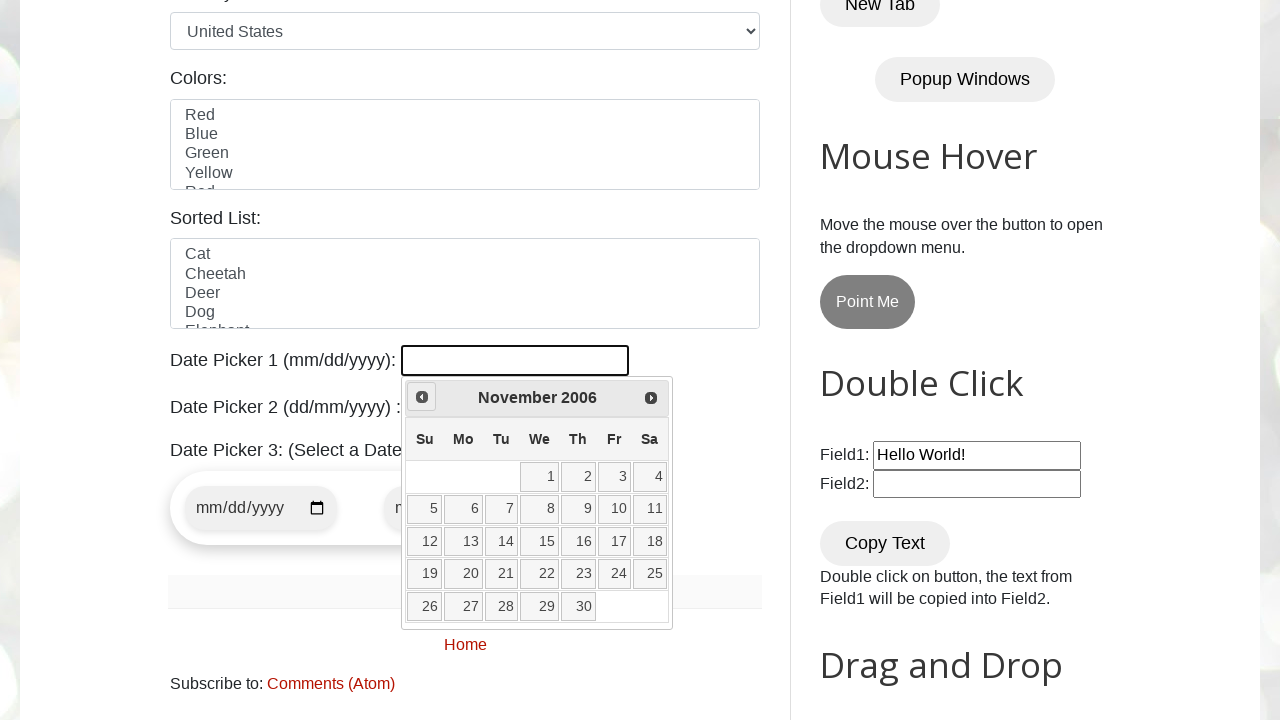

Navigated to previous month (currently at November 2006) at (422, 397) on a[data-handler='prev']
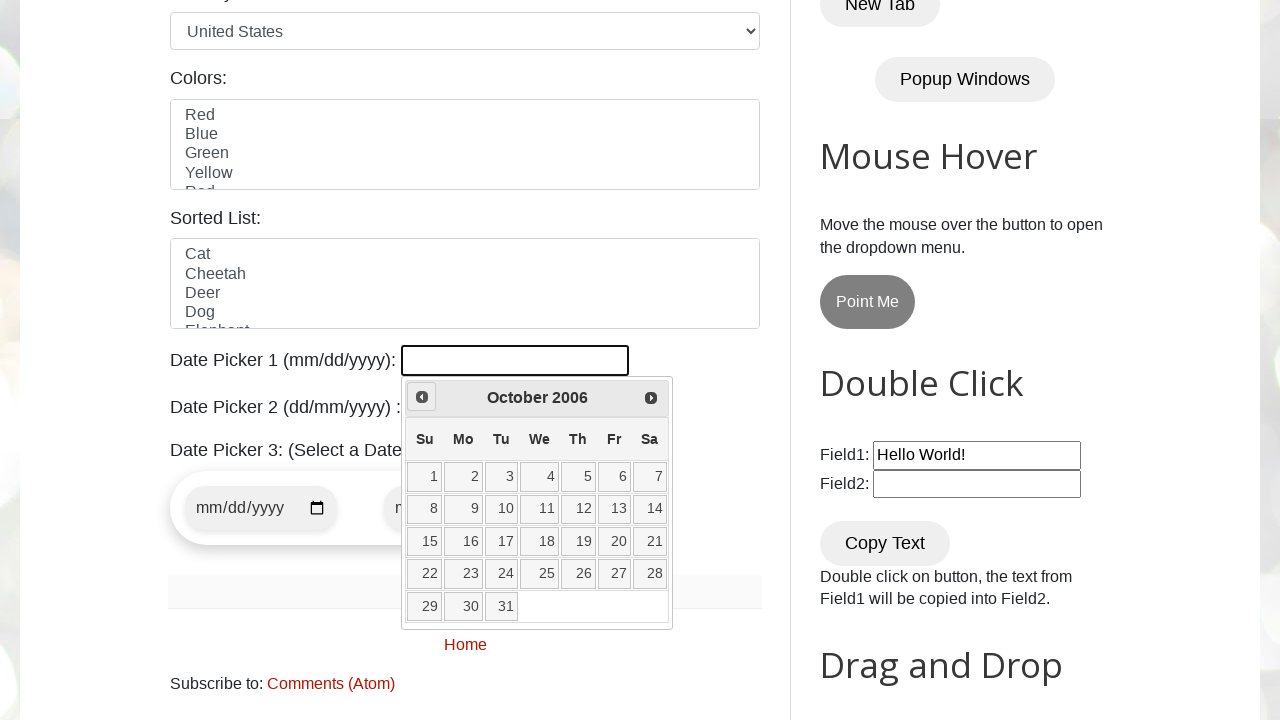

Navigated to previous month (currently at October 2006) at (422, 397) on a[data-handler='prev']
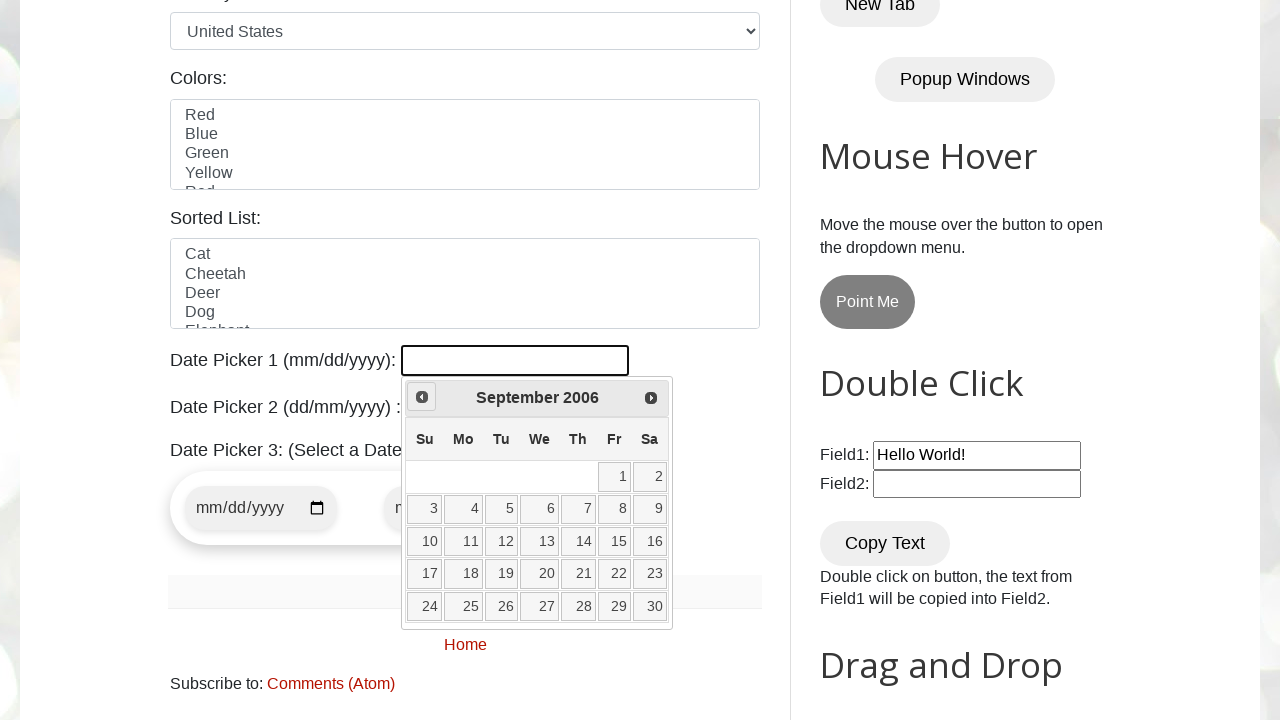

Navigated to previous month (currently at September 2006) at (422, 397) on a[data-handler='prev']
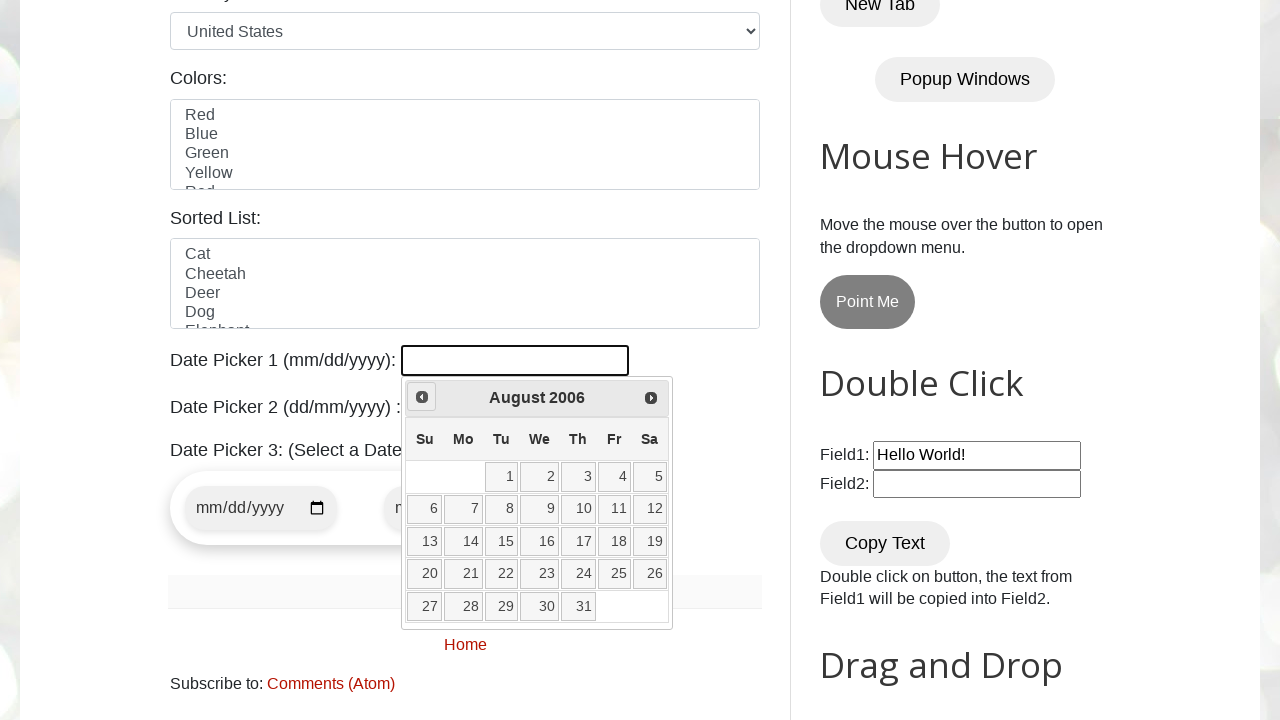

Navigated to previous month (currently at August 2006) at (422, 397) on a[data-handler='prev']
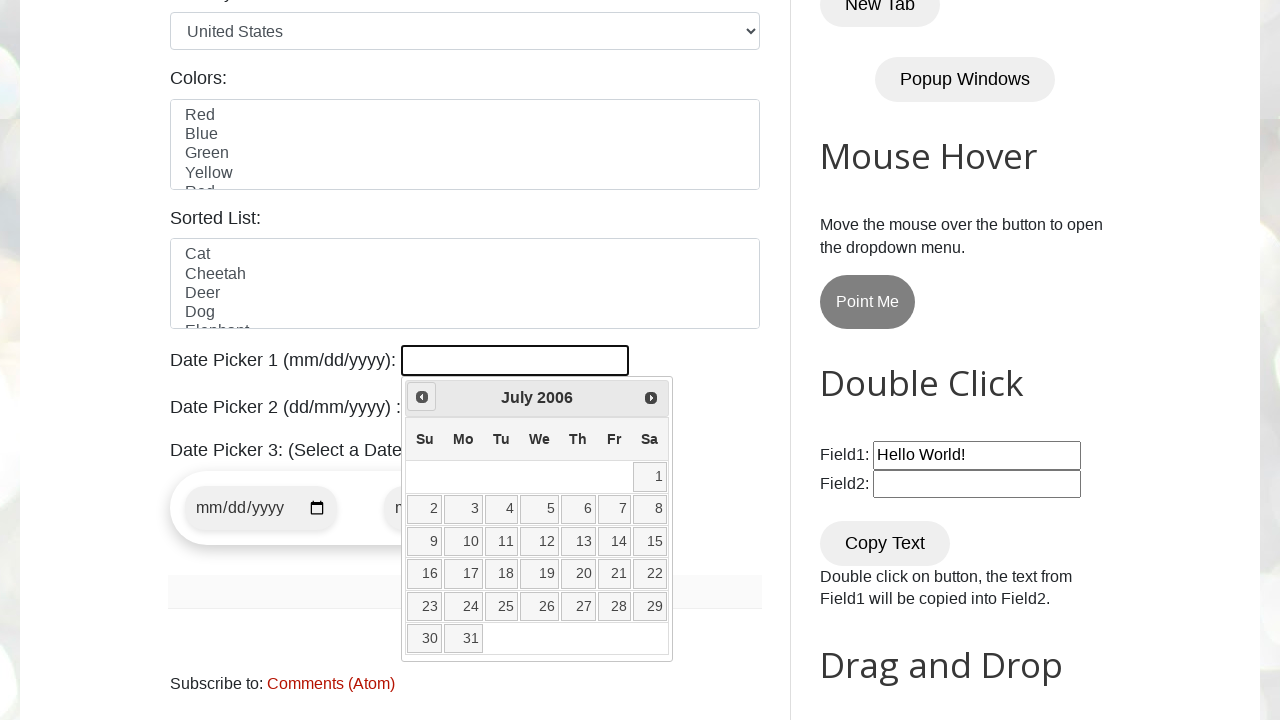

Navigated to previous month (currently at July 2006) at (422, 397) on a[data-handler='prev']
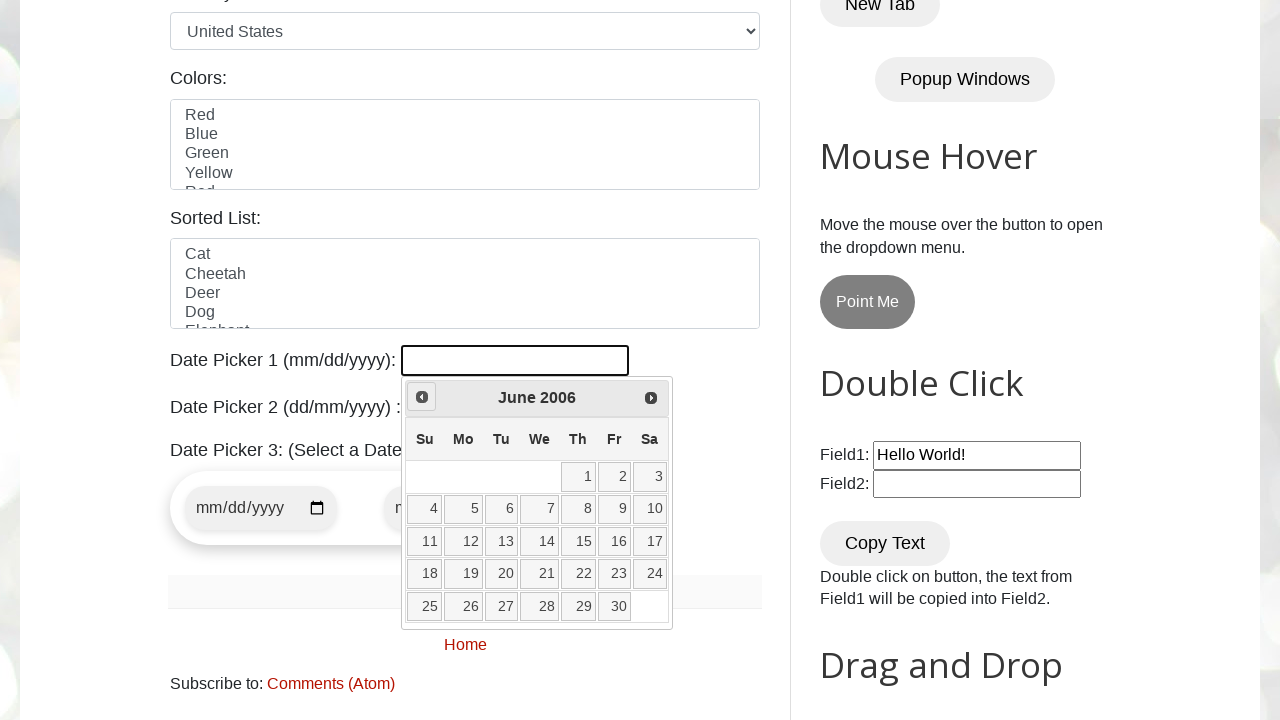

Navigated to previous month (currently at June 2006) at (422, 397) on a[data-handler='prev']
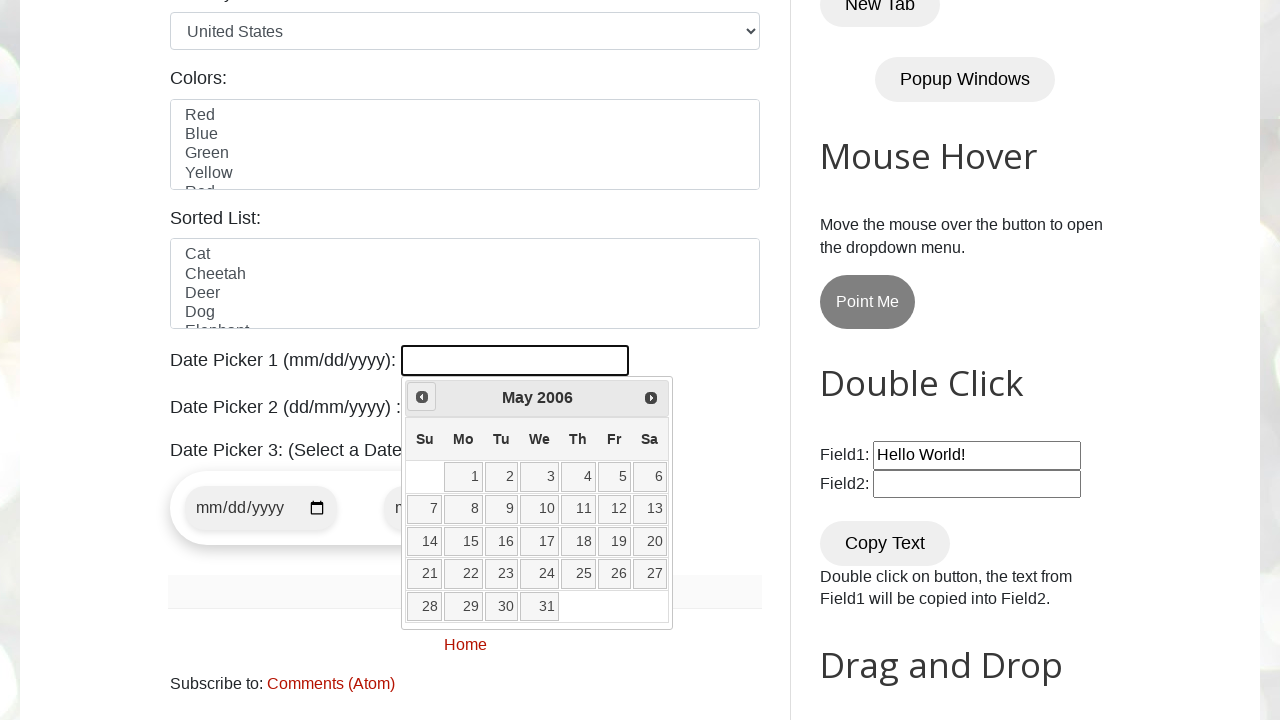

Navigated to previous month (currently at May 2006) at (422, 397) on a[data-handler='prev']
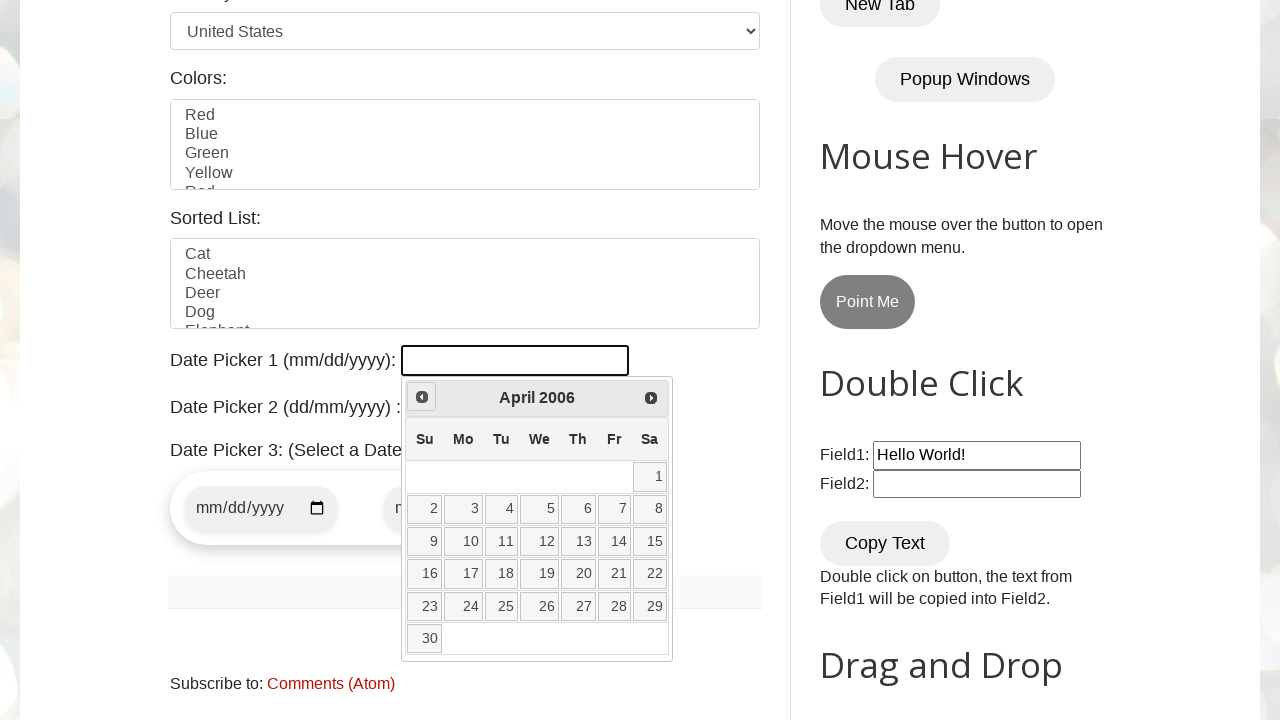

Navigated to previous month (currently at April 2006) at (422, 397) on a[data-handler='prev']
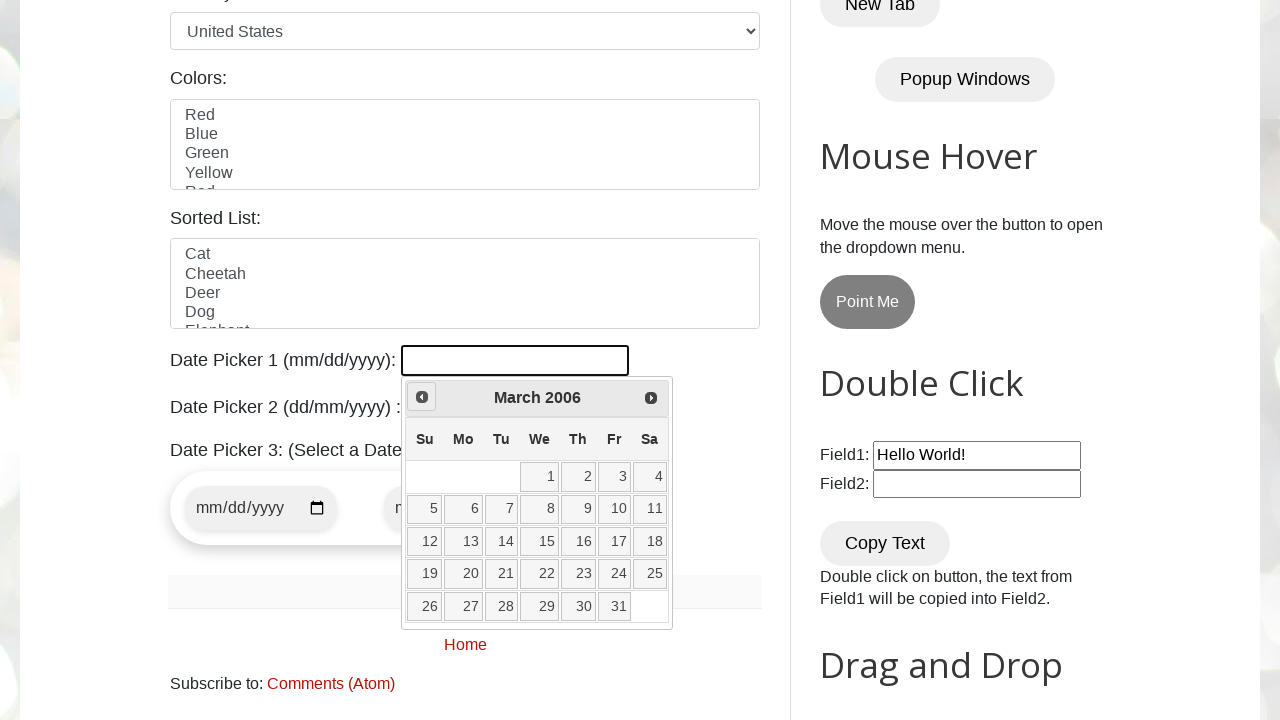

Navigated to previous month (currently at March 2006) at (422, 397) on a[data-handler='prev']
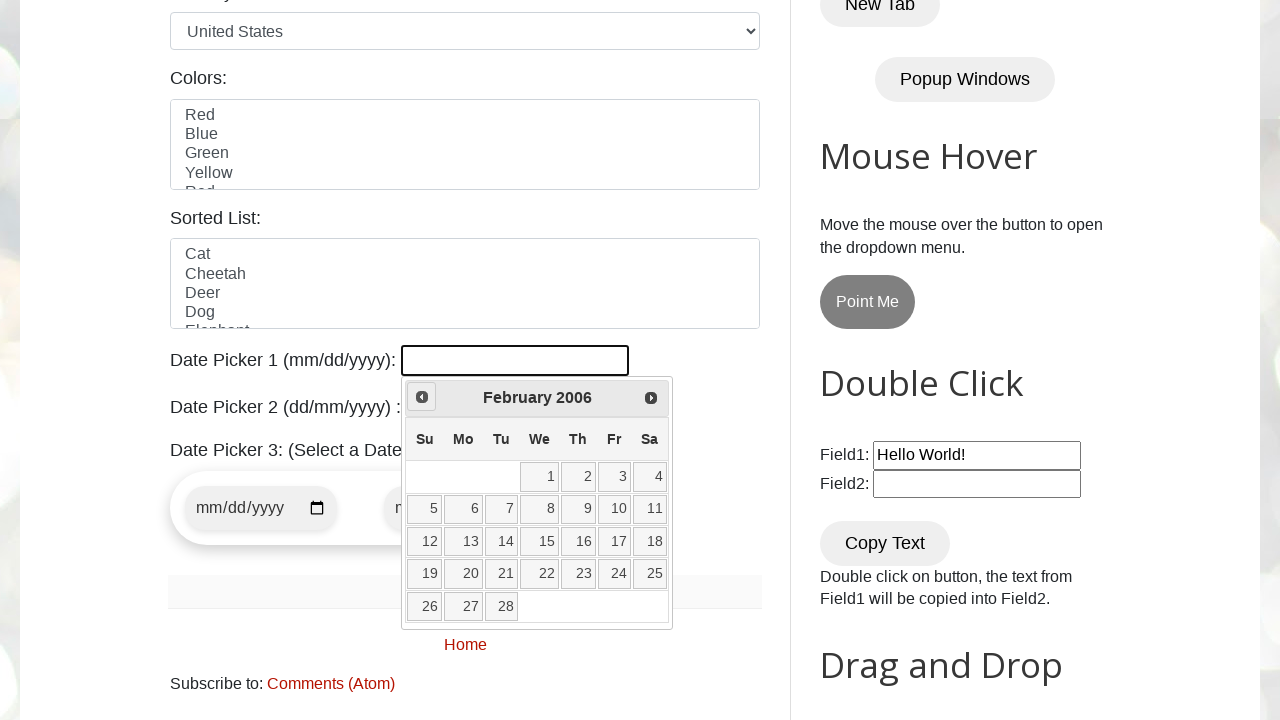

Navigated to previous month (currently at February 2006) at (422, 397) on a[data-handler='prev']
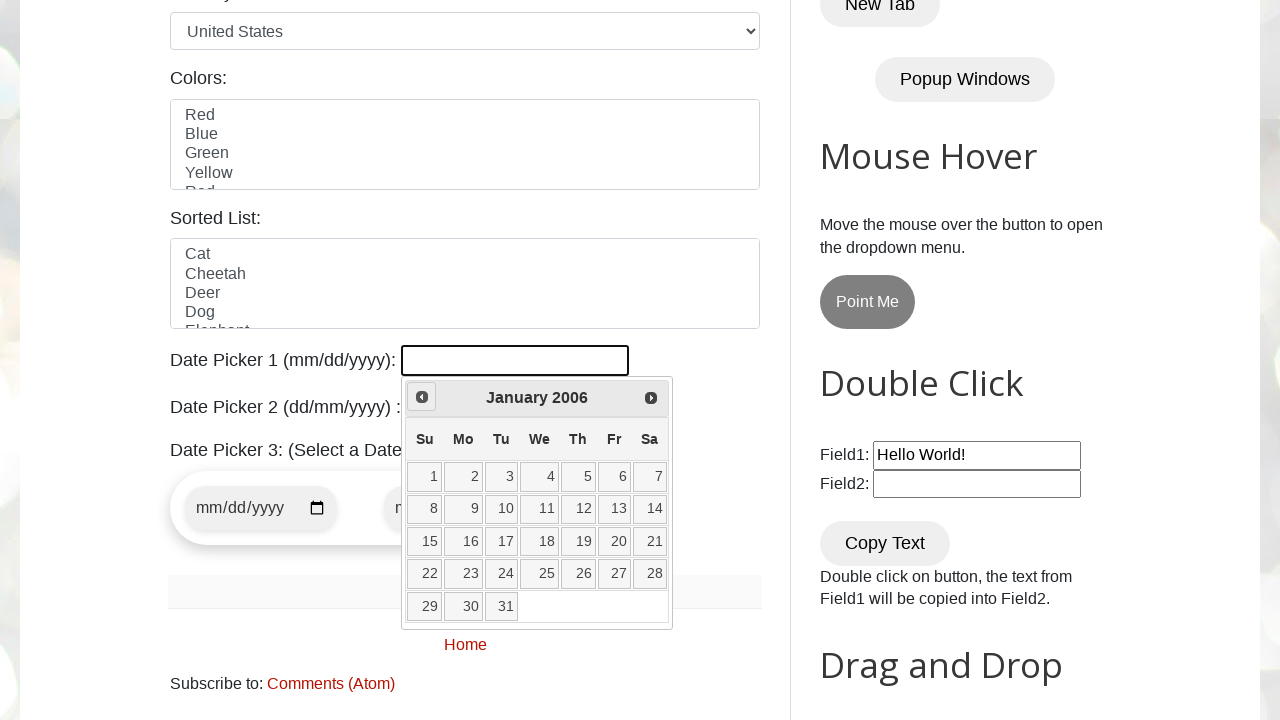

Navigated to previous month (currently at January 2006) at (422, 397) on a[data-handler='prev']
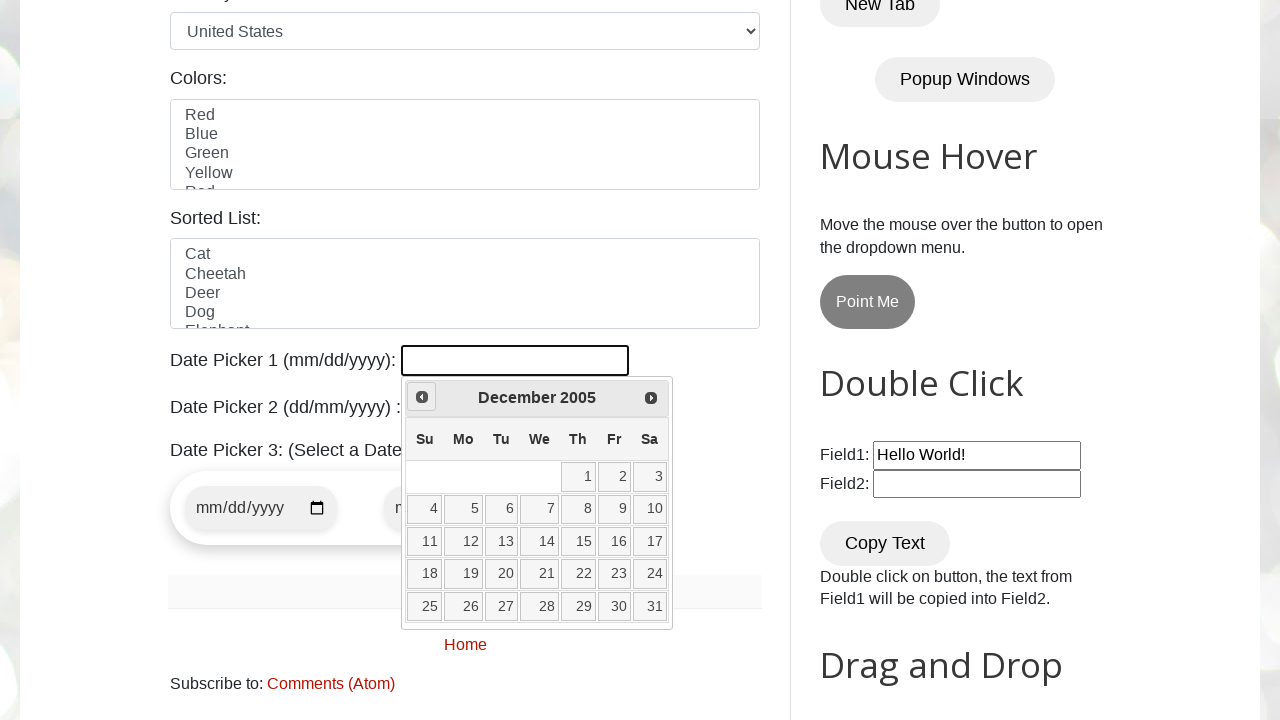

Navigated to previous month (currently at December 2005) at (422, 397) on a[data-handler='prev']
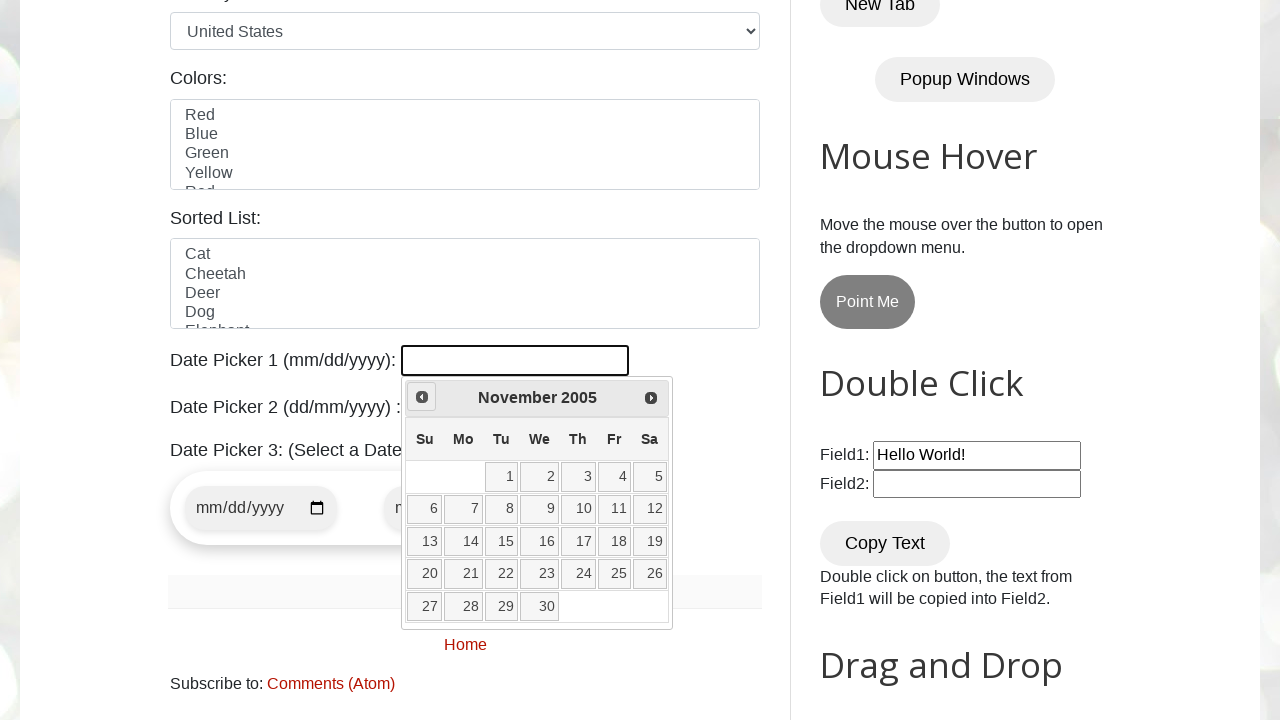

Navigated to previous month (currently at November 2005) at (422, 397) on a[data-handler='prev']
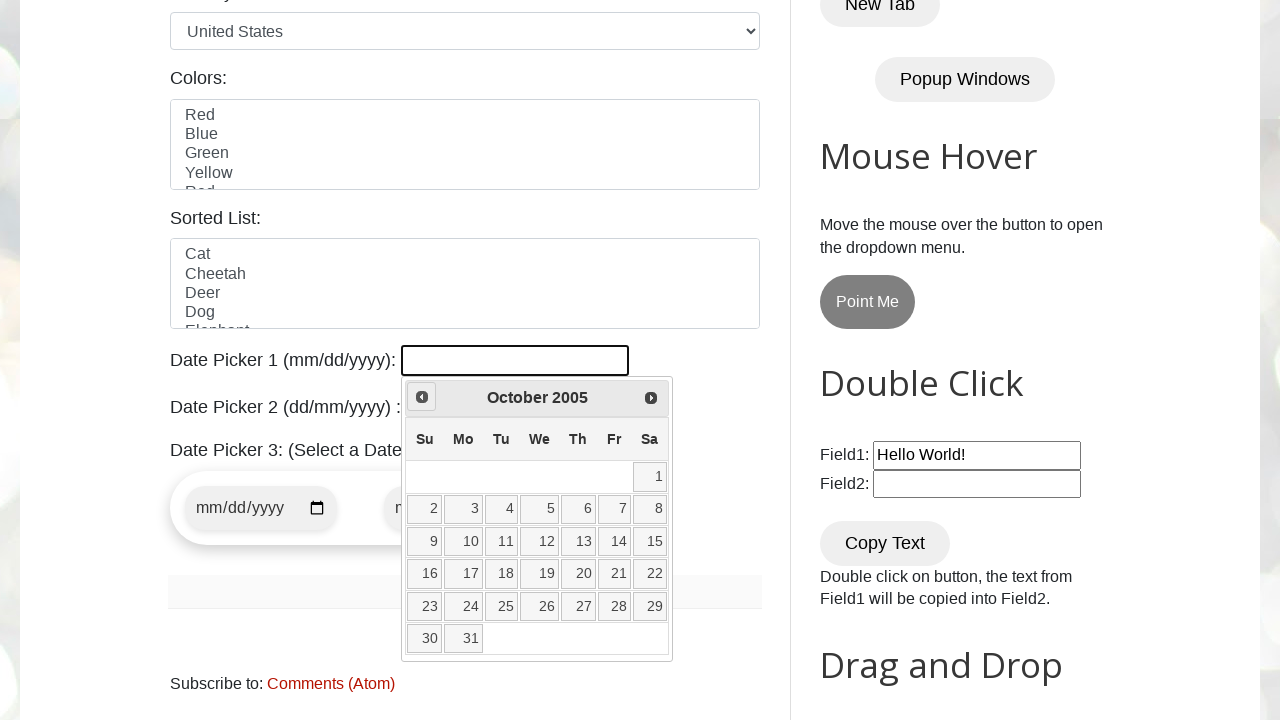

Navigated to previous month (currently at October 2005) at (422, 397) on a[data-handler='prev']
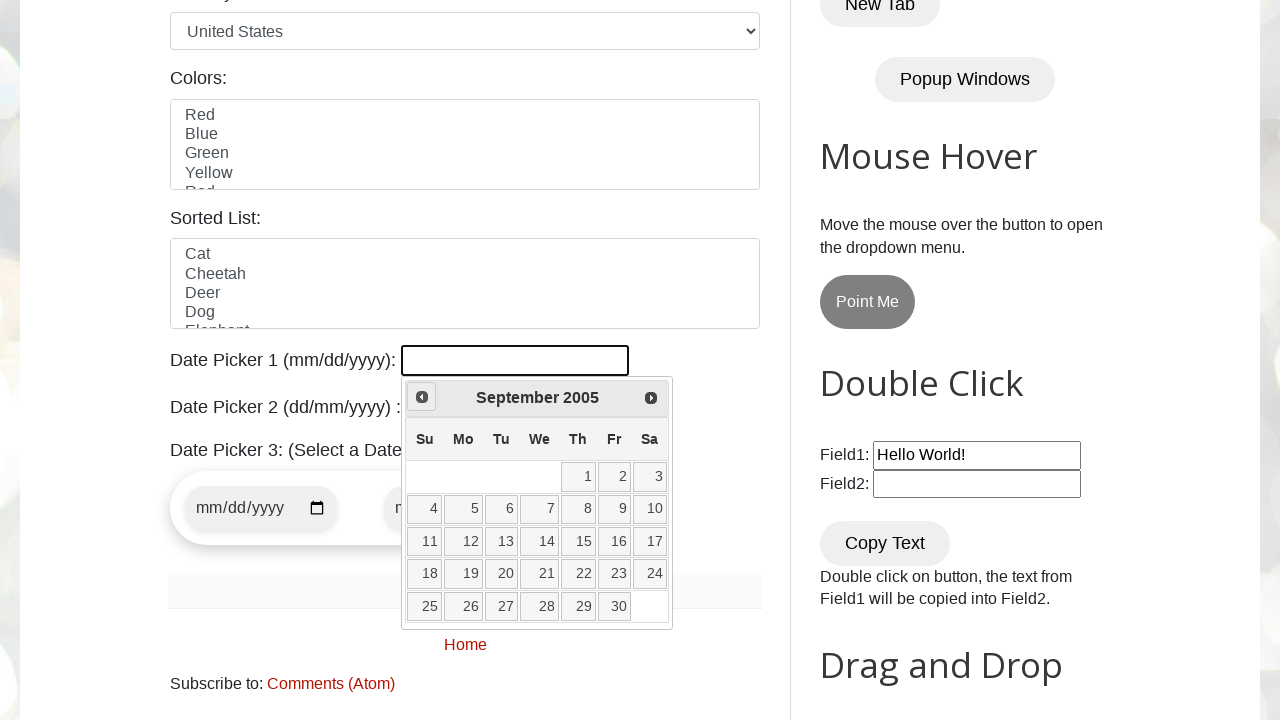

Navigated to previous month (currently at September 2005) at (422, 397) on a[data-handler='prev']
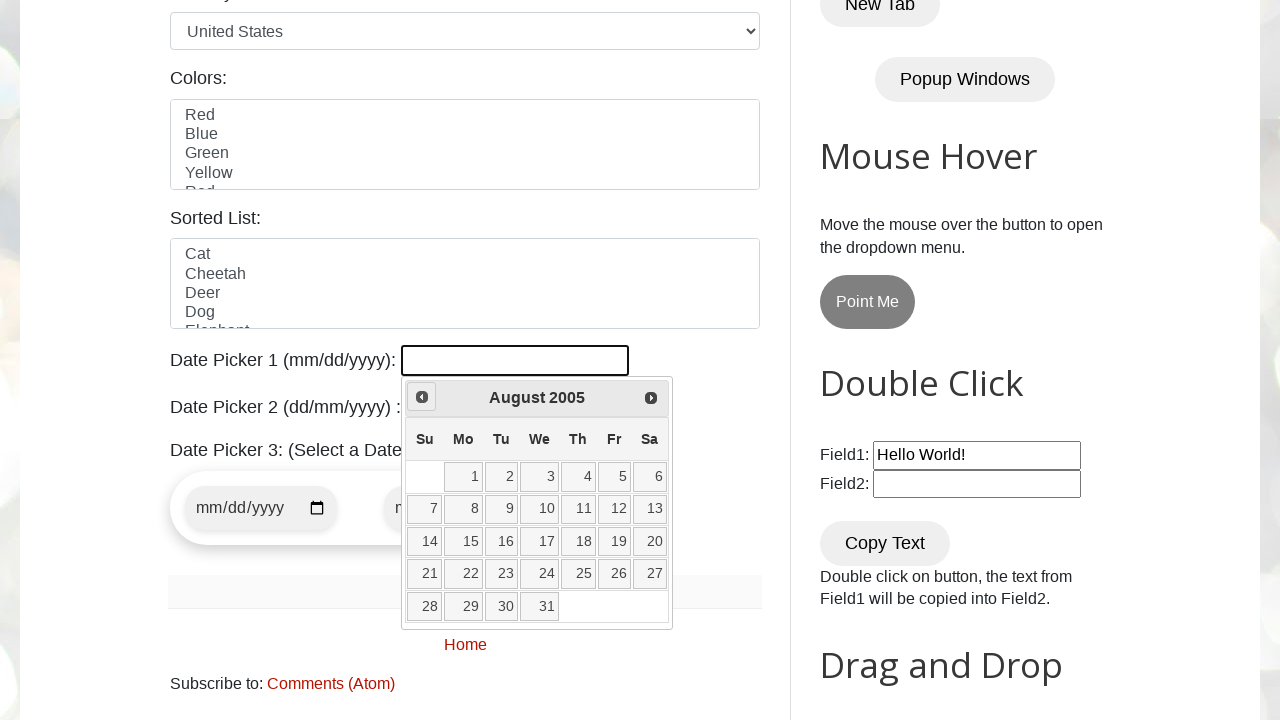

Navigated to previous month (currently at August 2005) at (422, 397) on a[data-handler='prev']
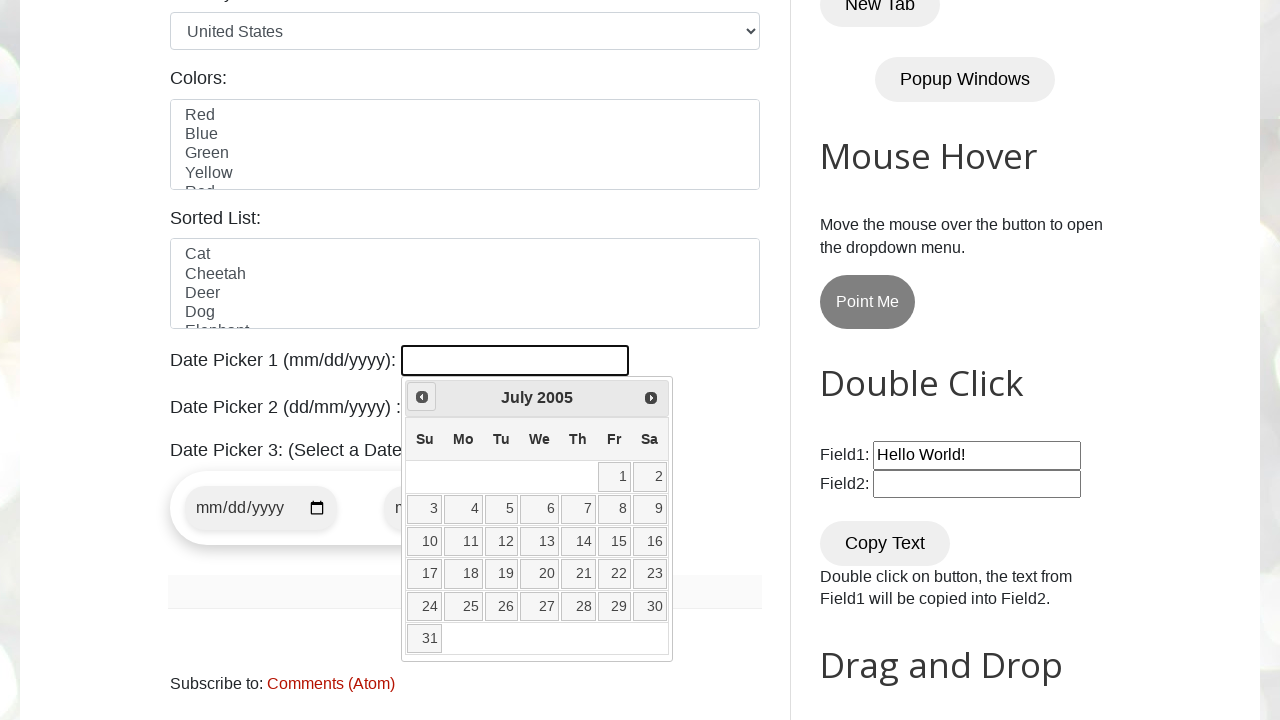

Navigated to previous month (currently at July 2005) at (422, 397) on a[data-handler='prev']
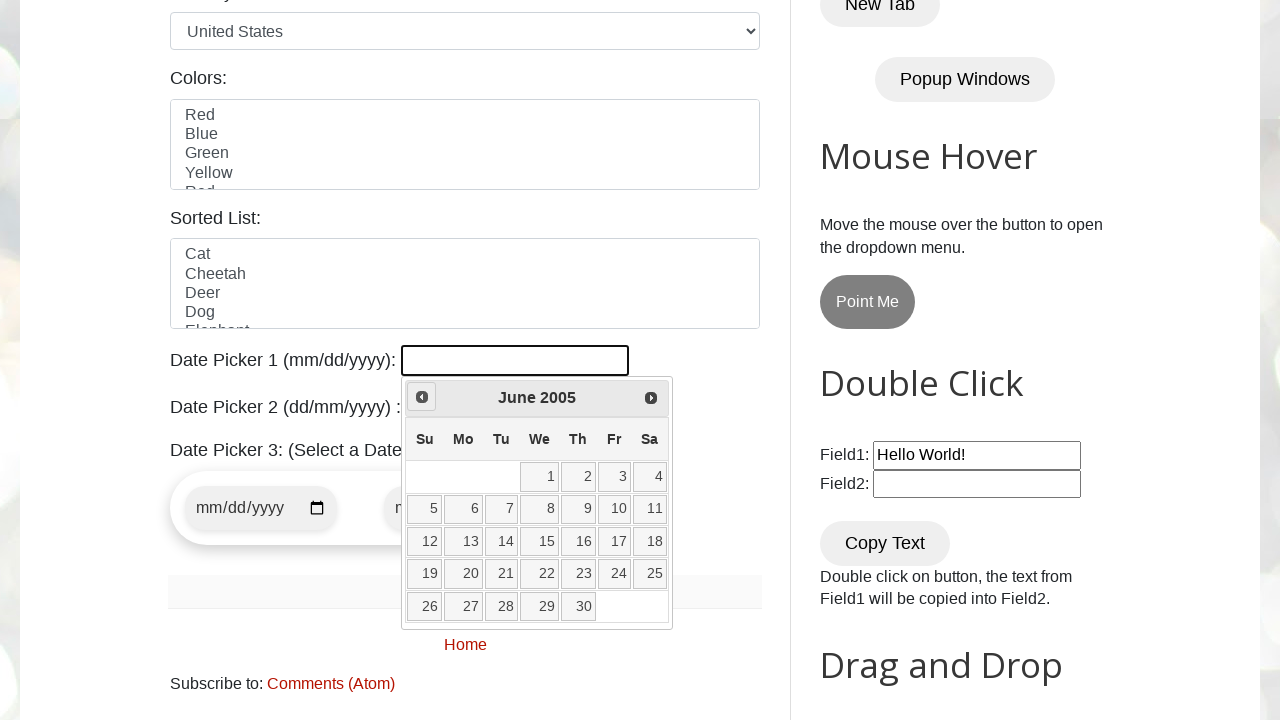

Navigated to previous month (currently at June 2005) at (422, 397) on a[data-handler='prev']
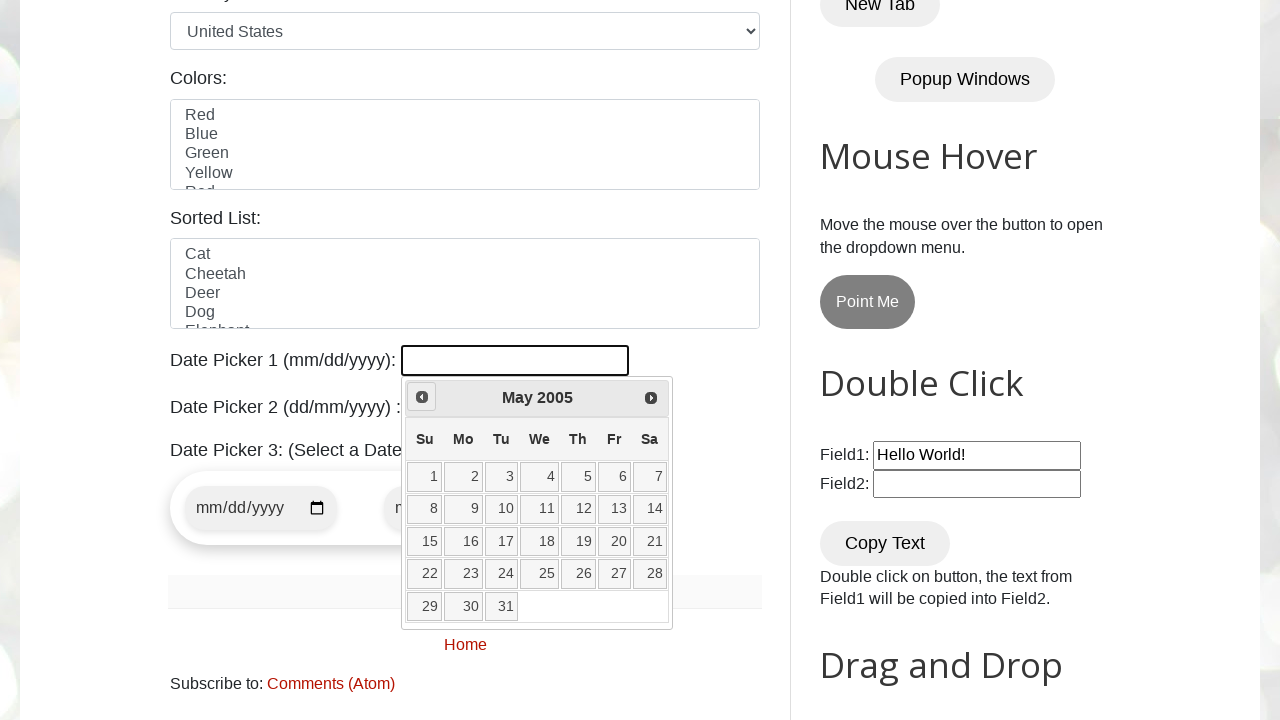

Navigated to previous month (currently at May 2005) at (422, 397) on a[data-handler='prev']
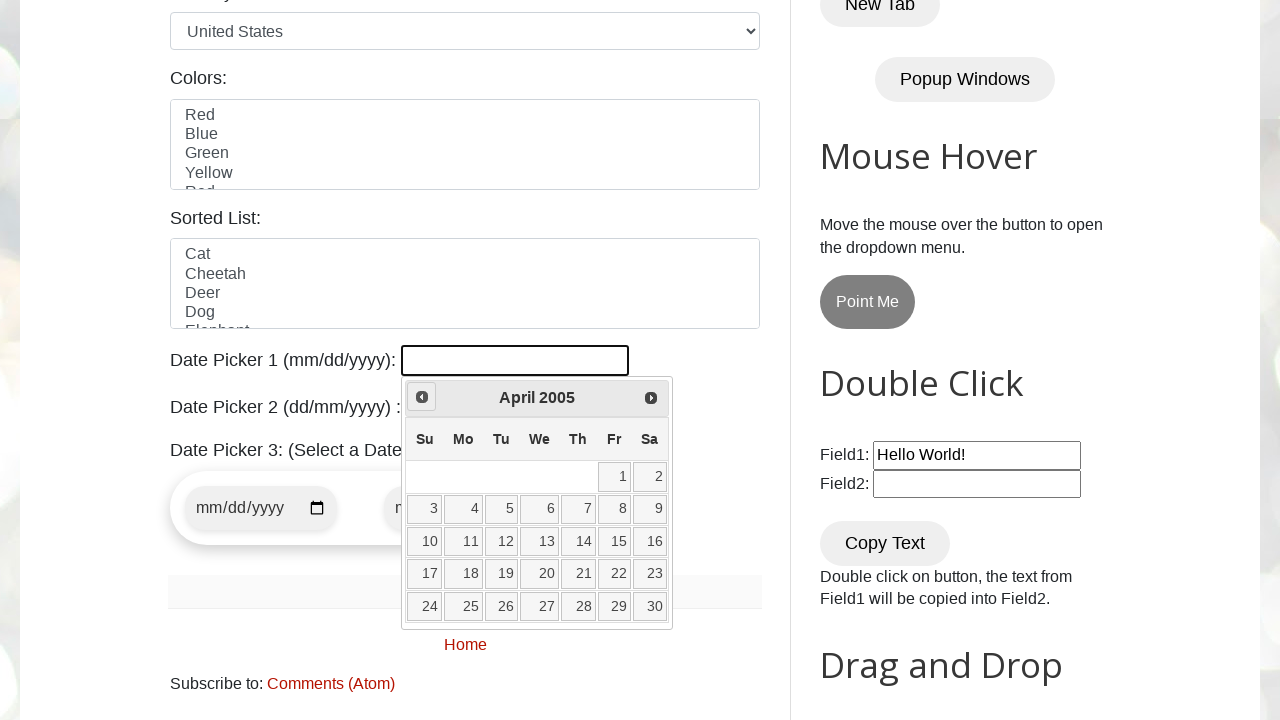

Navigated to previous month (currently at April 2005) at (422, 397) on a[data-handler='prev']
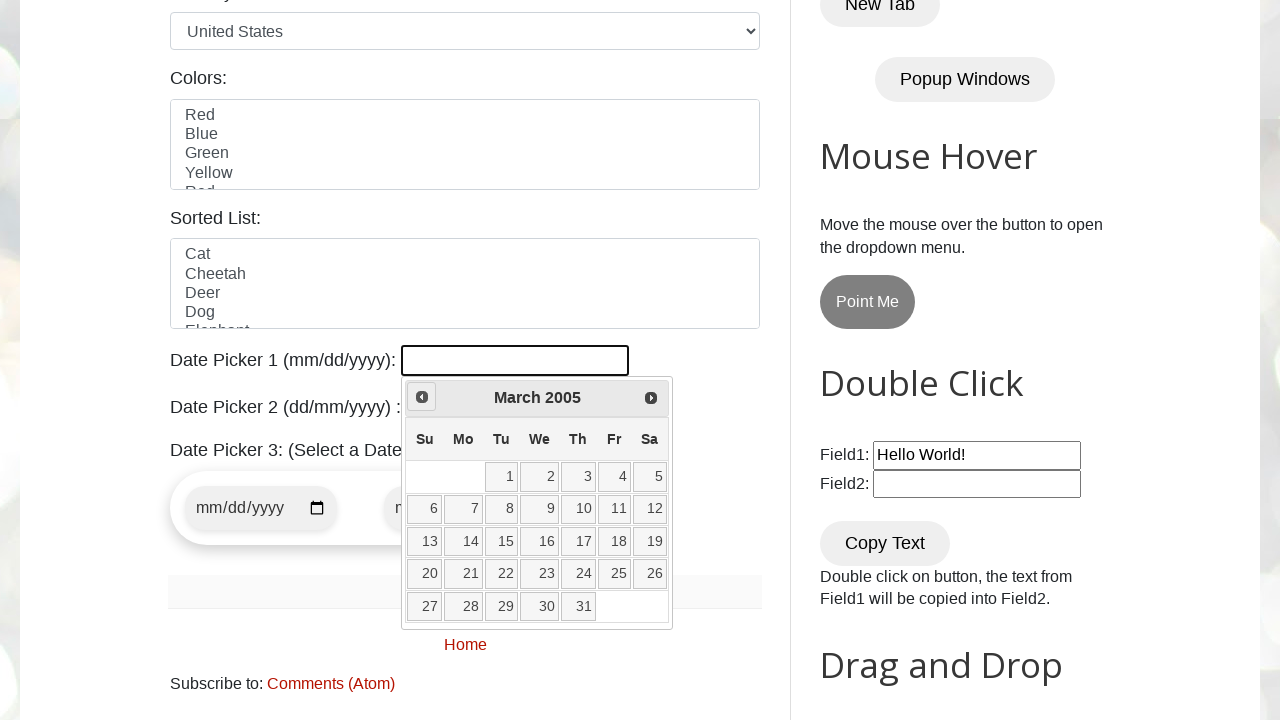

Navigated to previous month (currently at March 2005) at (422, 397) on a[data-handler='prev']
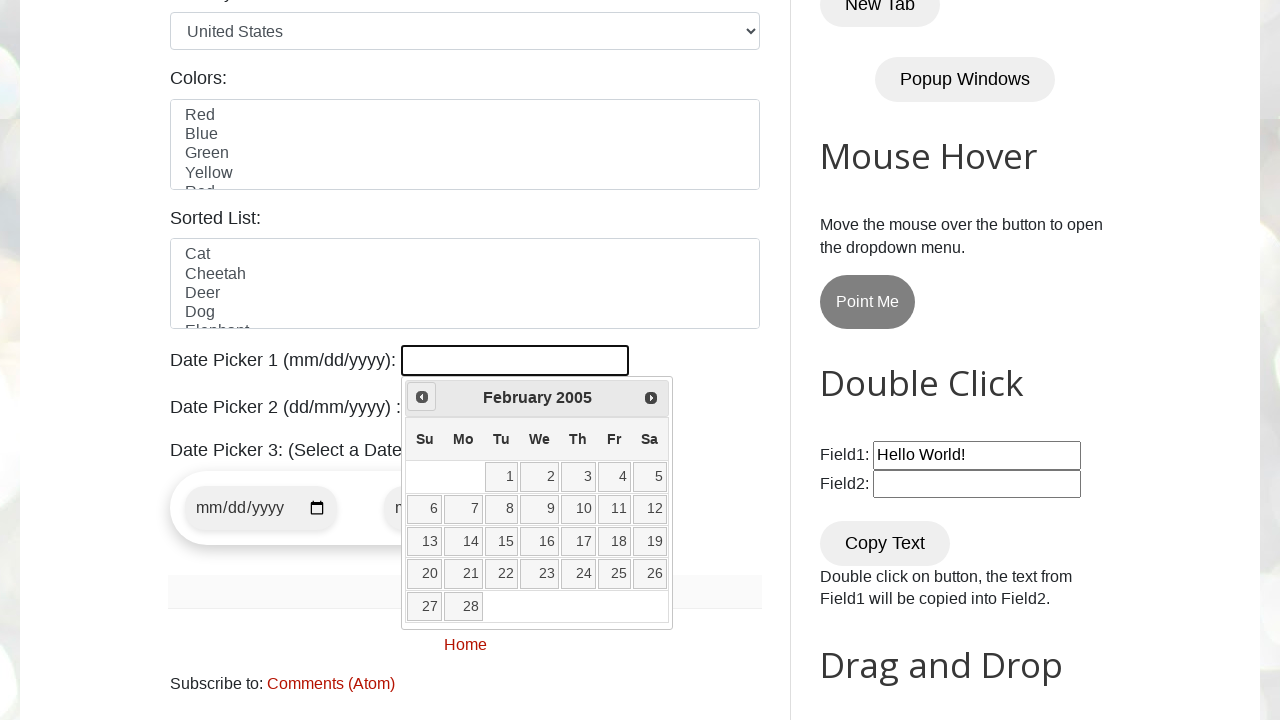

Navigated to previous month (currently at February 2005) at (422, 397) on a[data-handler='prev']
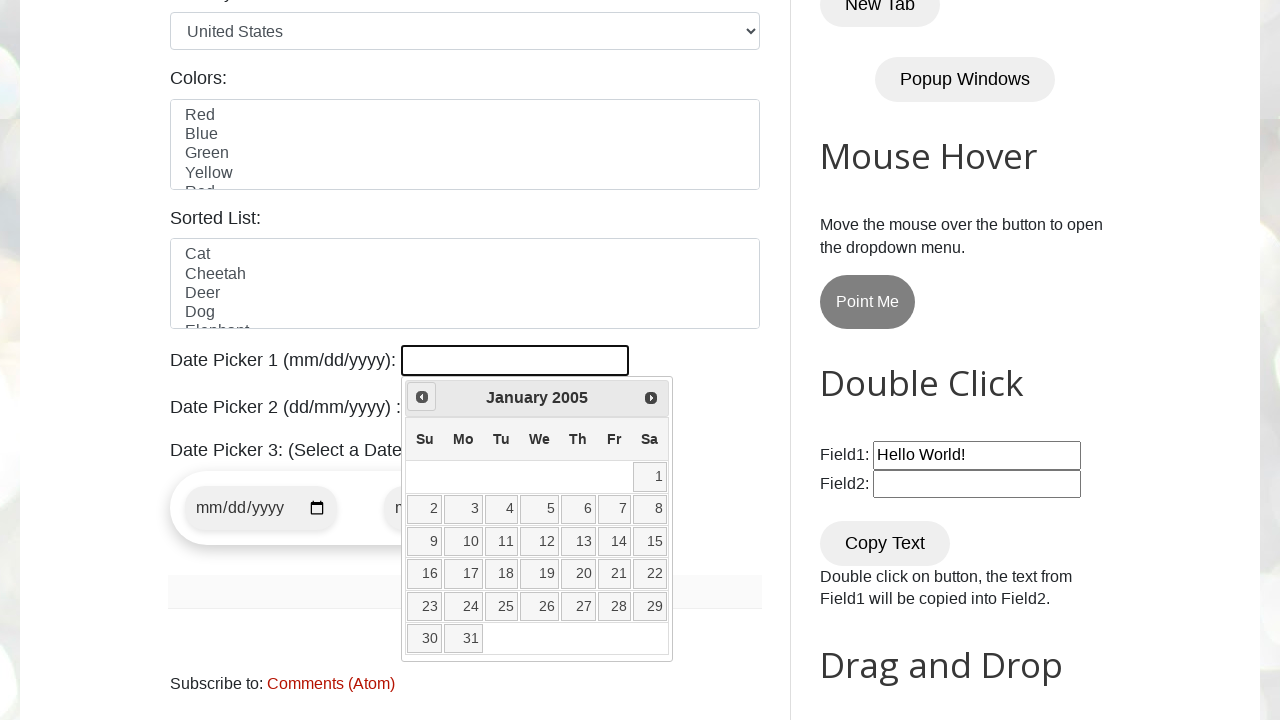

Navigated to previous month (currently at January 2005) at (422, 397) on a[data-handler='prev']
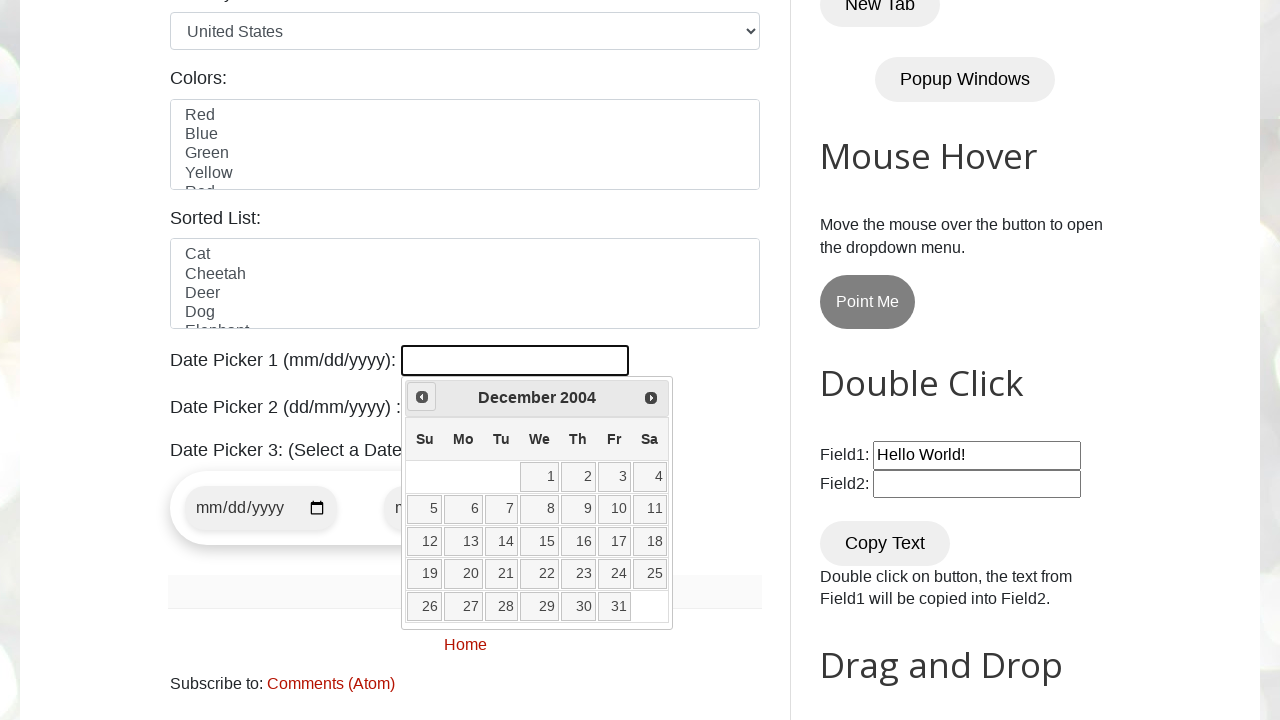

Navigated to previous month (currently at December 2004) at (422, 397) on a[data-handler='prev']
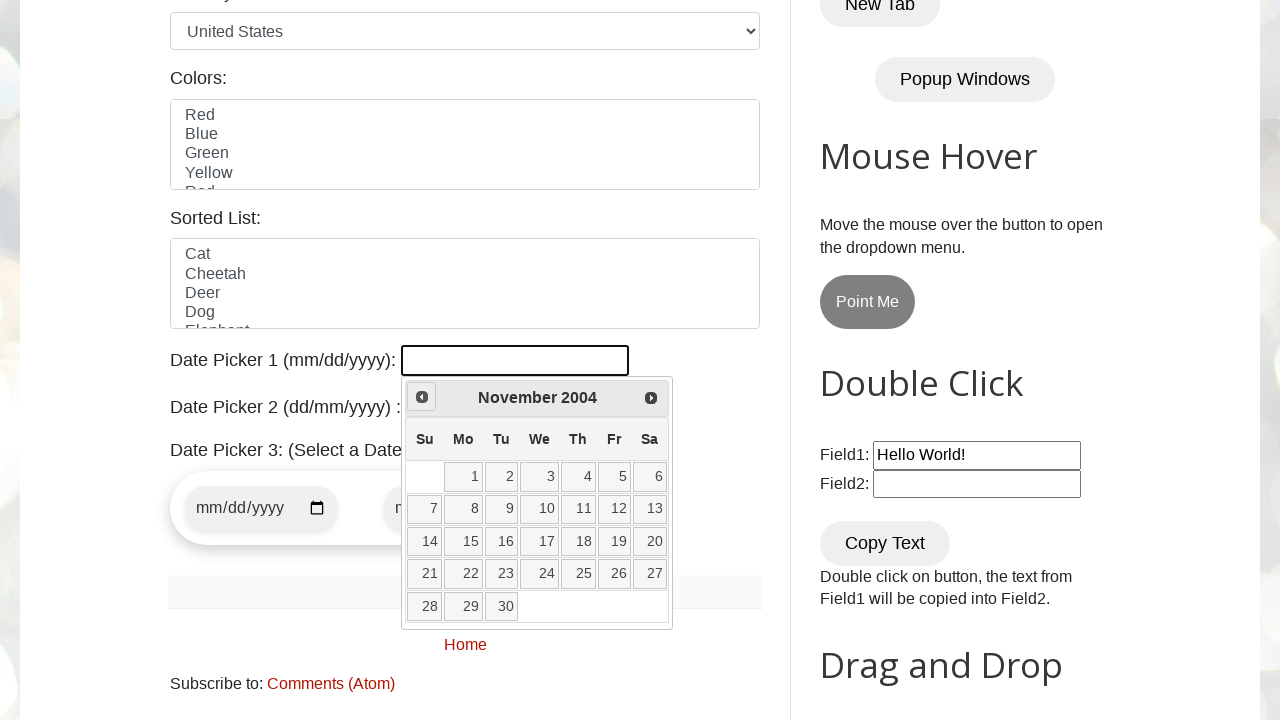

Navigated to previous month (currently at November 2004) at (422, 397) on a[data-handler='prev']
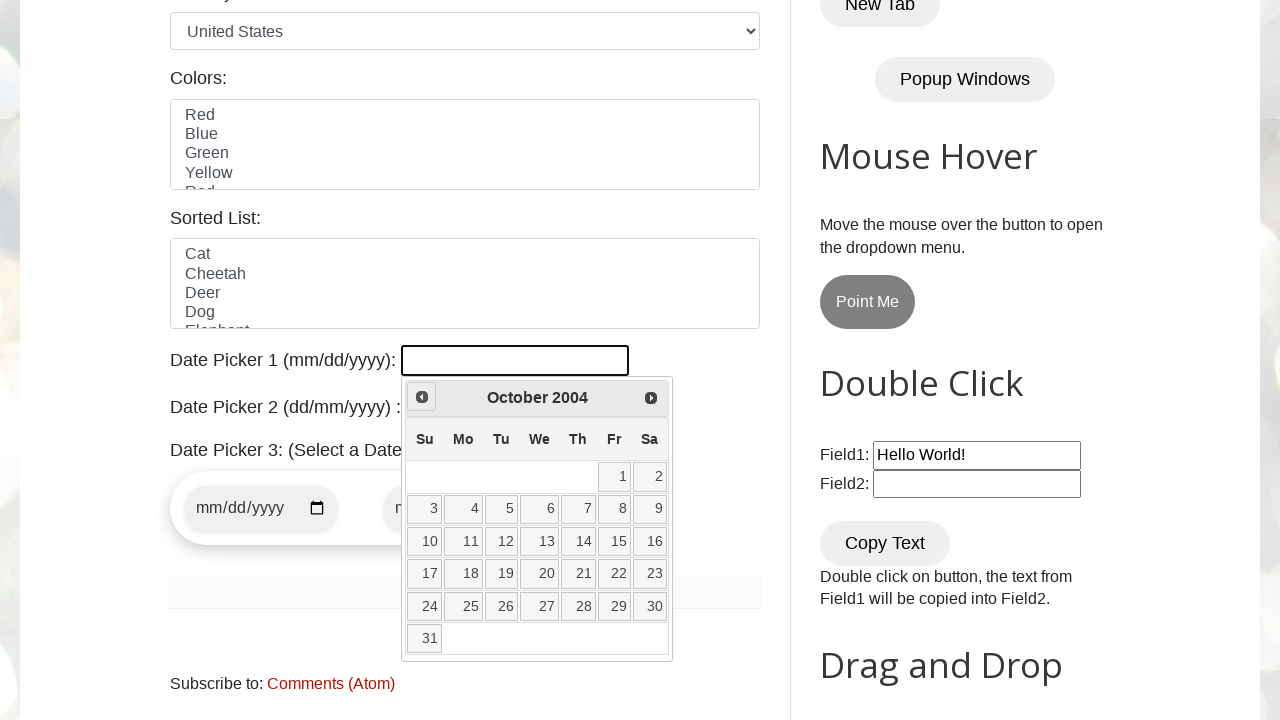

Navigated to previous month (currently at October 2004) at (422, 397) on a[data-handler='prev']
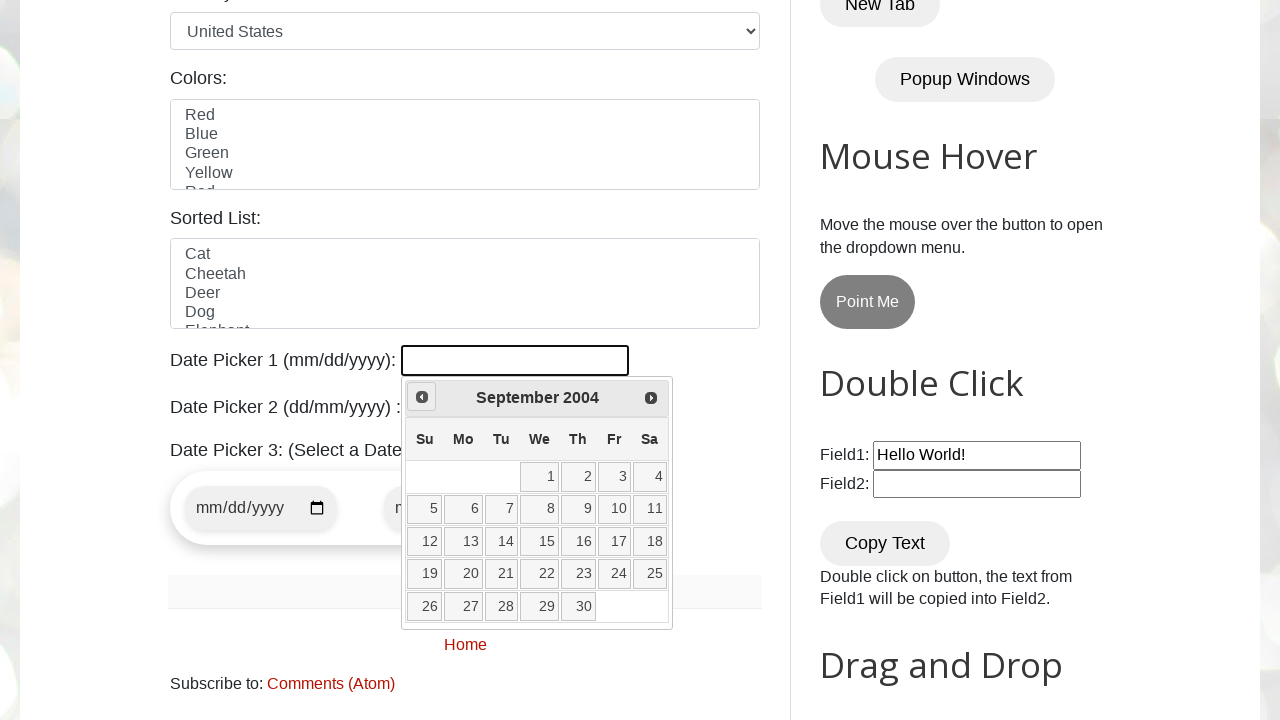

Navigated to previous month (currently at September 2004) at (422, 397) on a[data-handler='prev']
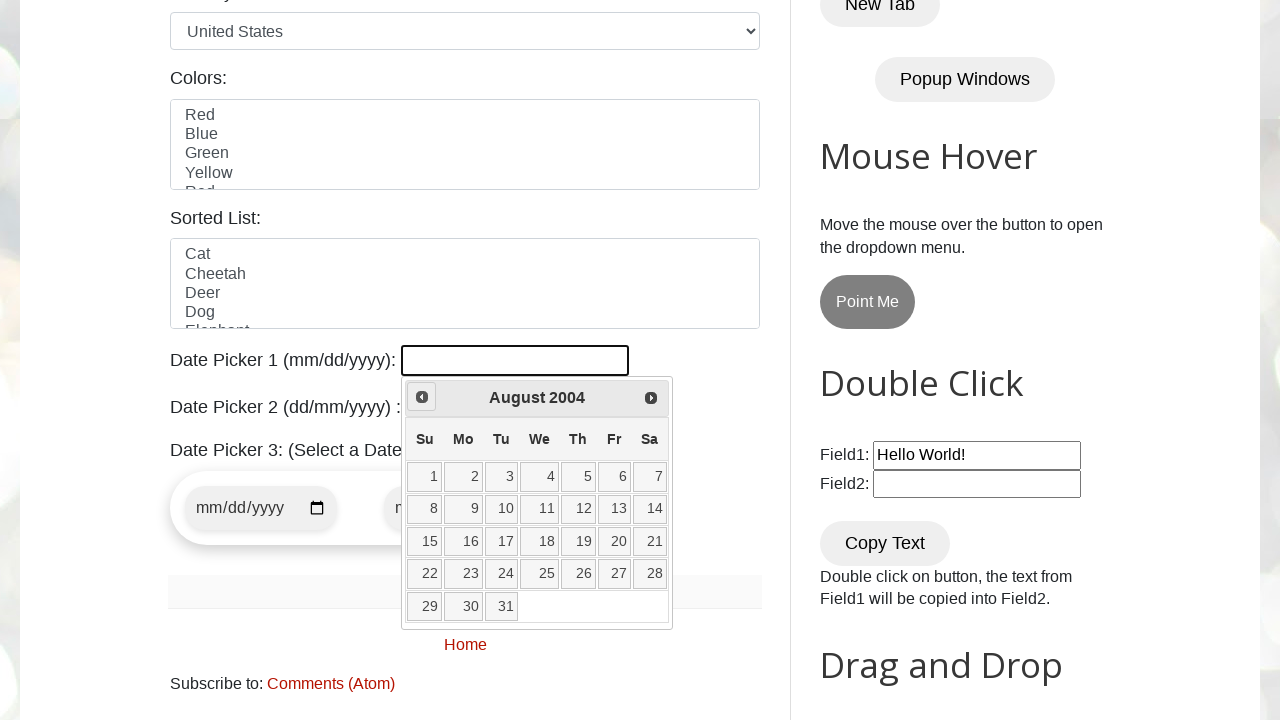

Navigated to previous month (currently at August 2004) at (422, 397) on a[data-handler='prev']
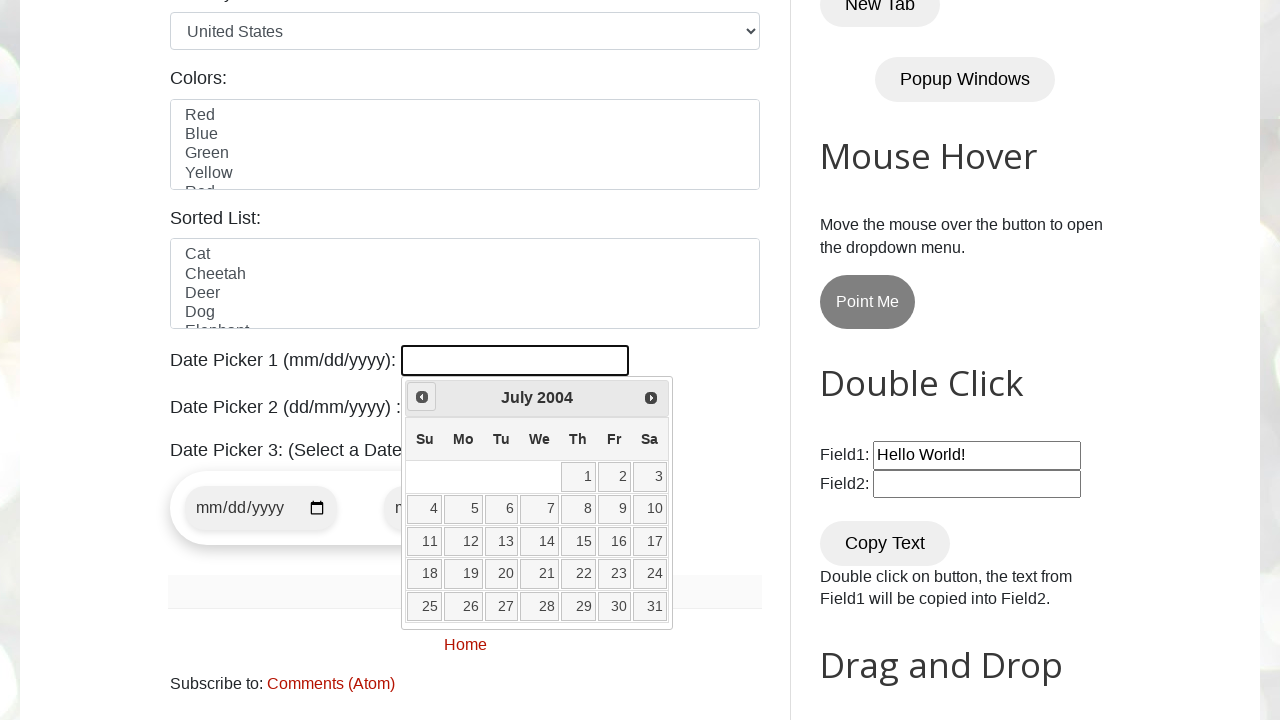

Navigated to previous month (currently at July 2004) at (422, 397) on a[data-handler='prev']
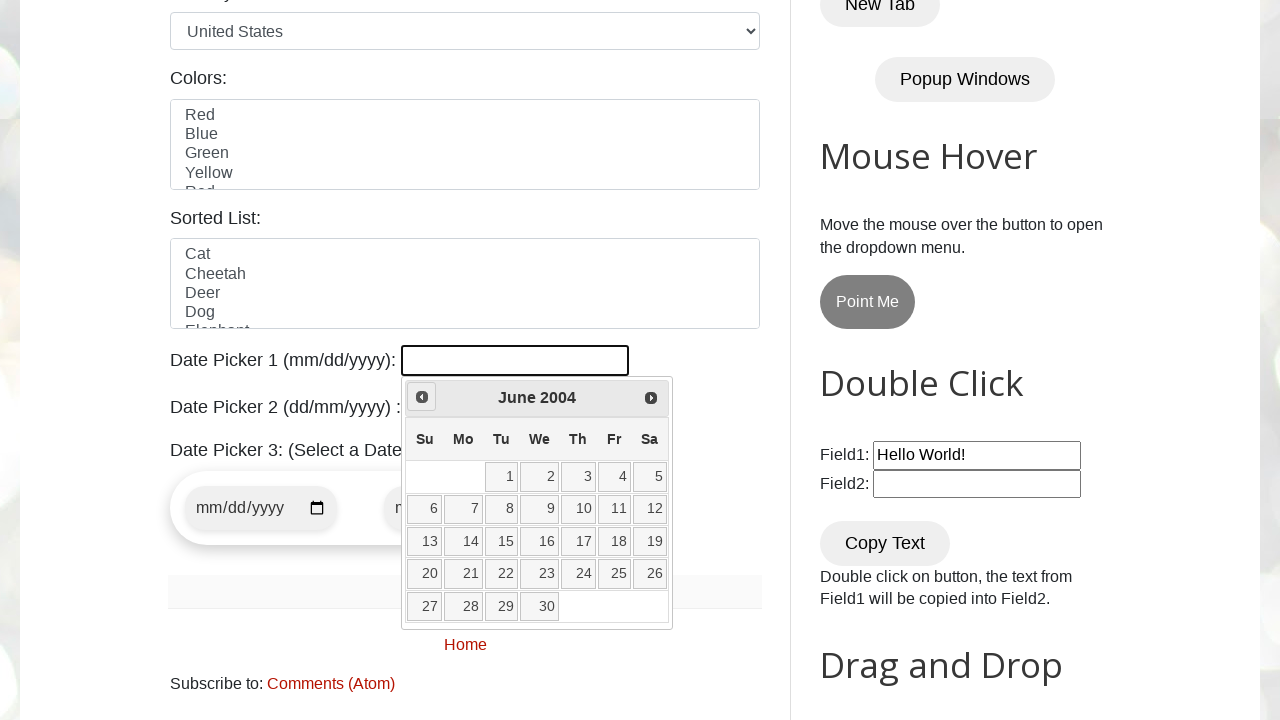

Navigated to previous month (currently at June 2004) at (422, 397) on a[data-handler='prev']
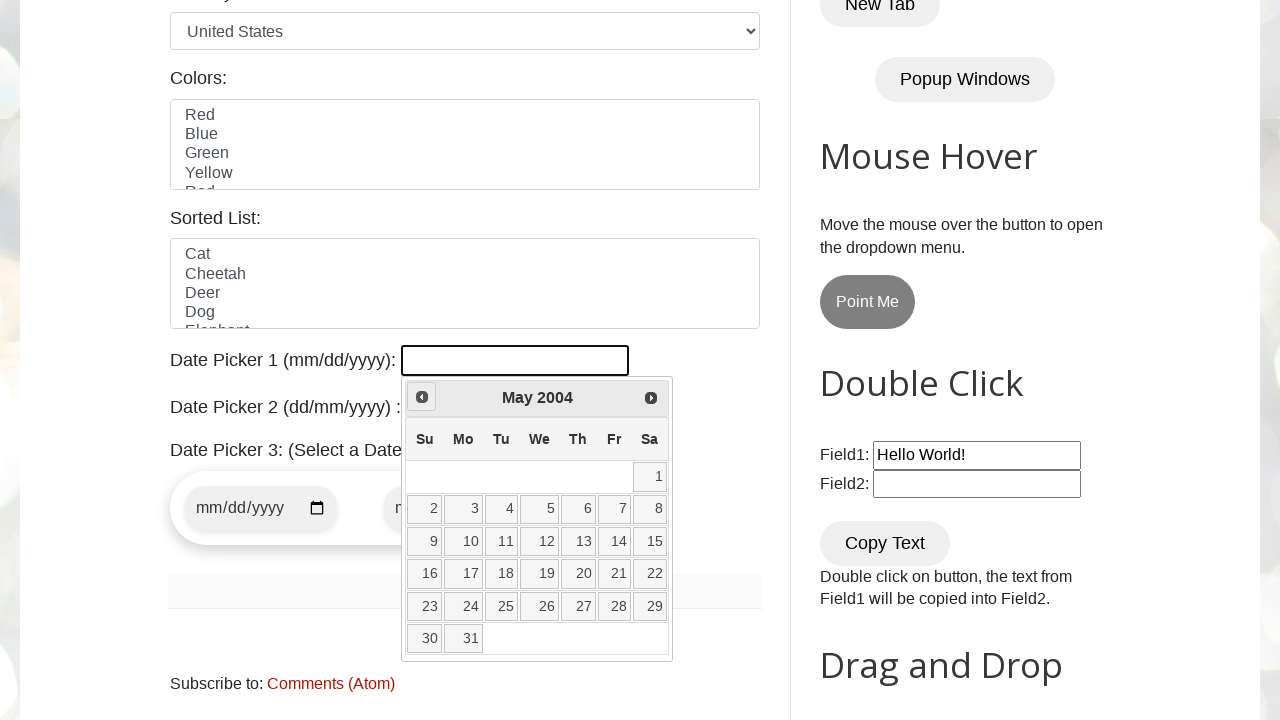

Navigated to previous month (currently at May 2004) at (422, 397) on a[data-handler='prev']
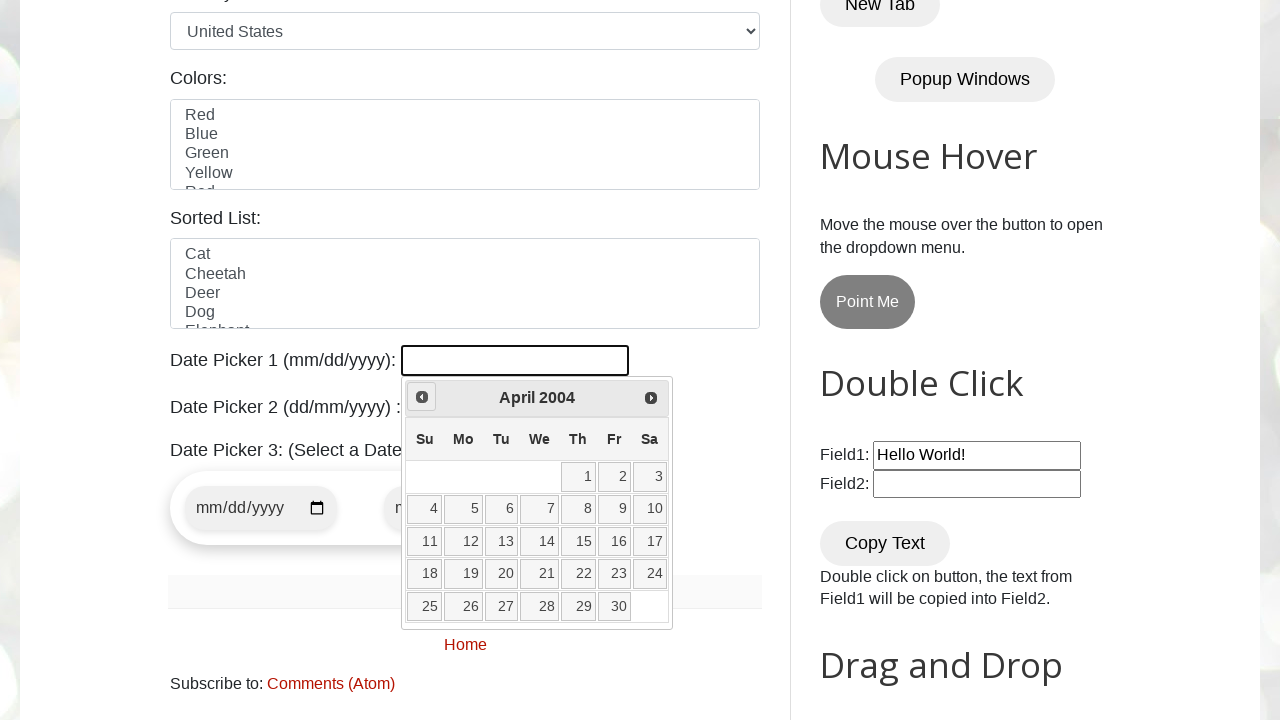

Navigated to previous month (currently at April 2004) at (422, 397) on a[data-handler='prev']
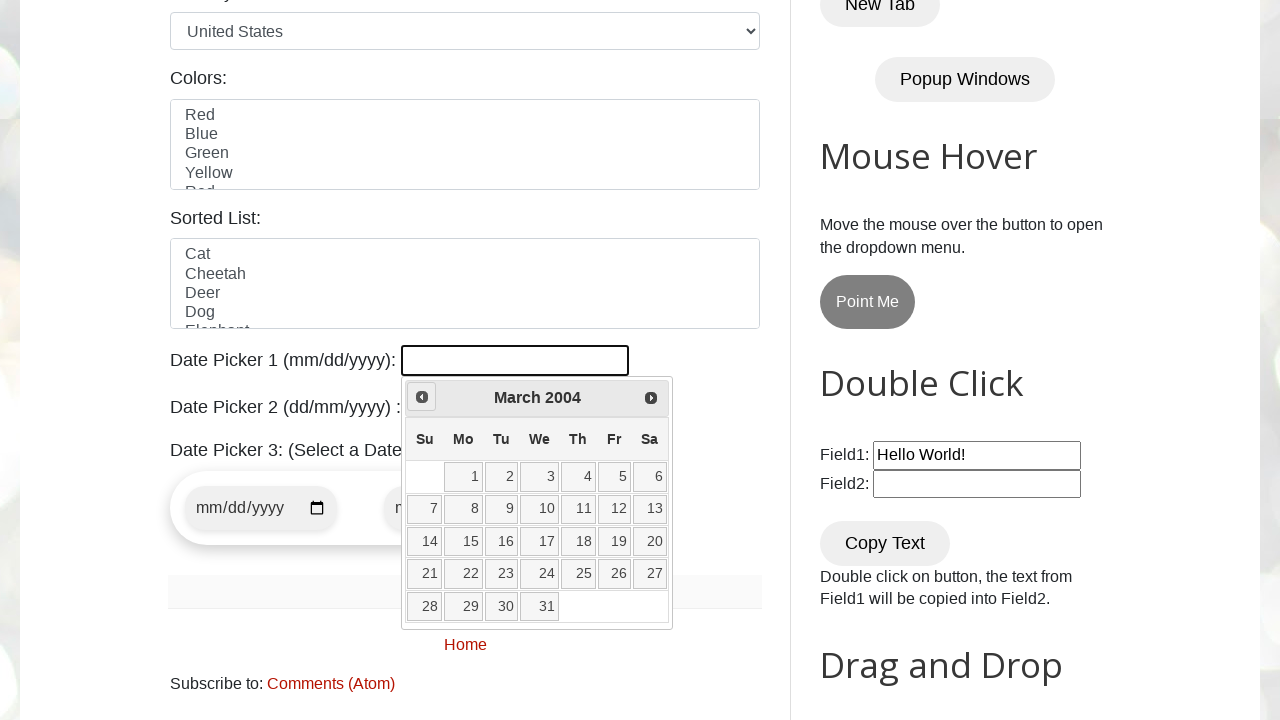

Navigated to previous month (currently at March 2004) at (422, 397) on a[data-handler='prev']
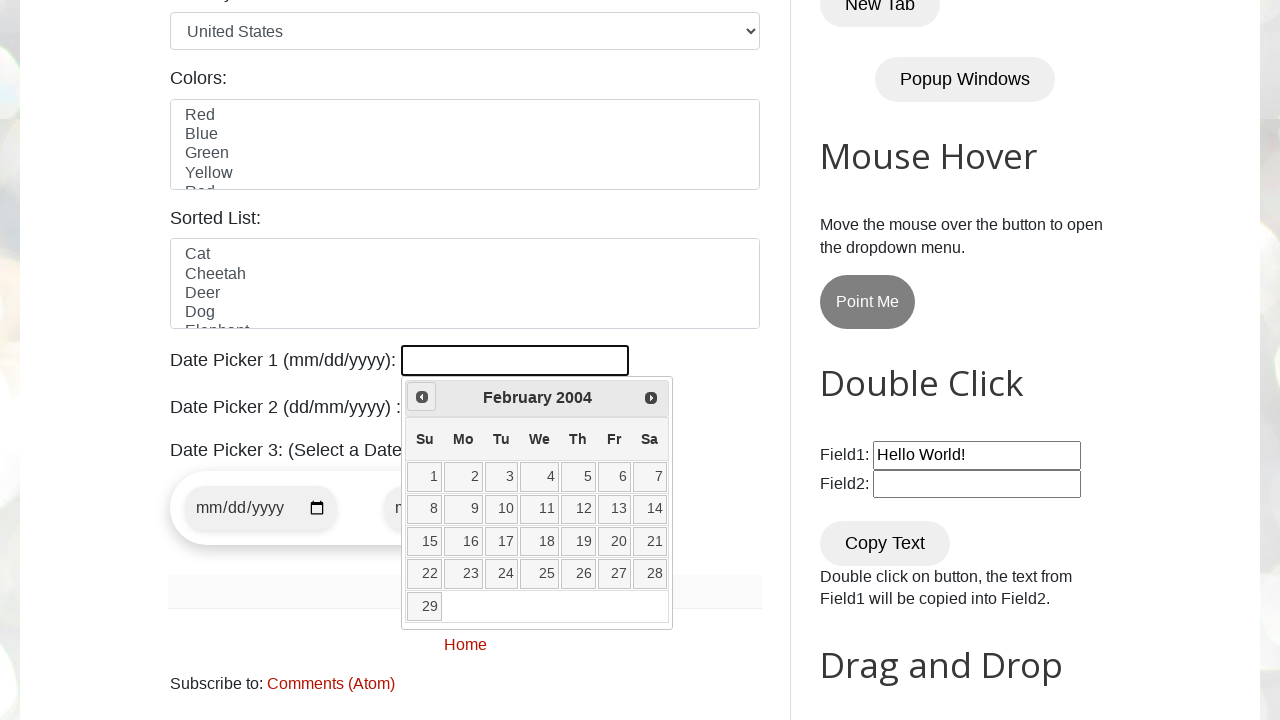

Navigated to previous month (currently at February 2004) at (422, 397) on a[data-handler='prev']
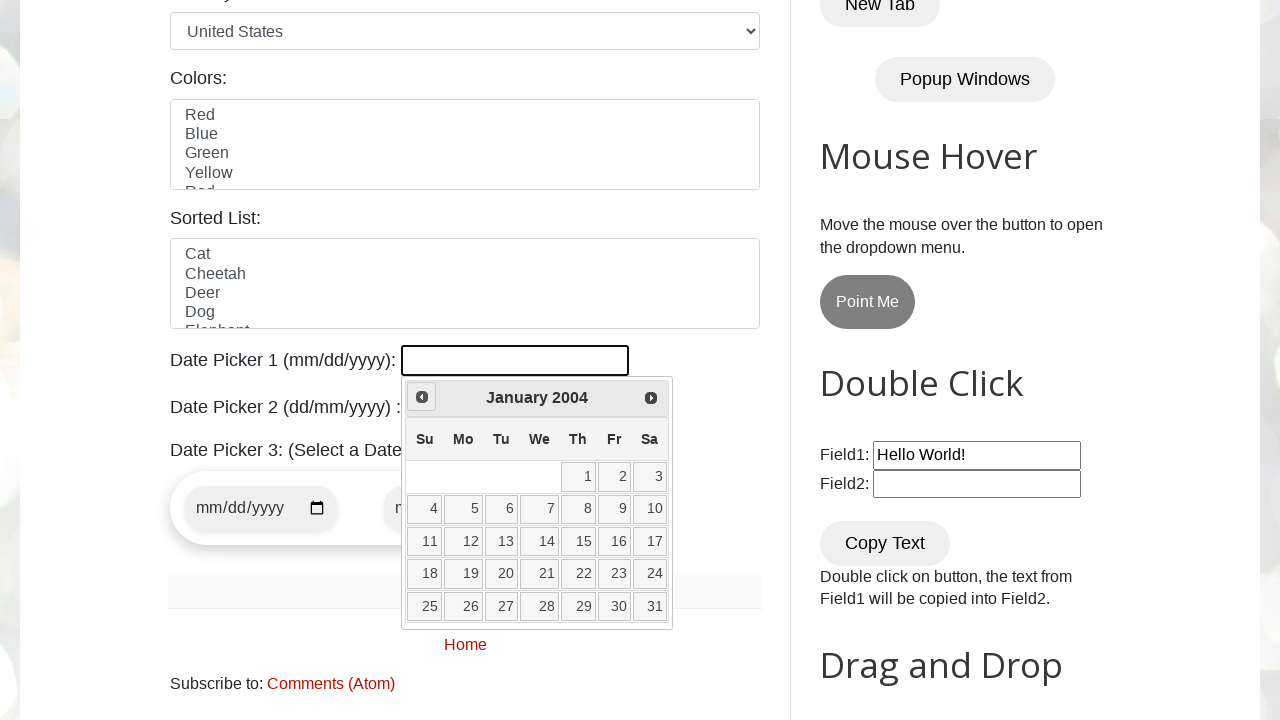

Navigated to previous month (currently at January 2004) at (422, 397) on a[data-handler='prev']
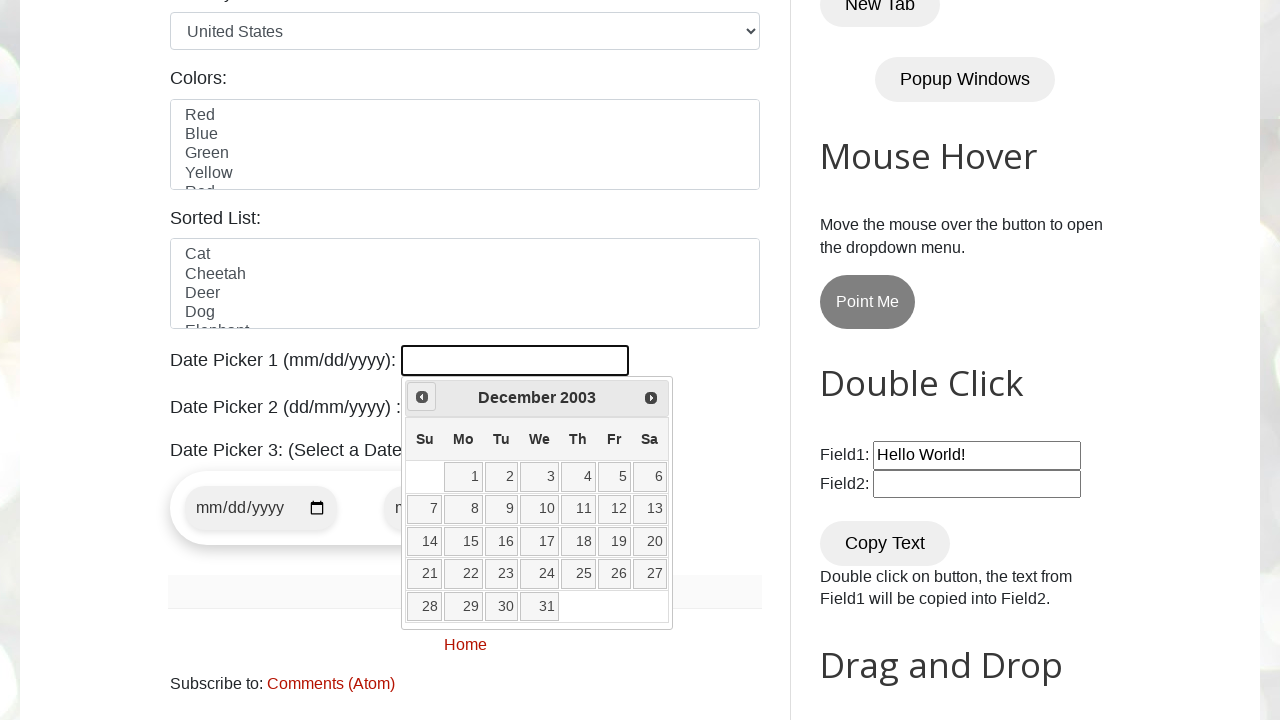

Navigated to previous month (currently at December 2003) at (422, 397) on a[data-handler='prev']
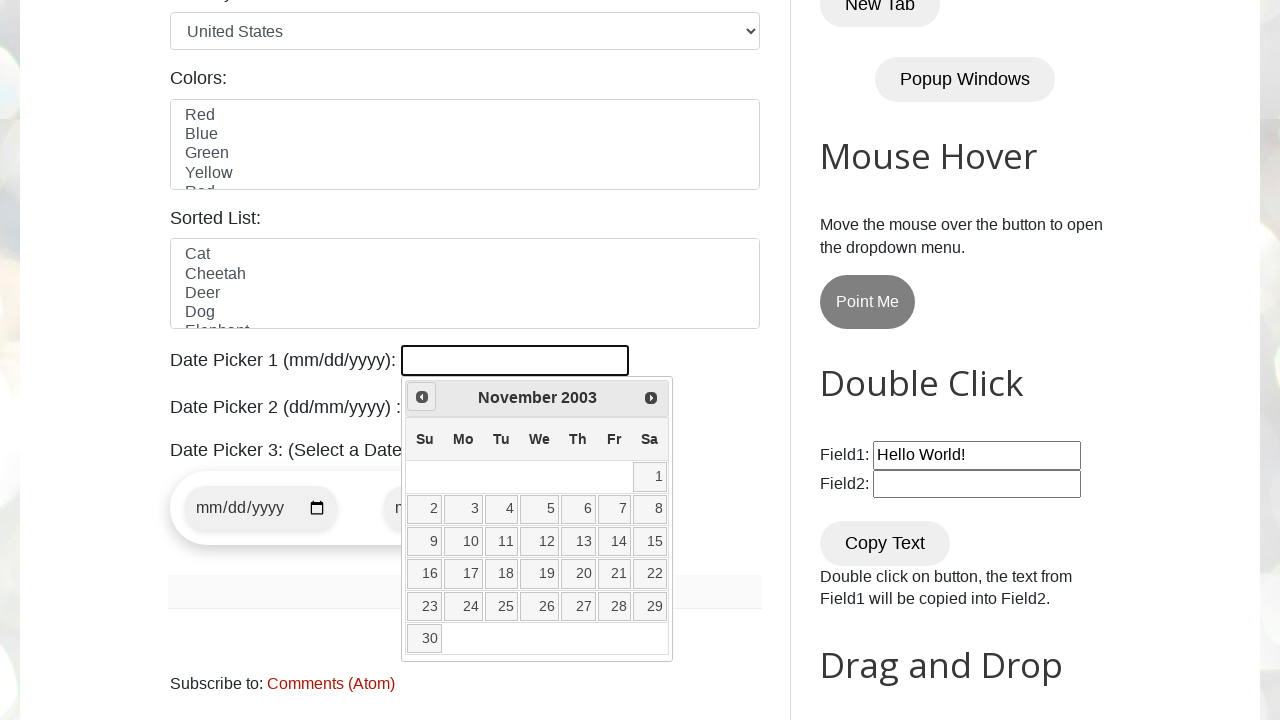

Navigated to previous month (currently at November 2003) at (422, 397) on a[data-handler='prev']
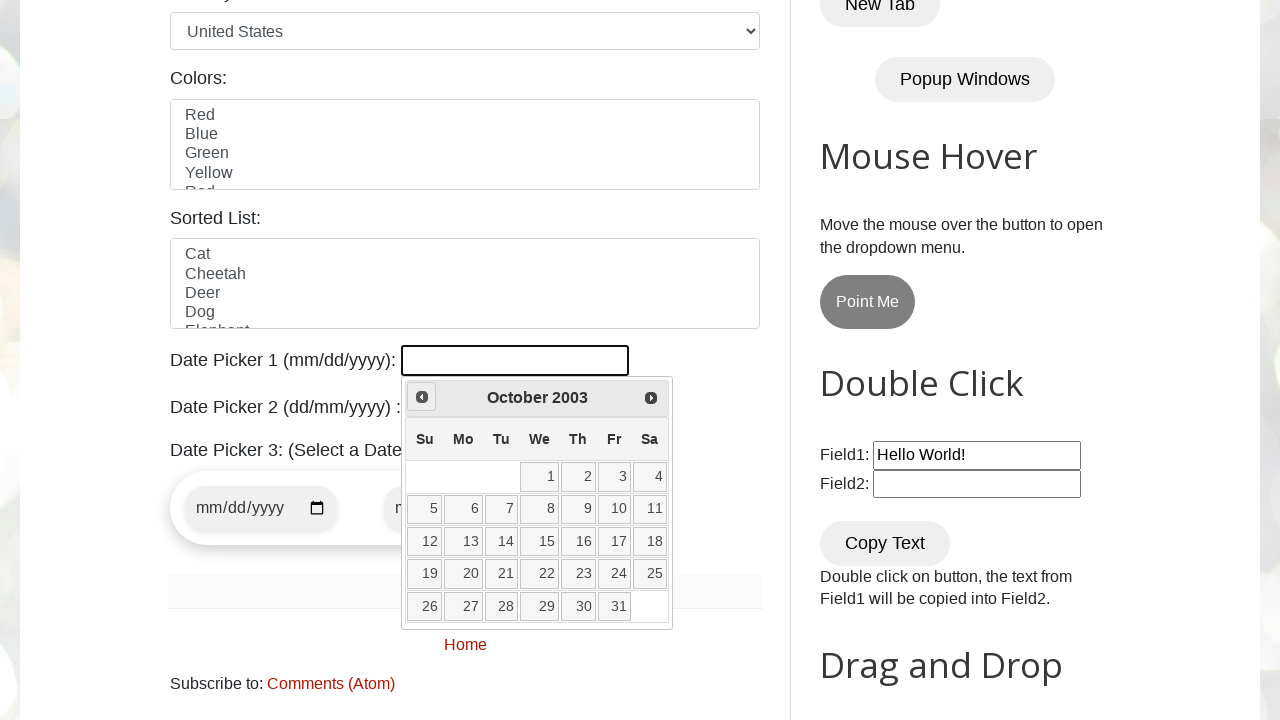

Navigated to previous month (currently at October 2003) at (422, 397) on a[data-handler='prev']
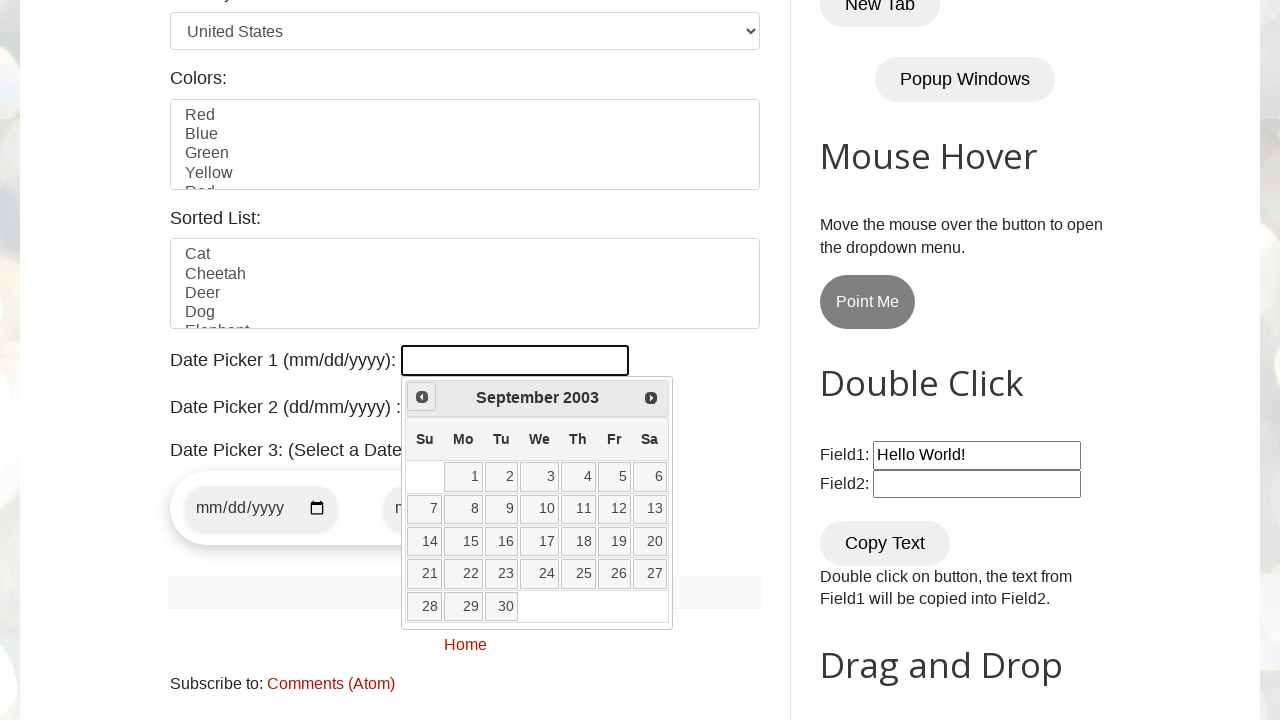

Navigated to previous month (currently at September 2003) at (422, 397) on a[data-handler='prev']
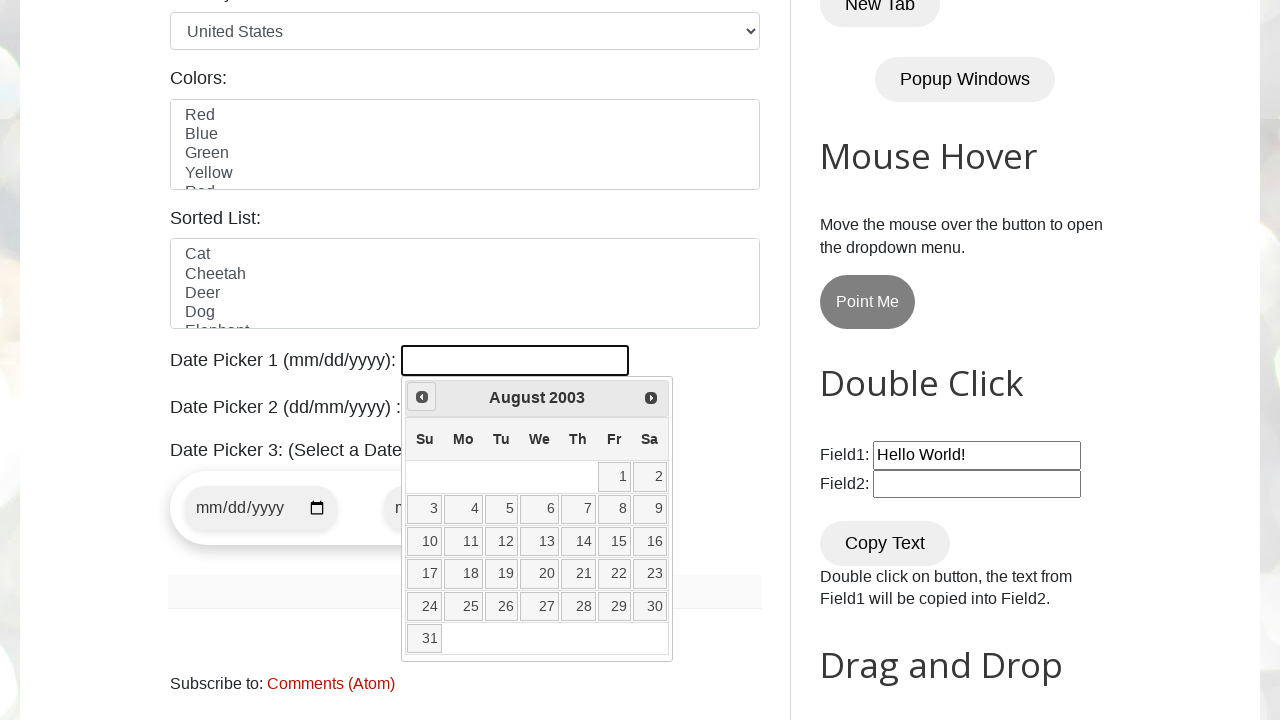

Navigated to previous month (currently at August 2003) at (422, 397) on a[data-handler='prev']
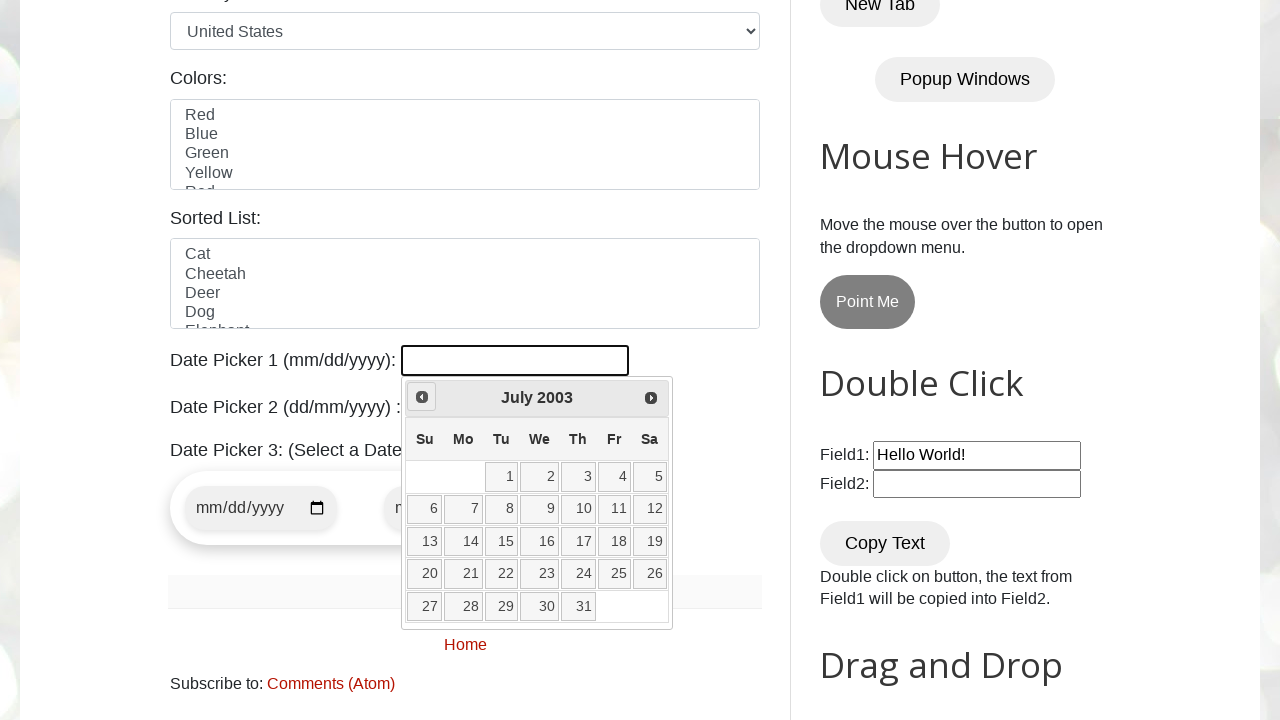

Navigated to previous month (currently at July 2003) at (422, 397) on a[data-handler='prev']
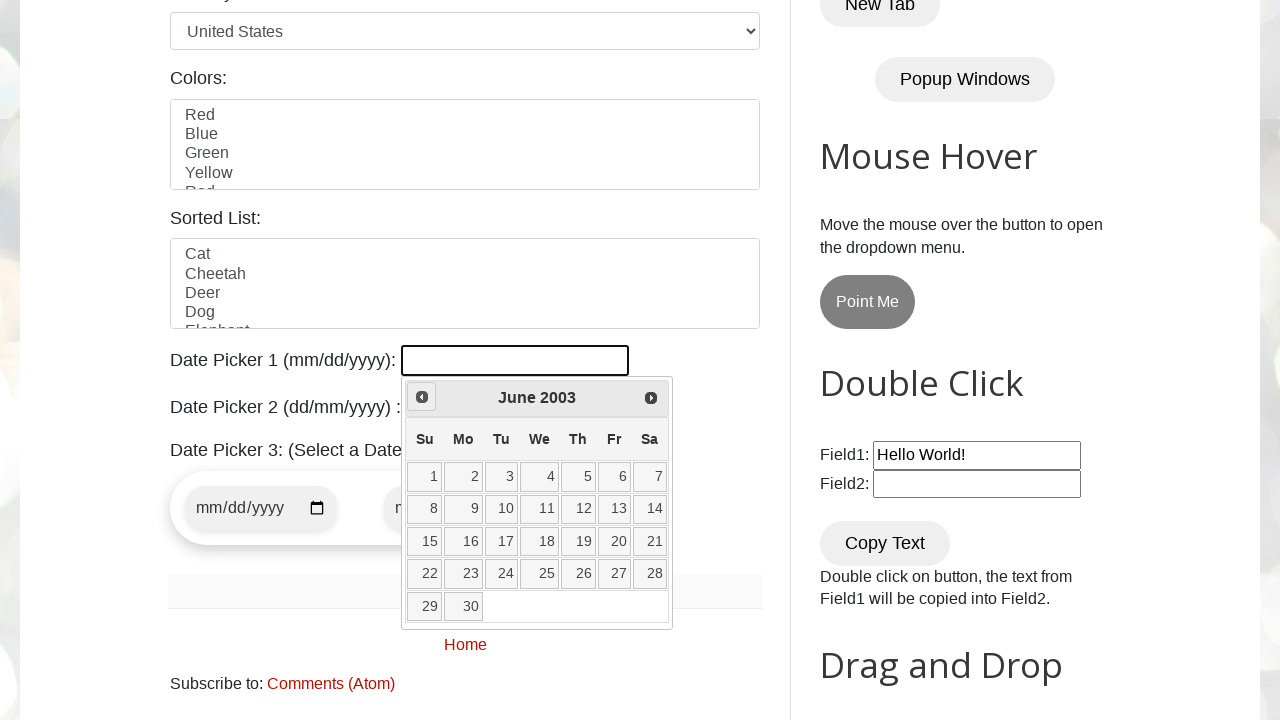

Navigated to previous month (currently at June 2003) at (422, 397) on a[data-handler='prev']
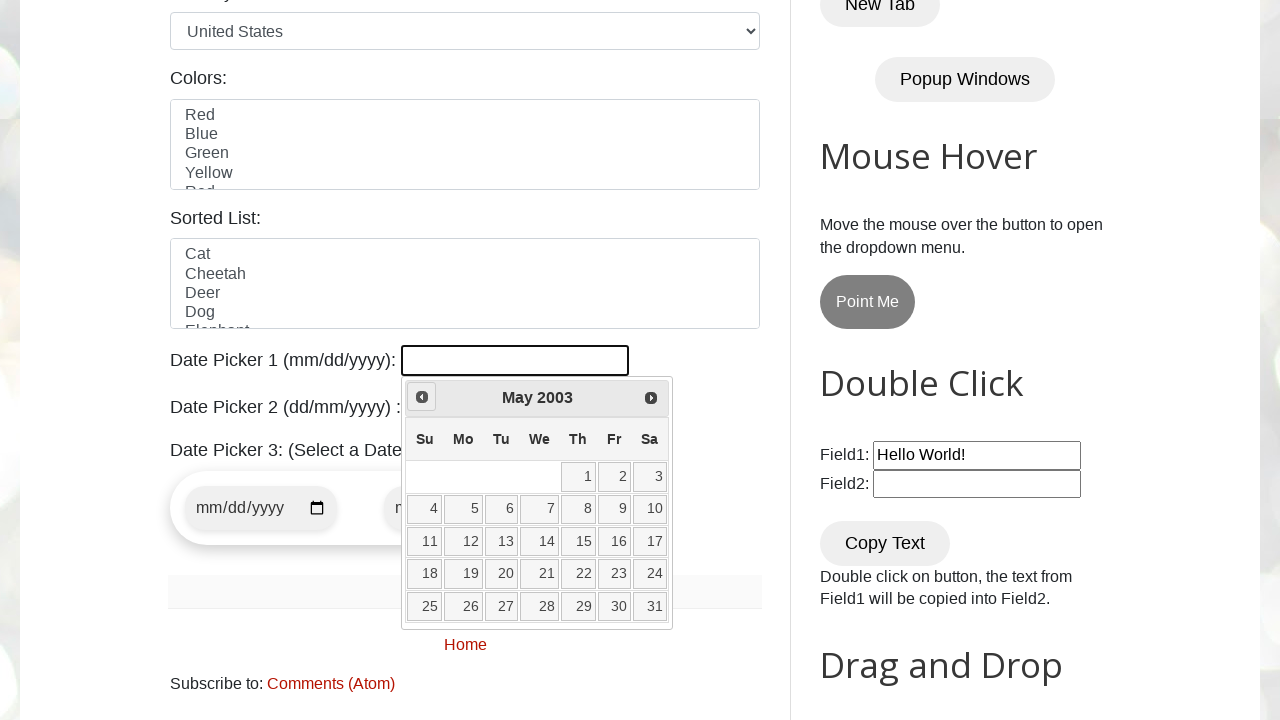

Navigated to previous month (currently at May 2003) at (422, 397) on a[data-handler='prev']
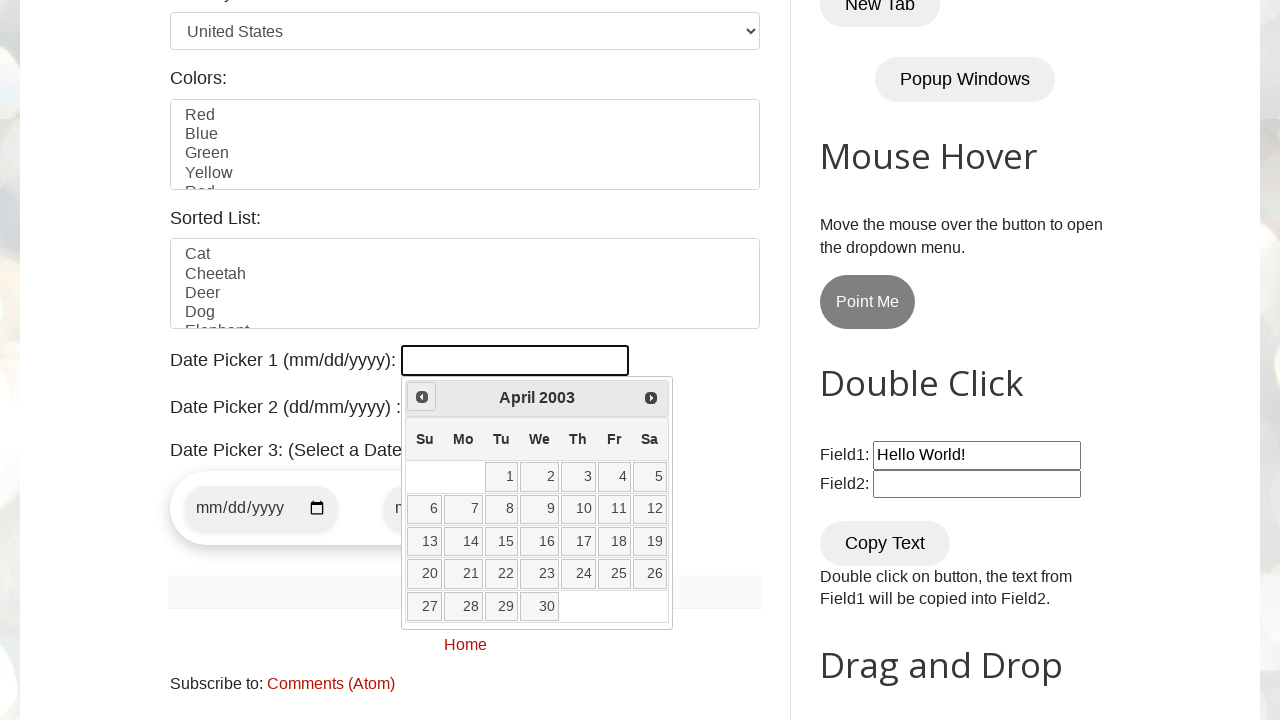

Reached target date April 2003
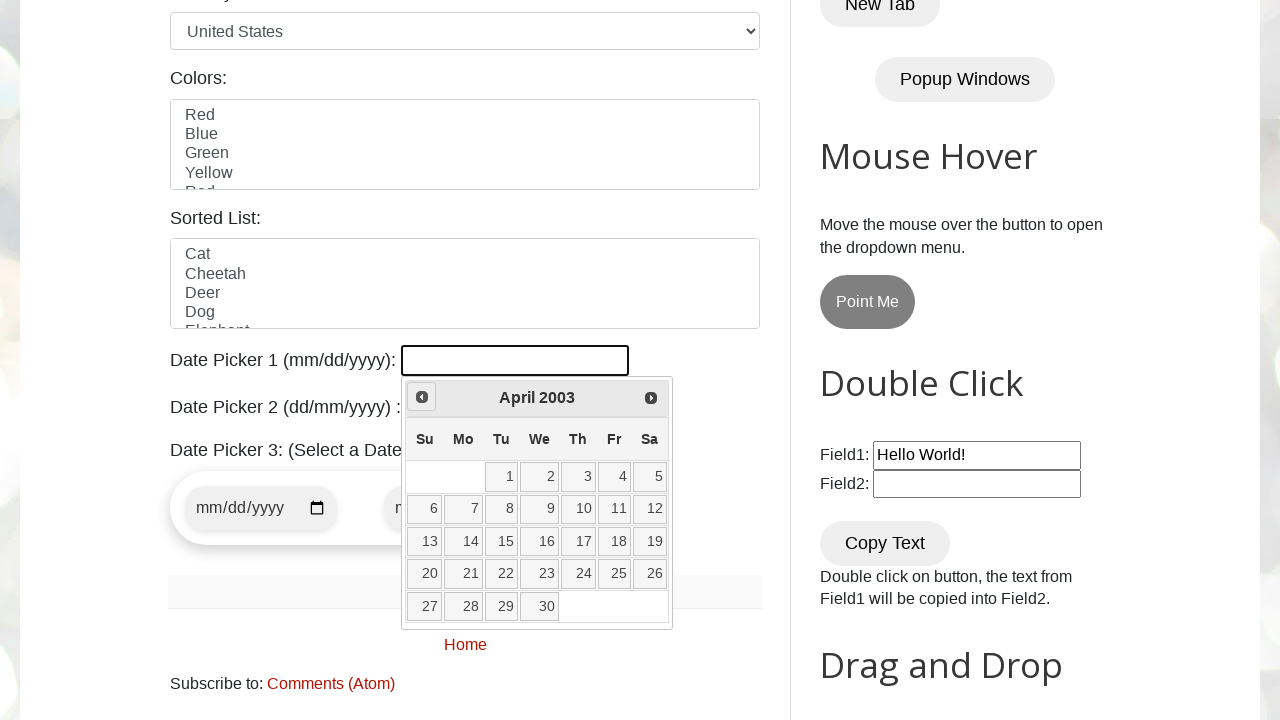

Selected April 3, 2003 from the calendar at (578, 477) on td[data-handler='selectDay'] a:text('3')
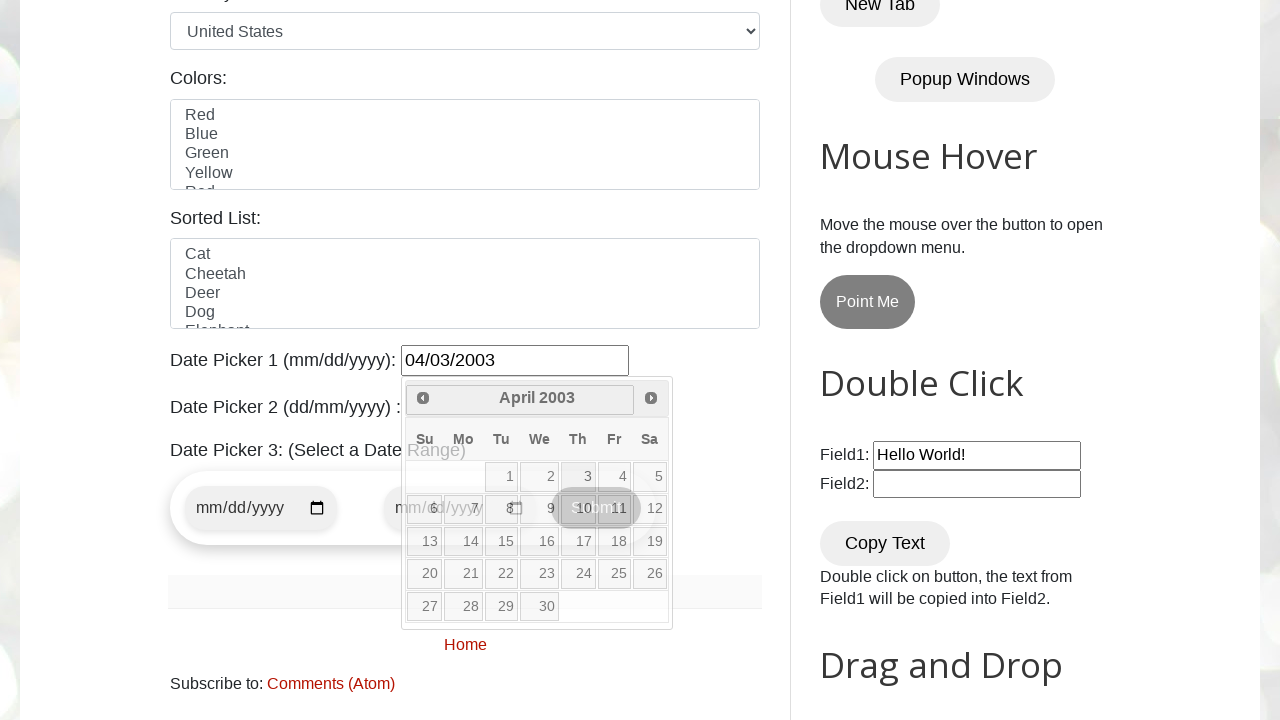

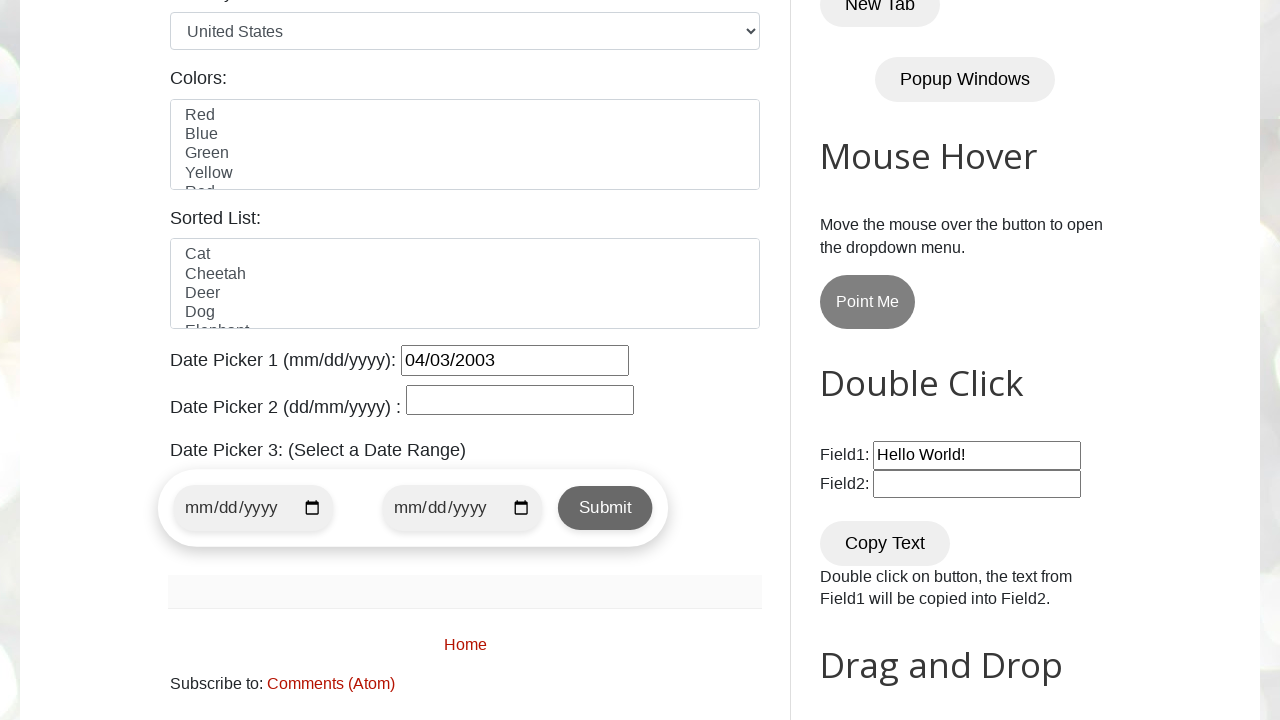